Tests dynamic element addition and removal by clicking Add Element button 100 times, verifying the count, then clicking Delete button 90 times and verifying remaining elements

Starting URL: https://the-internet.herokuapp.com/add_remove_elements/

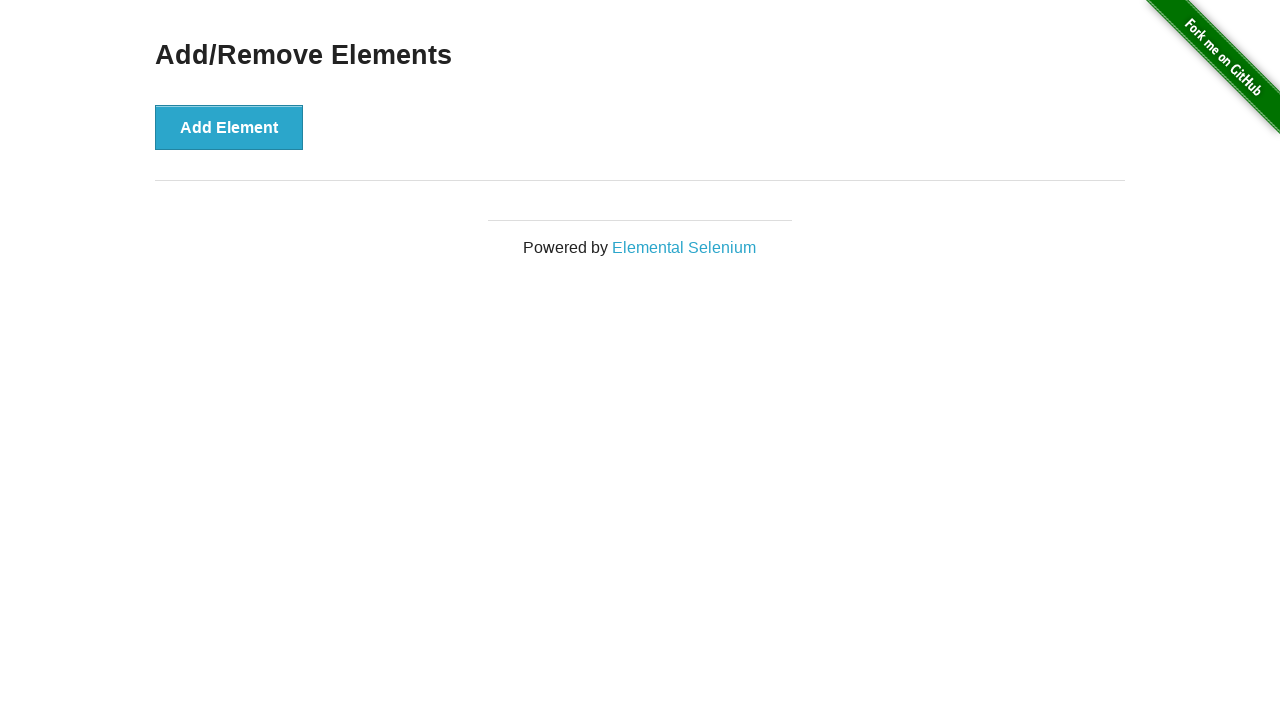

Navigated to Add/Remove Elements page
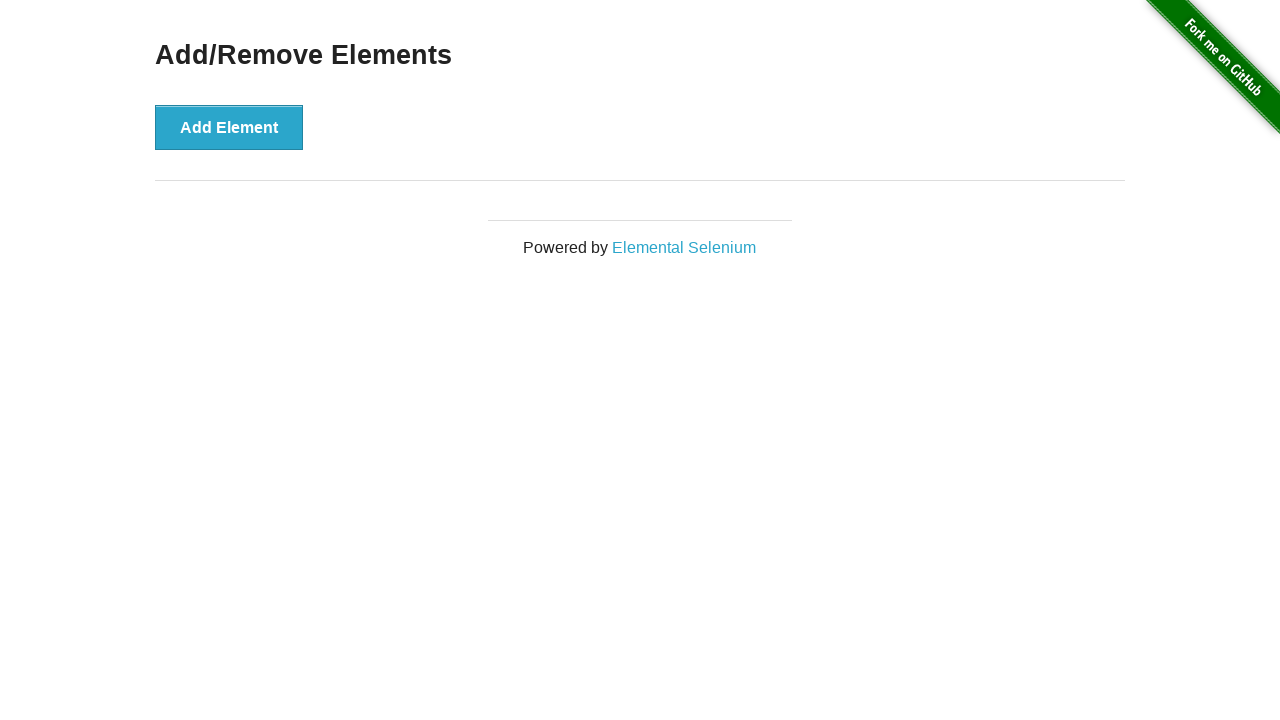

Clicked Add Element button (iteration 1/100) at (229, 127) on button[onclick='addElement()']
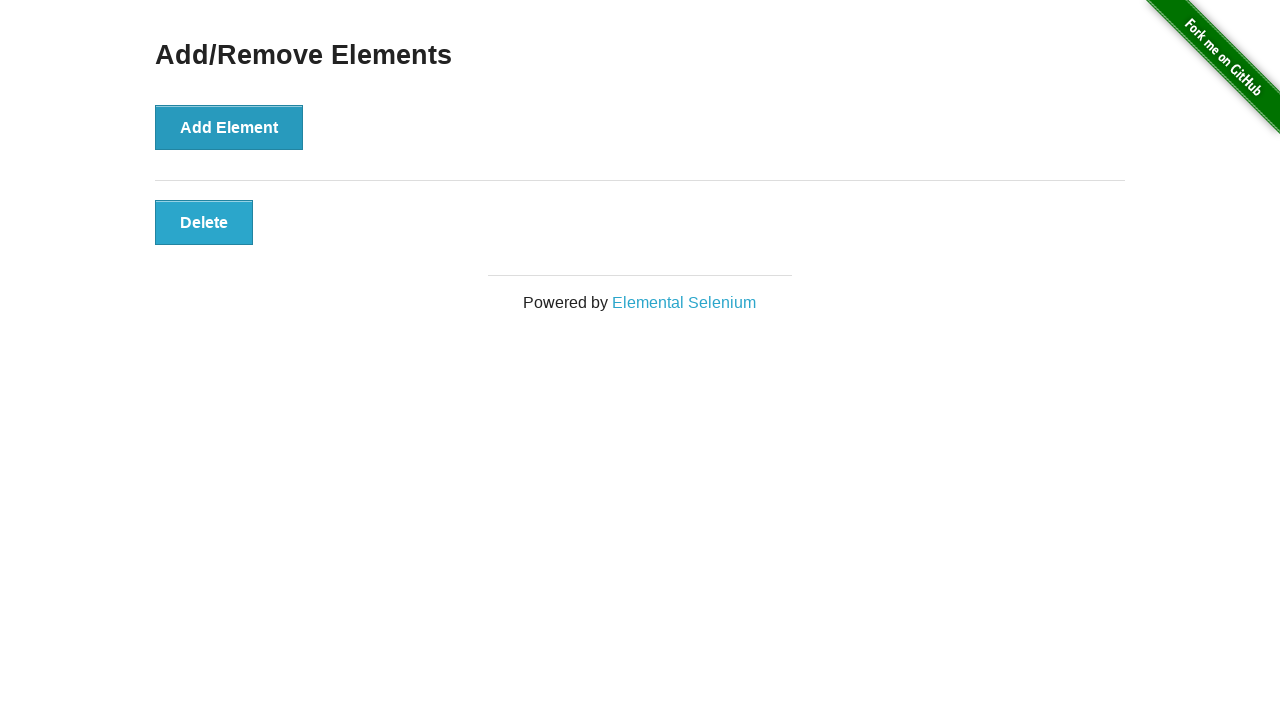

Clicked Add Element button (iteration 2/100) at (229, 127) on button[onclick='addElement()']
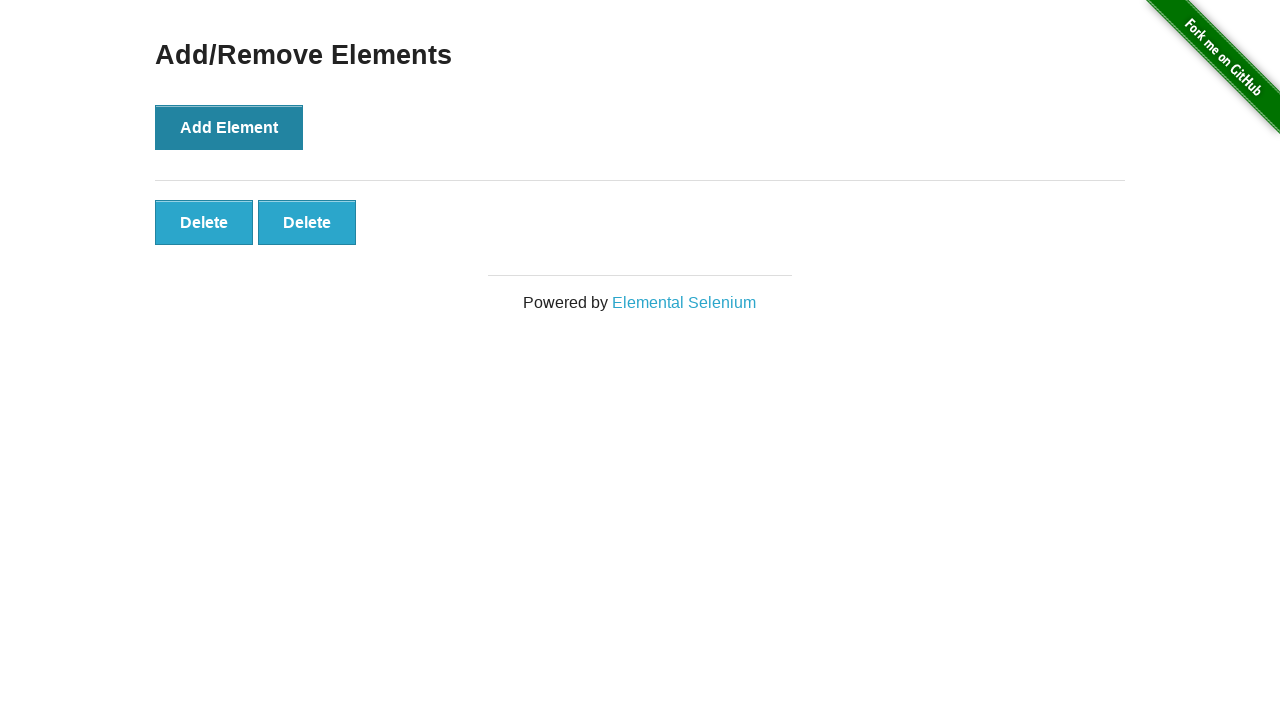

Clicked Add Element button (iteration 3/100) at (229, 127) on button[onclick='addElement()']
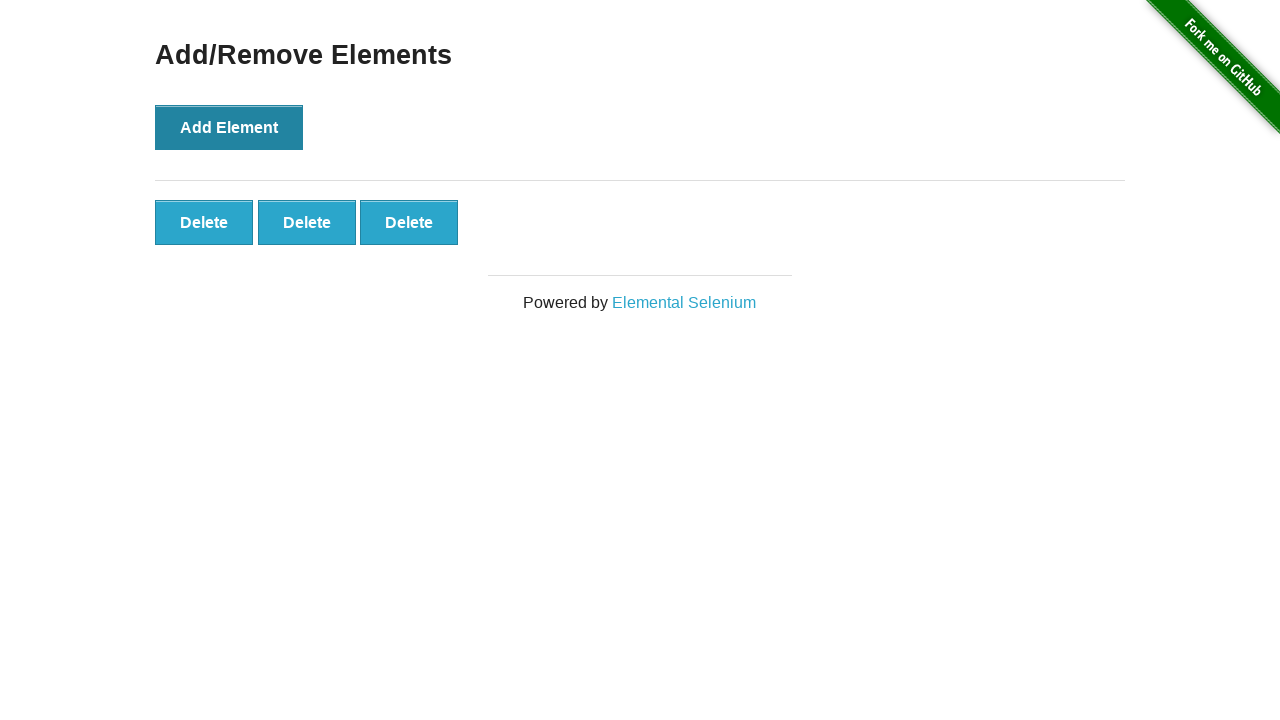

Clicked Add Element button (iteration 4/100) at (229, 127) on button[onclick='addElement()']
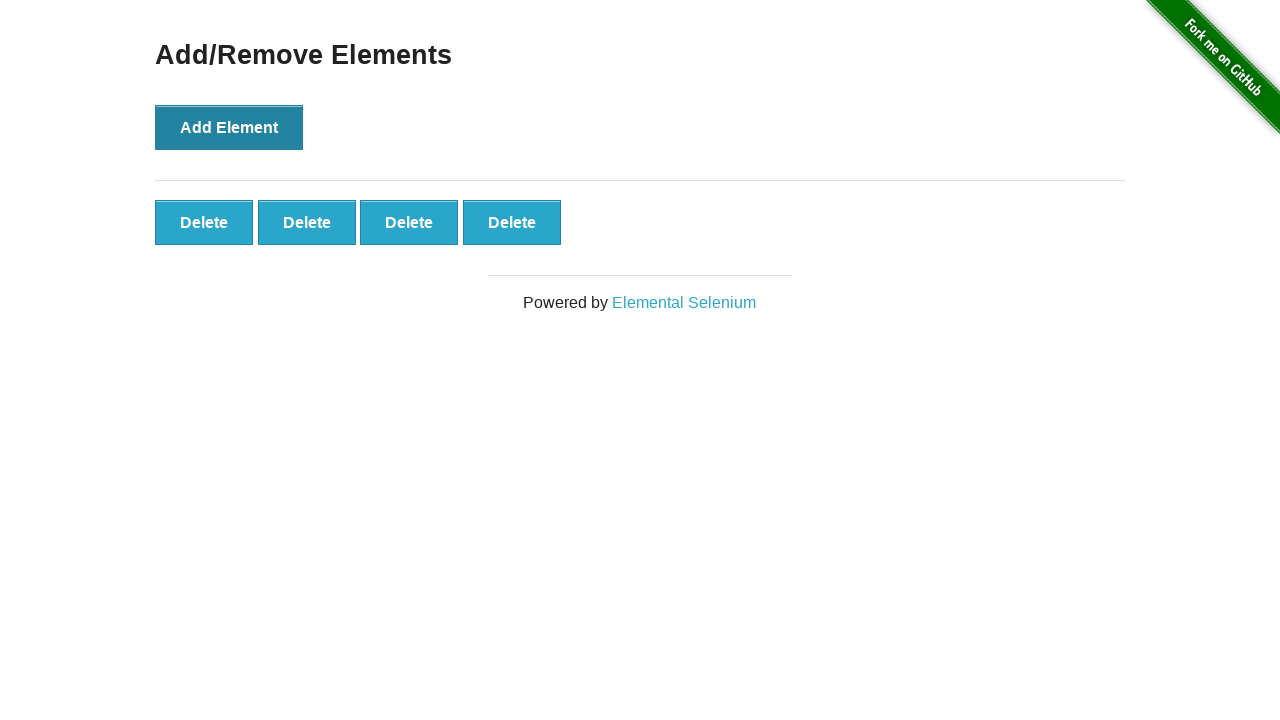

Clicked Add Element button (iteration 5/100) at (229, 127) on button[onclick='addElement()']
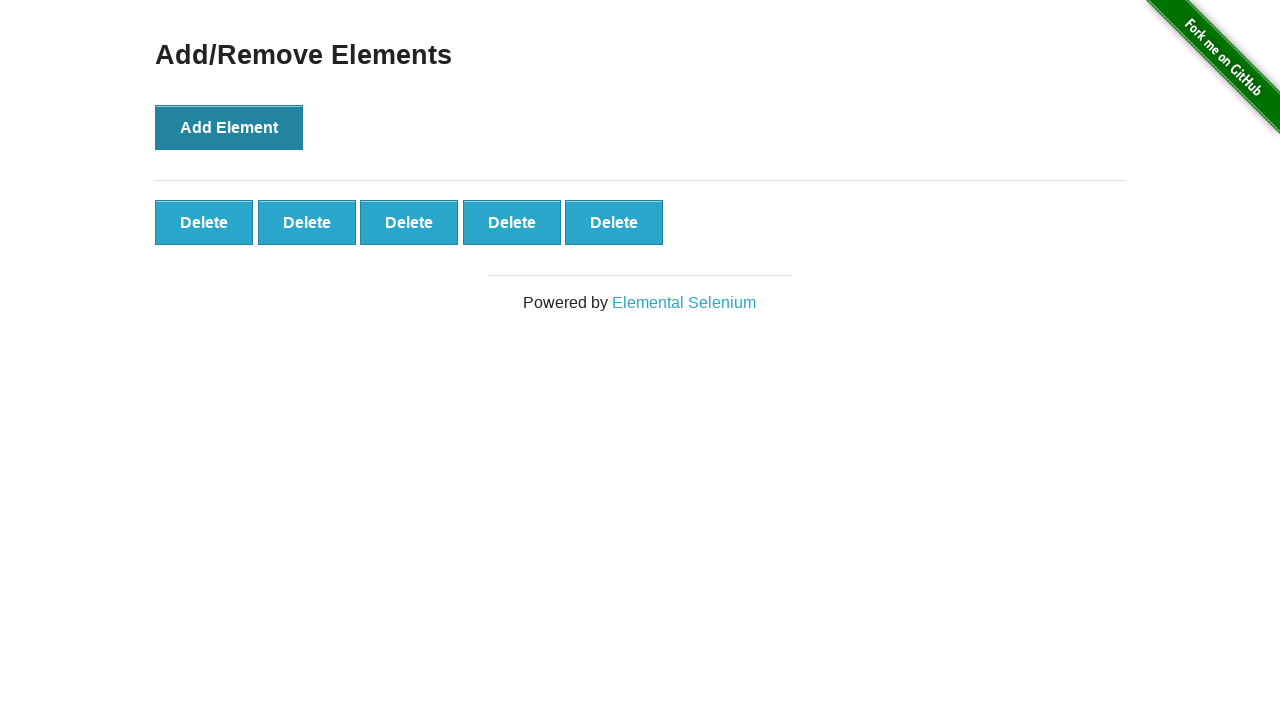

Clicked Add Element button (iteration 6/100) at (229, 127) on button[onclick='addElement()']
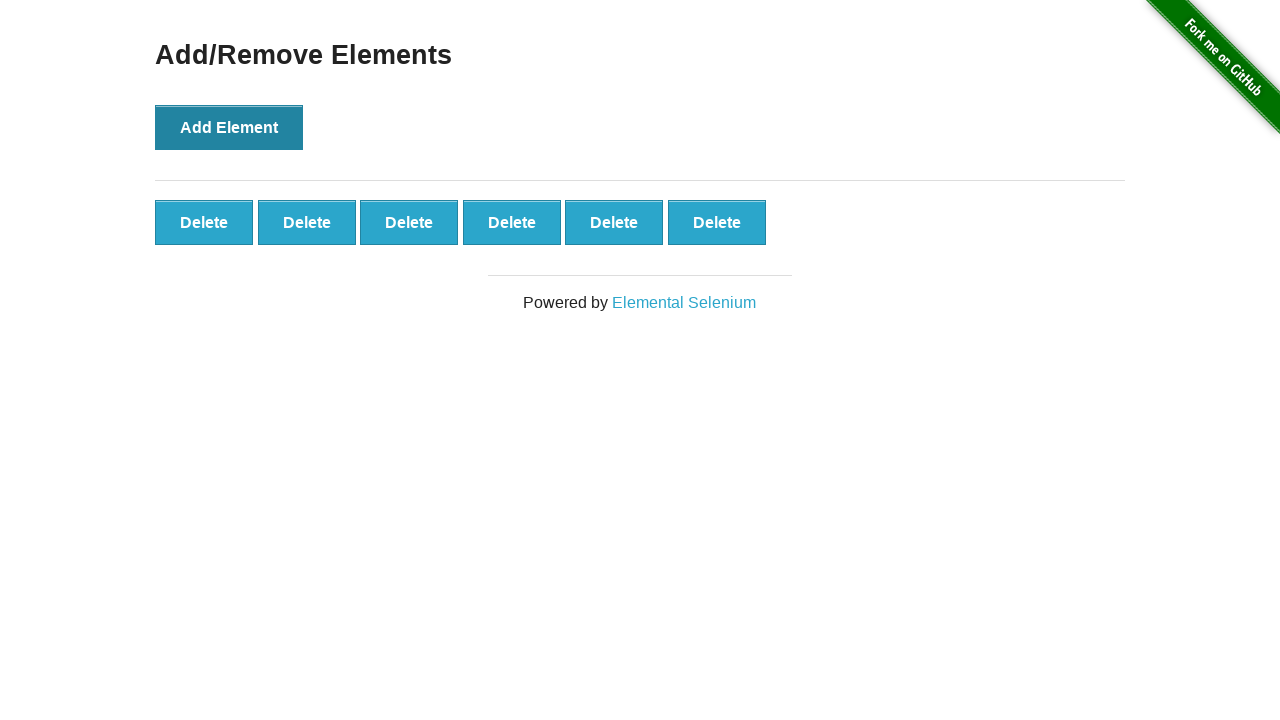

Clicked Add Element button (iteration 7/100) at (229, 127) on button[onclick='addElement()']
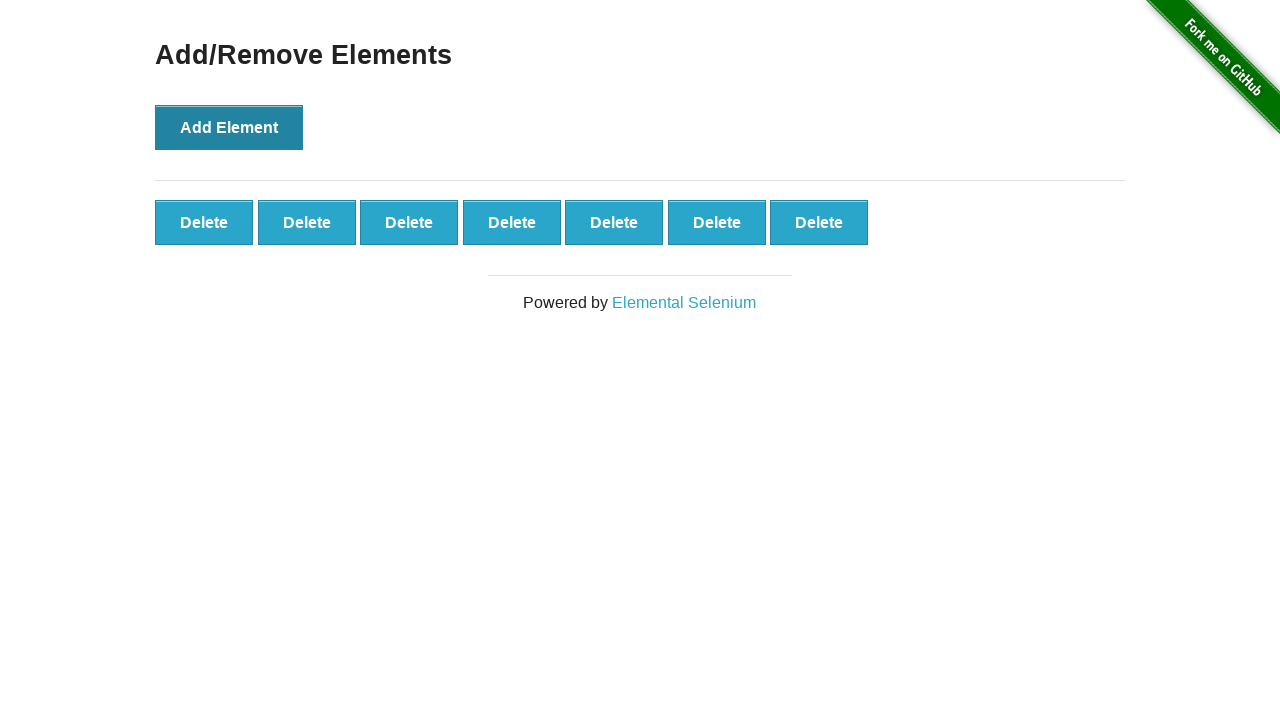

Clicked Add Element button (iteration 8/100) at (229, 127) on button[onclick='addElement()']
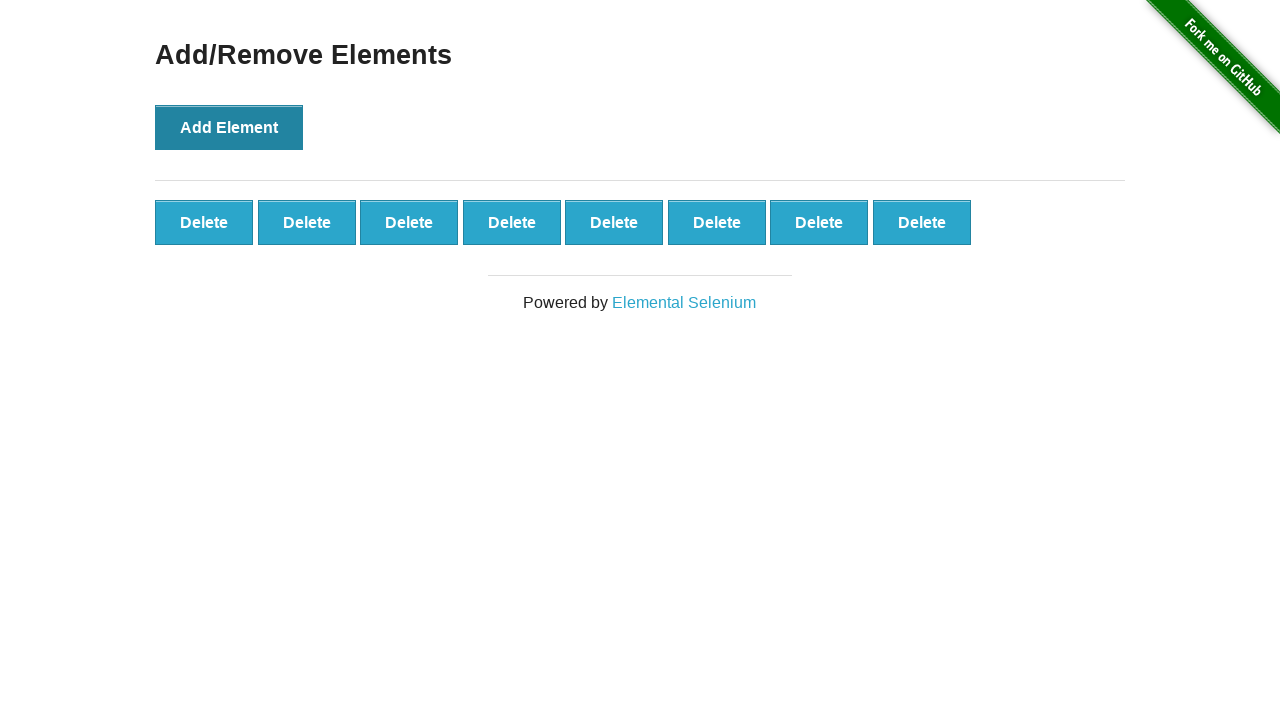

Clicked Add Element button (iteration 9/100) at (229, 127) on button[onclick='addElement()']
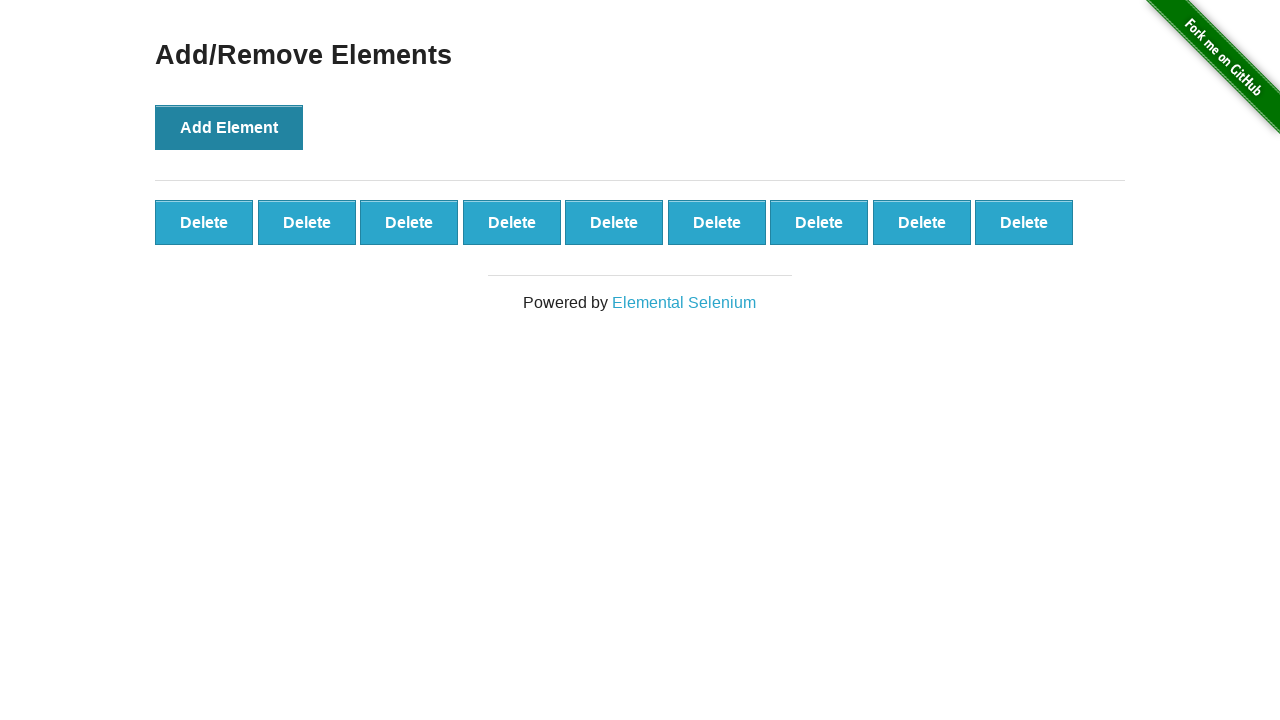

Clicked Add Element button (iteration 10/100) at (229, 127) on button[onclick='addElement()']
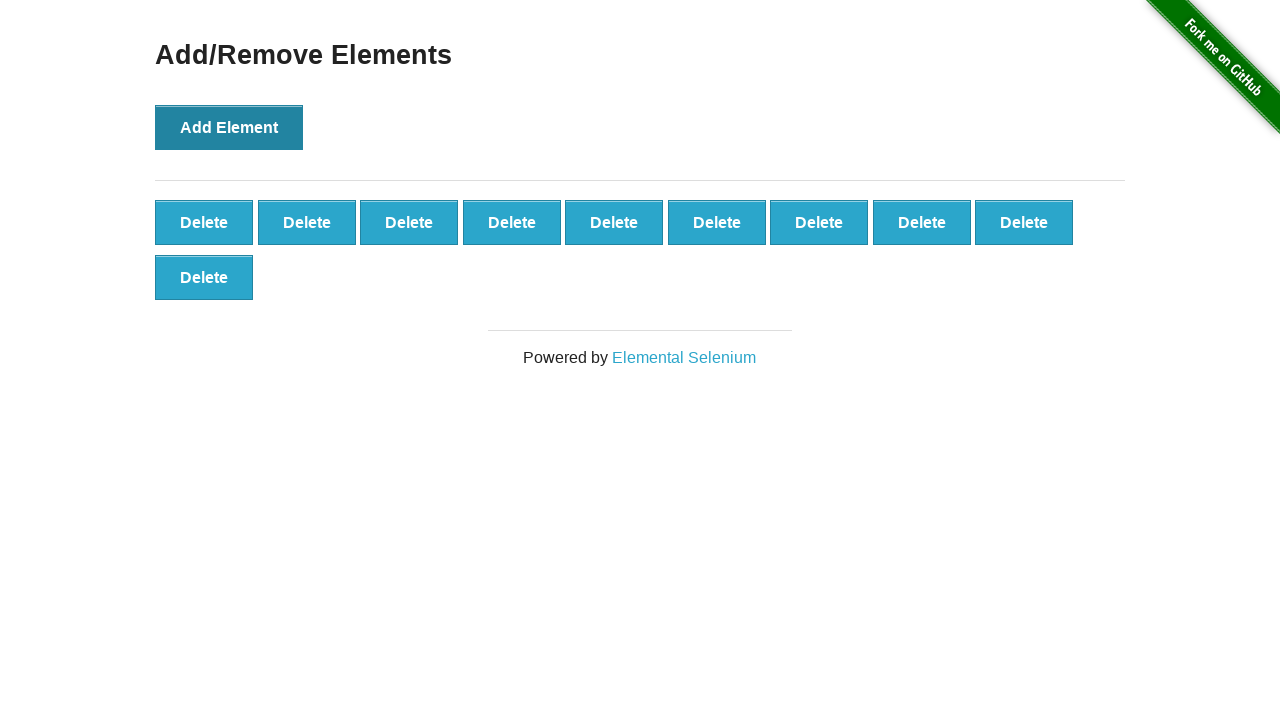

Clicked Add Element button (iteration 11/100) at (229, 127) on button[onclick='addElement()']
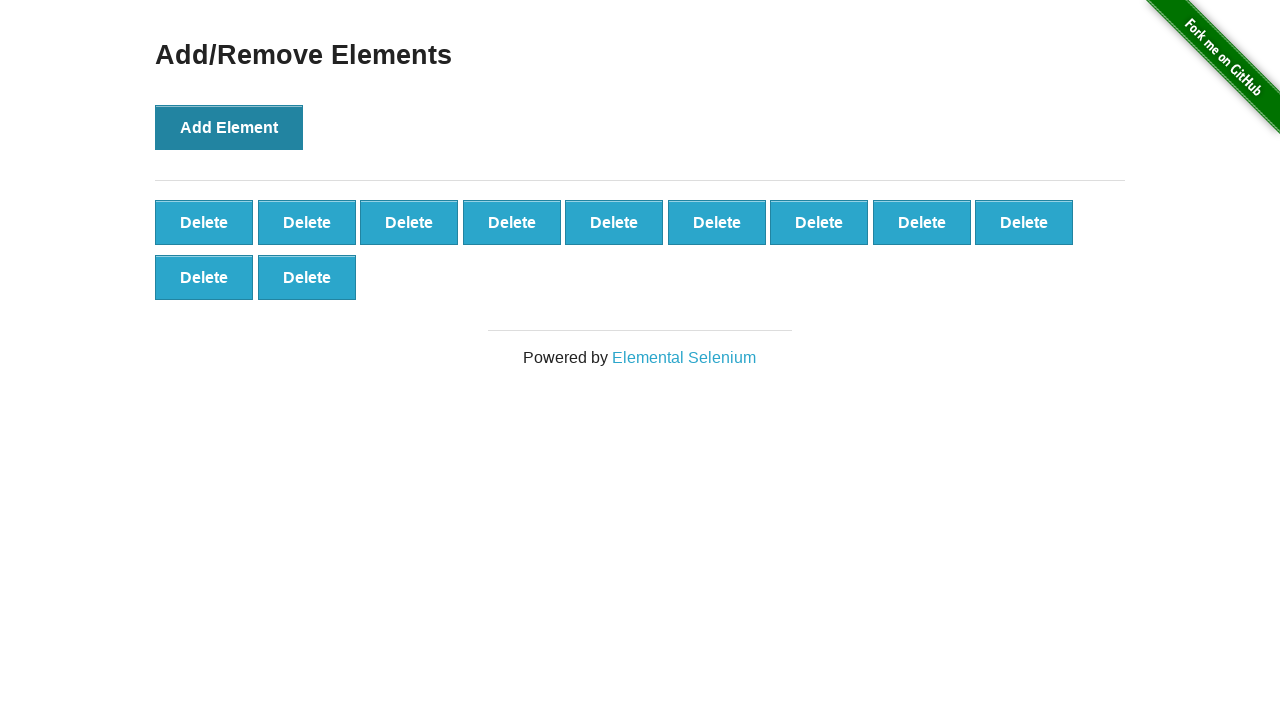

Clicked Add Element button (iteration 12/100) at (229, 127) on button[onclick='addElement()']
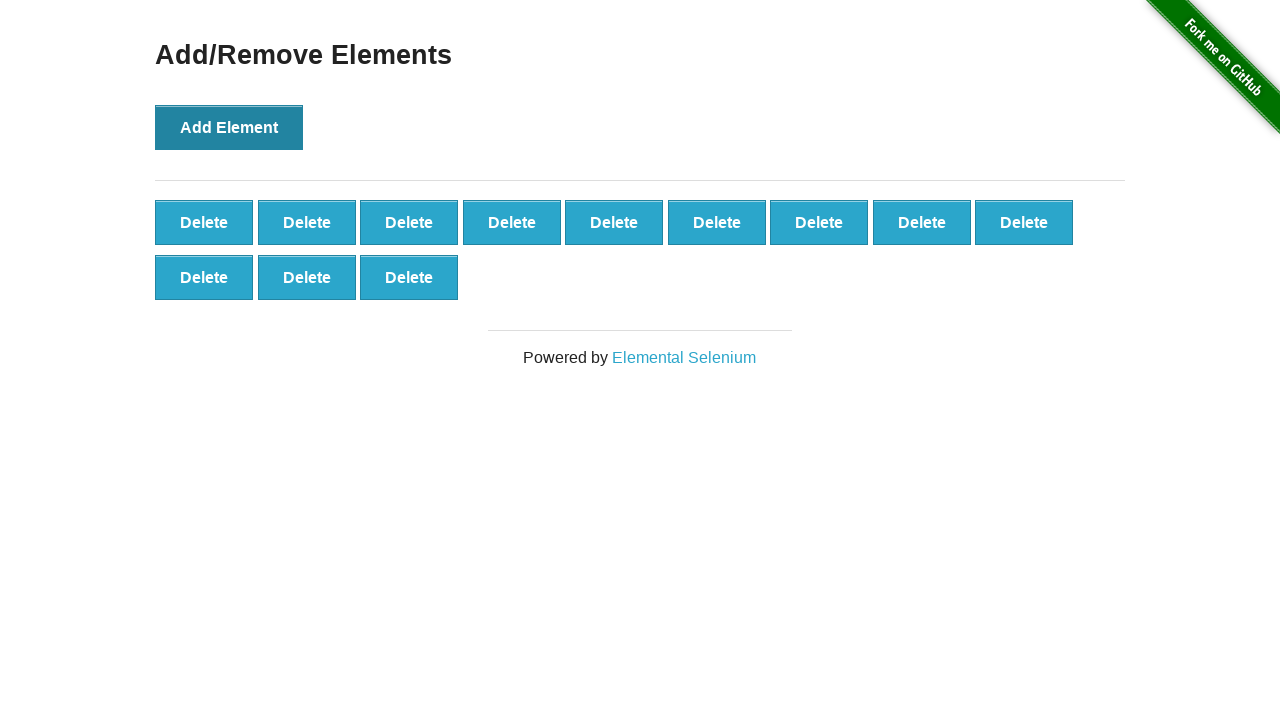

Clicked Add Element button (iteration 13/100) at (229, 127) on button[onclick='addElement()']
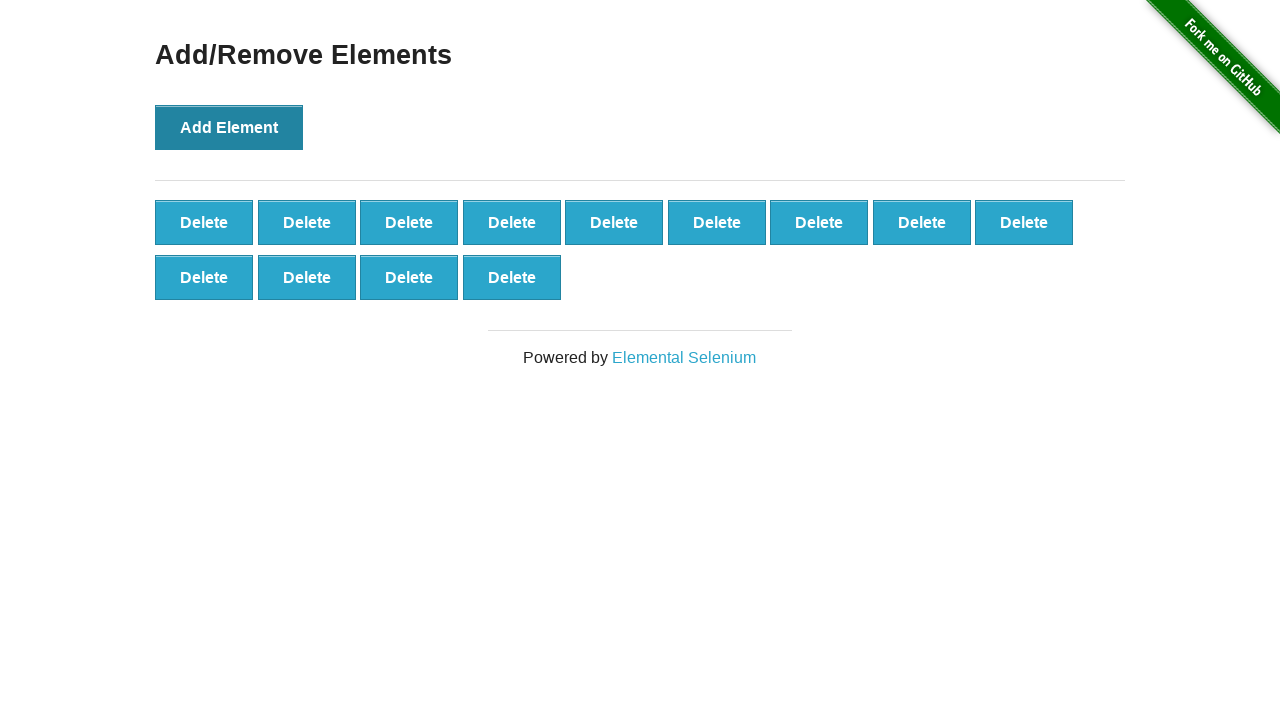

Clicked Add Element button (iteration 14/100) at (229, 127) on button[onclick='addElement()']
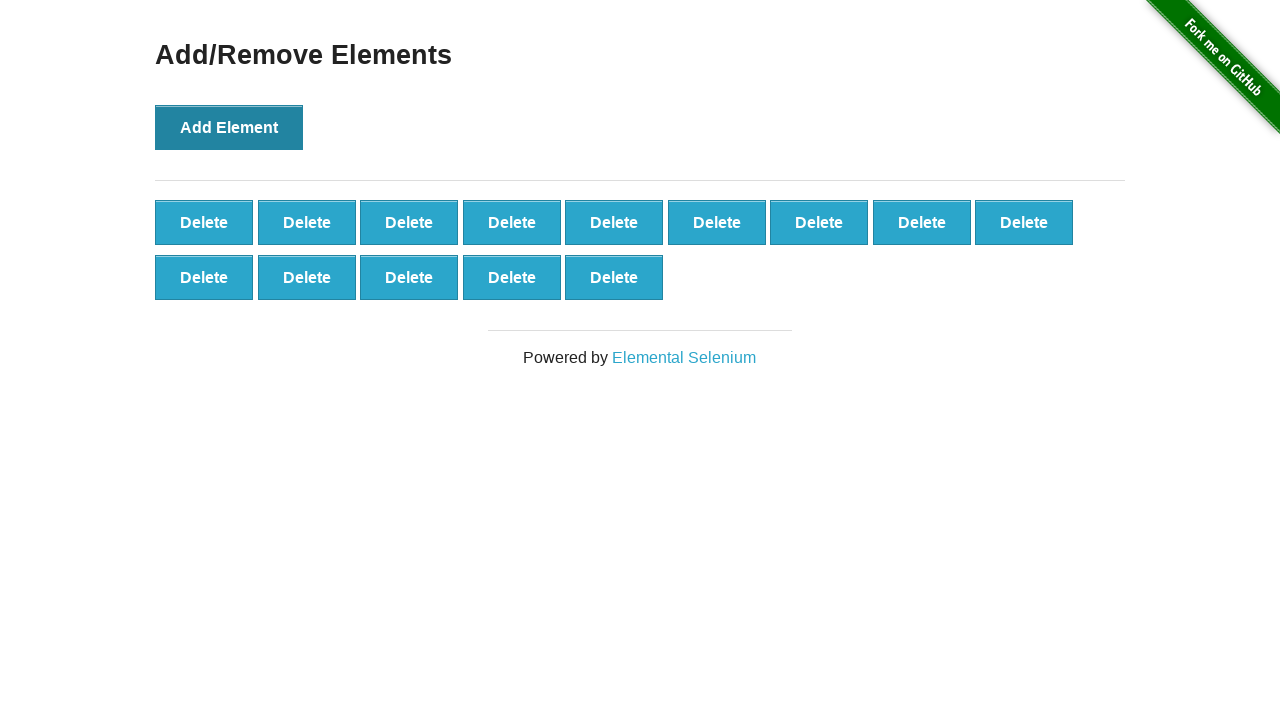

Clicked Add Element button (iteration 15/100) at (229, 127) on button[onclick='addElement()']
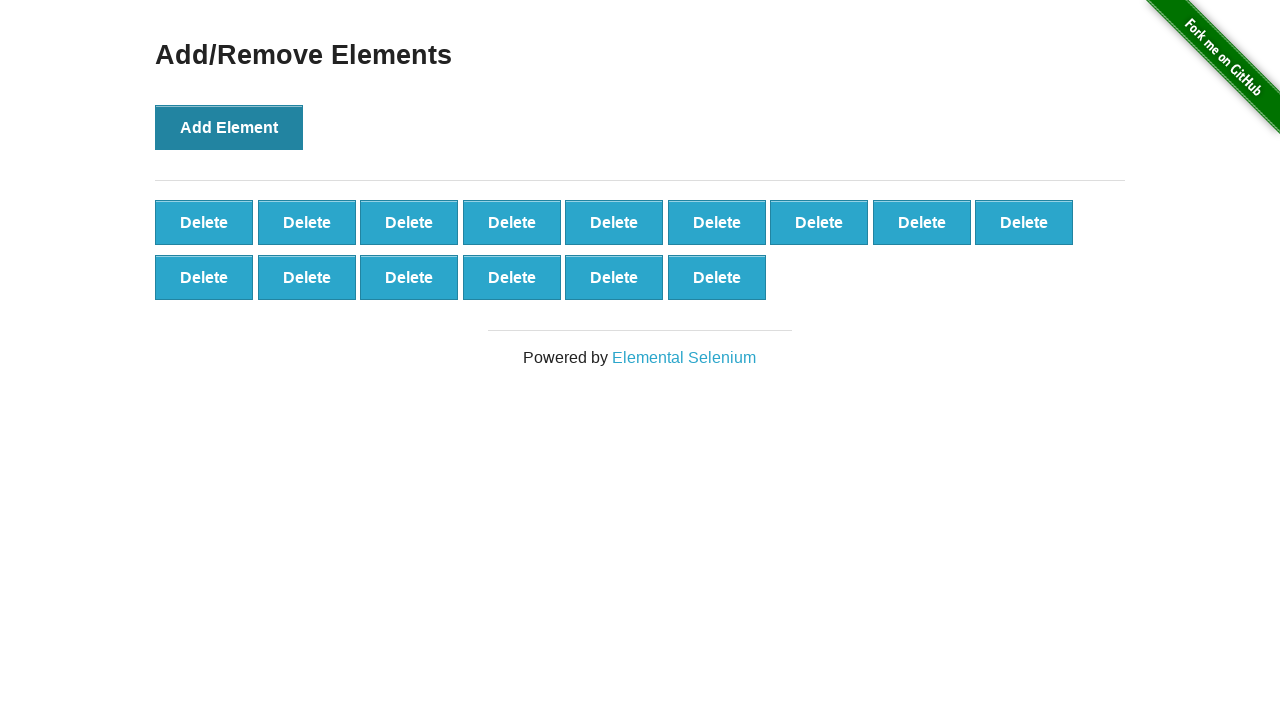

Clicked Add Element button (iteration 16/100) at (229, 127) on button[onclick='addElement()']
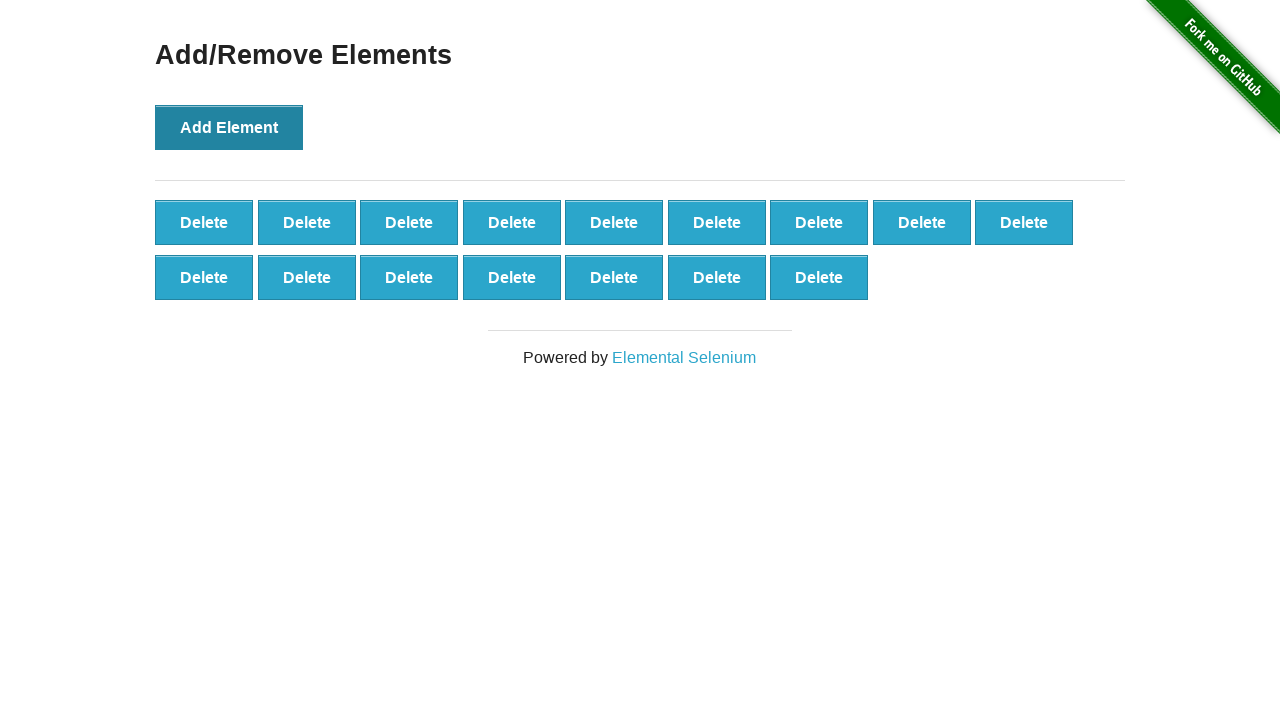

Clicked Add Element button (iteration 17/100) at (229, 127) on button[onclick='addElement()']
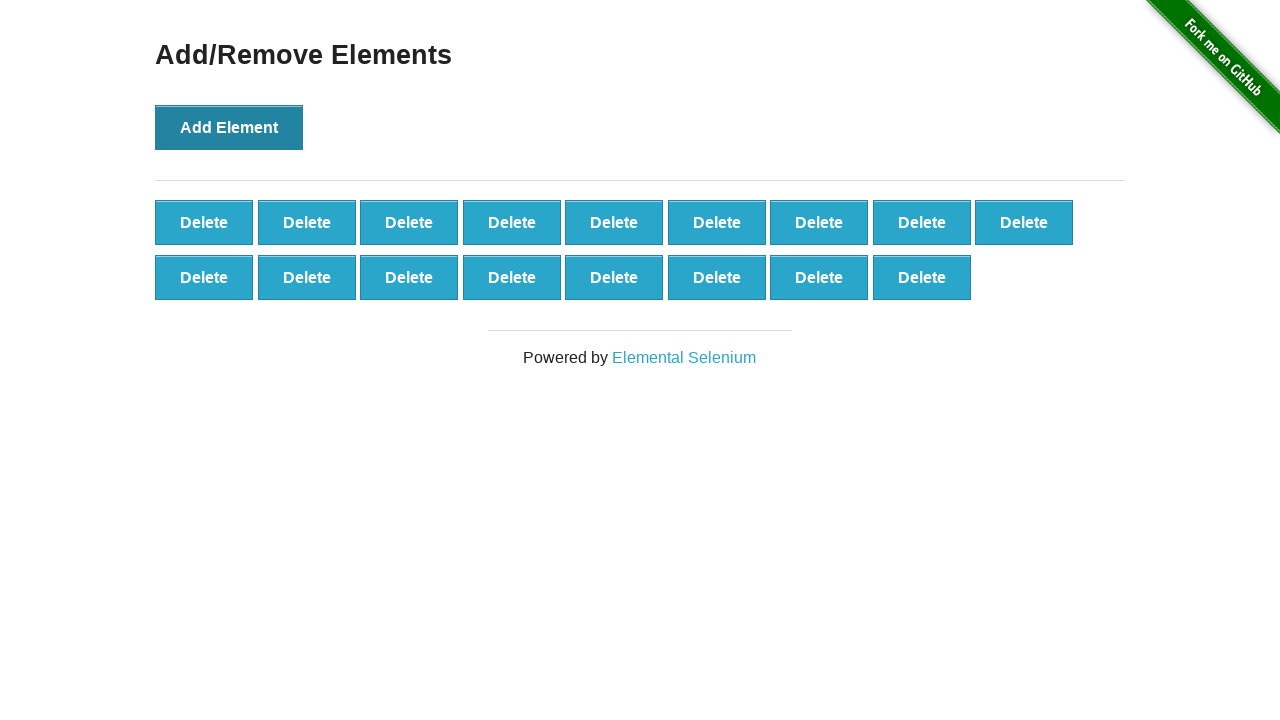

Clicked Add Element button (iteration 18/100) at (229, 127) on button[onclick='addElement()']
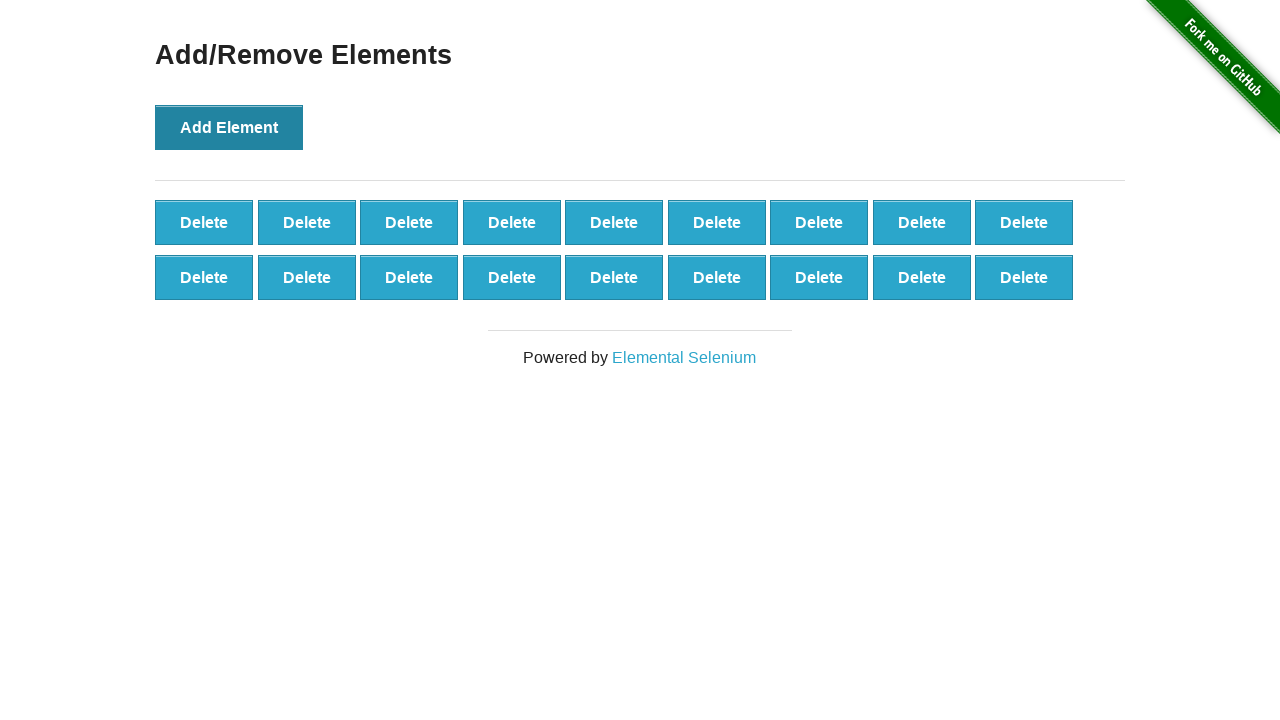

Clicked Add Element button (iteration 19/100) at (229, 127) on button[onclick='addElement()']
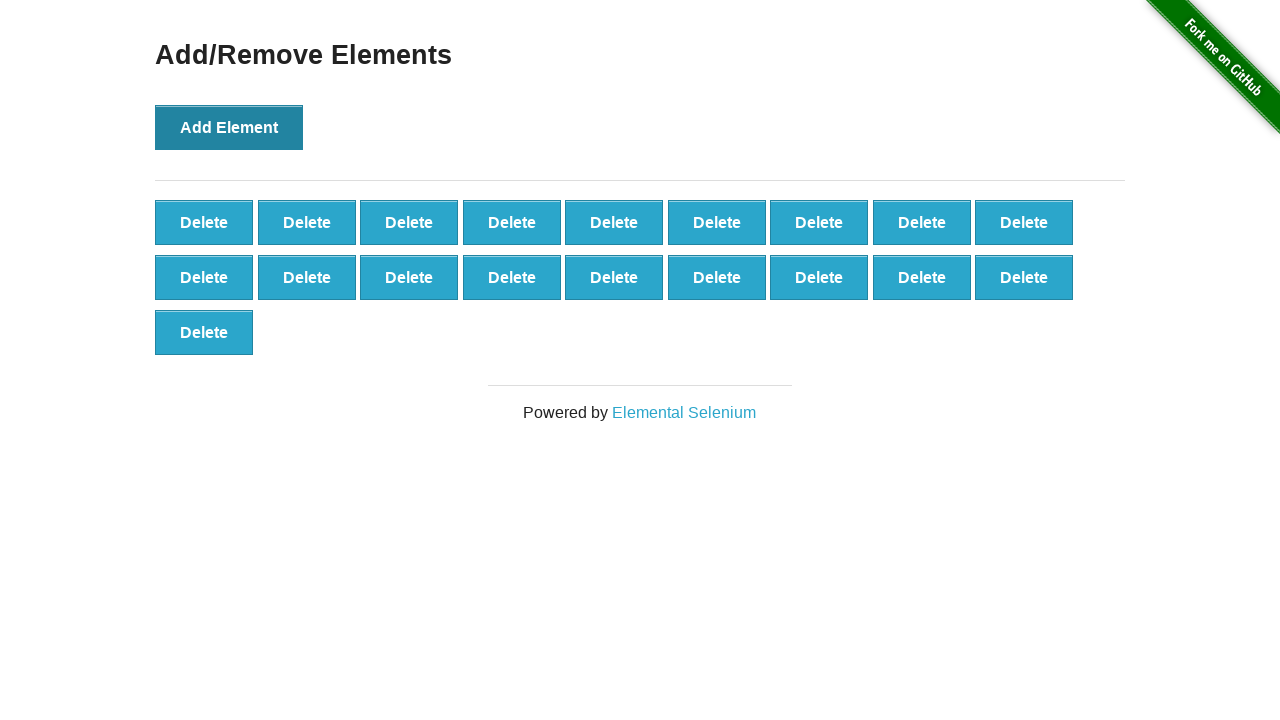

Clicked Add Element button (iteration 20/100) at (229, 127) on button[onclick='addElement()']
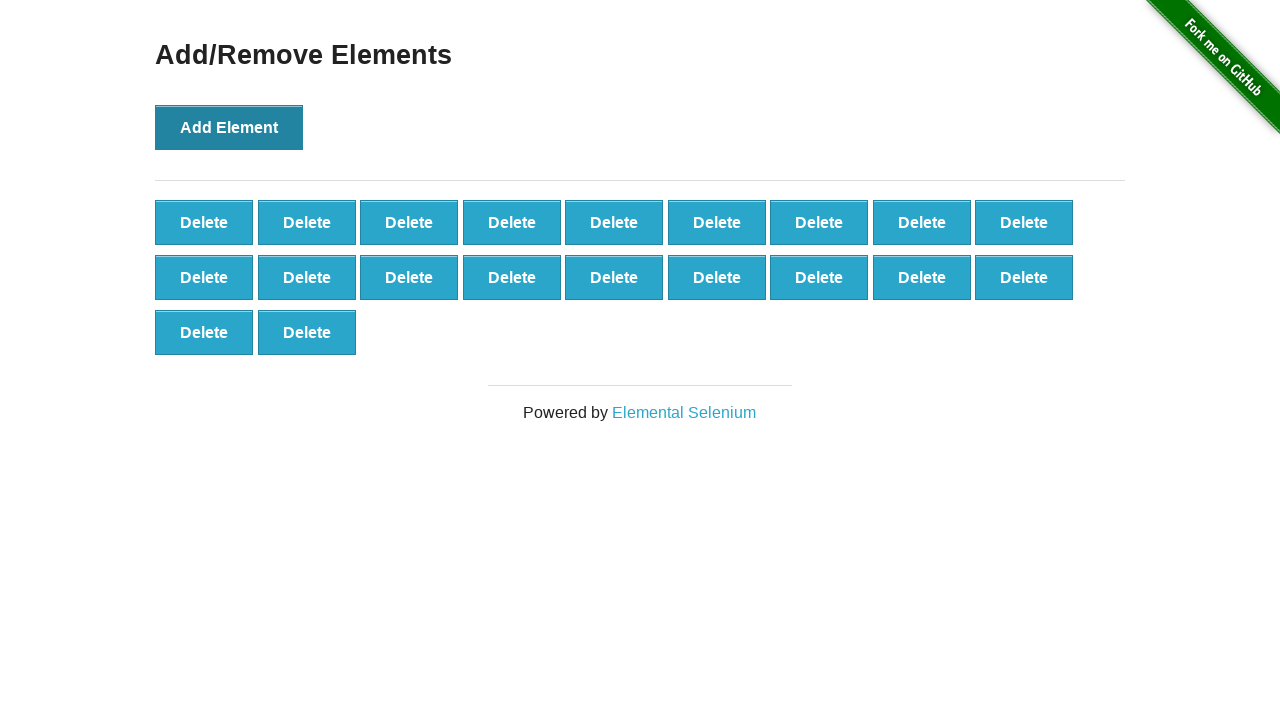

Clicked Add Element button (iteration 21/100) at (229, 127) on button[onclick='addElement()']
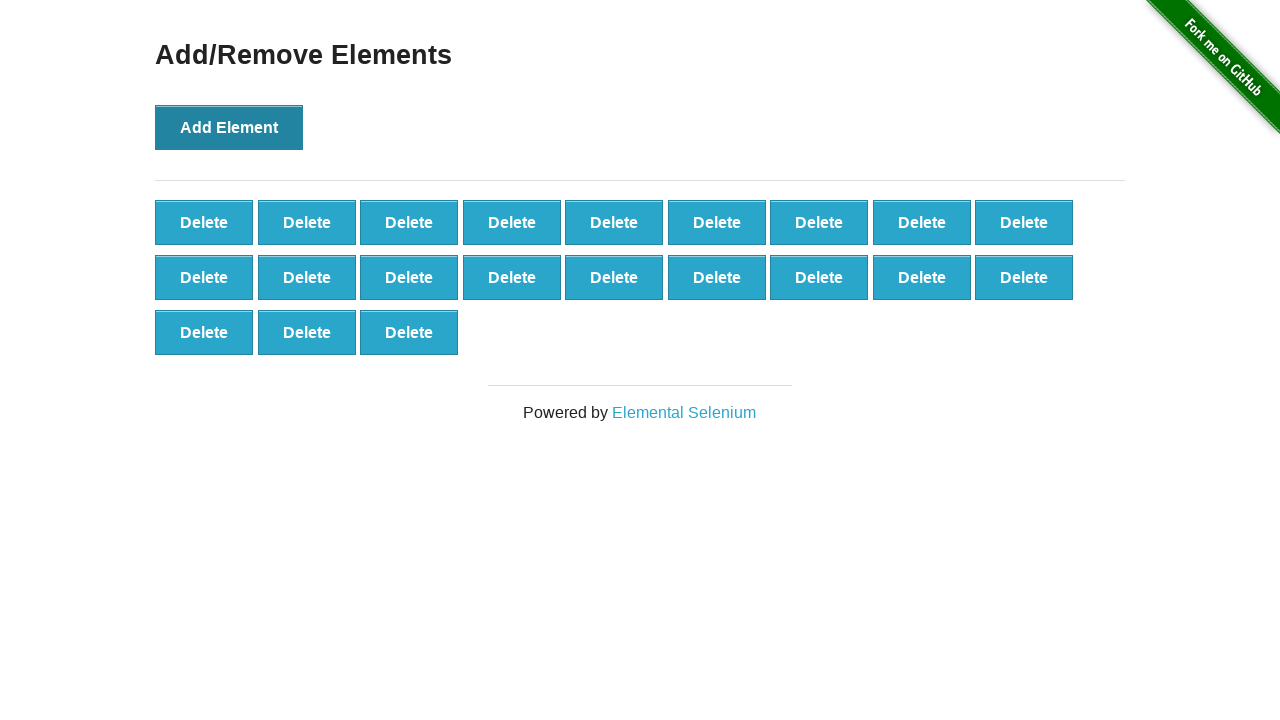

Clicked Add Element button (iteration 22/100) at (229, 127) on button[onclick='addElement()']
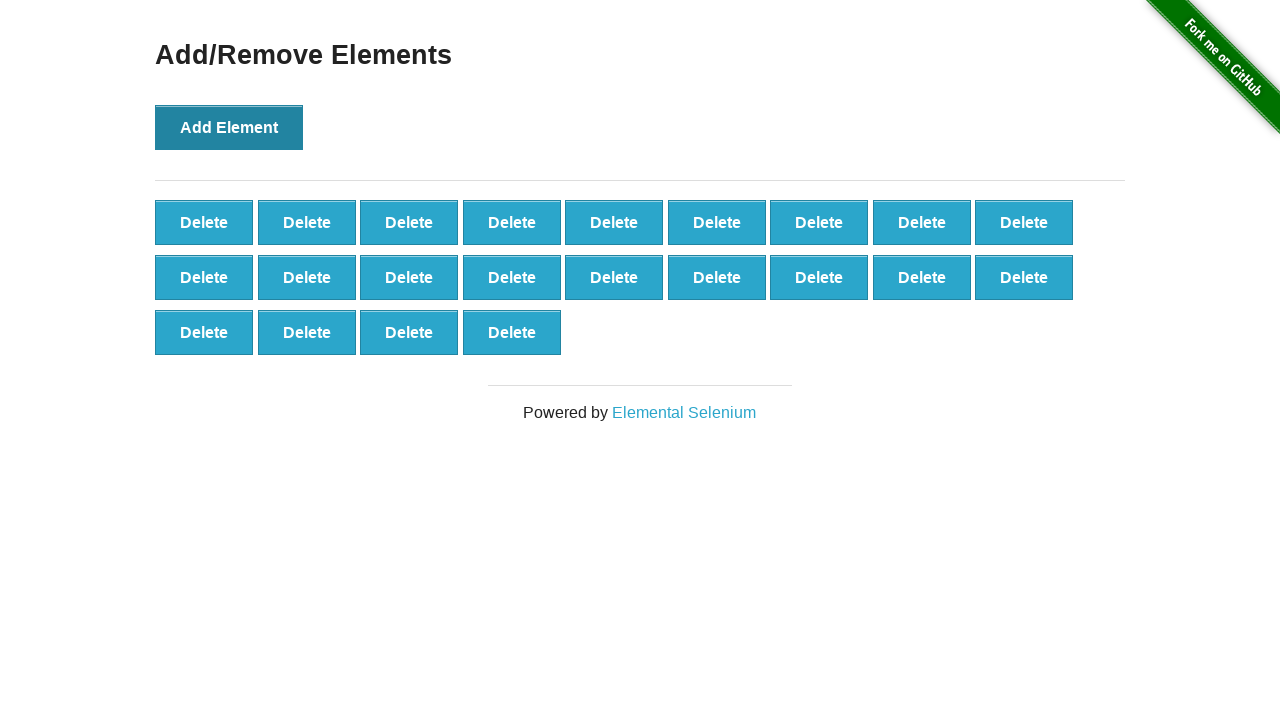

Clicked Add Element button (iteration 23/100) at (229, 127) on button[onclick='addElement()']
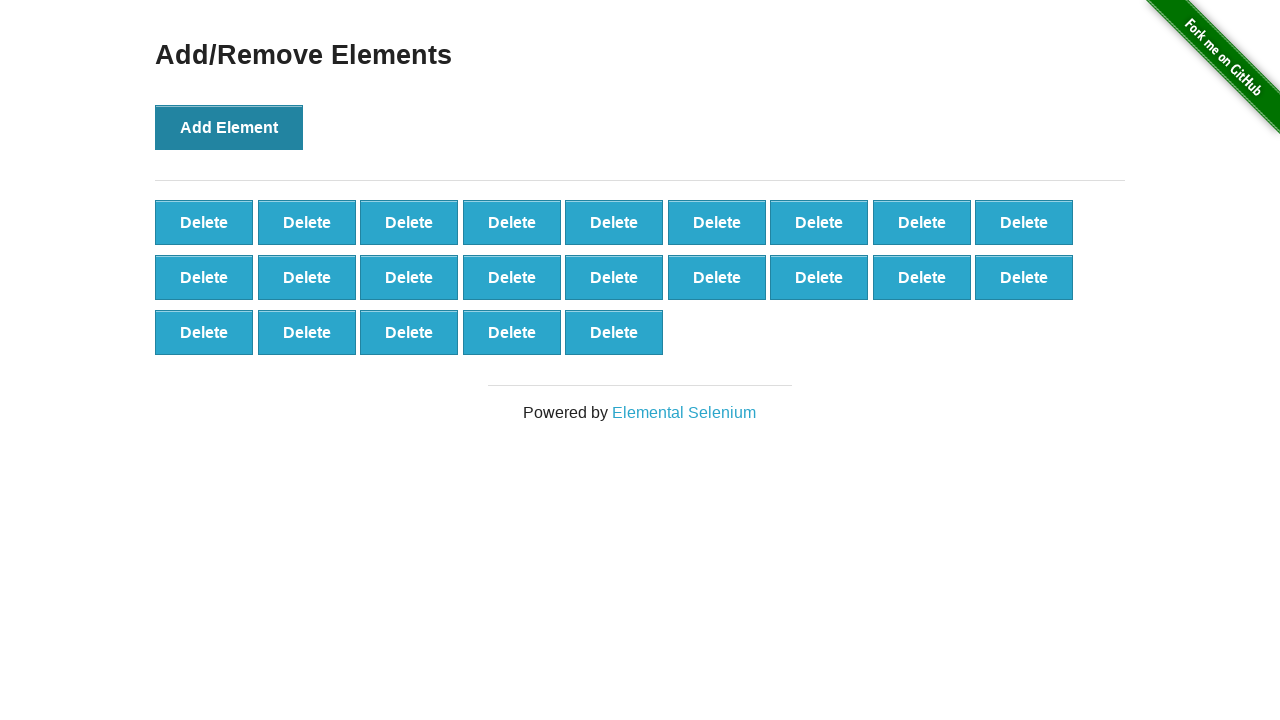

Clicked Add Element button (iteration 24/100) at (229, 127) on button[onclick='addElement()']
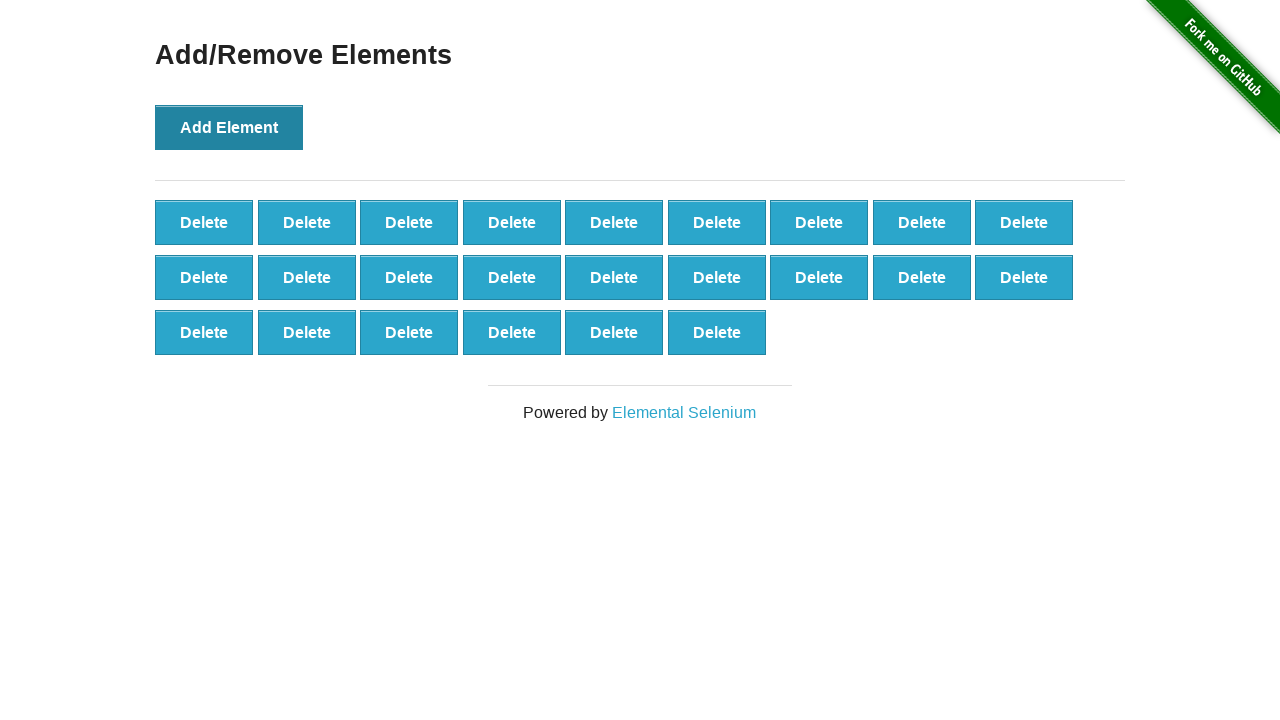

Clicked Add Element button (iteration 25/100) at (229, 127) on button[onclick='addElement()']
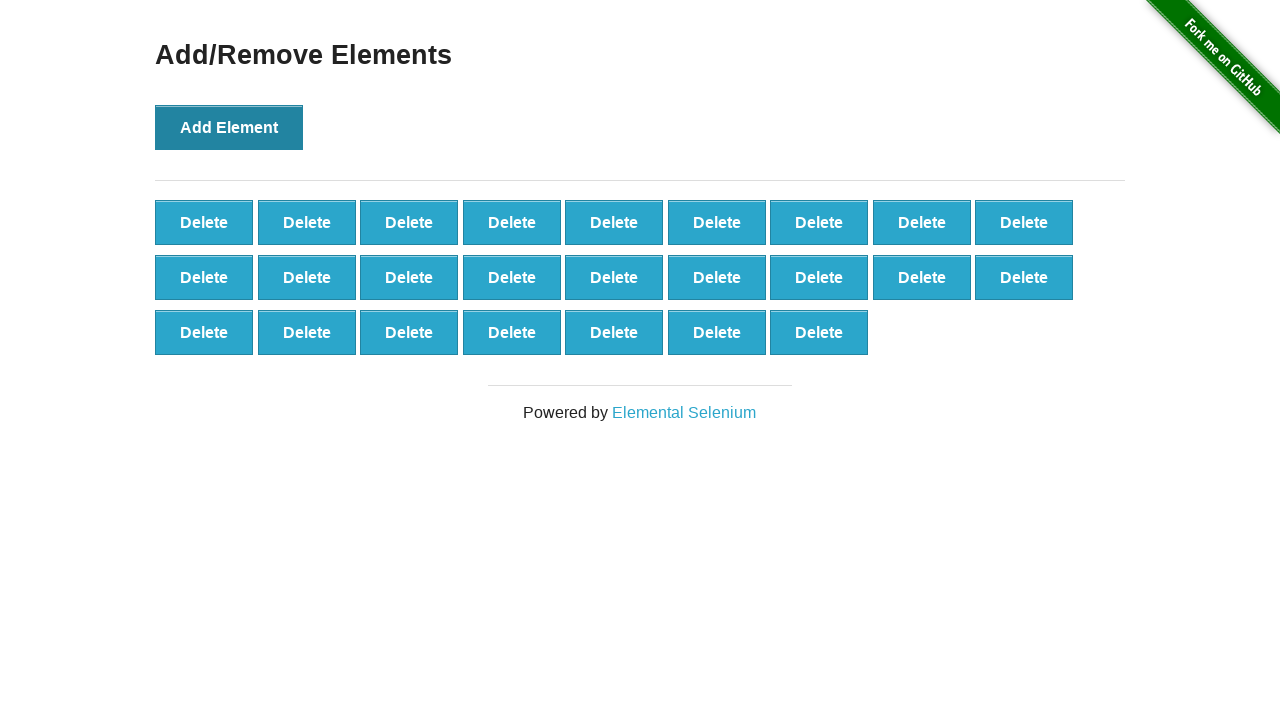

Clicked Add Element button (iteration 26/100) at (229, 127) on button[onclick='addElement()']
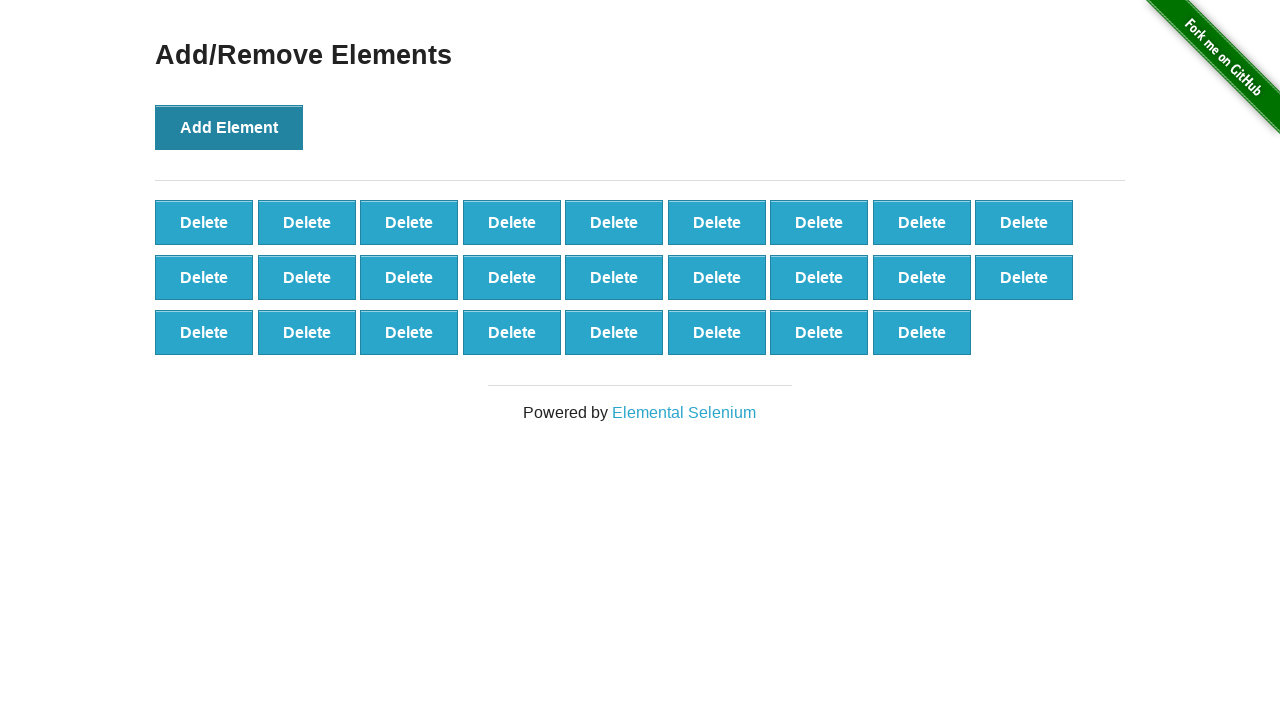

Clicked Add Element button (iteration 27/100) at (229, 127) on button[onclick='addElement()']
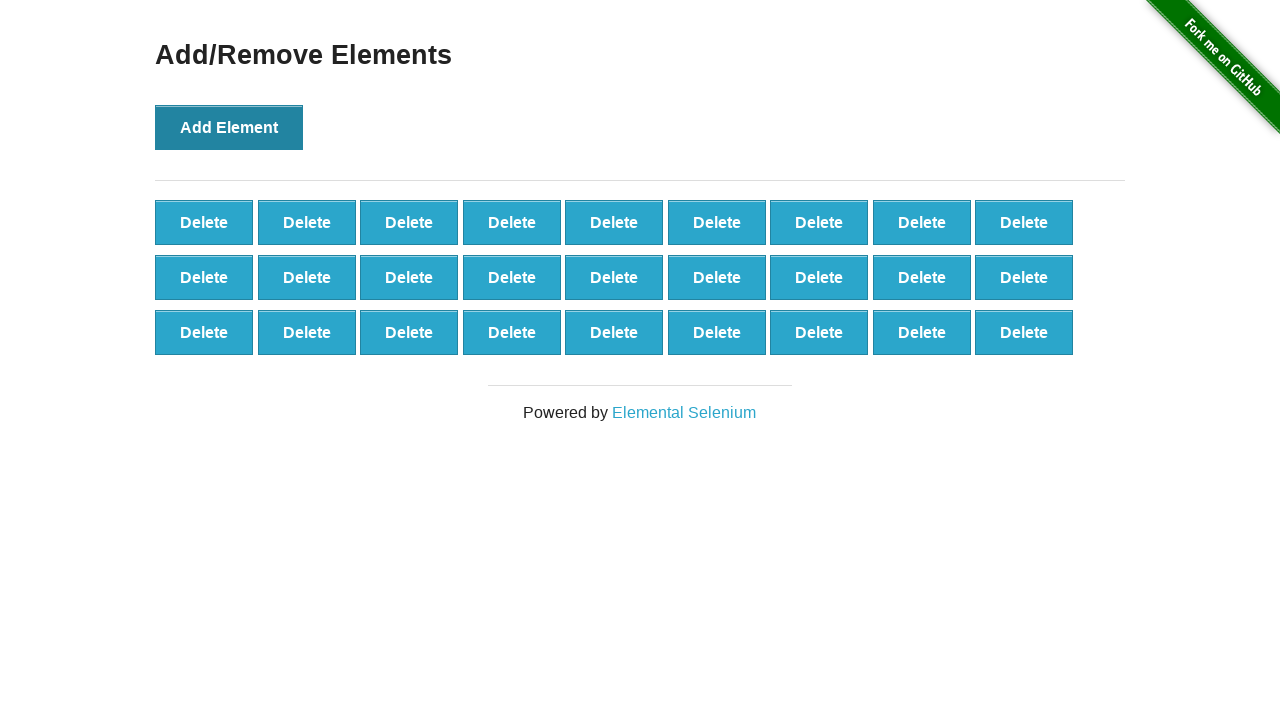

Clicked Add Element button (iteration 28/100) at (229, 127) on button[onclick='addElement()']
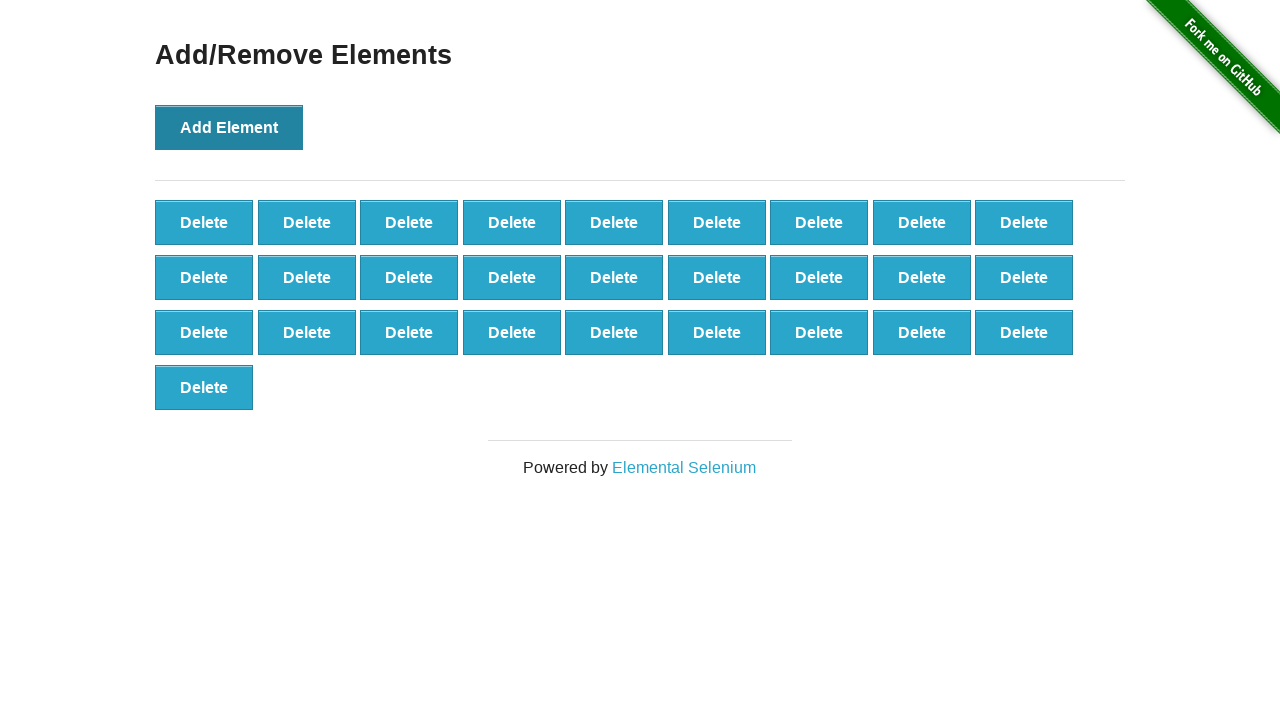

Clicked Add Element button (iteration 29/100) at (229, 127) on button[onclick='addElement()']
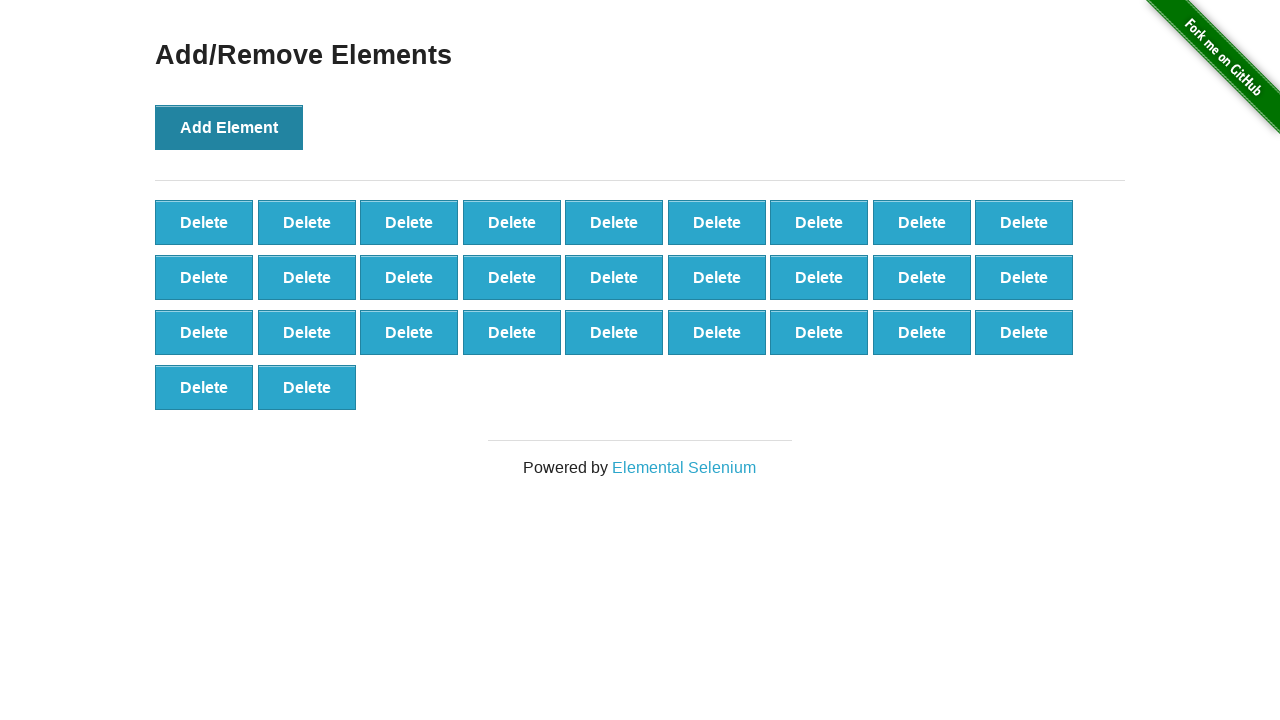

Clicked Add Element button (iteration 30/100) at (229, 127) on button[onclick='addElement()']
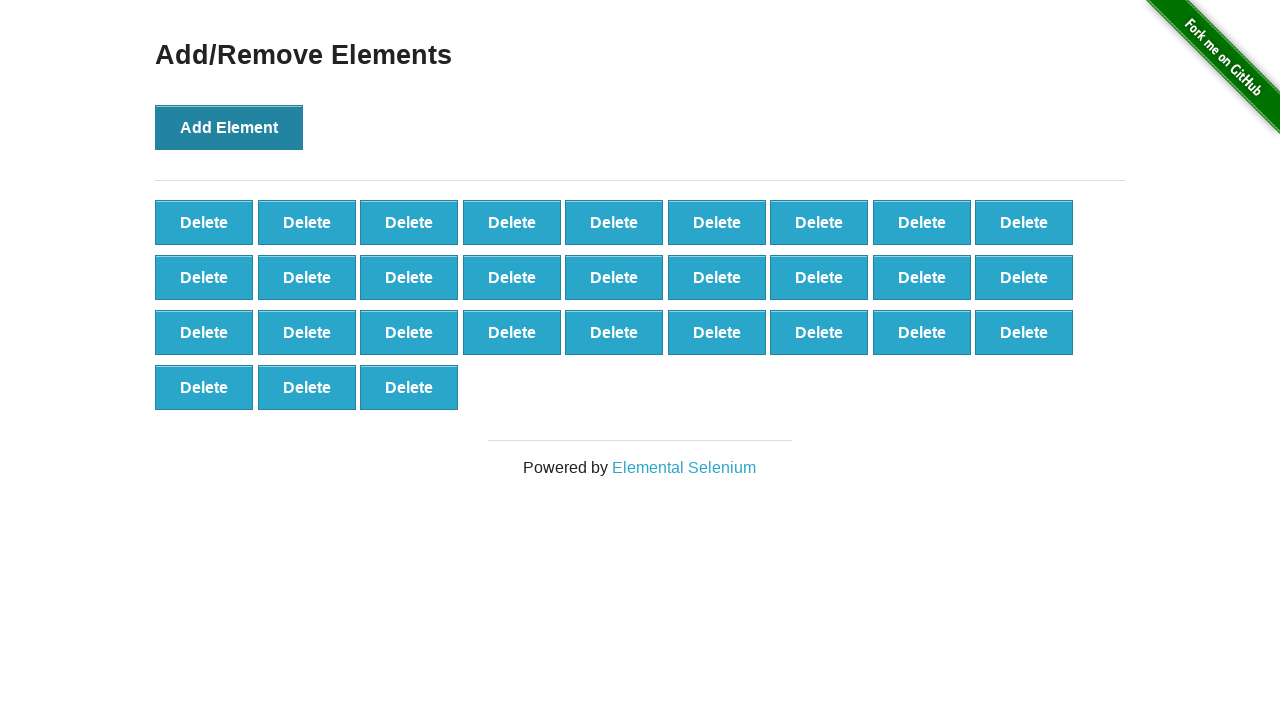

Clicked Add Element button (iteration 31/100) at (229, 127) on button[onclick='addElement()']
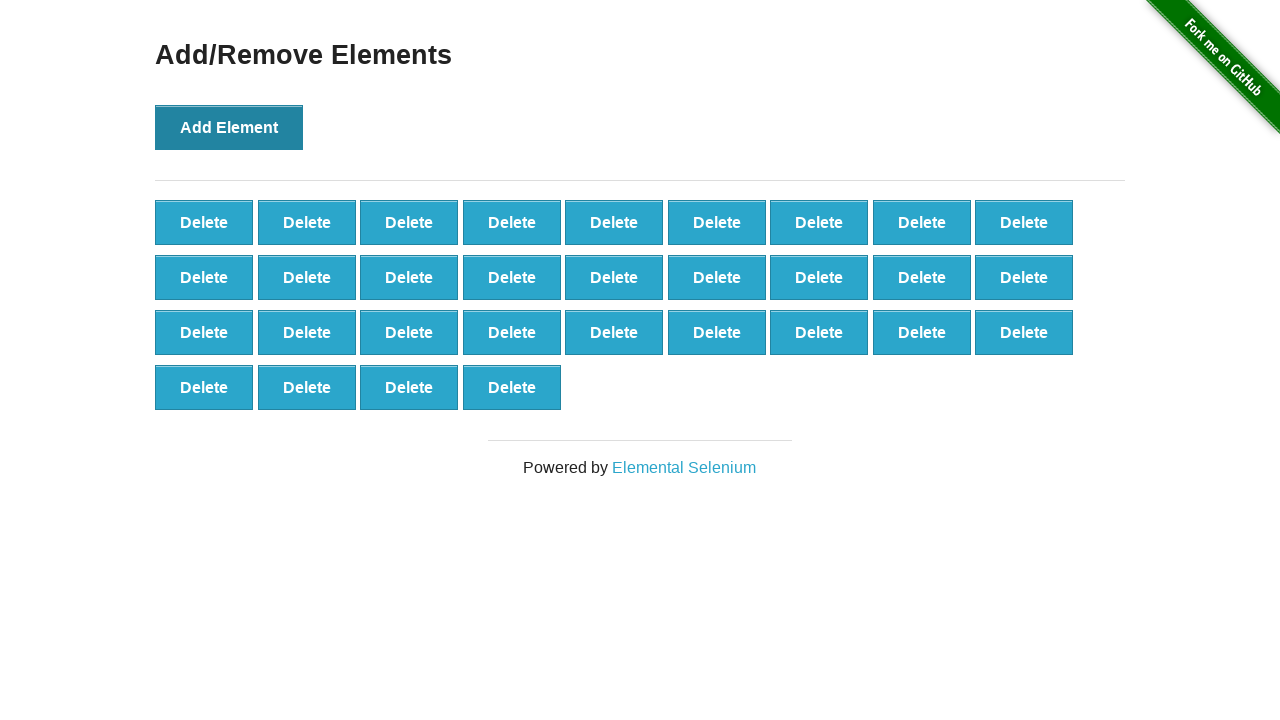

Clicked Add Element button (iteration 32/100) at (229, 127) on button[onclick='addElement()']
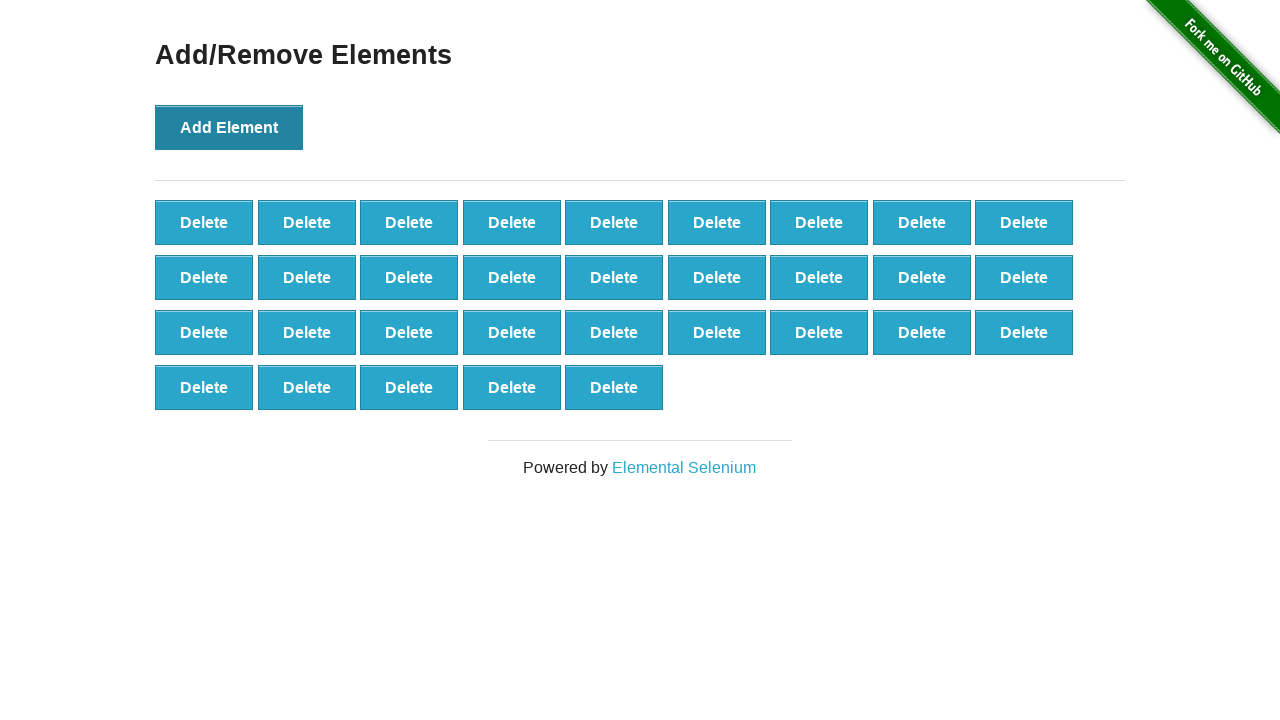

Clicked Add Element button (iteration 33/100) at (229, 127) on button[onclick='addElement()']
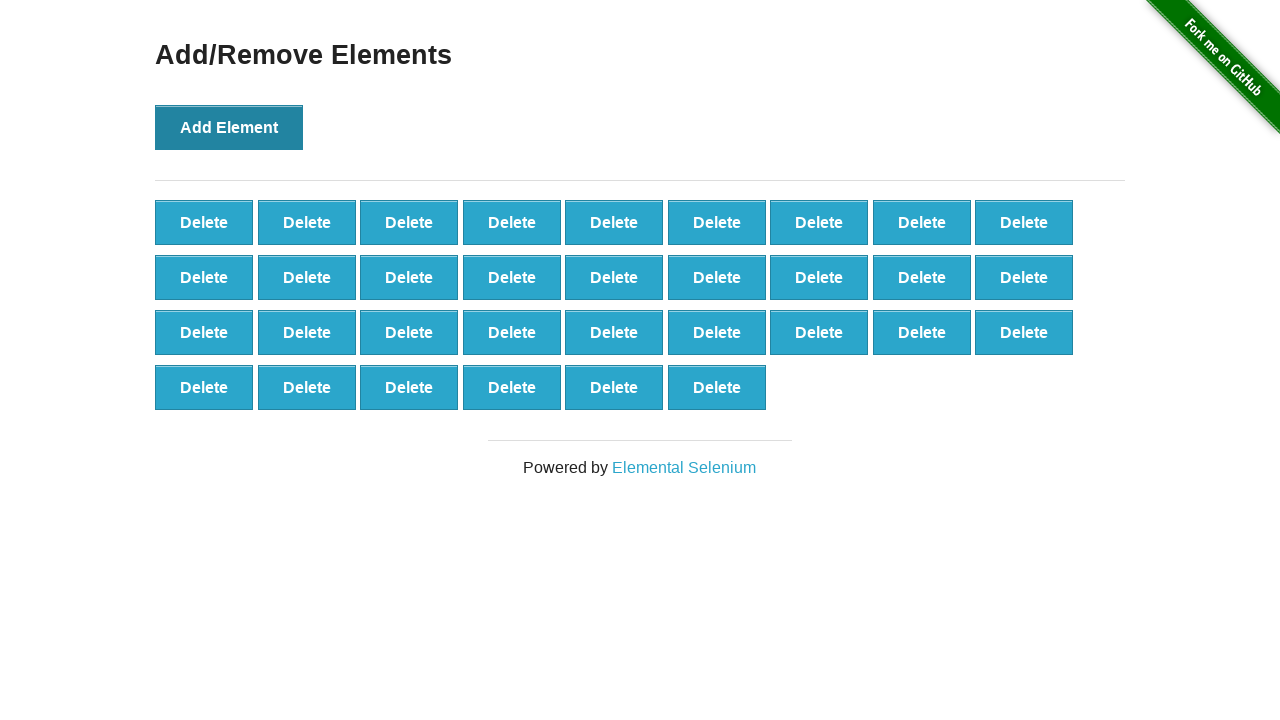

Clicked Add Element button (iteration 34/100) at (229, 127) on button[onclick='addElement()']
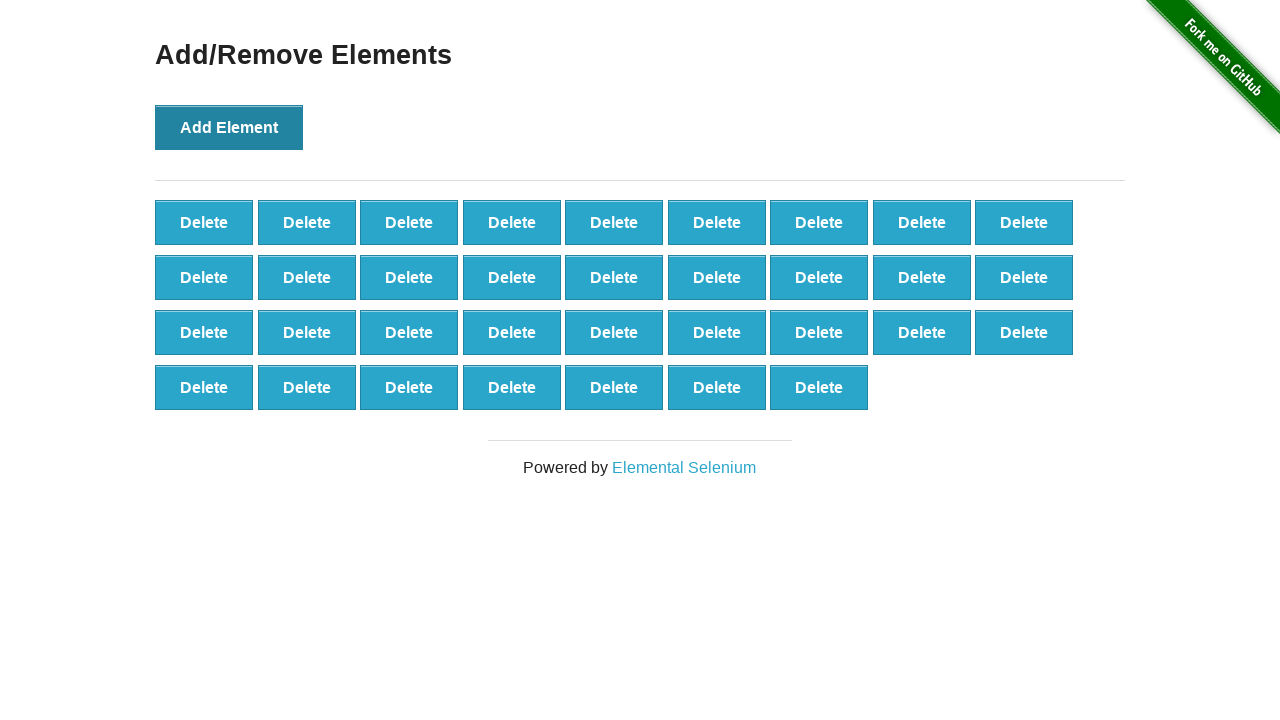

Clicked Add Element button (iteration 35/100) at (229, 127) on button[onclick='addElement()']
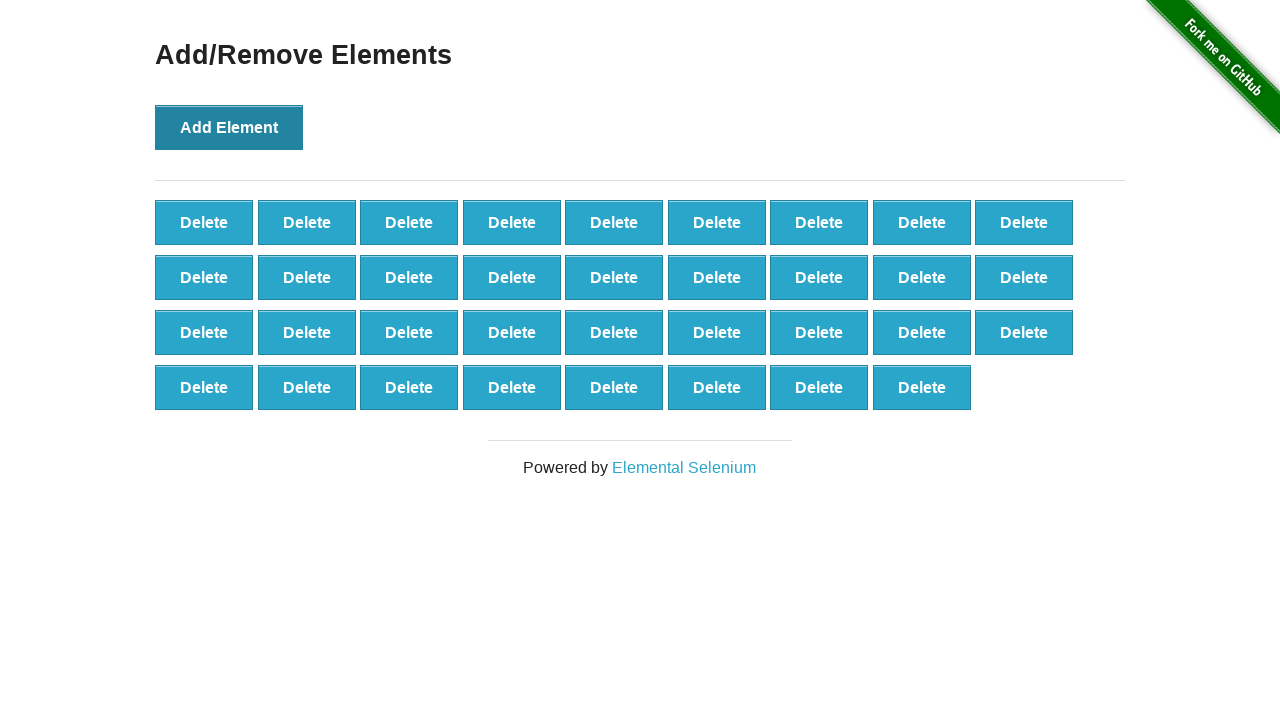

Clicked Add Element button (iteration 36/100) at (229, 127) on button[onclick='addElement()']
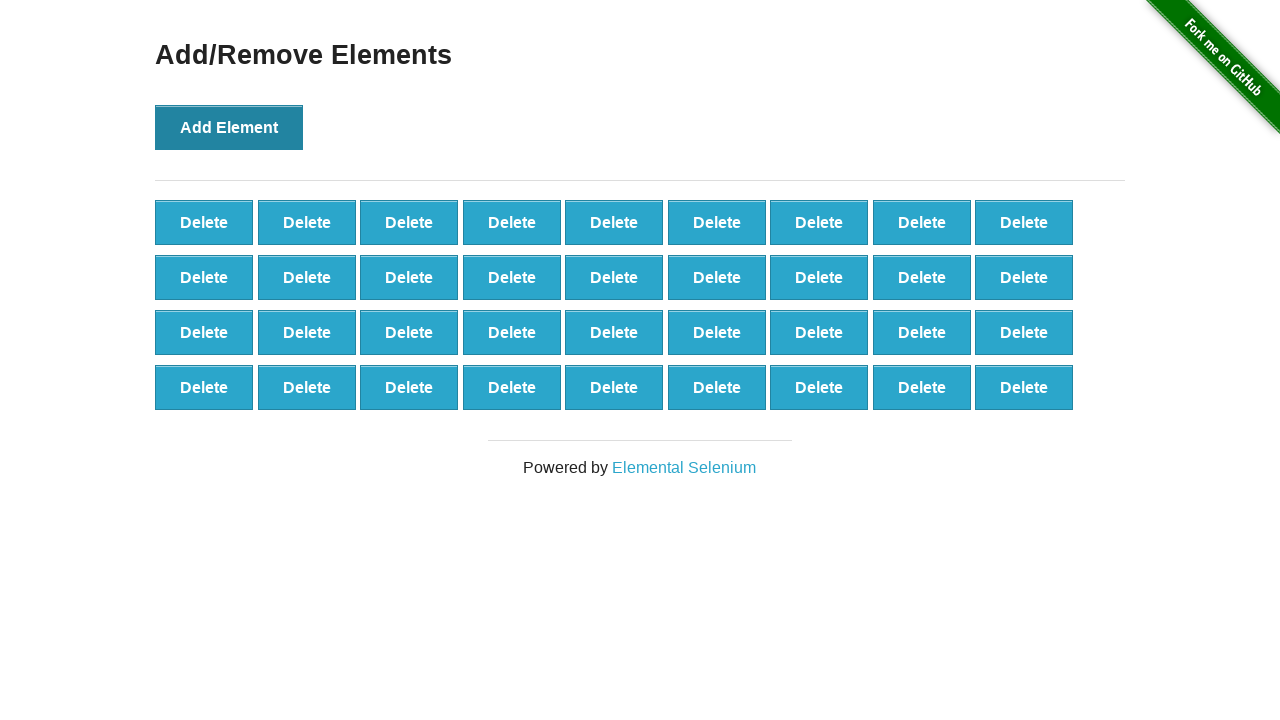

Clicked Add Element button (iteration 37/100) at (229, 127) on button[onclick='addElement()']
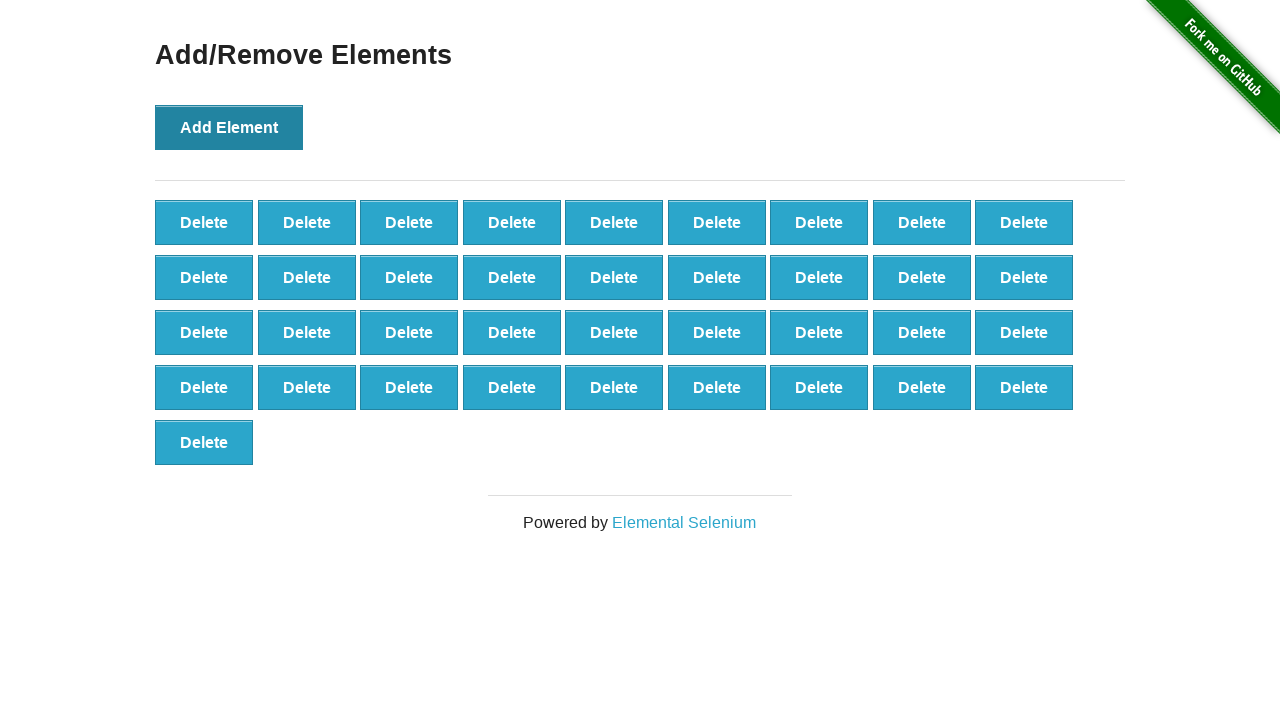

Clicked Add Element button (iteration 38/100) at (229, 127) on button[onclick='addElement()']
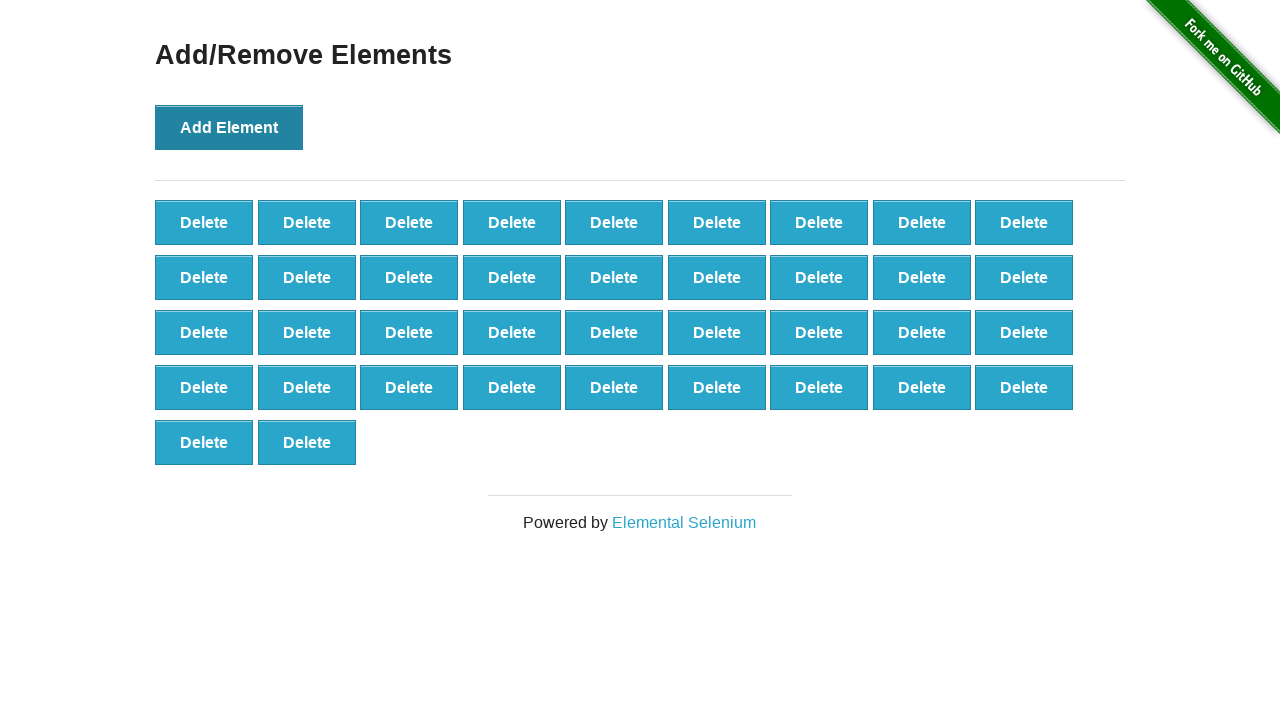

Clicked Add Element button (iteration 39/100) at (229, 127) on button[onclick='addElement()']
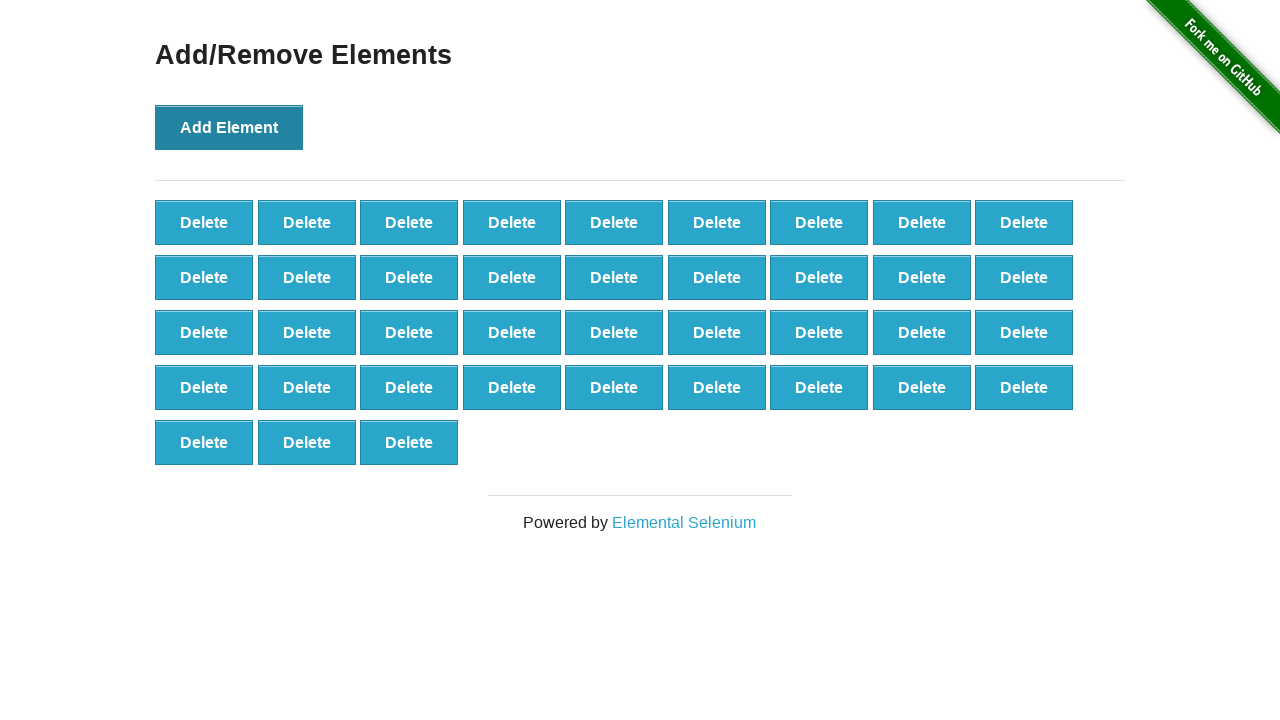

Clicked Add Element button (iteration 40/100) at (229, 127) on button[onclick='addElement()']
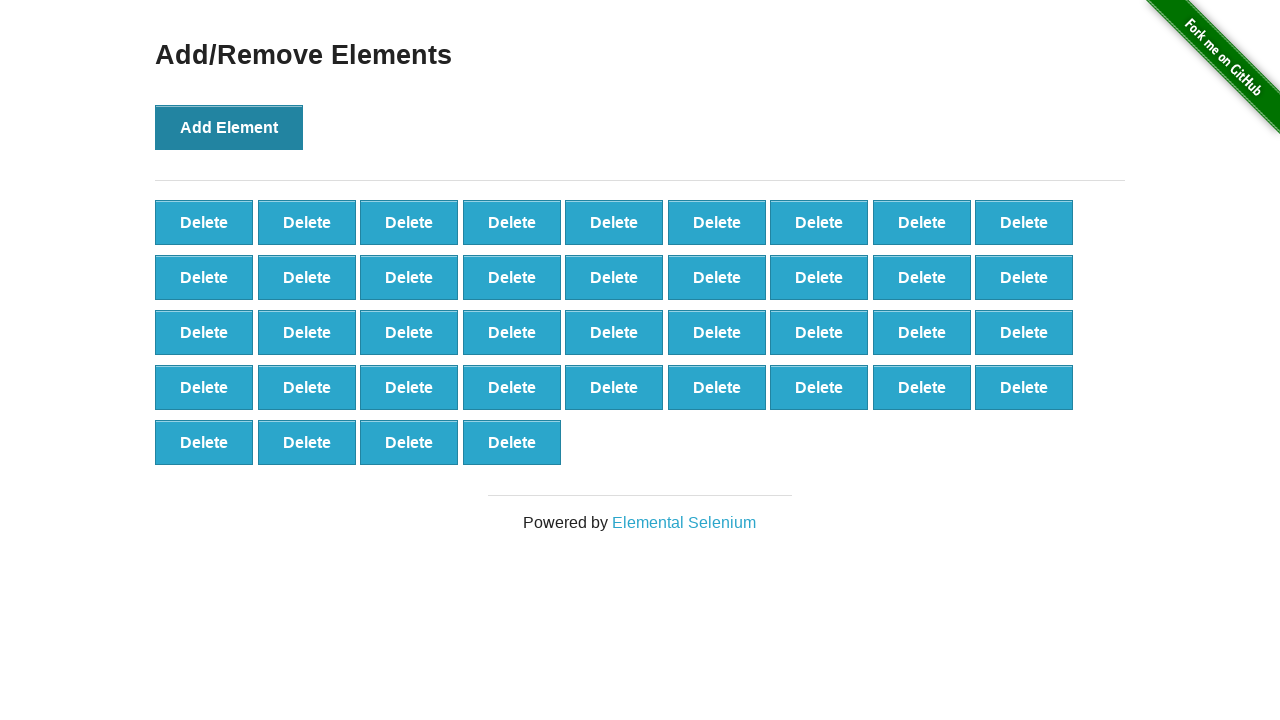

Clicked Add Element button (iteration 41/100) at (229, 127) on button[onclick='addElement()']
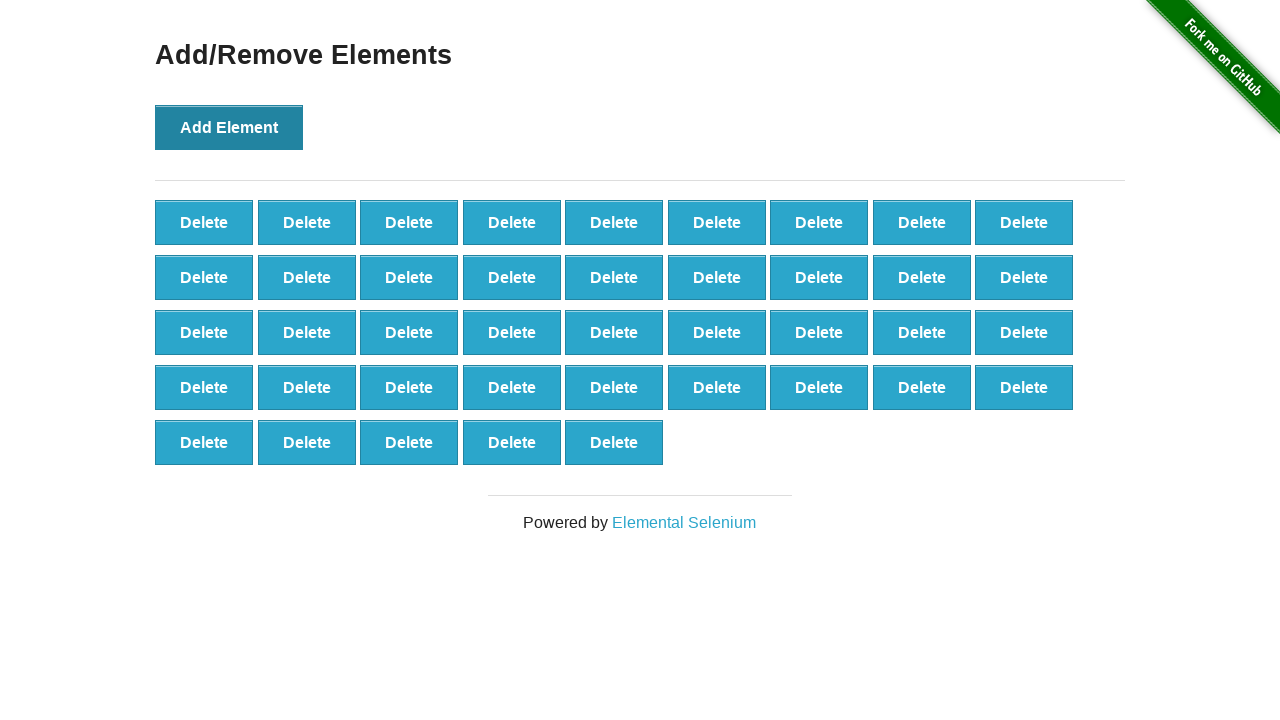

Clicked Add Element button (iteration 42/100) at (229, 127) on button[onclick='addElement()']
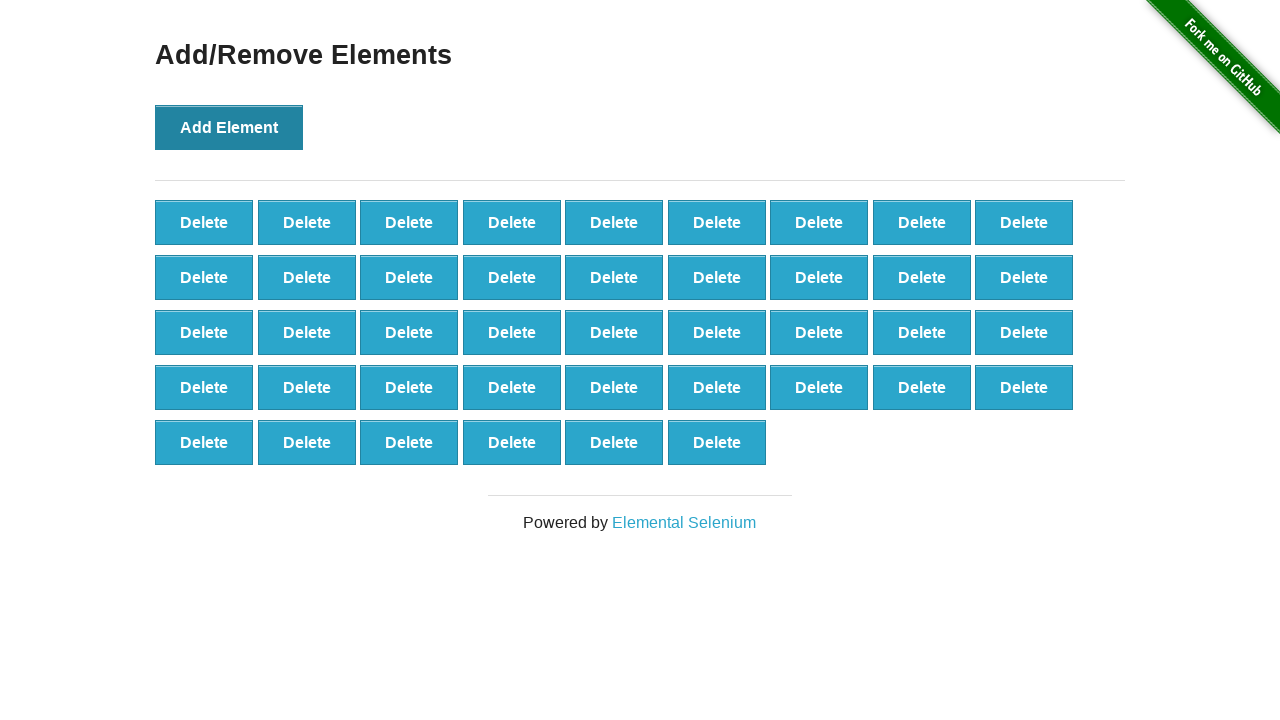

Clicked Add Element button (iteration 43/100) at (229, 127) on button[onclick='addElement()']
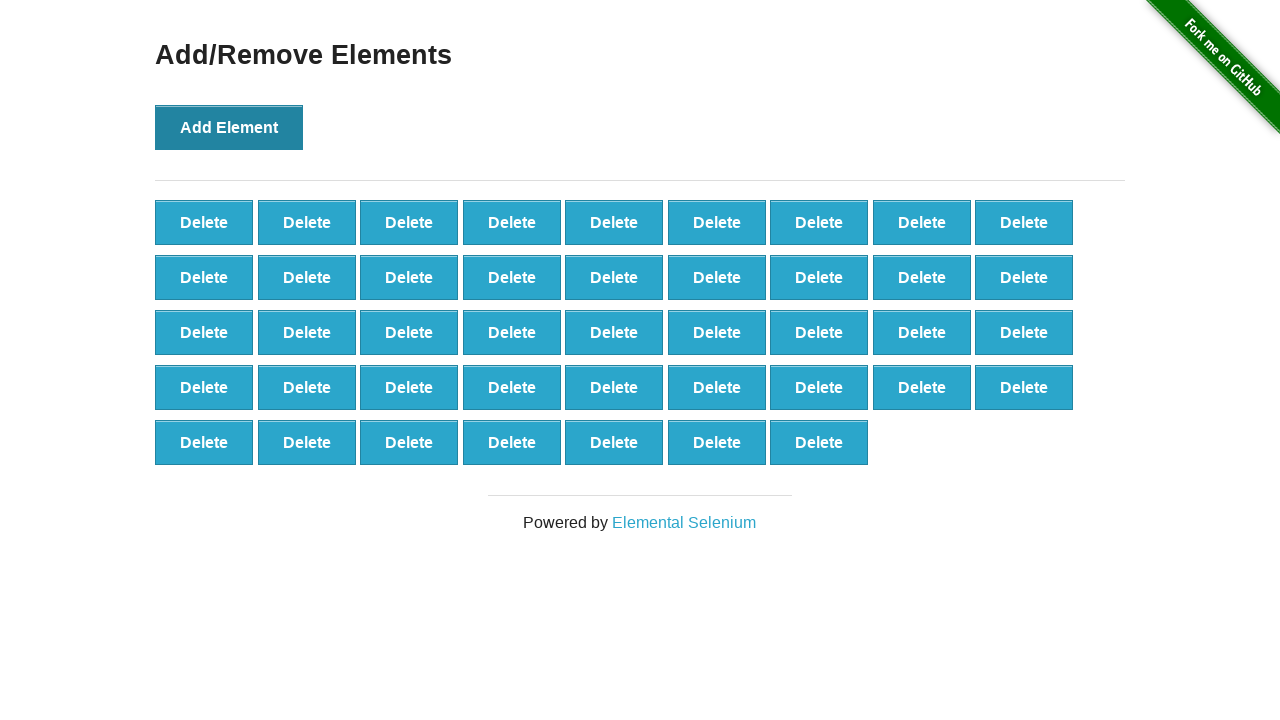

Clicked Add Element button (iteration 44/100) at (229, 127) on button[onclick='addElement()']
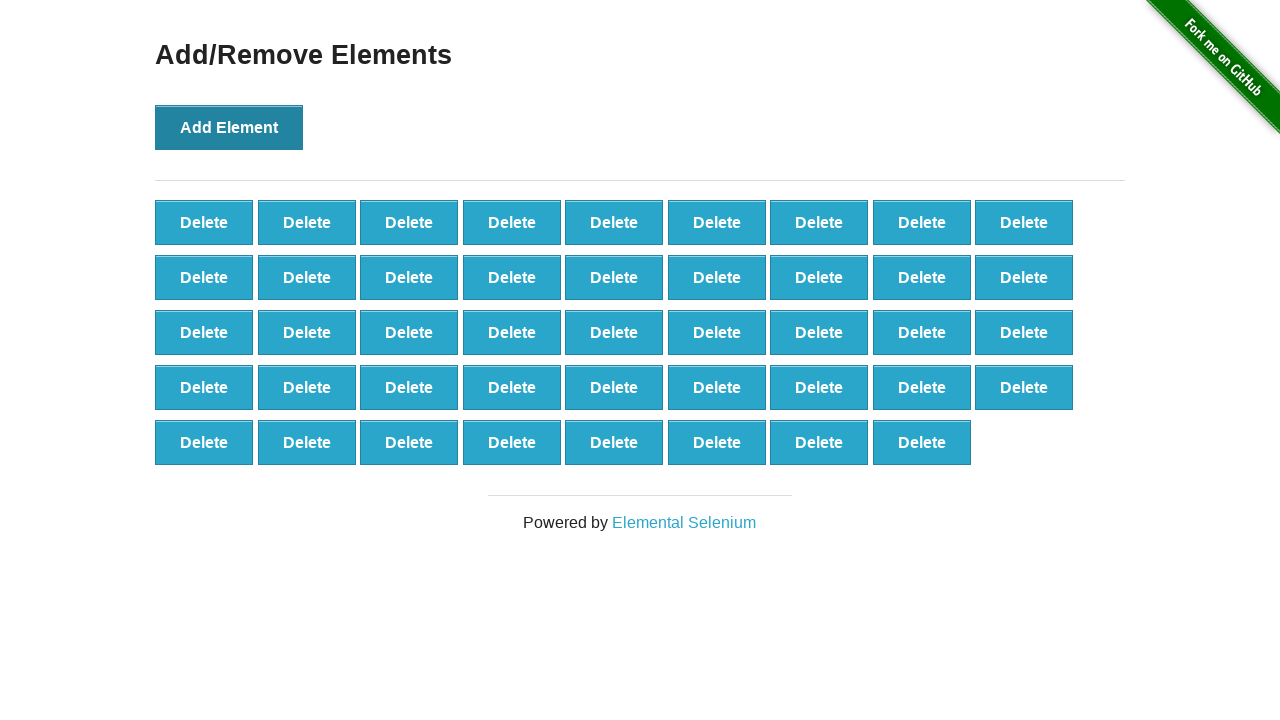

Clicked Add Element button (iteration 45/100) at (229, 127) on button[onclick='addElement()']
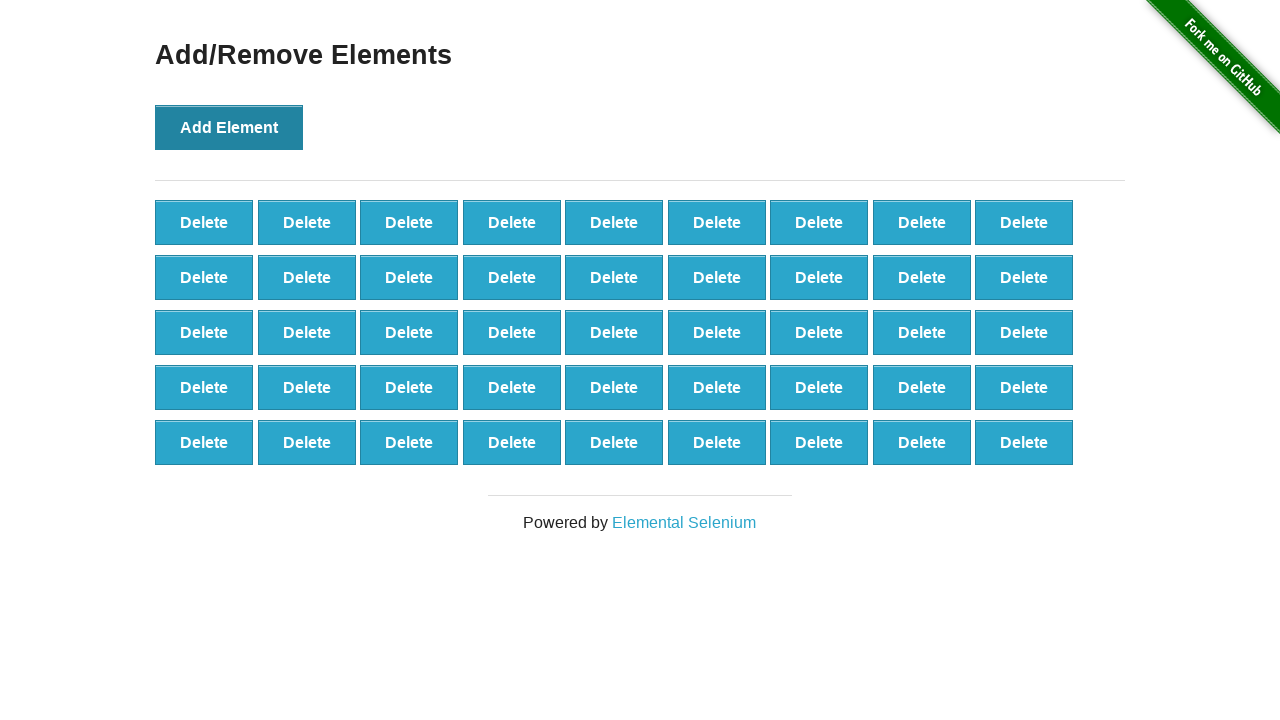

Clicked Add Element button (iteration 46/100) at (229, 127) on button[onclick='addElement()']
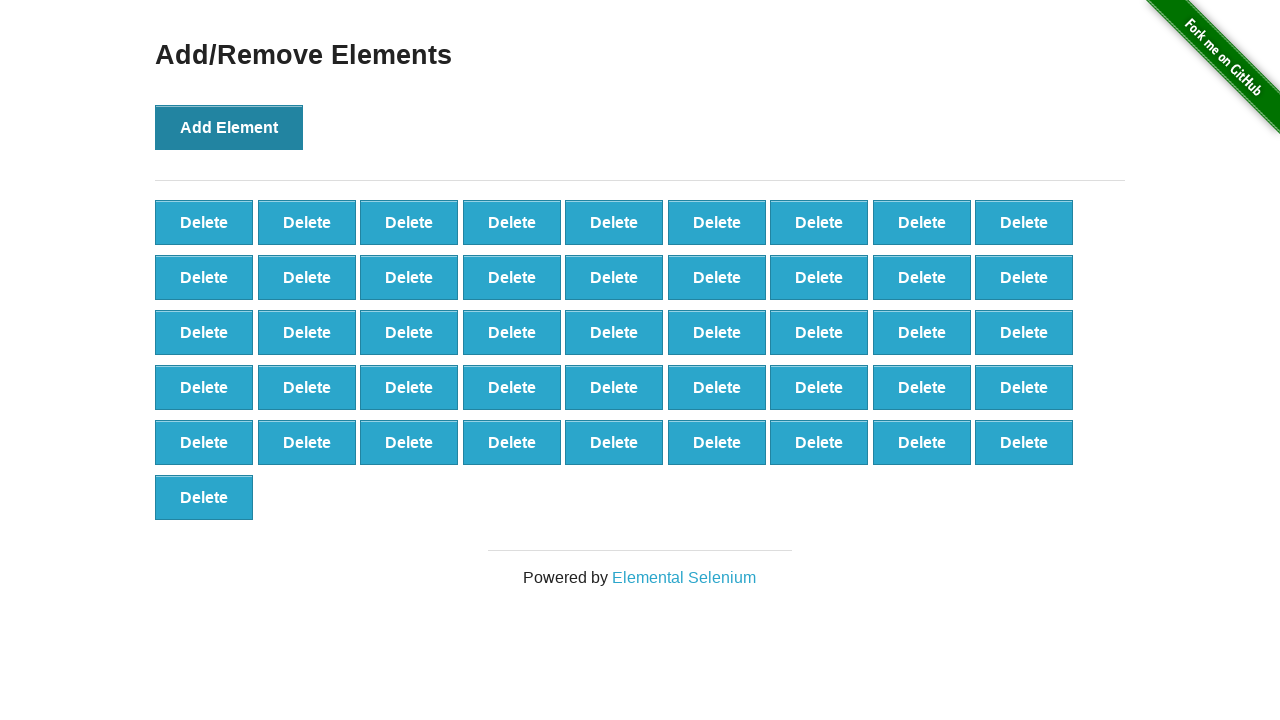

Clicked Add Element button (iteration 47/100) at (229, 127) on button[onclick='addElement()']
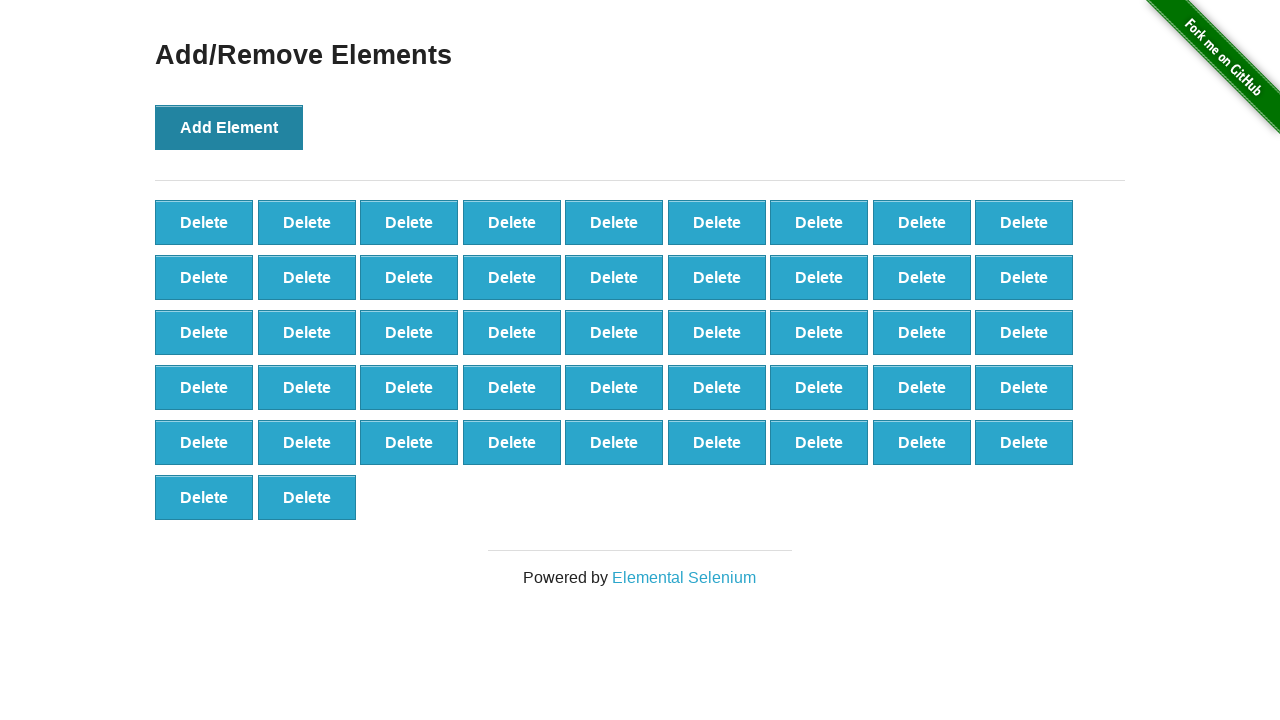

Clicked Add Element button (iteration 48/100) at (229, 127) on button[onclick='addElement()']
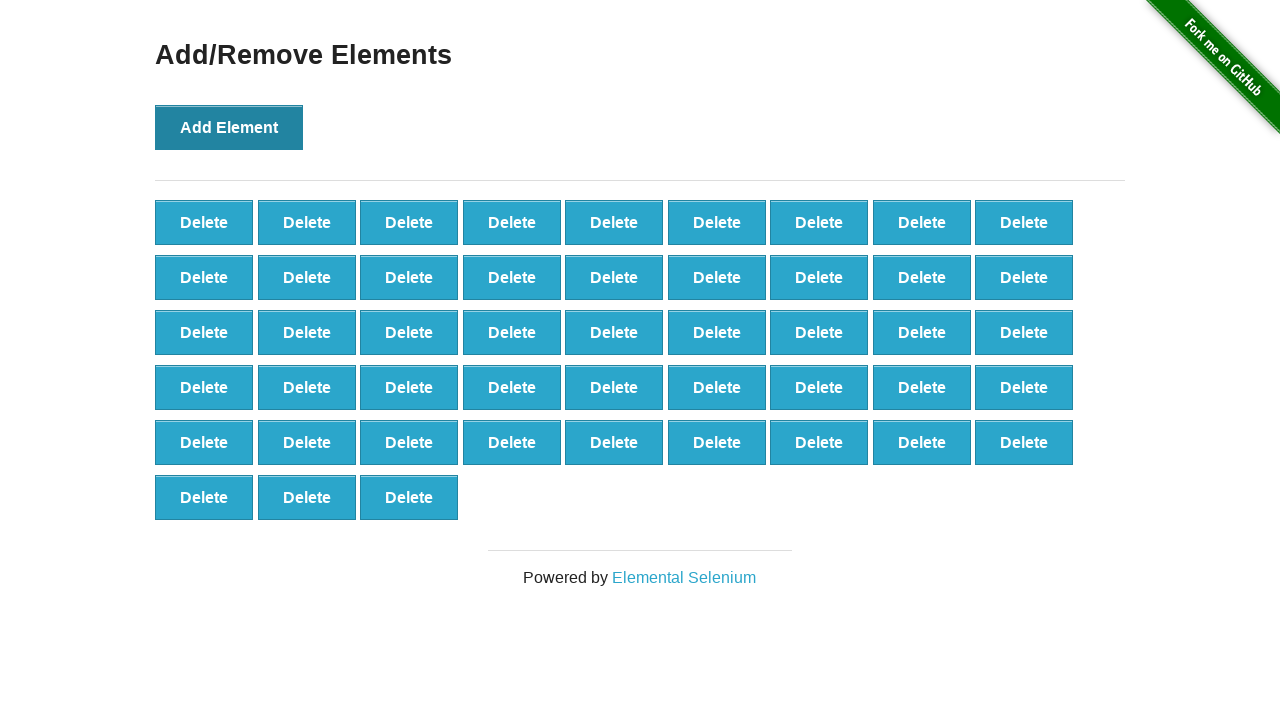

Clicked Add Element button (iteration 49/100) at (229, 127) on button[onclick='addElement()']
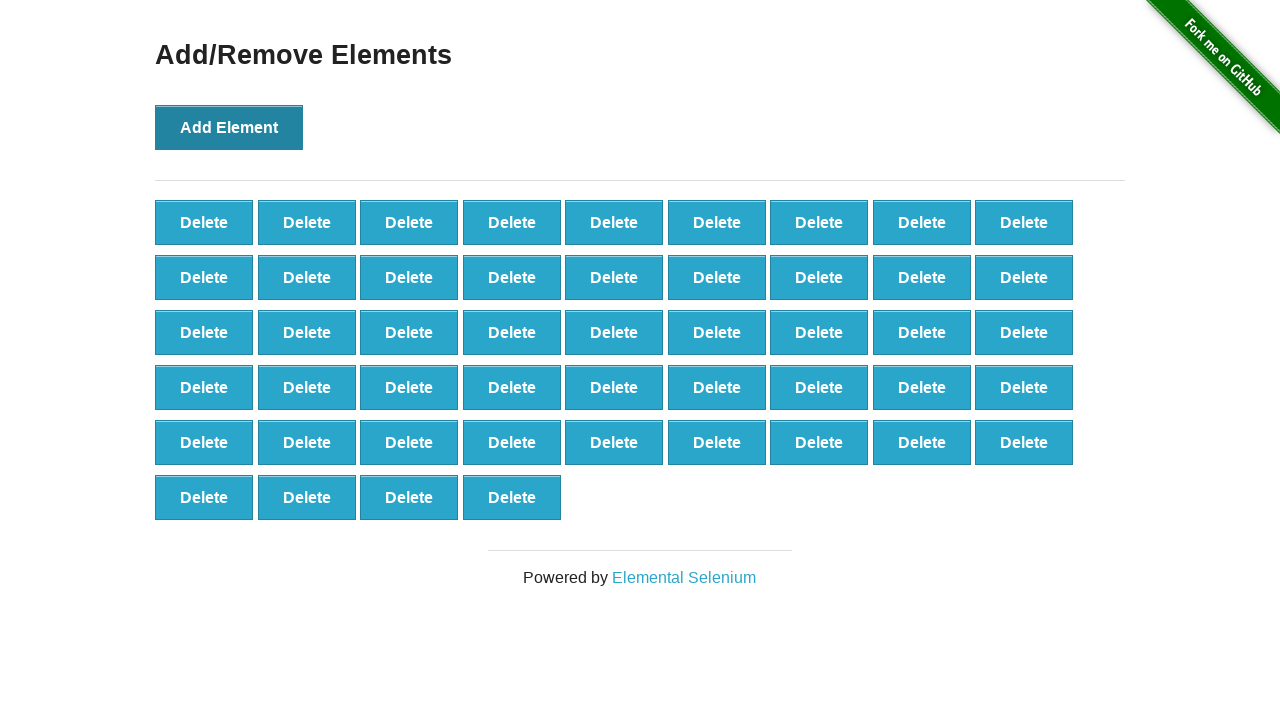

Clicked Add Element button (iteration 50/100) at (229, 127) on button[onclick='addElement()']
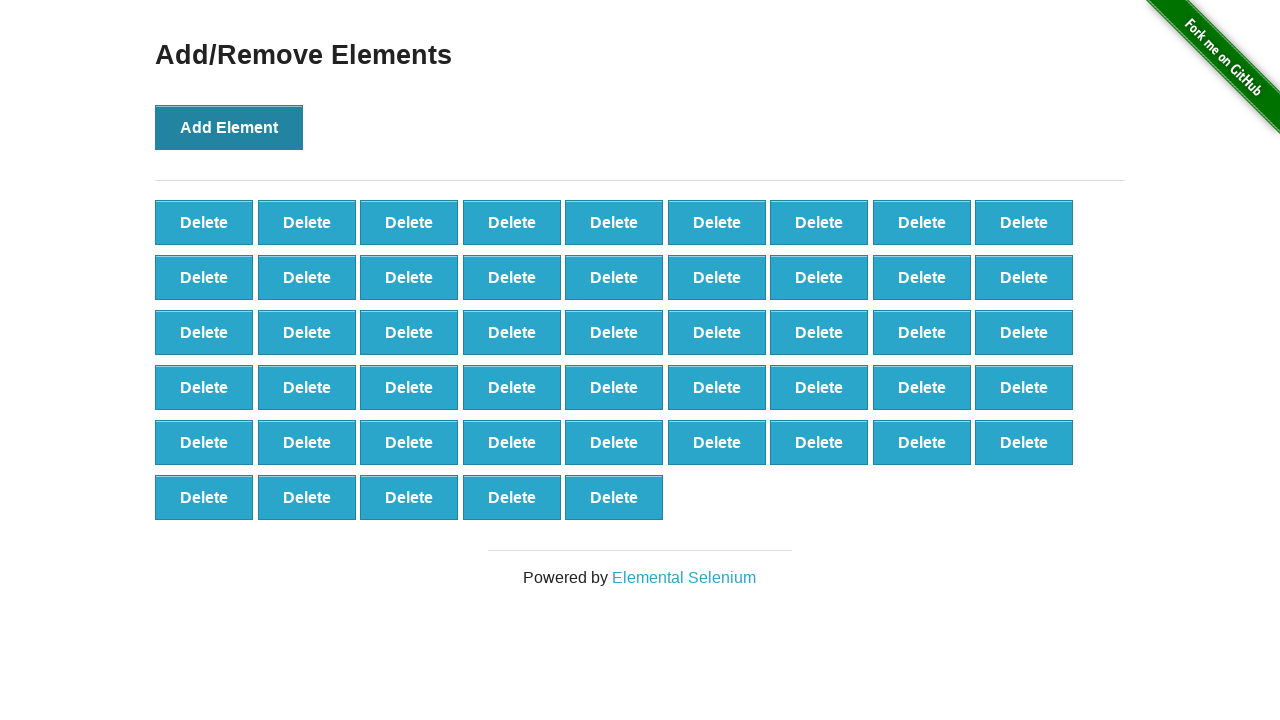

Clicked Add Element button (iteration 51/100) at (229, 127) on button[onclick='addElement()']
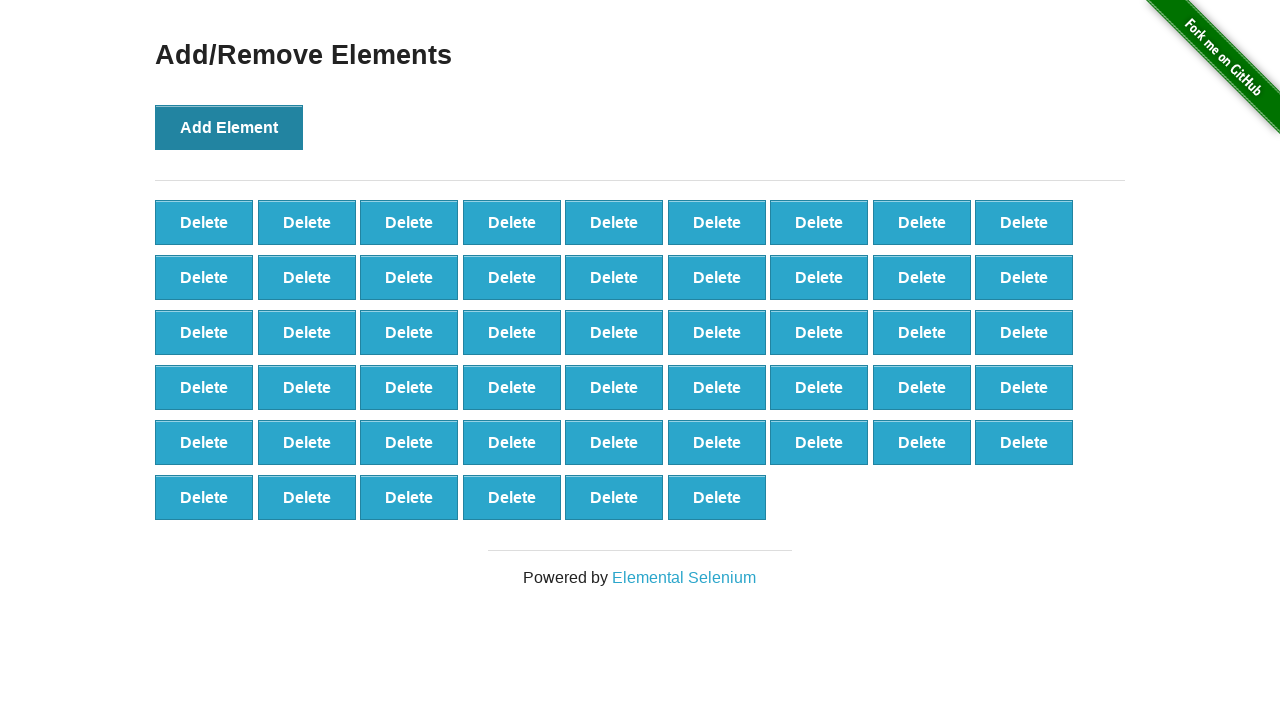

Clicked Add Element button (iteration 52/100) at (229, 127) on button[onclick='addElement()']
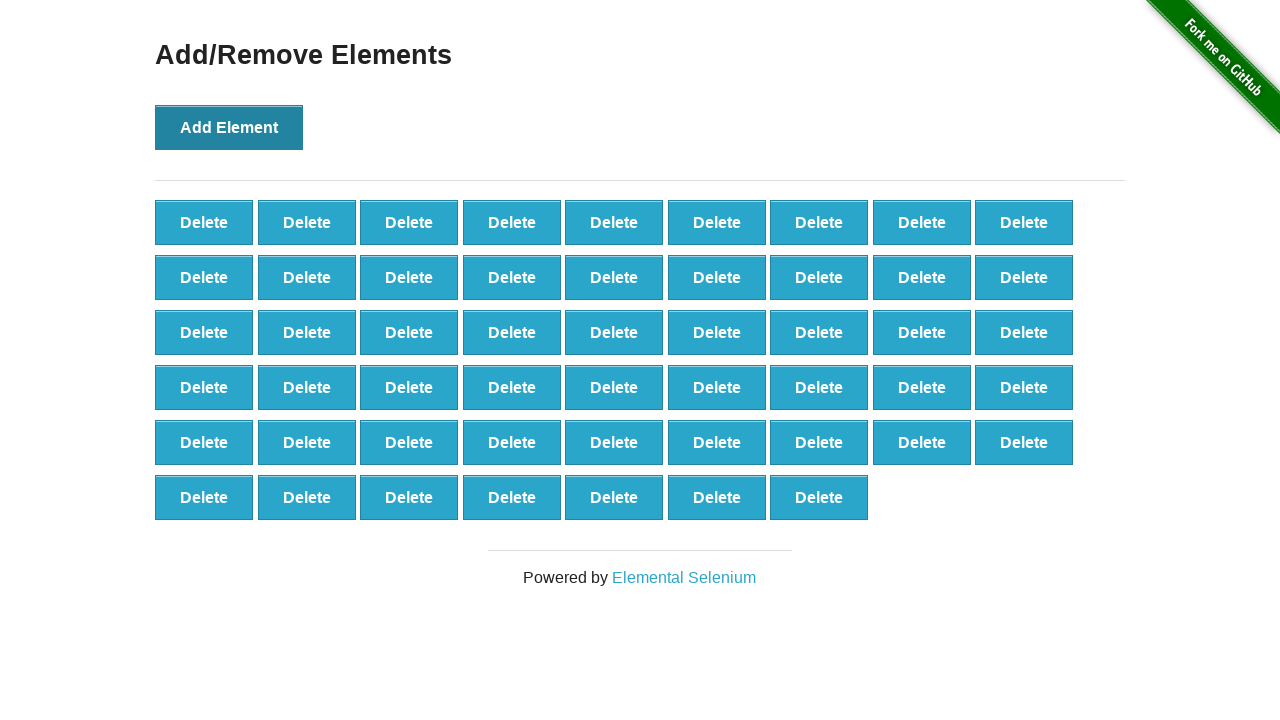

Clicked Add Element button (iteration 53/100) at (229, 127) on button[onclick='addElement()']
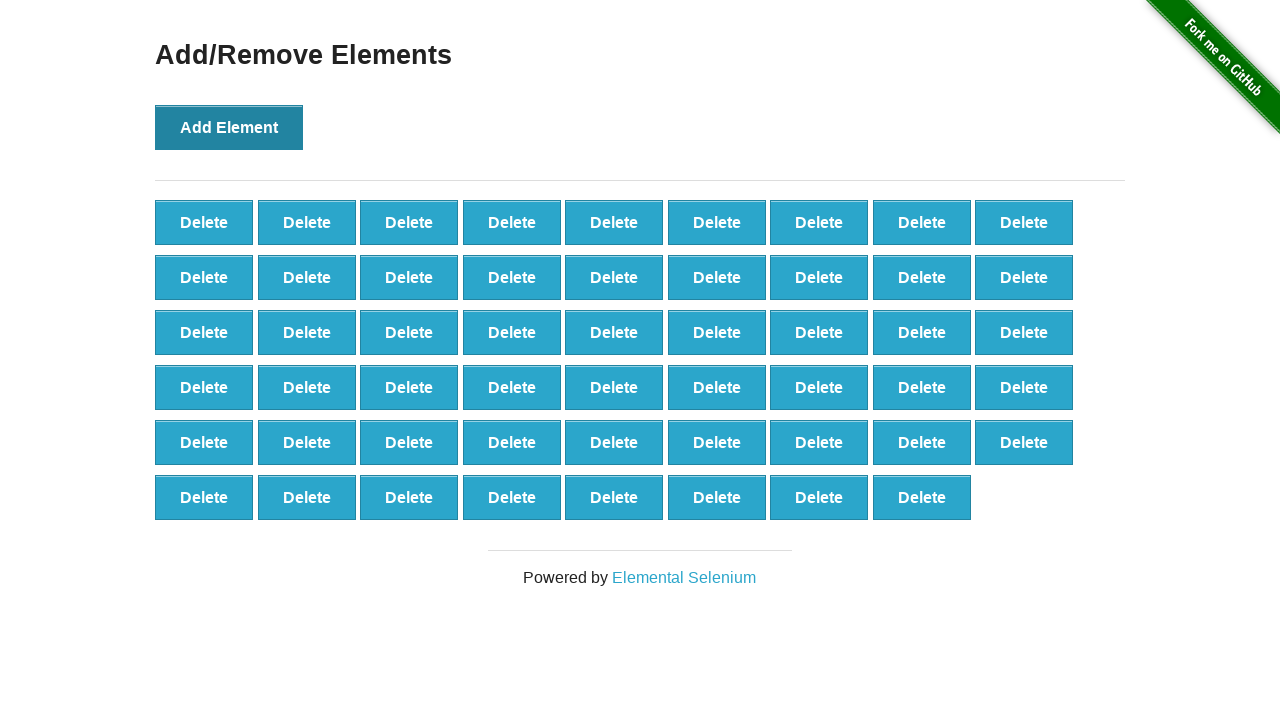

Clicked Add Element button (iteration 54/100) at (229, 127) on button[onclick='addElement()']
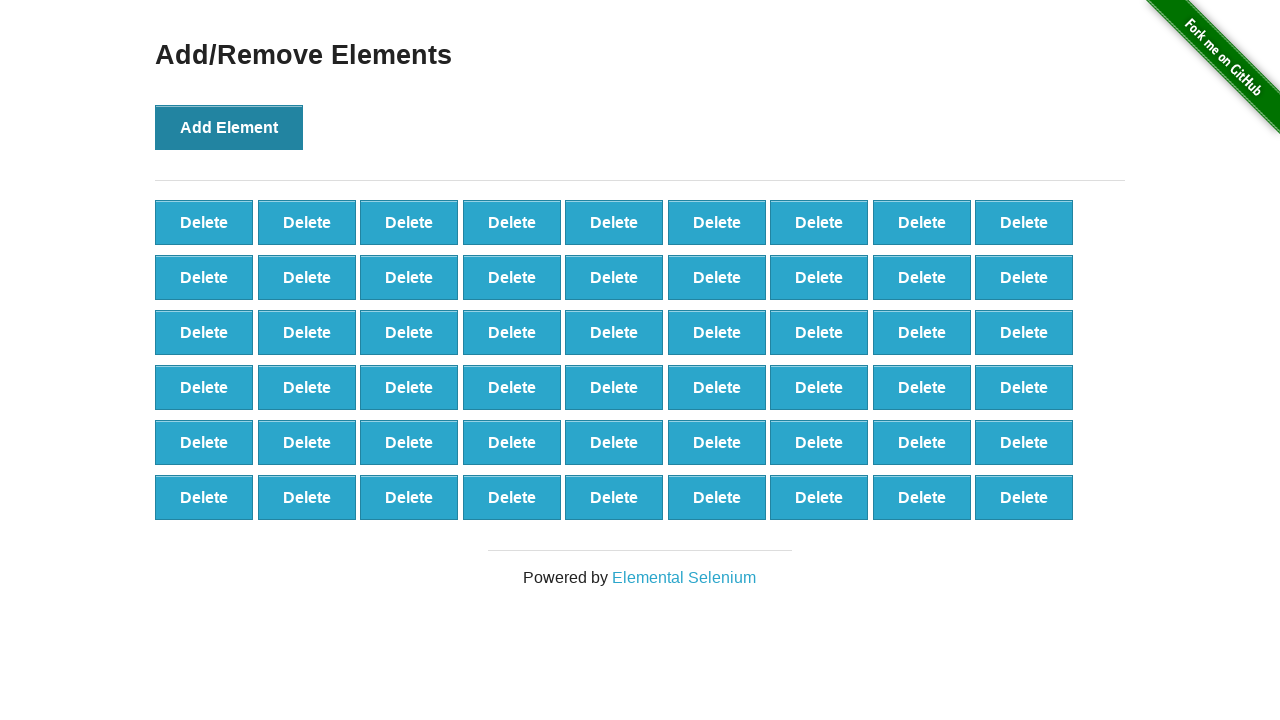

Clicked Add Element button (iteration 55/100) at (229, 127) on button[onclick='addElement()']
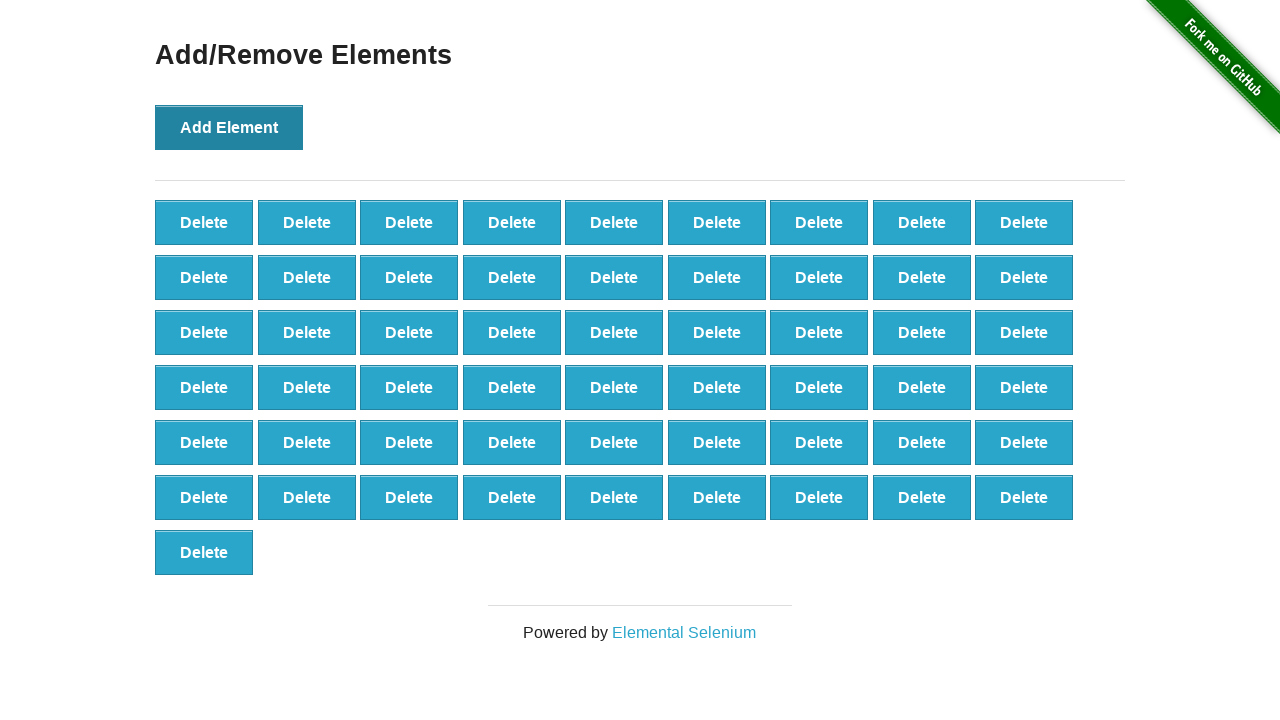

Clicked Add Element button (iteration 56/100) at (229, 127) on button[onclick='addElement()']
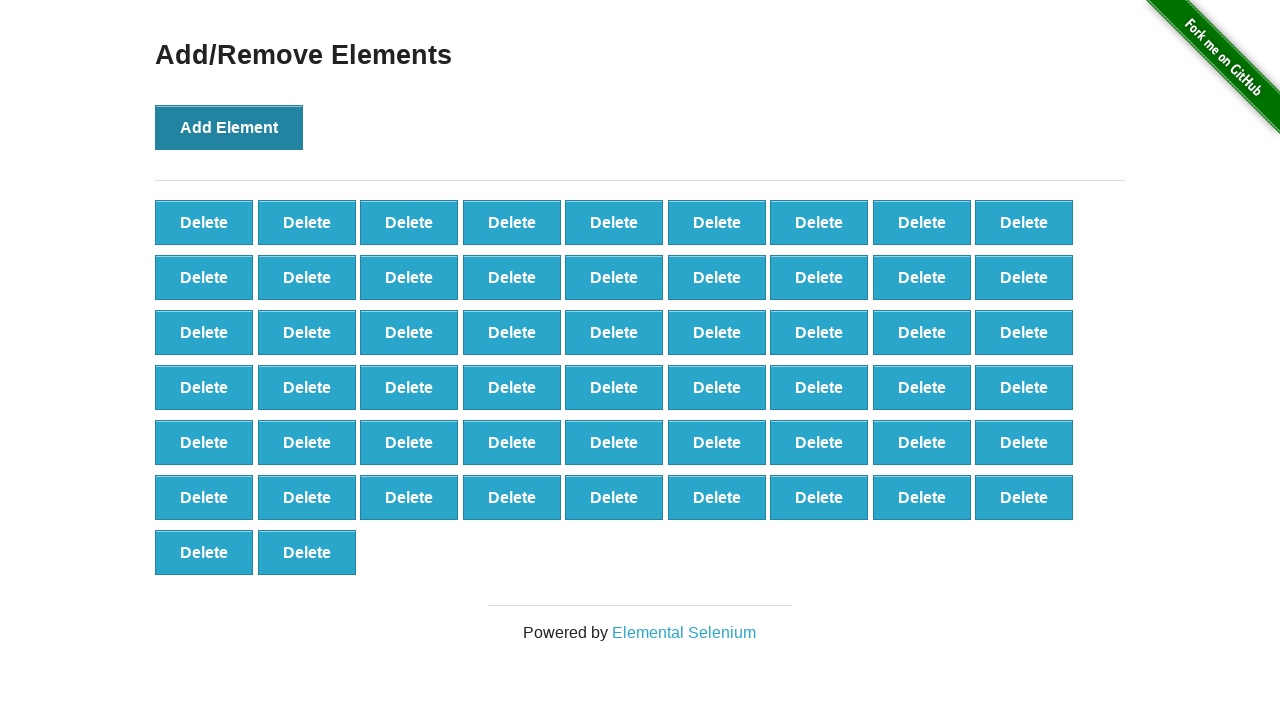

Clicked Add Element button (iteration 57/100) at (229, 127) on button[onclick='addElement()']
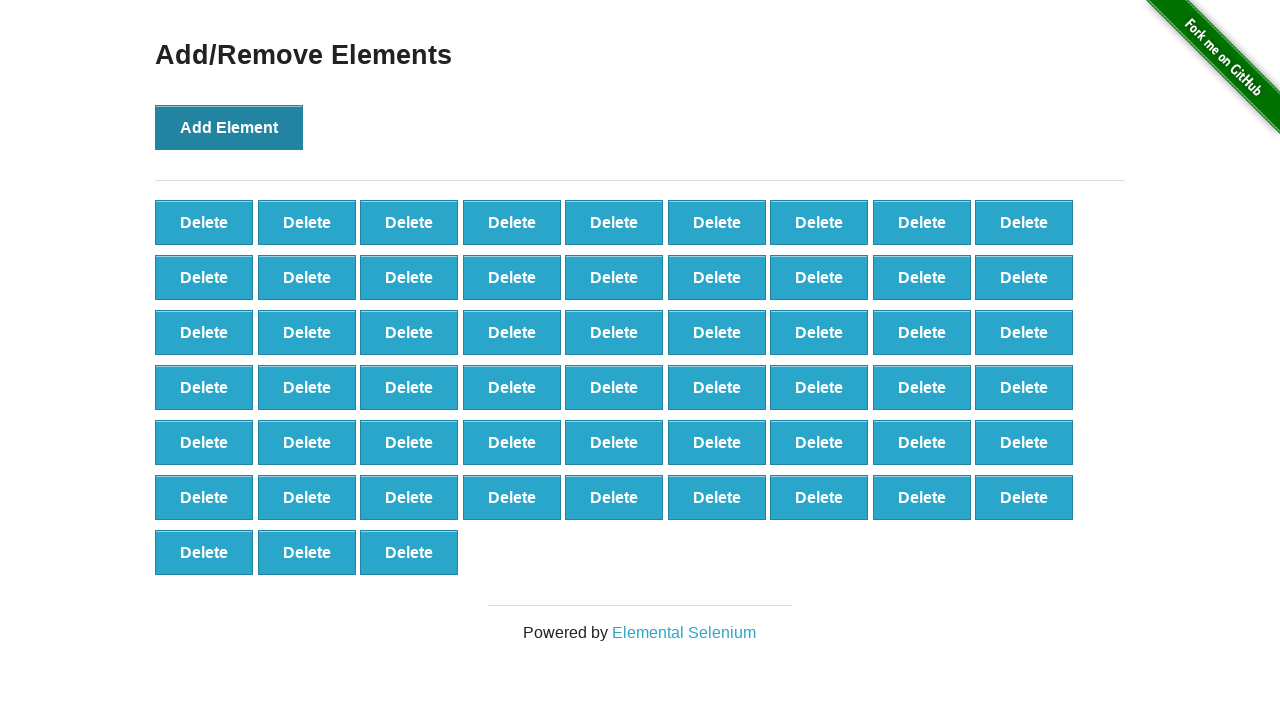

Clicked Add Element button (iteration 58/100) at (229, 127) on button[onclick='addElement()']
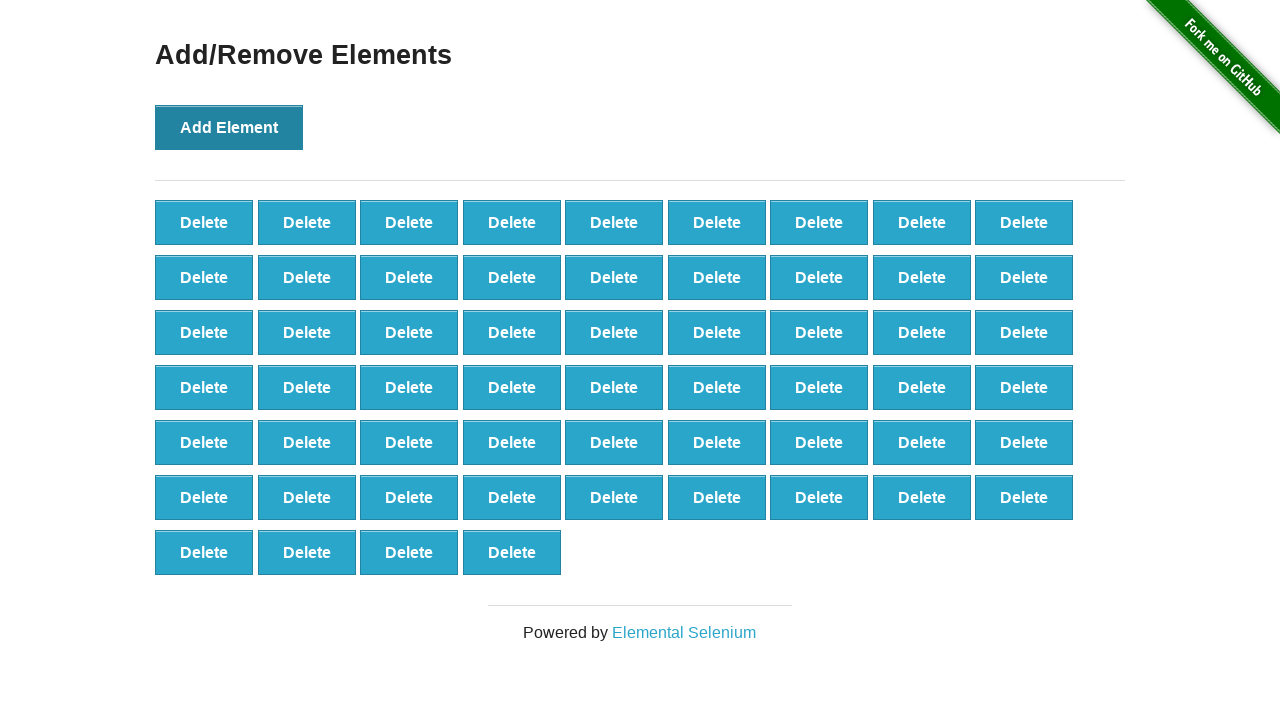

Clicked Add Element button (iteration 59/100) at (229, 127) on button[onclick='addElement()']
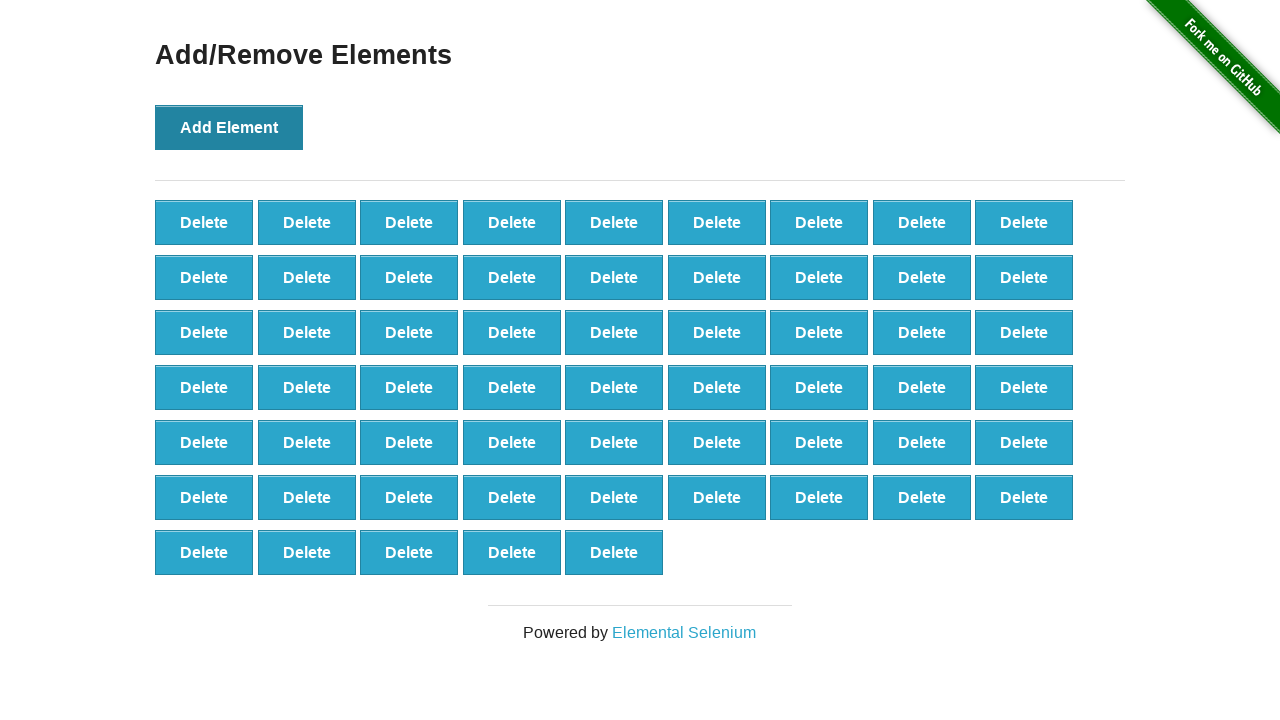

Clicked Add Element button (iteration 60/100) at (229, 127) on button[onclick='addElement()']
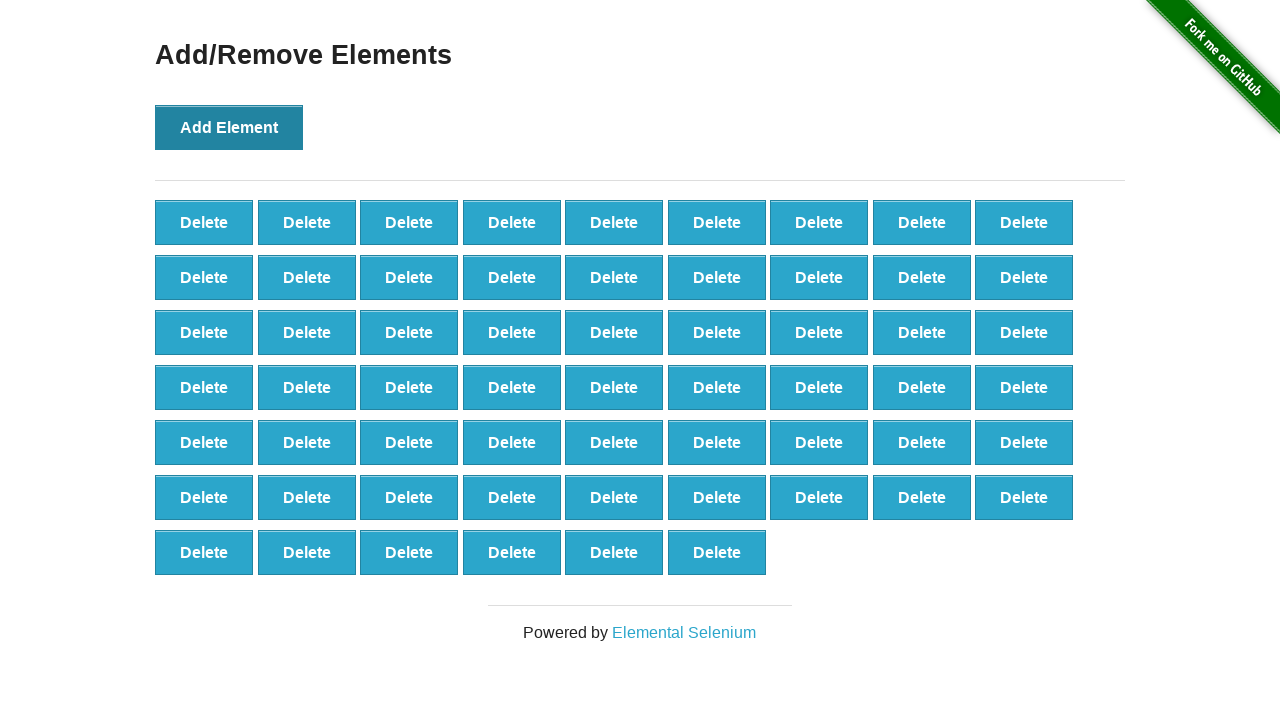

Clicked Add Element button (iteration 61/100) at (229, 127) on button[onclick='addElement()']
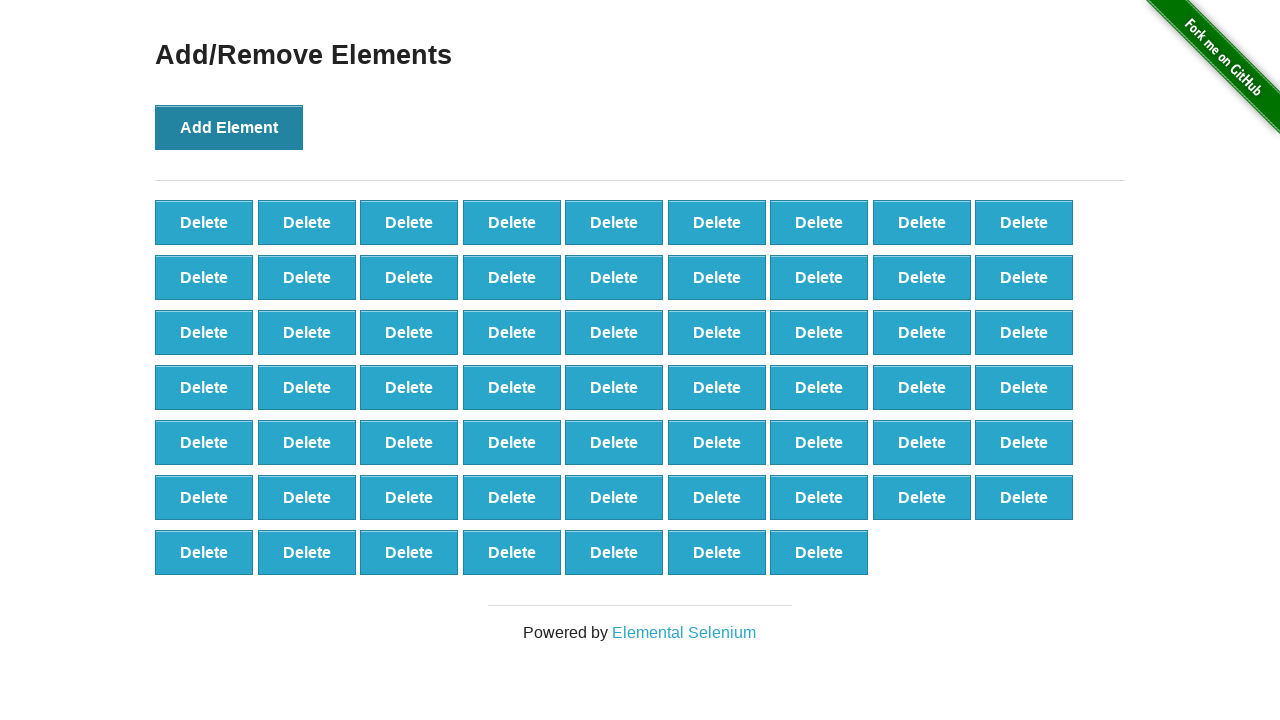

Clicked Add Element button (iteration 62/100) at (229, 127) on button[onclick='addElement()']
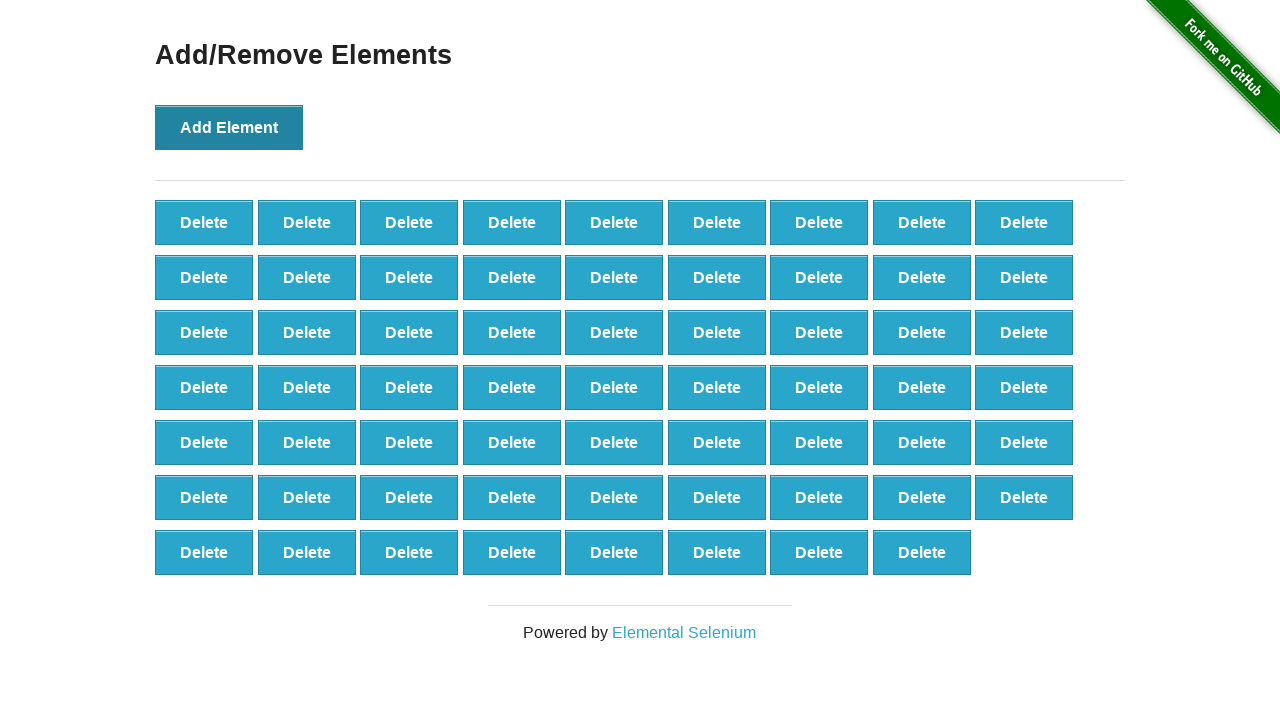

Clicked Add Element button (iteration 63/100) at (229, 127) on button[onclick='addElement()']
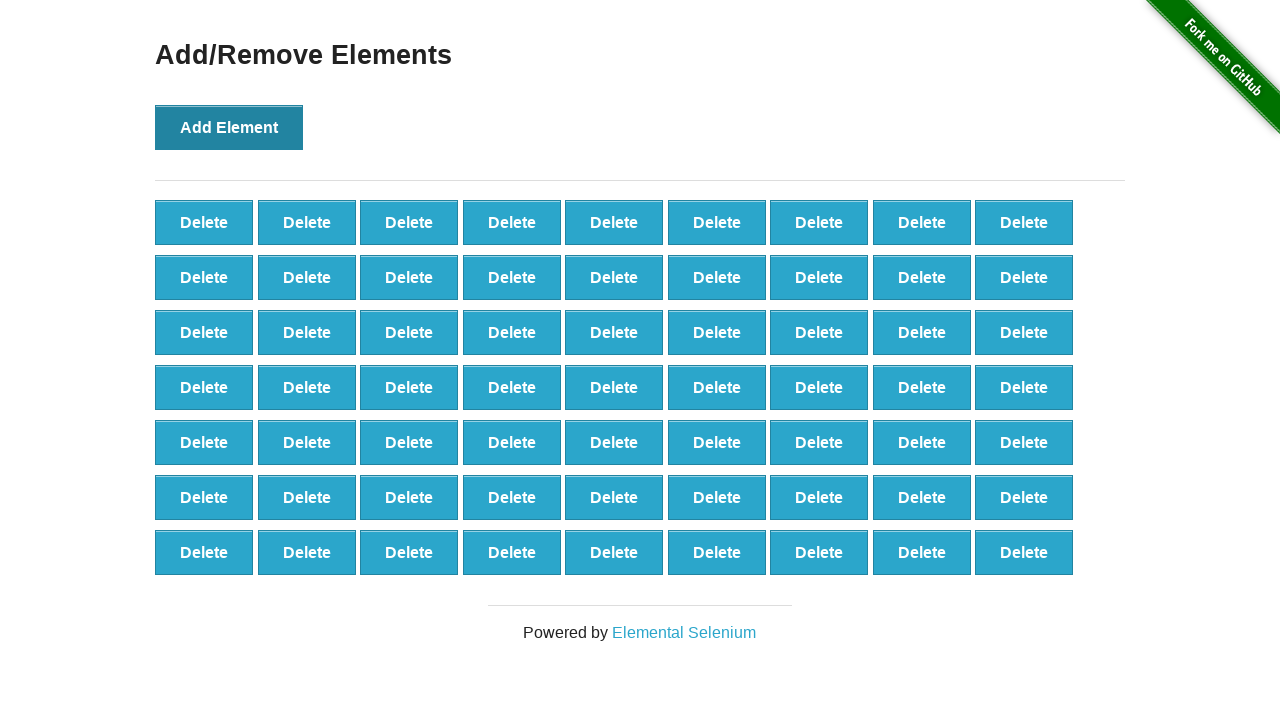

Clicked Add Element button (iteration 64/100) at (229, 127) on button[onclick='addElement()']
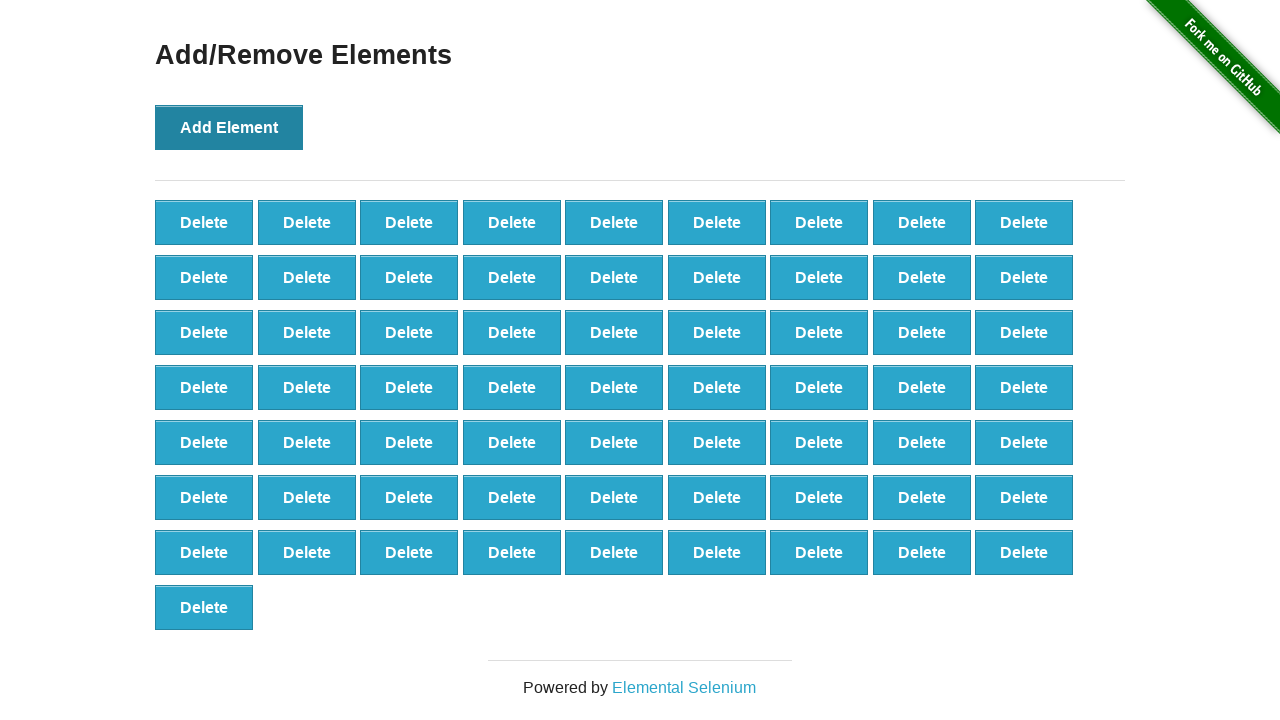

Clicked Add Element button (iteration 65/100) at (229, 127) on button[onclick='addElement()']
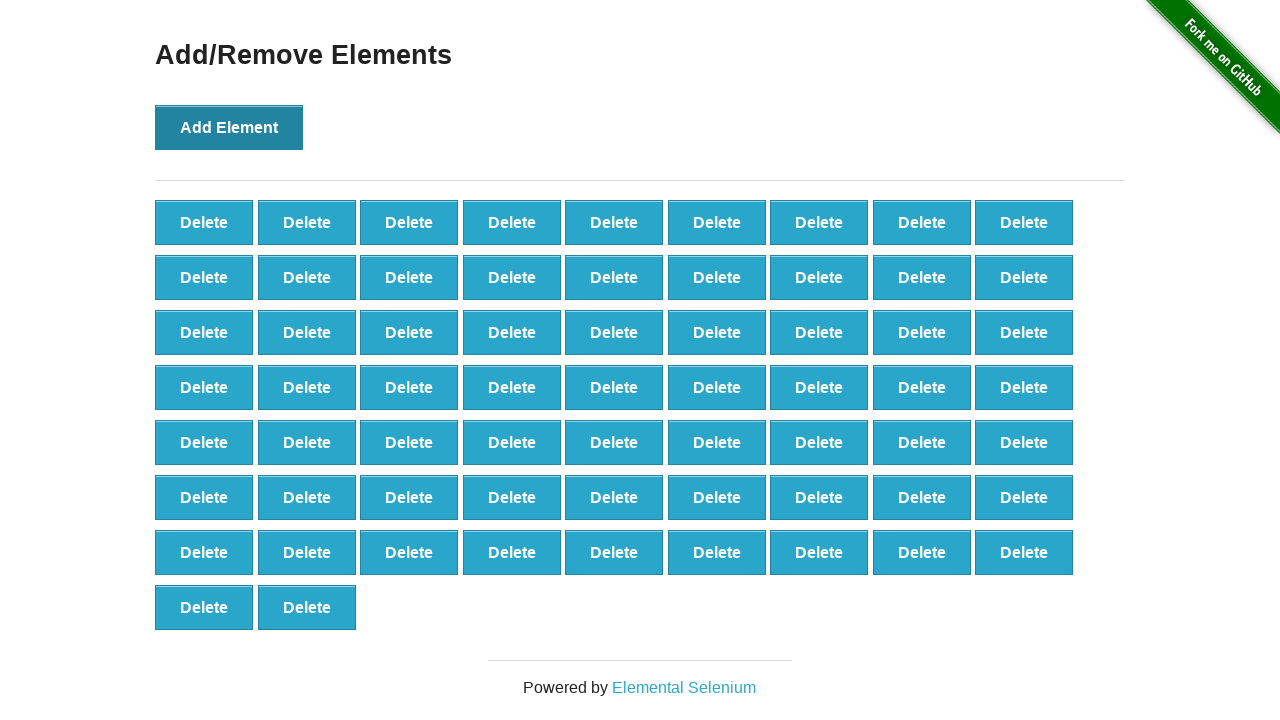

Clicked Add Element button (iteration 66/100) at (229, 127) on button[onclick='addElement()']
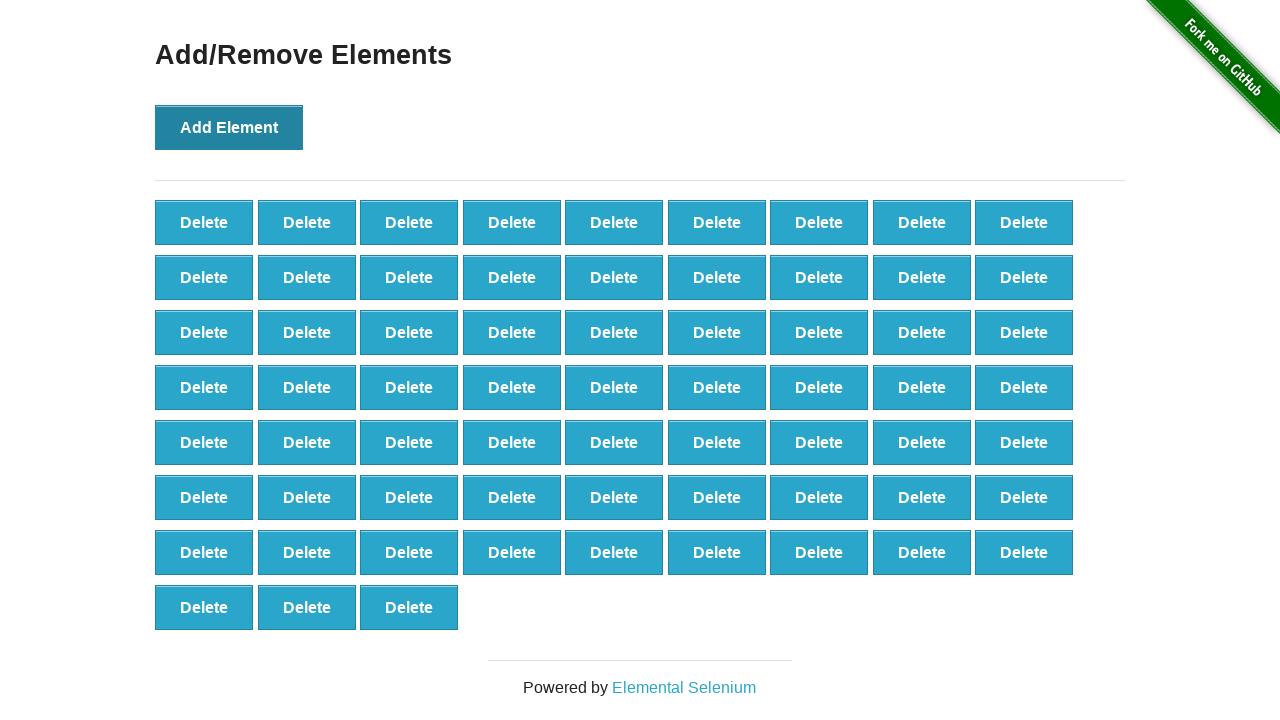

Clicked Add Element button (iteration 67/100) at (229, 127) on button[onclick='addElement()']
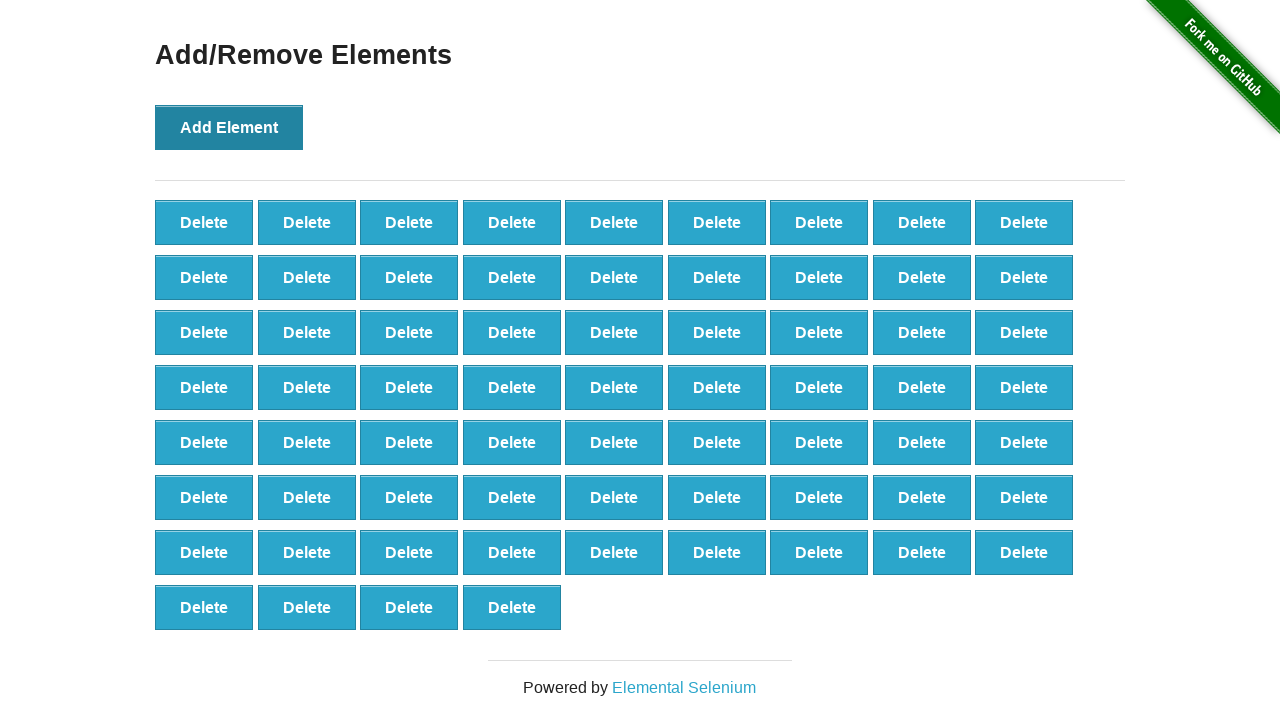

Clicked Add Element button (iteration 68/100) at (229, 127) on button[onclick='addElement()']
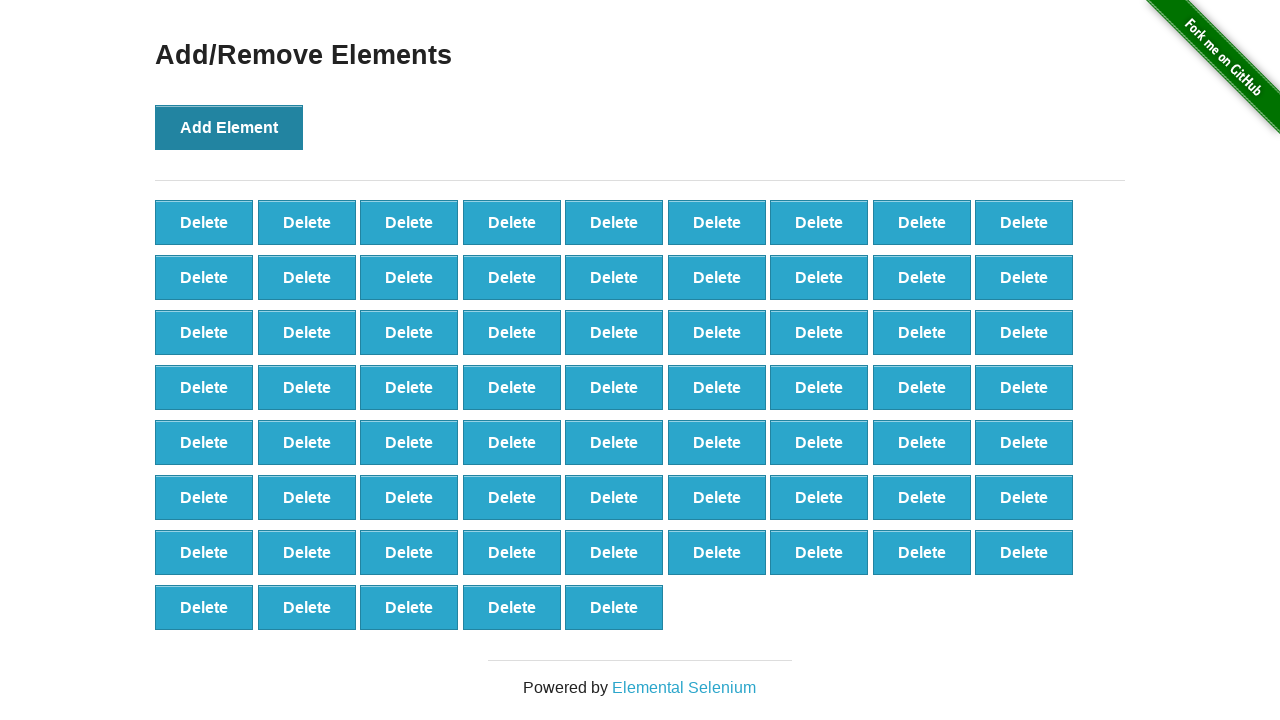

Clicked Add Element button (iteration 69/100) at (229, 127) on button[onclick='addElement()']
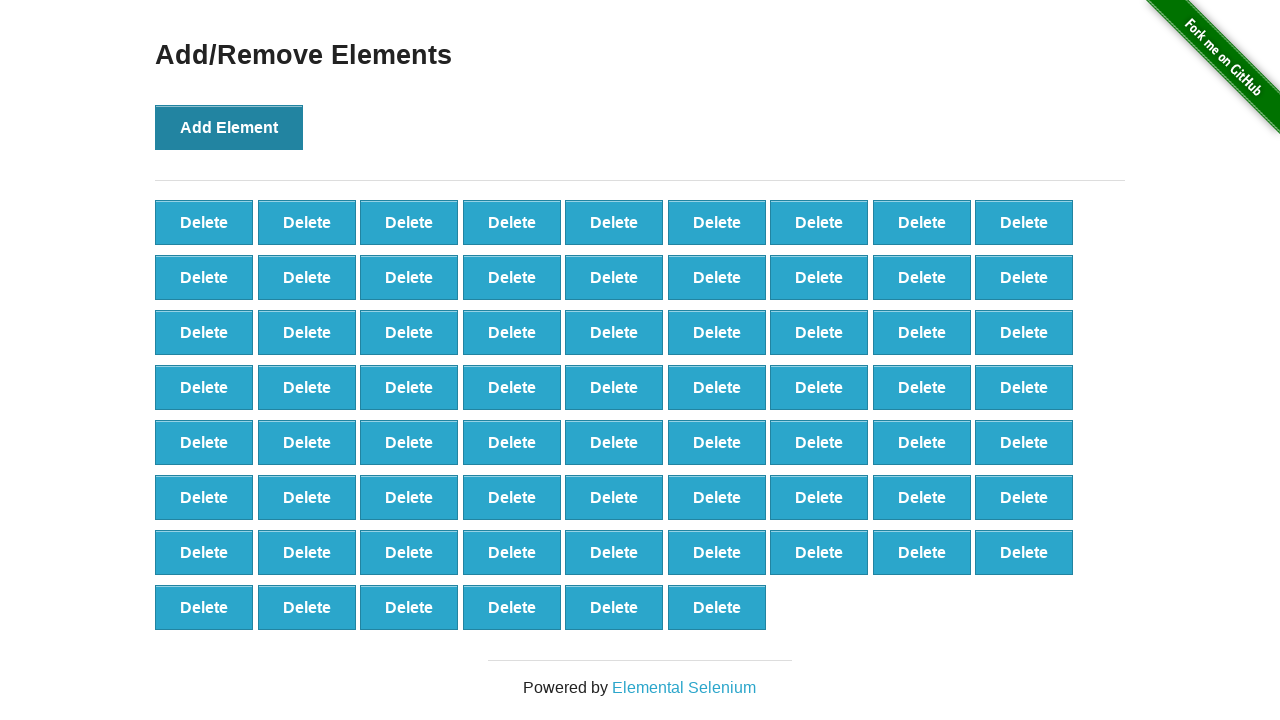

Clicked Add Element button (iteration 70/100) at (229, 127) on button[onclick='addElement()']
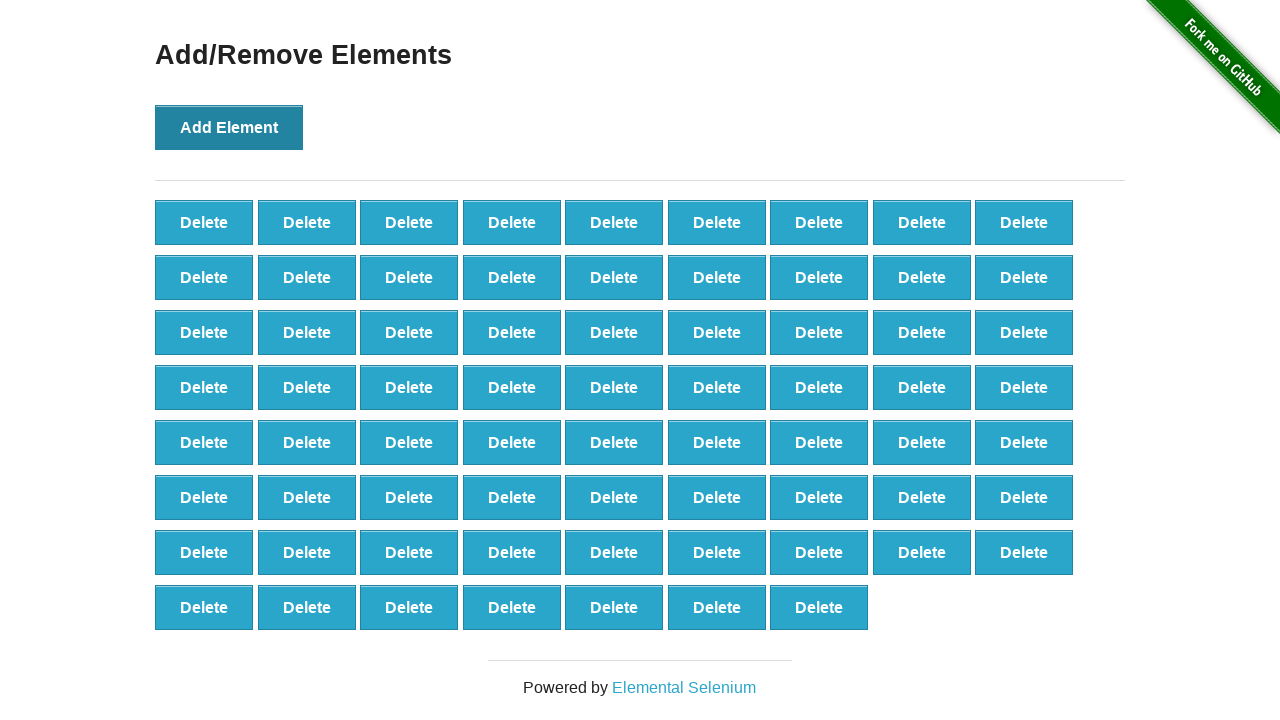

Clicked Add Element button (iteration 71/100) at (229, 127) on button[onclick='addElement()']
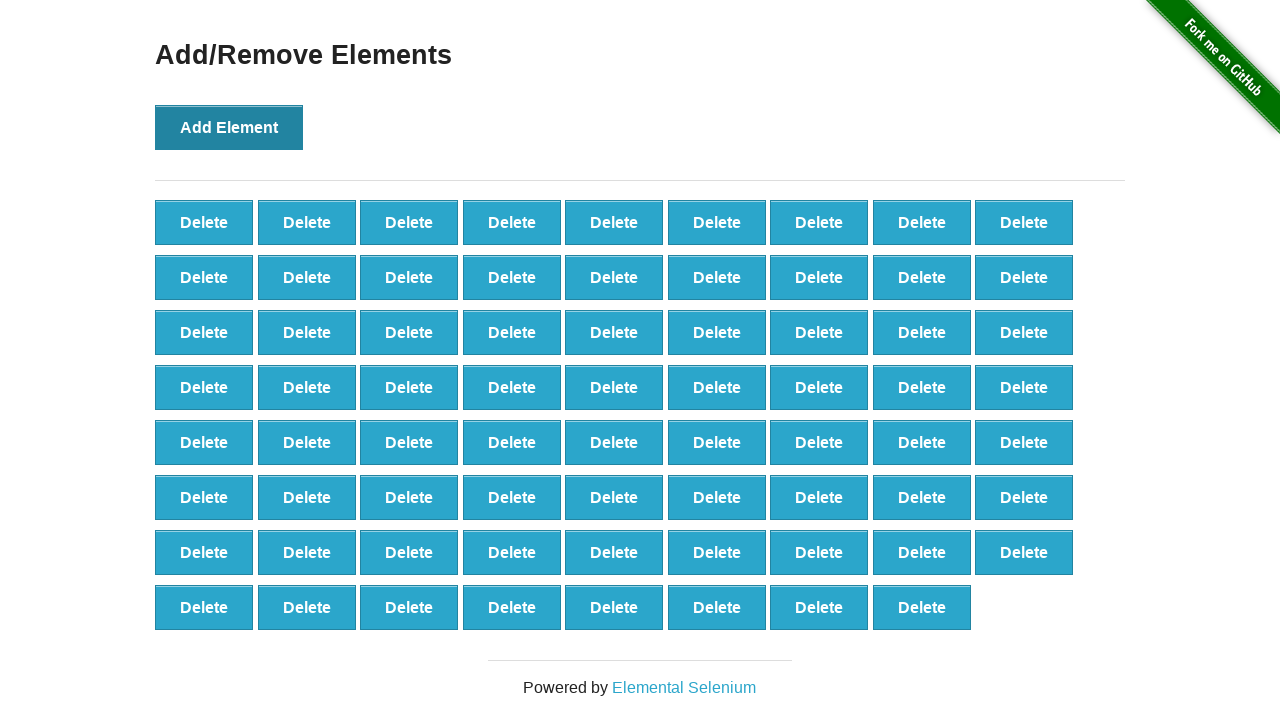

Clicked Add Element button (iteration 72/100) at (229, 127) on button[onclick='addElement()']
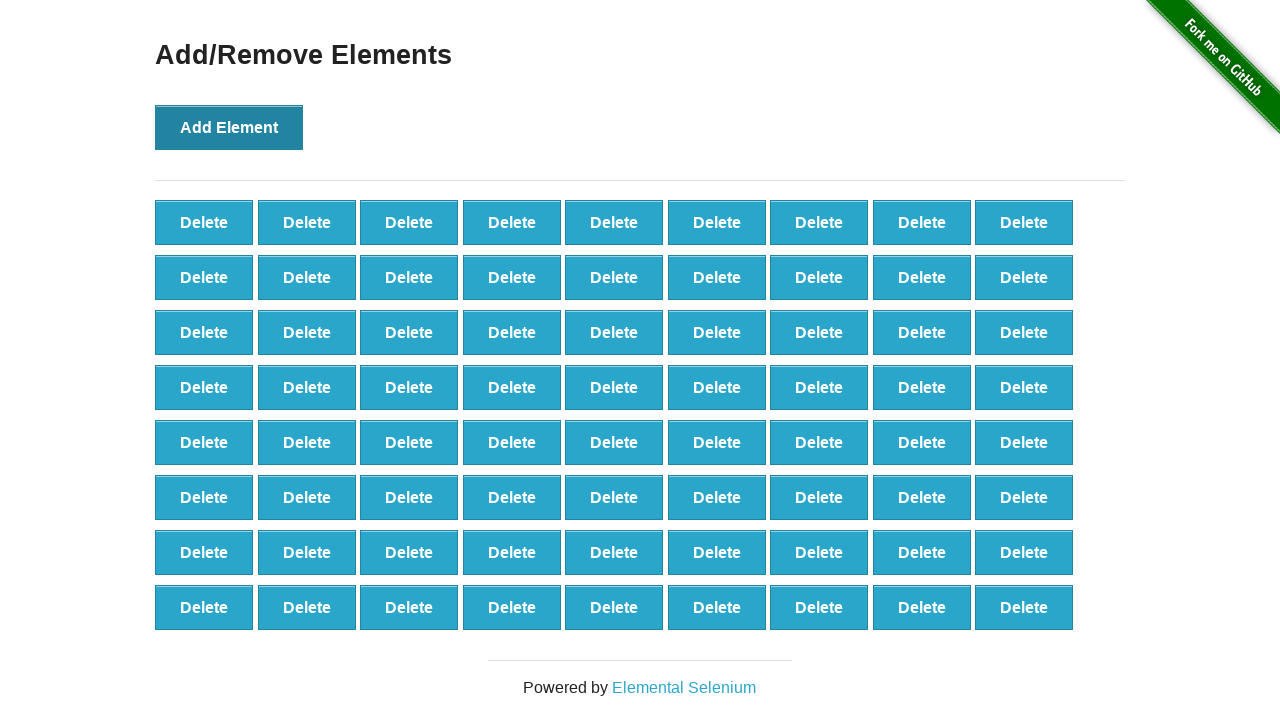

Clicked Add Element button (iteration 73/100) at (229, 127) on button[onclick='addElement()']
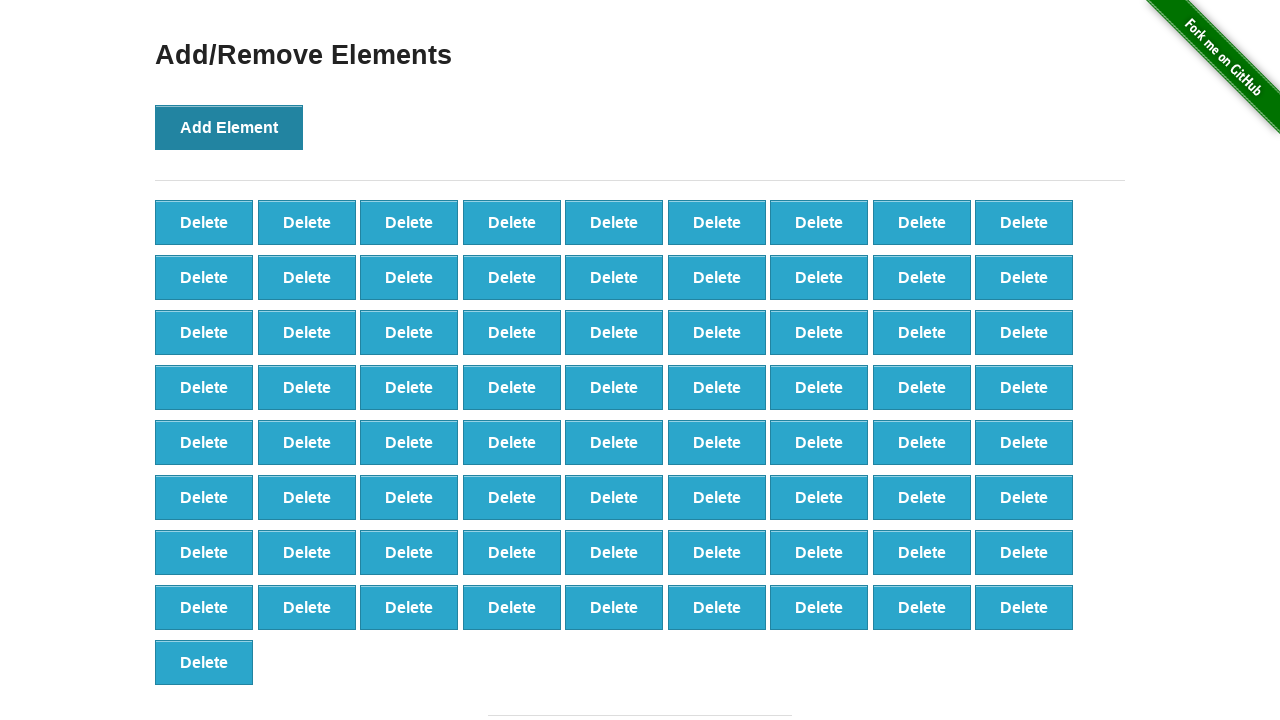

Clicked Add Element button (iteration 74/100) at (229, 127) on button[onclick='addElement()']
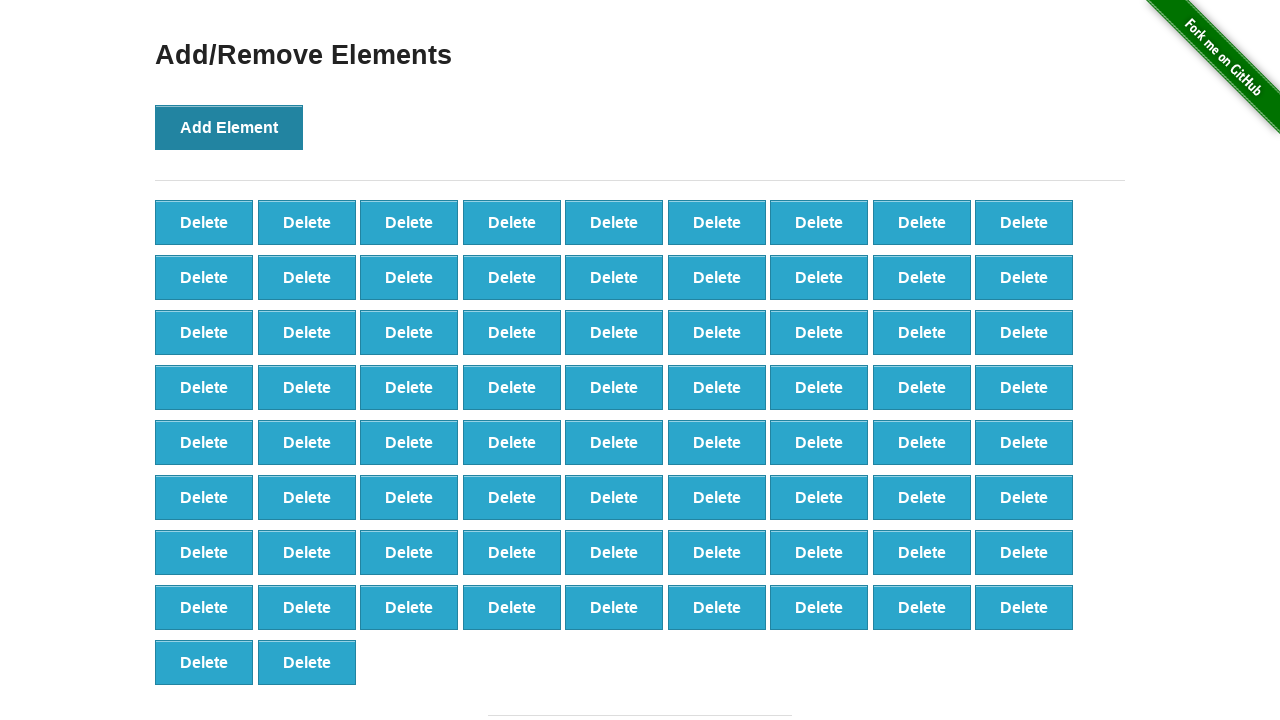

Clicked Add Element button (iteration 75/100) at (229, 127) on button[onclick='addElement()']
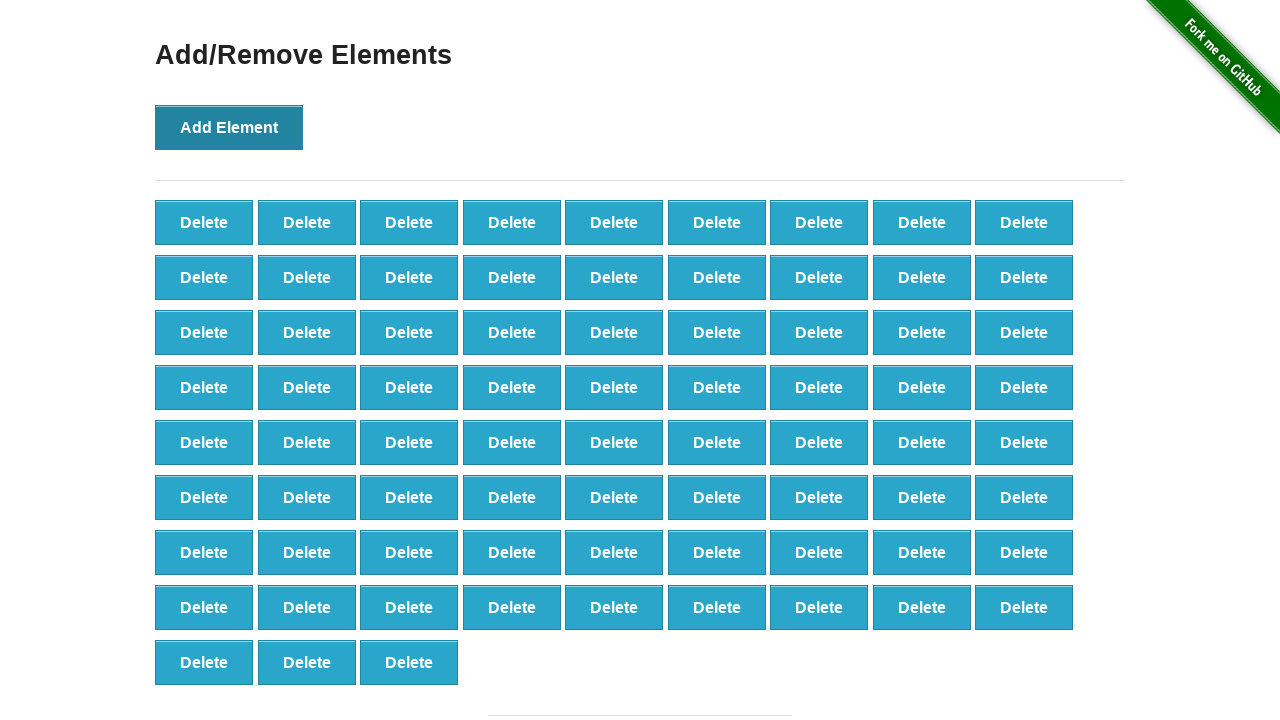

Clicked Add Element button (iteration 76/100) at (229, 127) on button[onclick='addElement()']
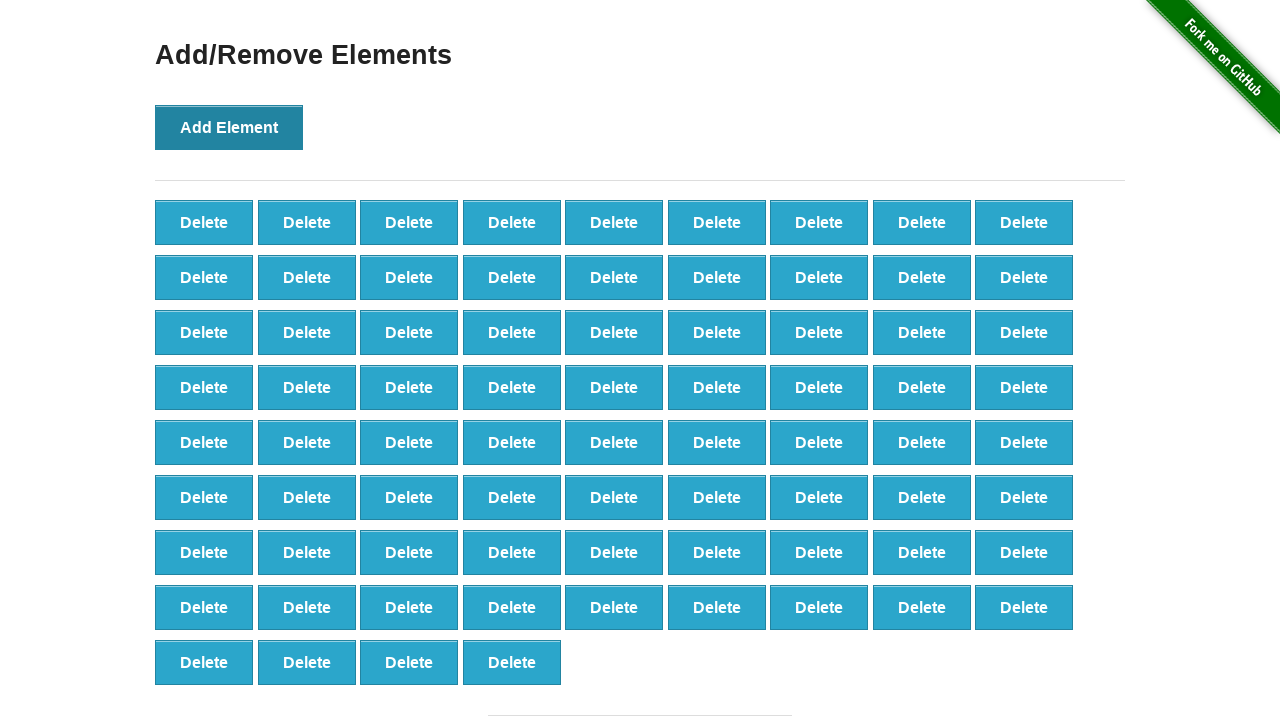

Clicked Add Element button (iteration 77/100) at (229, 127) on button[onclick='addElement()']
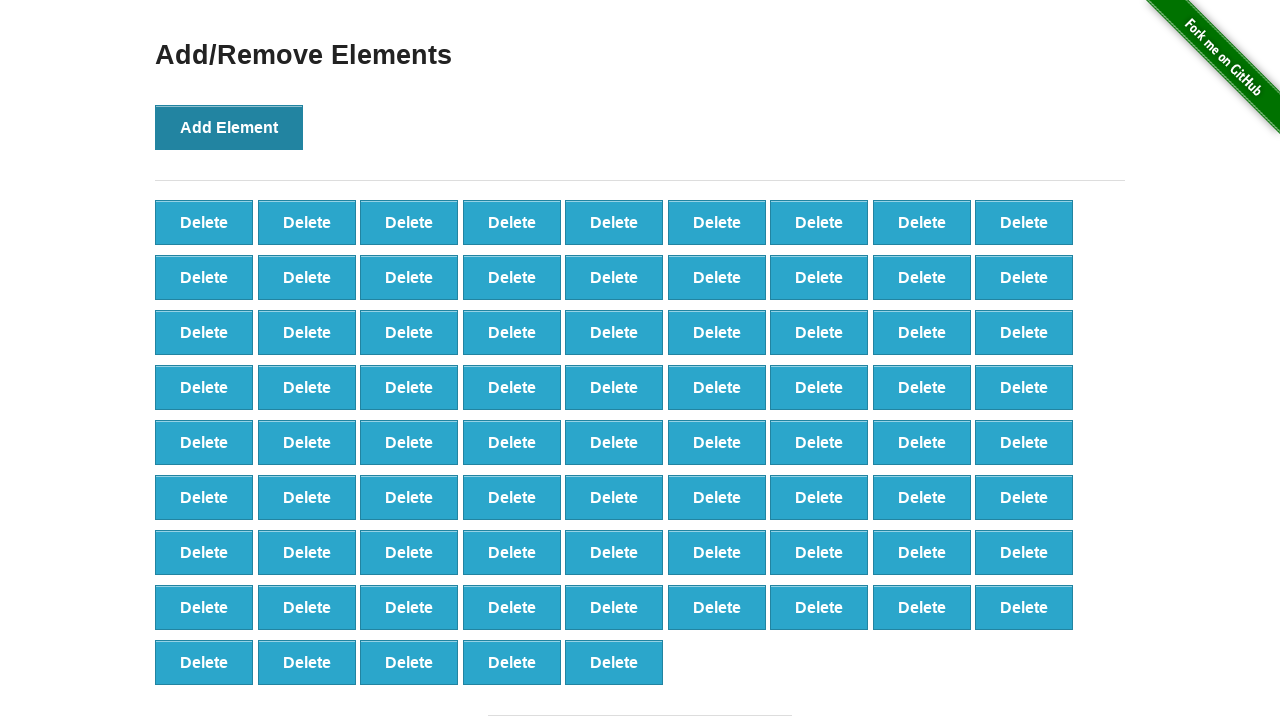

Clicked Add Element button (iteration 78/100) at (229, 127) on button[onclick='addElement()']
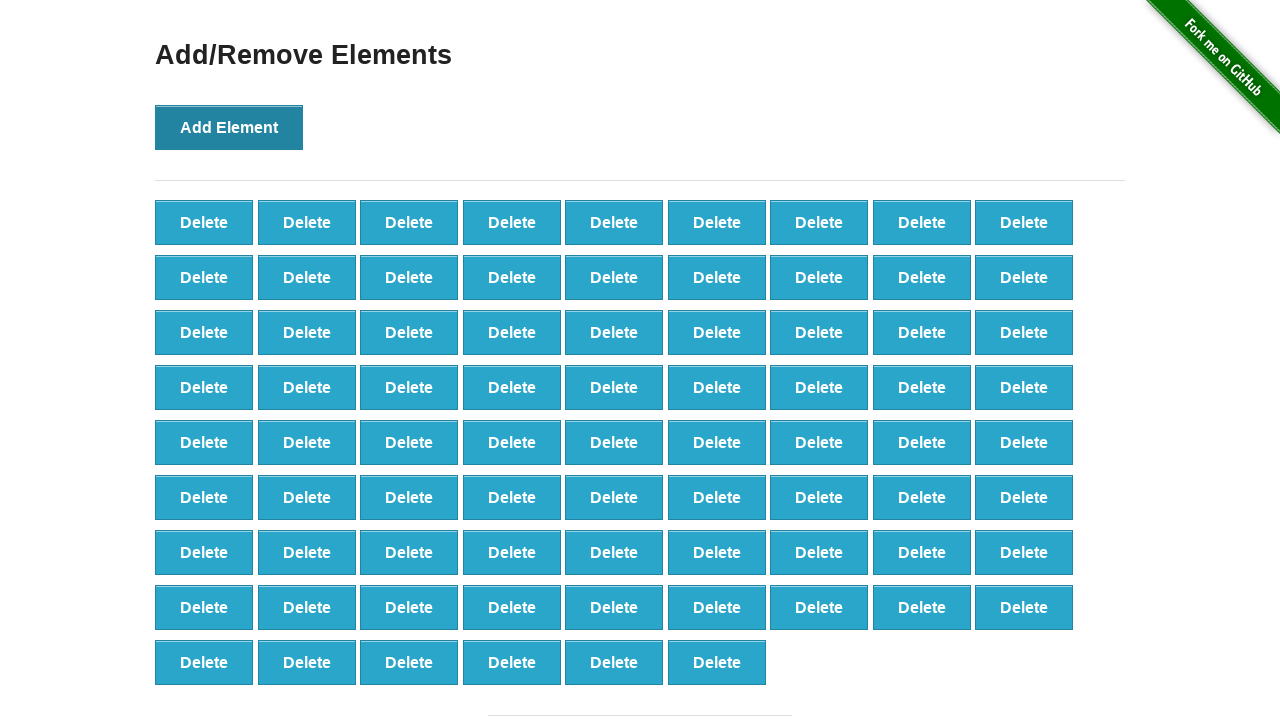

Clicked Add Element button (iteration 79/100) at (229, 127) on button[onclick='addElement()']
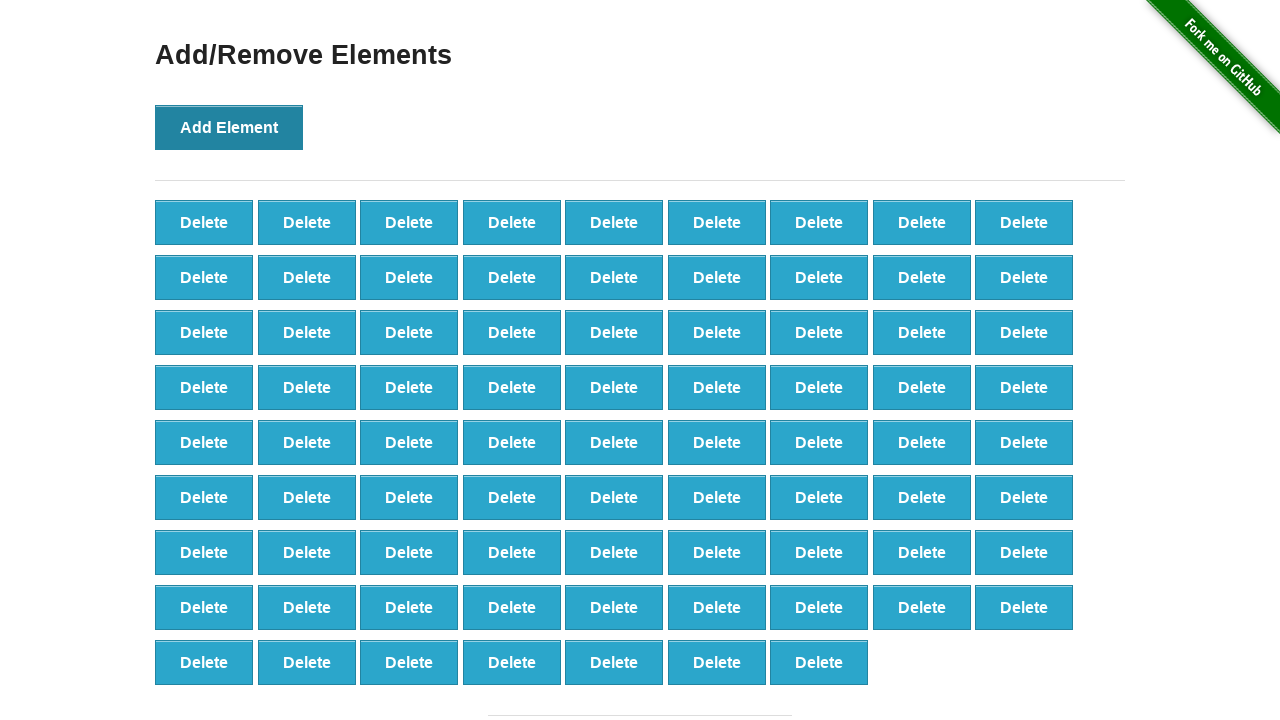

Clicked Add Element button (iteration 80/100) at (229, 127) on button[onclick='addElement()']
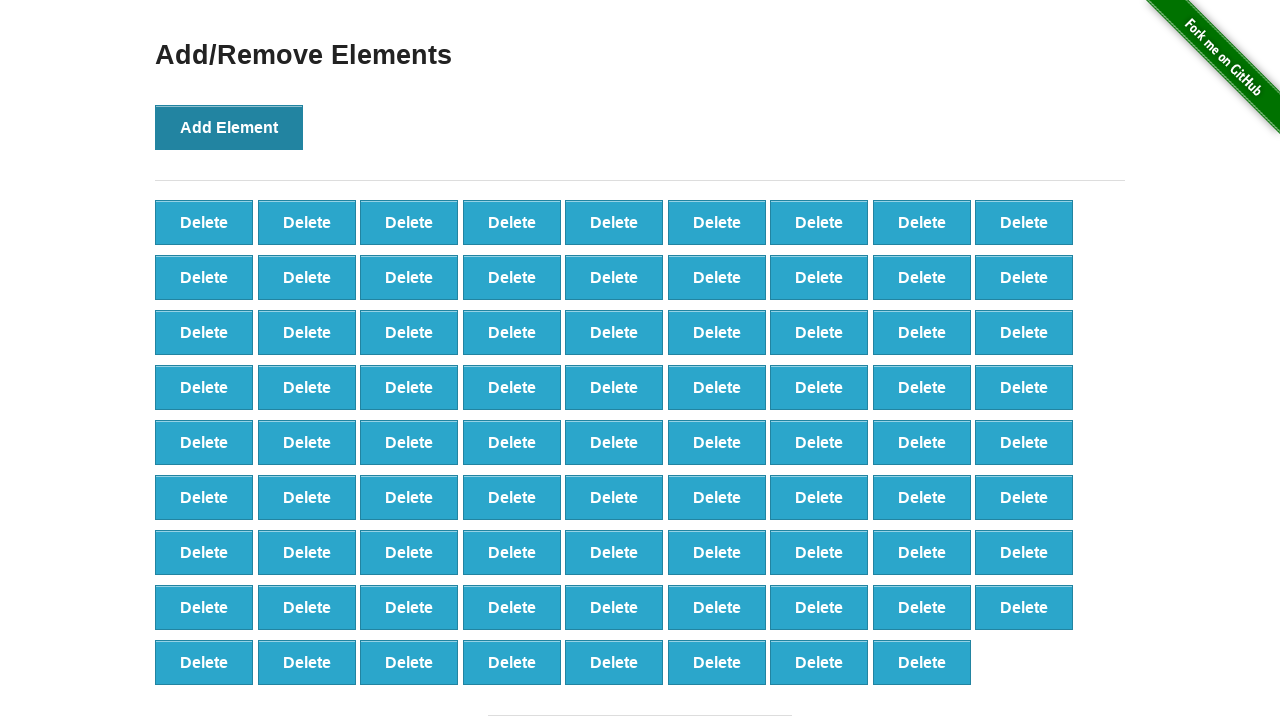

Clicked Add Element button (iteration 81/100) at (229, 127) on button[onclick='addElement()']
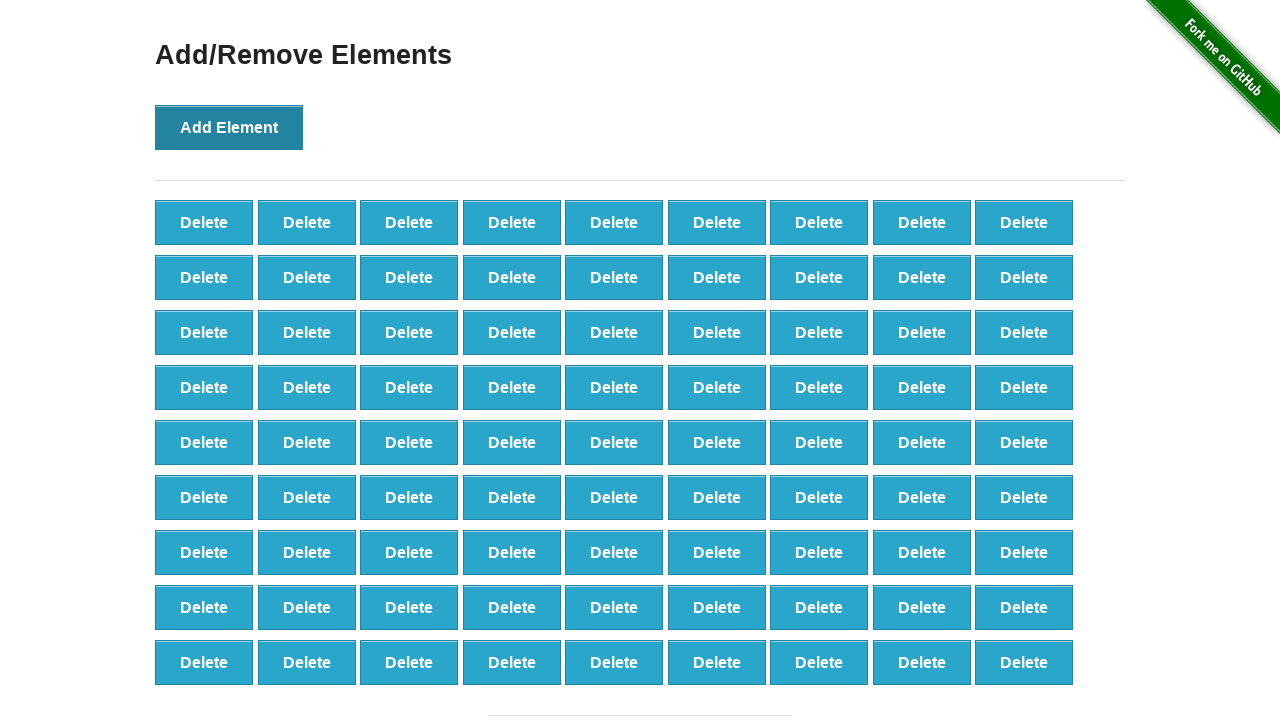

Clicked Add Element button (iteration 82/100) at (229, 127) on button[onclick='addElement()']
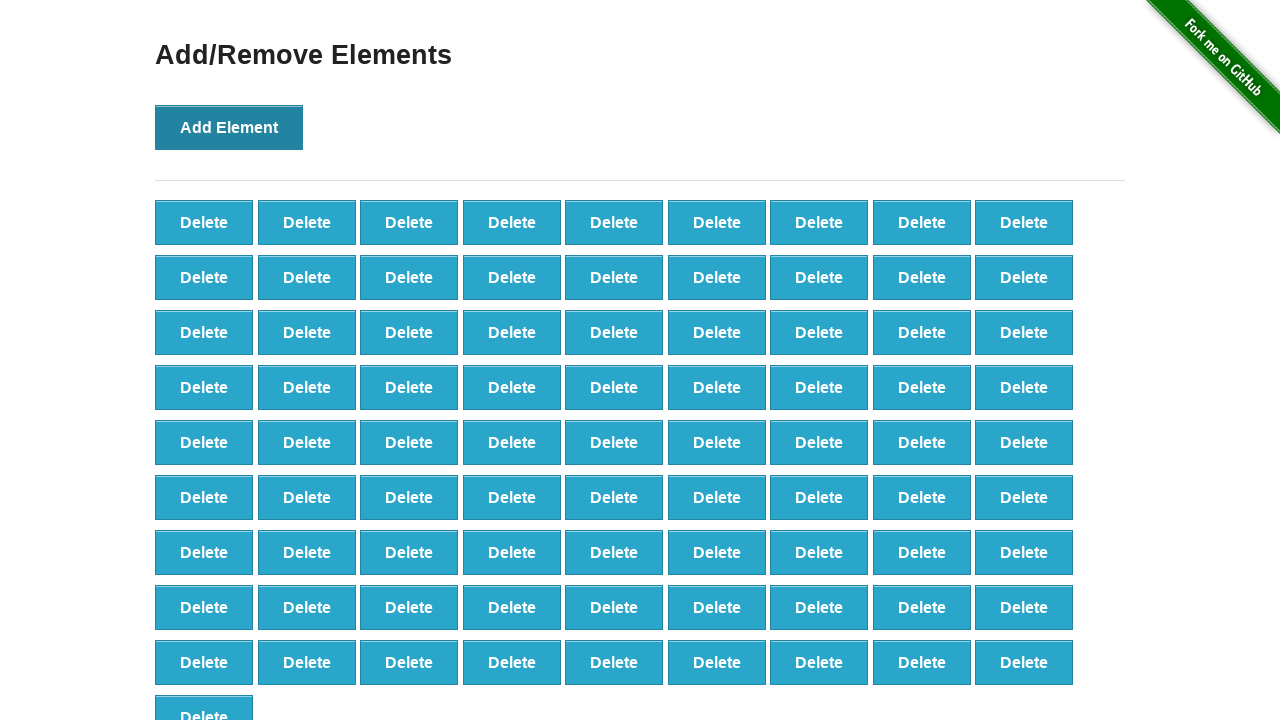

Clicked Add Element button (iteration 83/100) at (229, 127) on button[onclick='addElement()']
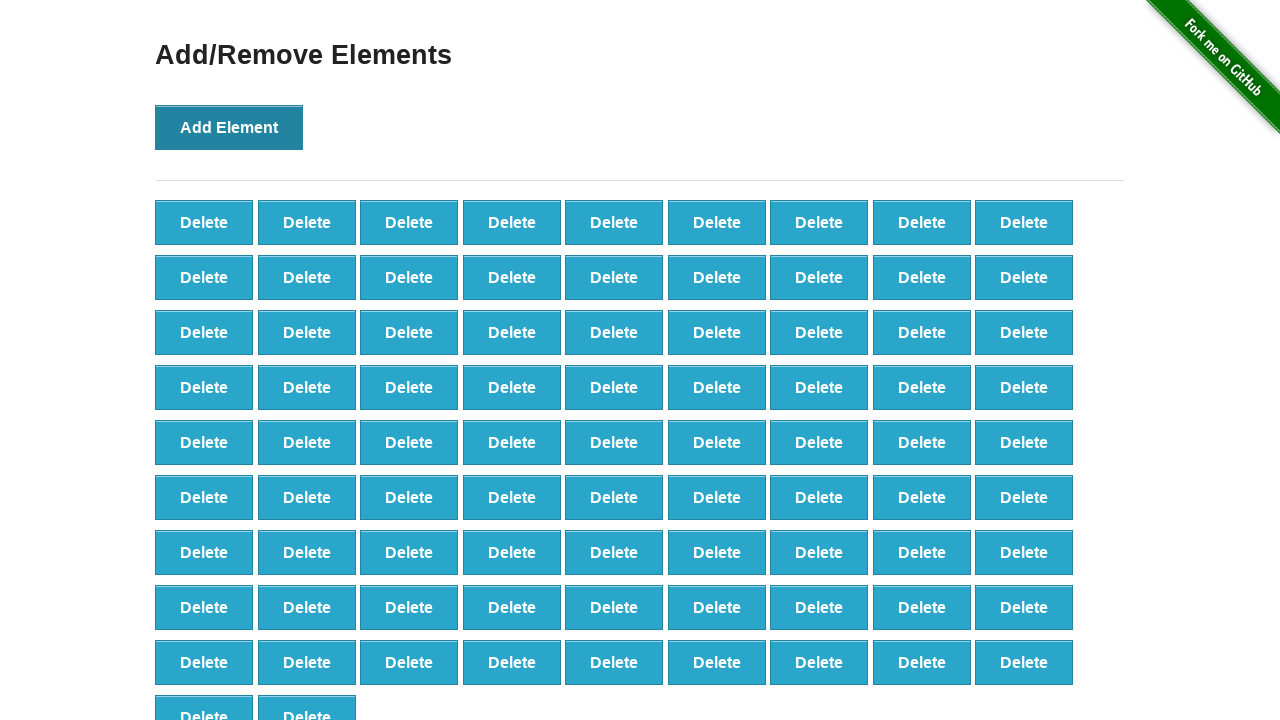

Clicked Add Element button (iteration 84/100) at (229, 127) on button[onclick='addElement()']
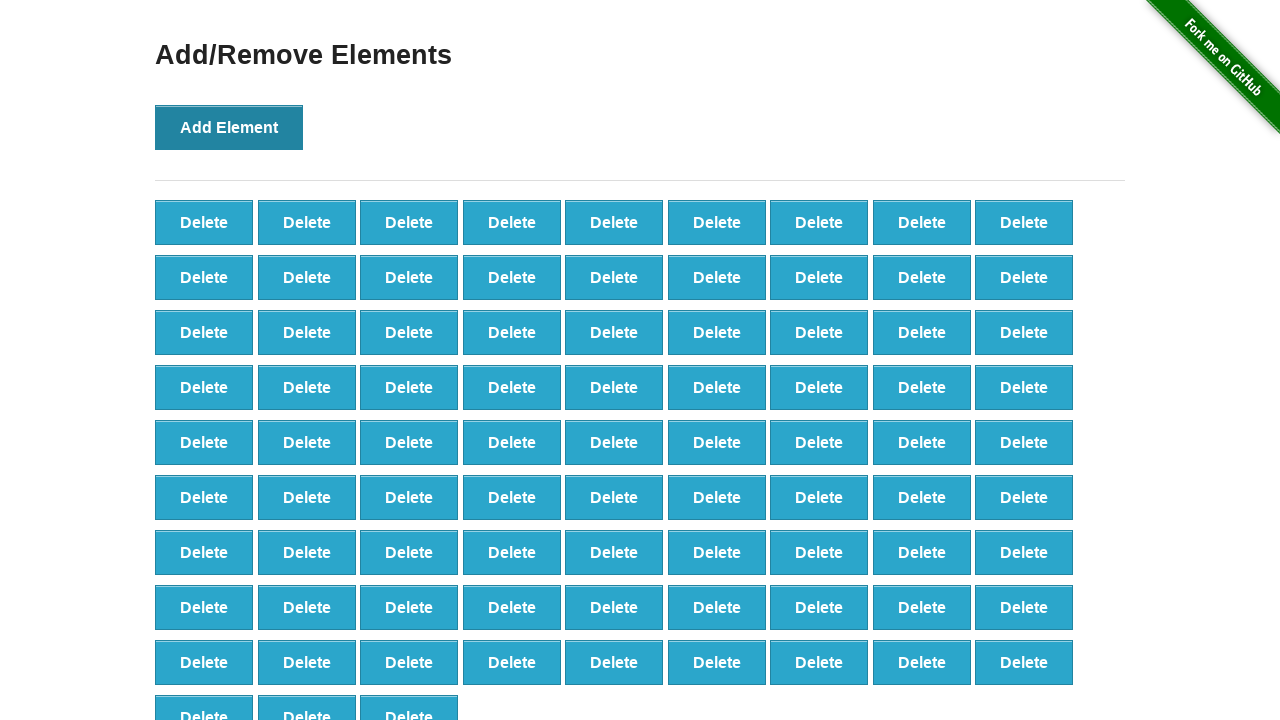

Clicked Add Element button (iteration 85/100) at (229, 127) on button[onclick='addElement()']
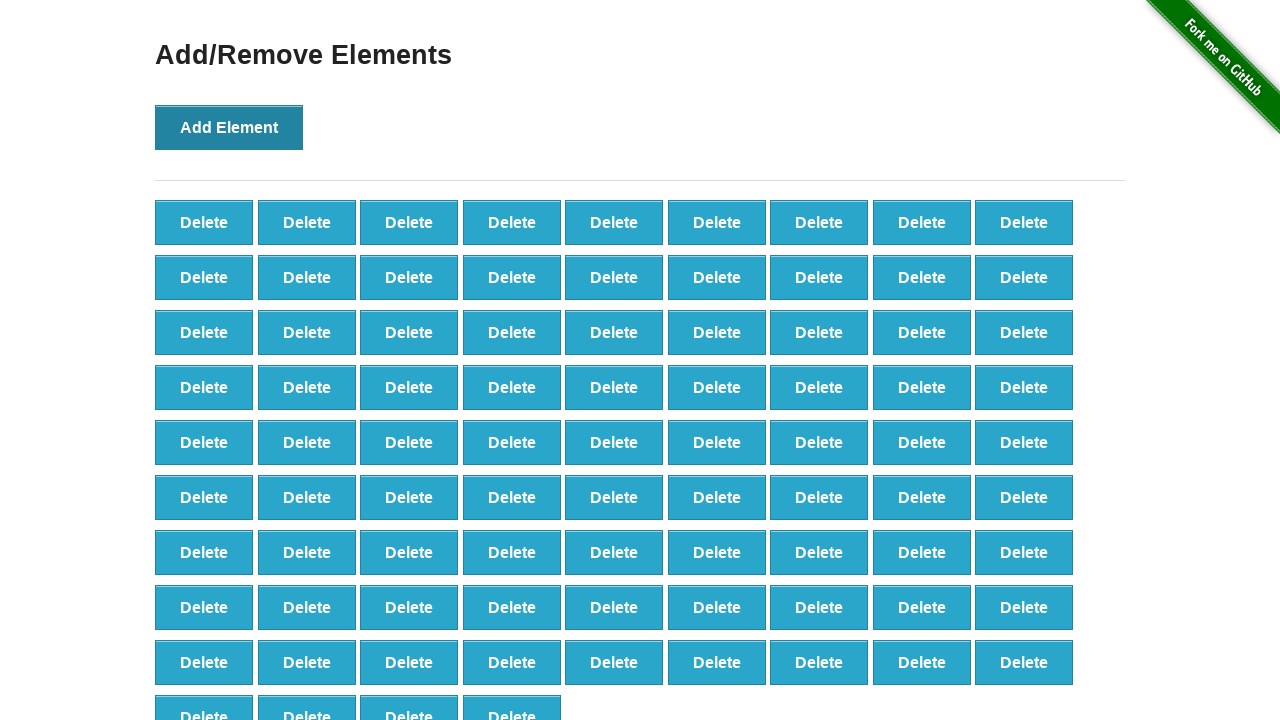

Clicked Add Element button (iteration 86/100) at (229, 127) on button[onclick='addElement()']
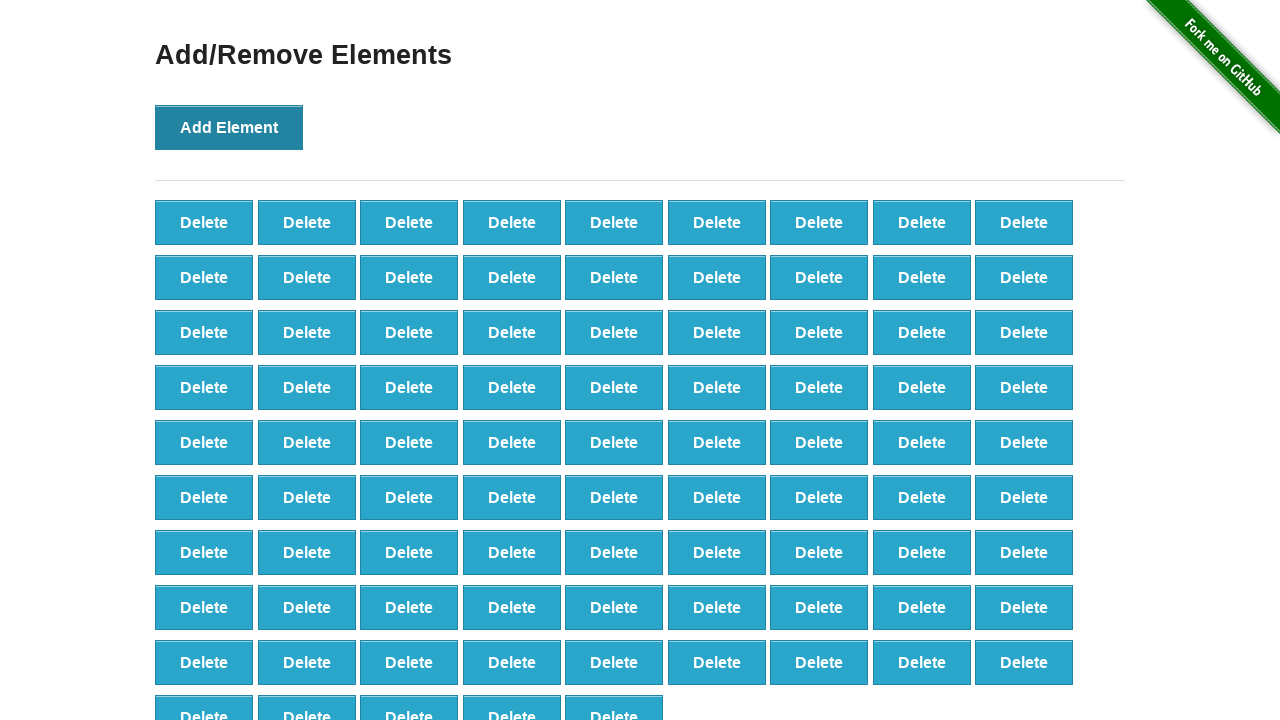

Clicked Add Element button (iteration 87/100) at (229, 127) on button[onclick='addElement()']
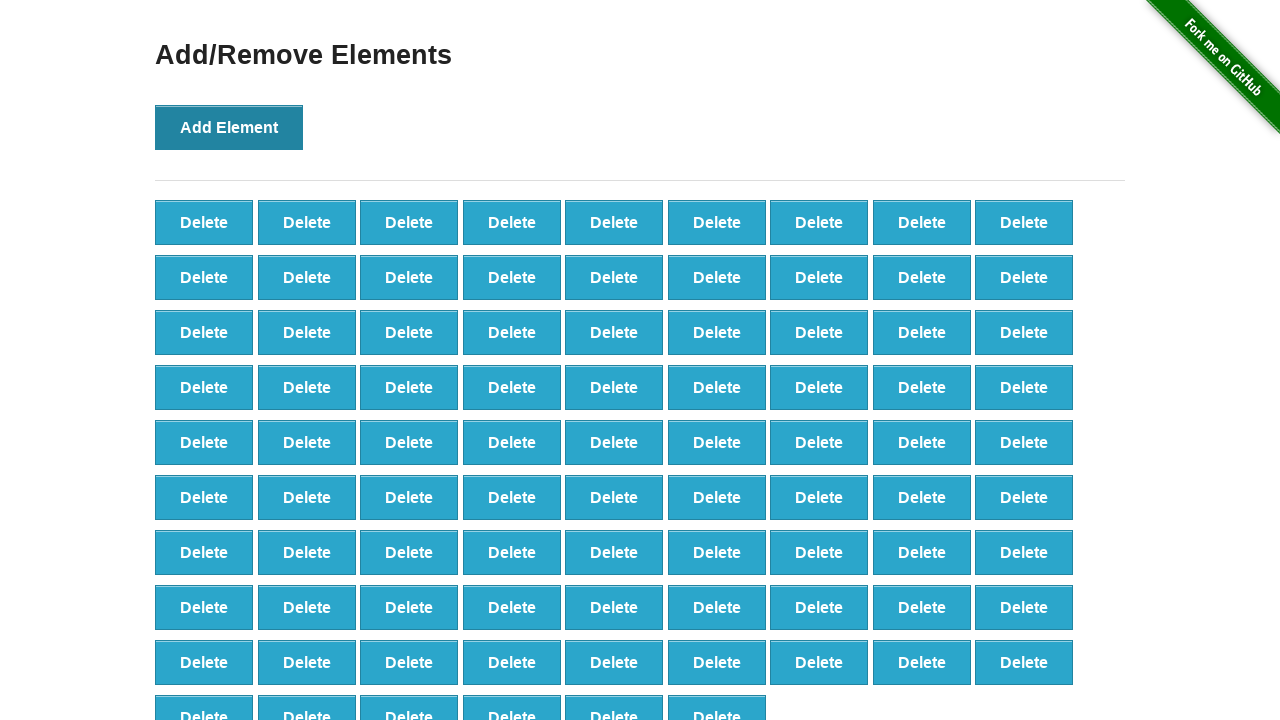

Clicked Add Element button (iteration 88/100) at (229, 127) on button[onclick='addElement()']
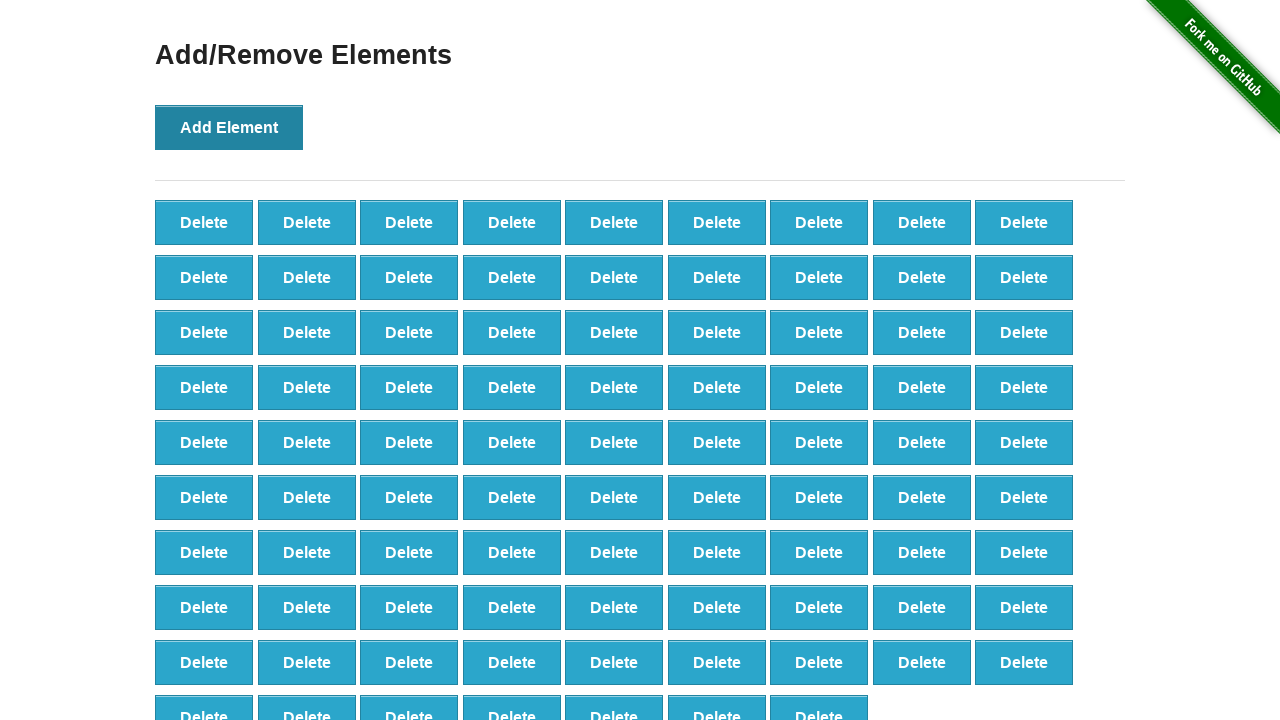

Clicked Add Element button (iteration 89/100) at (229, 127) on button[onclick='addElement()']
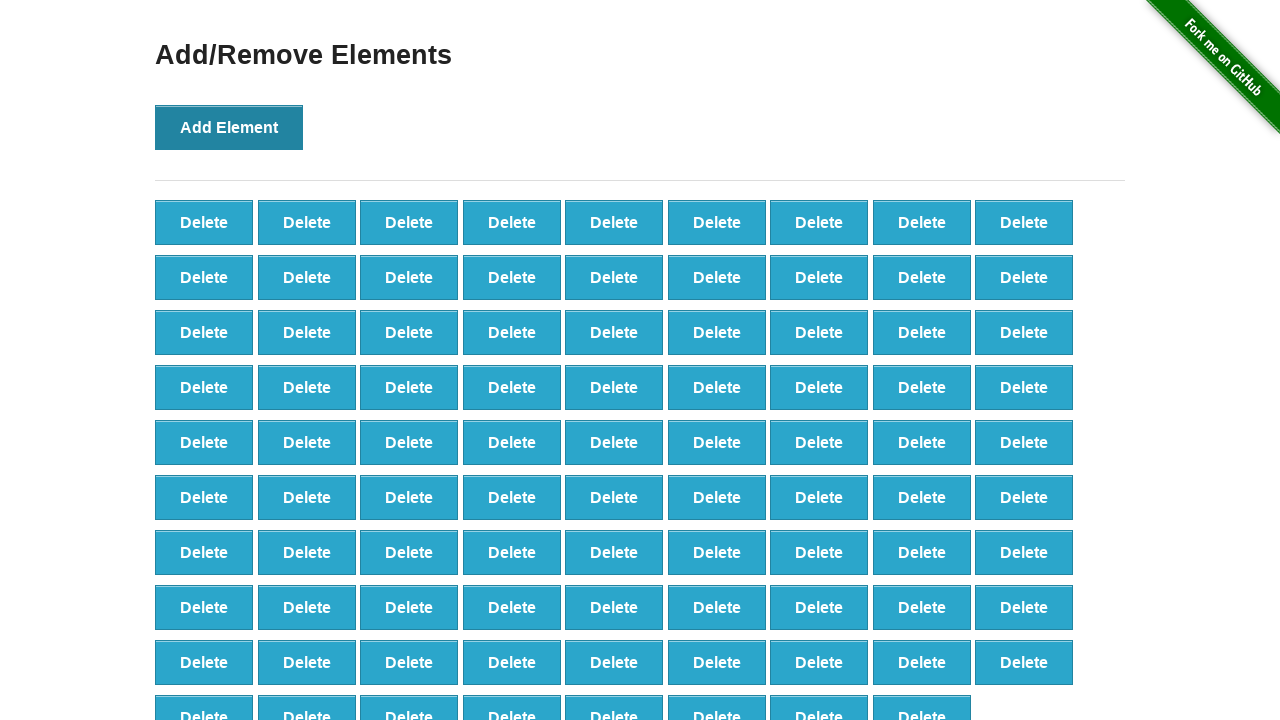

Clicked Add Element button (iteration 90/100) at (229, 127) on button[onclick='addElement()']
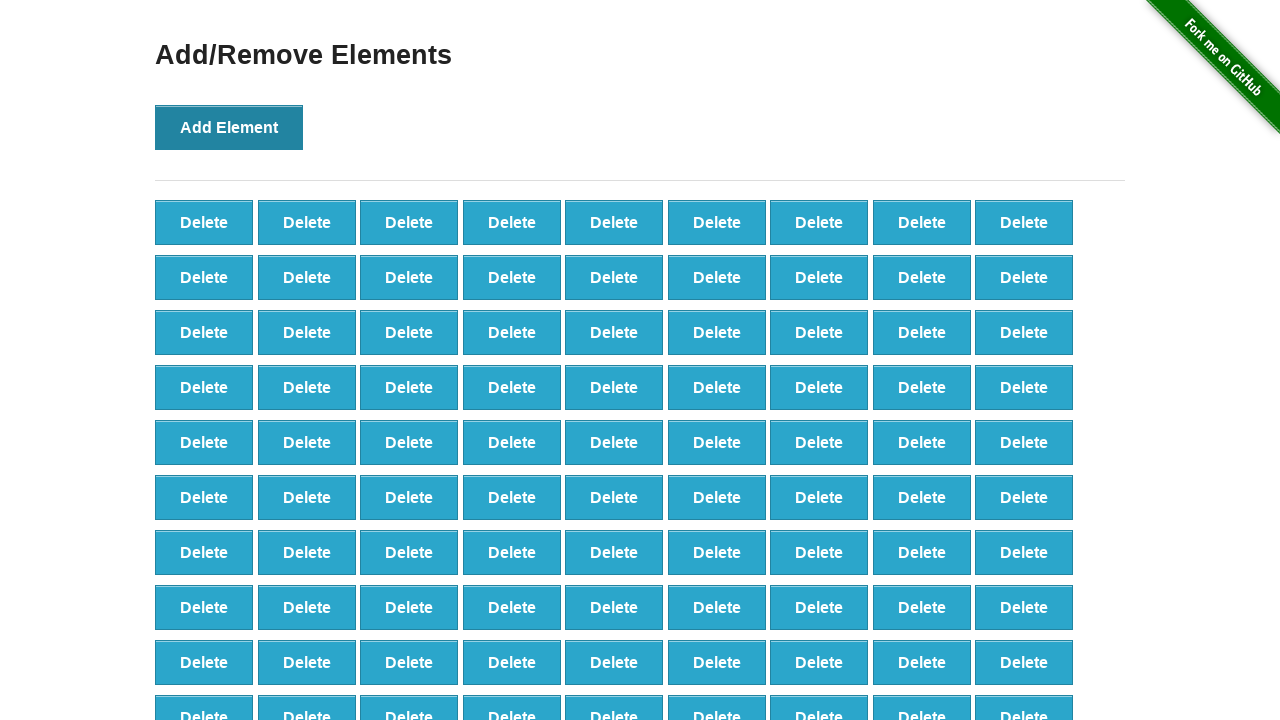

Clicked Add Element button (iteration 91/100) at (229, 127) on button[onclick='addElement()']
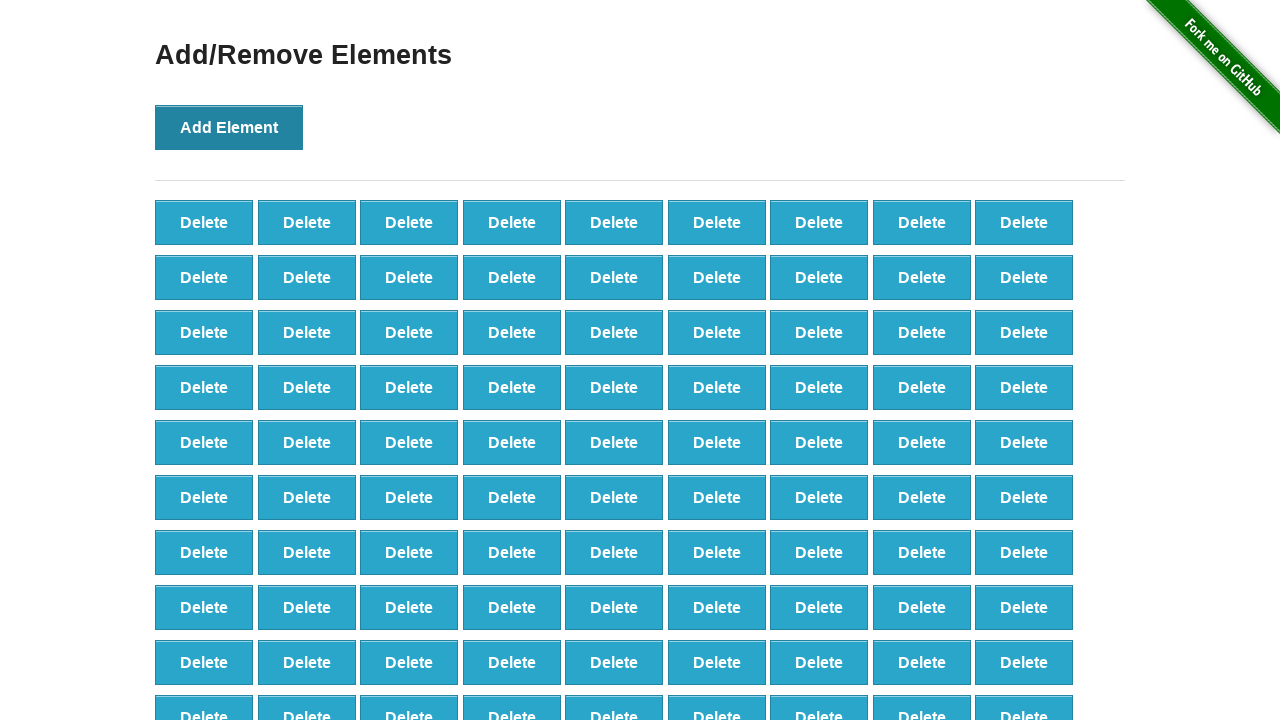

Clicked Add Element button (iteration 92/100) at (229, 127) on button[onclick='addElement()']
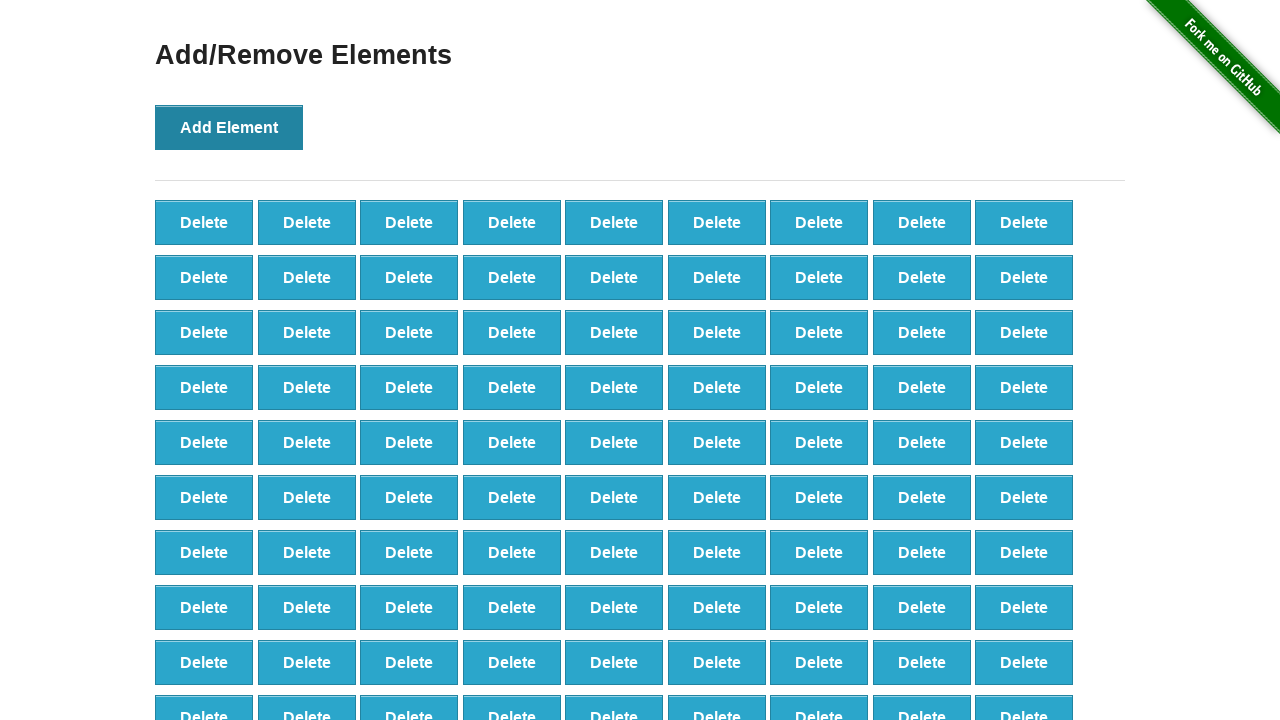

Clicked Add Element button (iteration 93/100) at (229, 127) on button[onclick='addElement()']
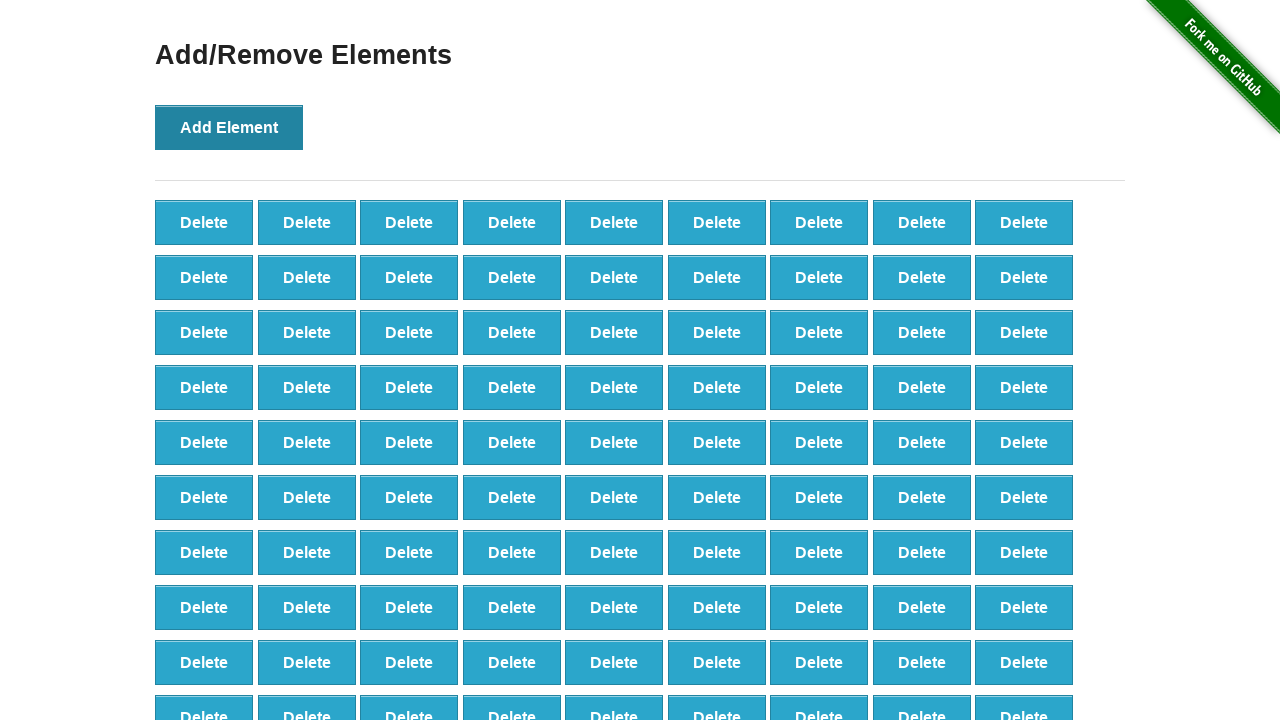

Clicked Add Element button (iteration 94/100) at (229, 127) on button[onclick='addElement()']
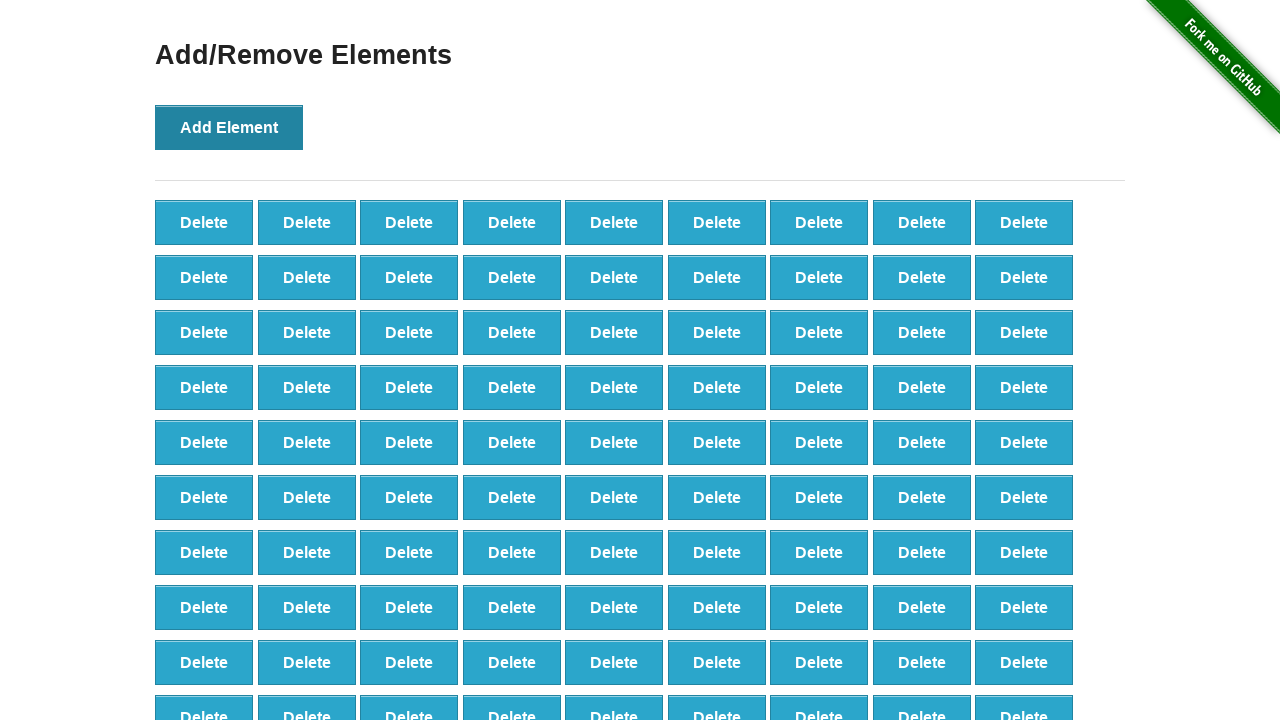

Clicked Add Element button (iteration 95/100) at (229, 127) on button[onclick='addElement()']
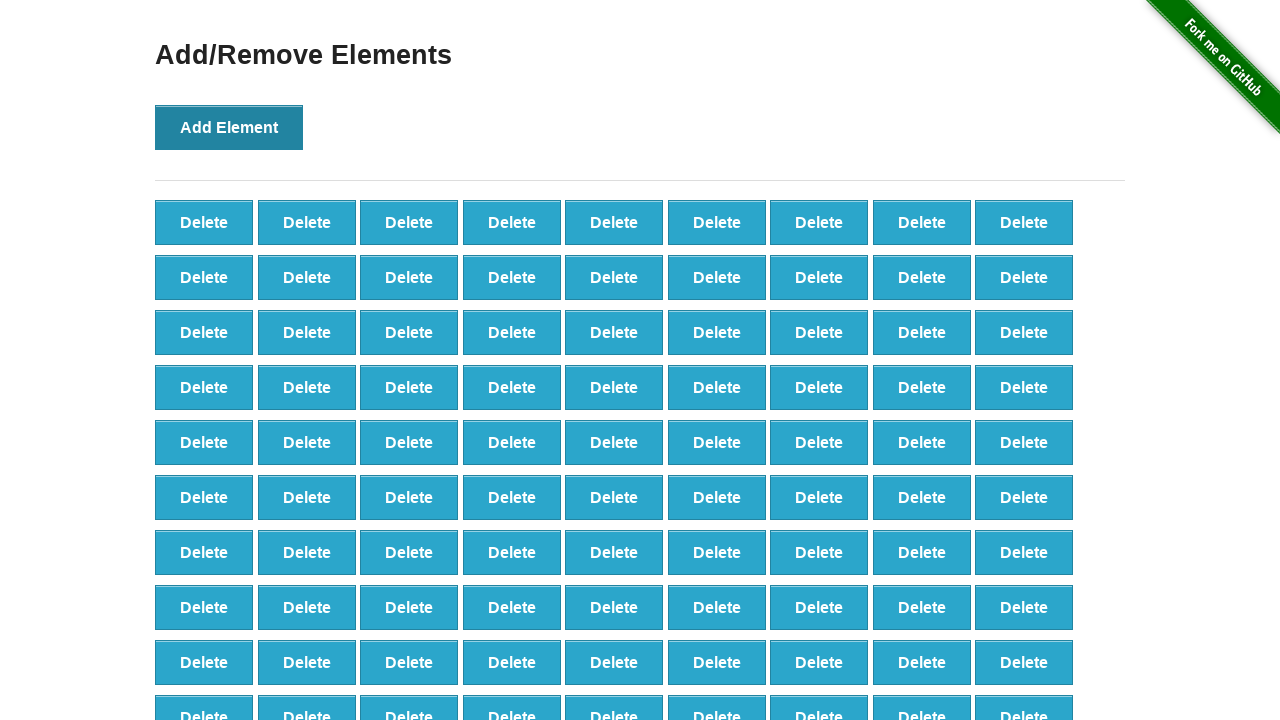

Clicked Add Element button (iteration 96/100) at (229, 127) on button[onclick='addElement()']
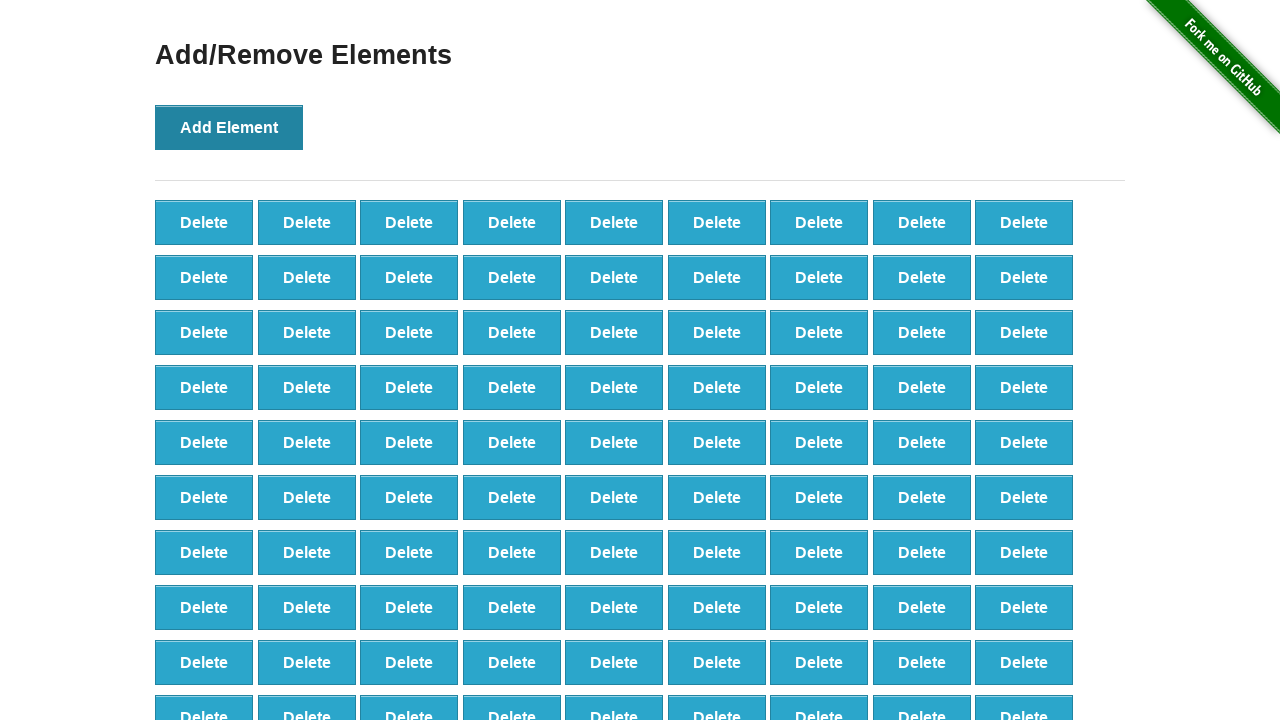

Clicked Add Element button (iteration 97/100) at (229, 127) on button[onclick='addElement()']
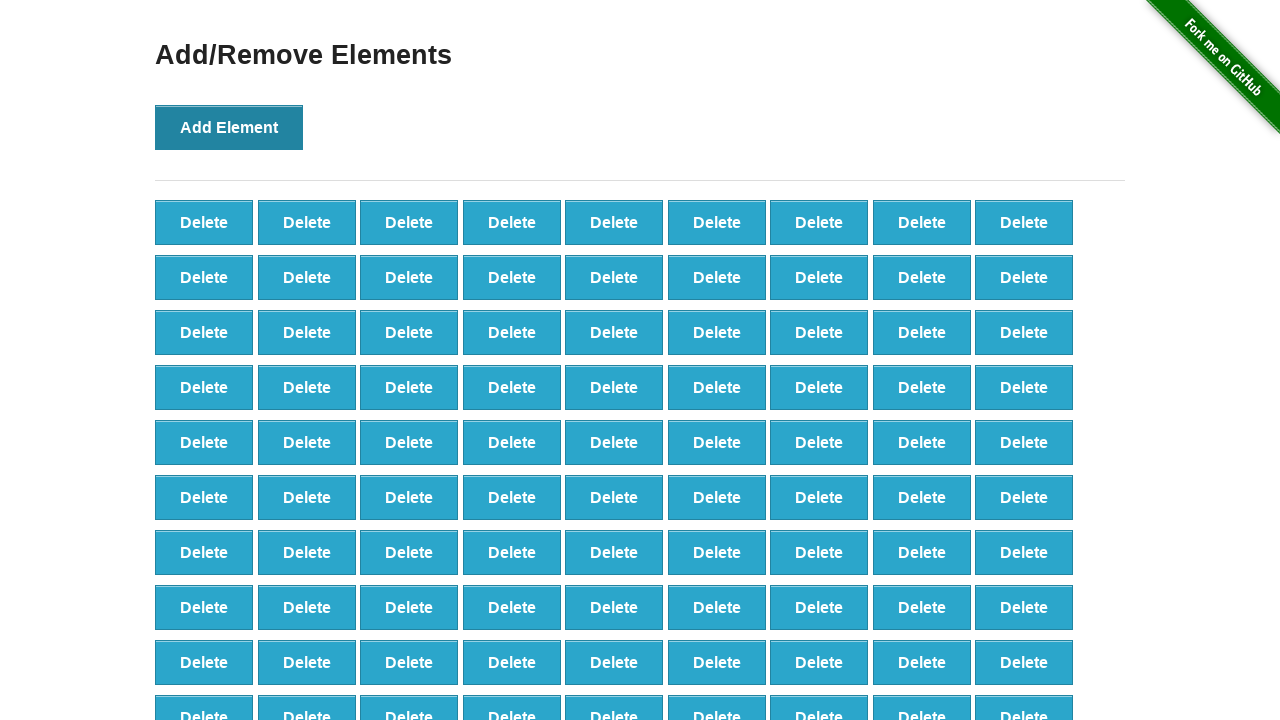

Clicked Add Element button (iteration 98/100) at (229, 127) on button[onclick='addElement()']
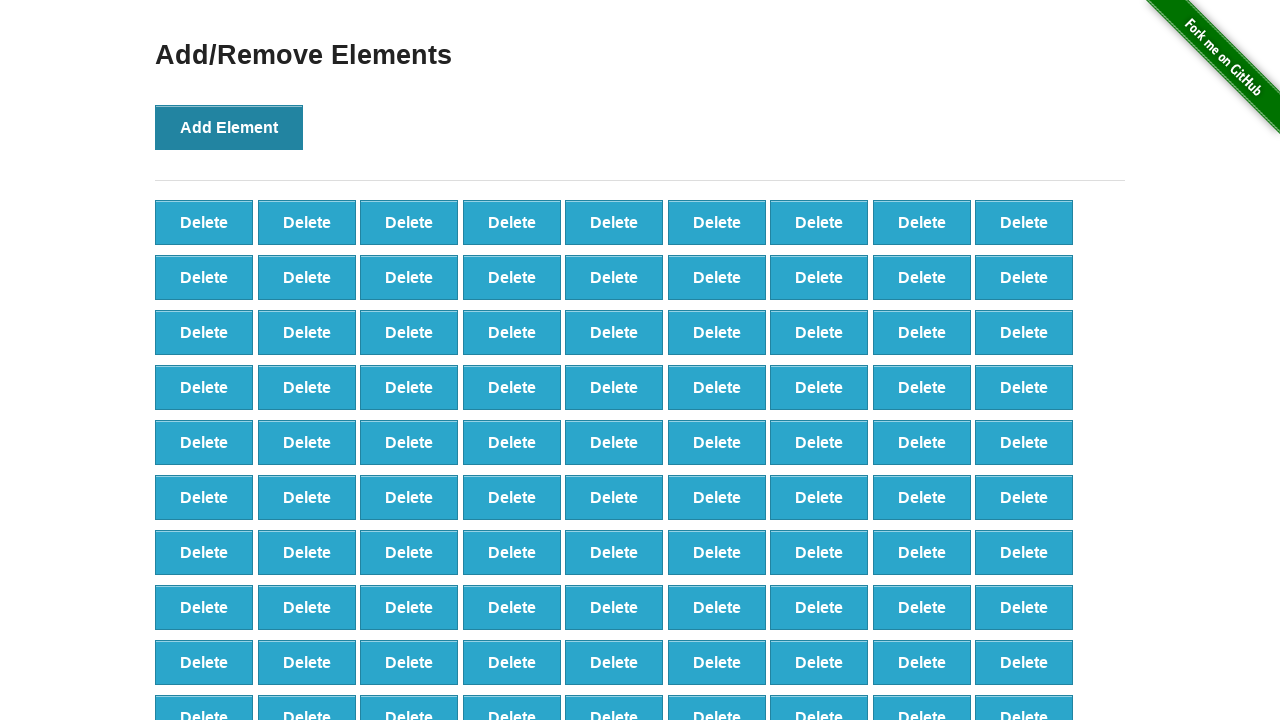

Clicked Add Element button (iteration 99/100) at (229, 127) on button[onclick='addElement()']
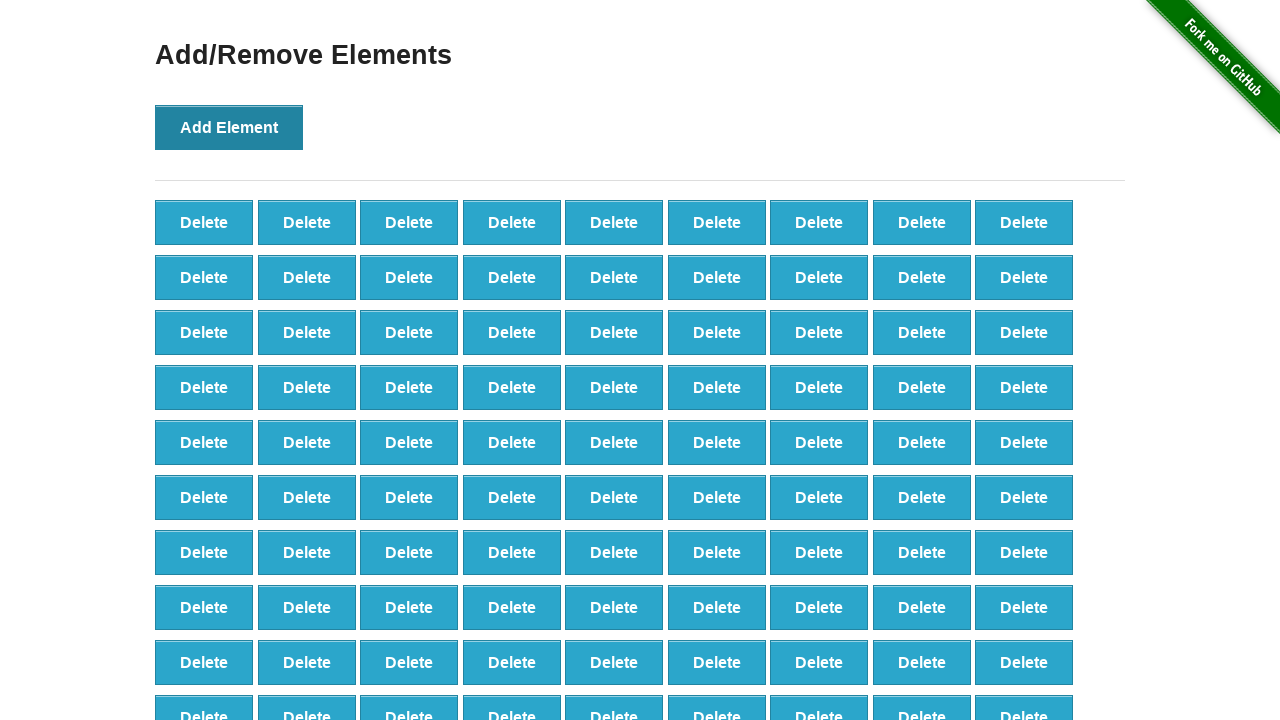

Clicked Add Element button (iteration 100/100) at (229, 127) on button[onclick='addElement()']
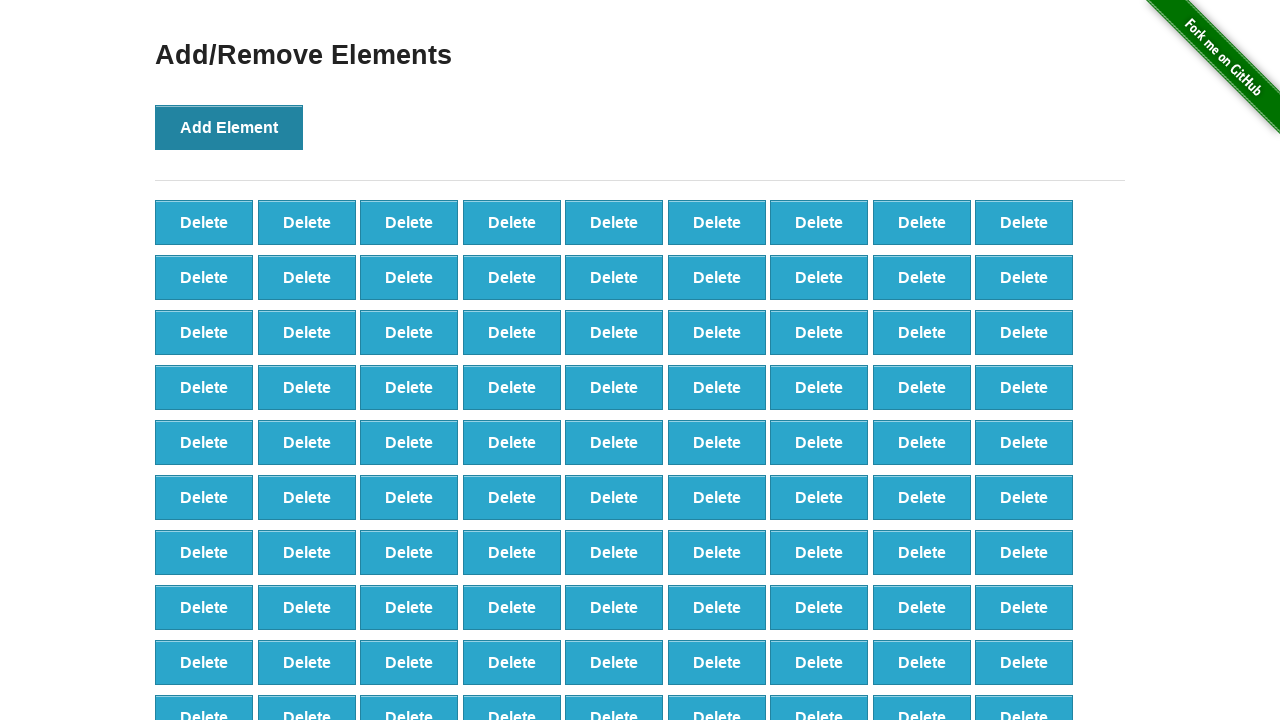

Retrieved all delete buttons - found 100
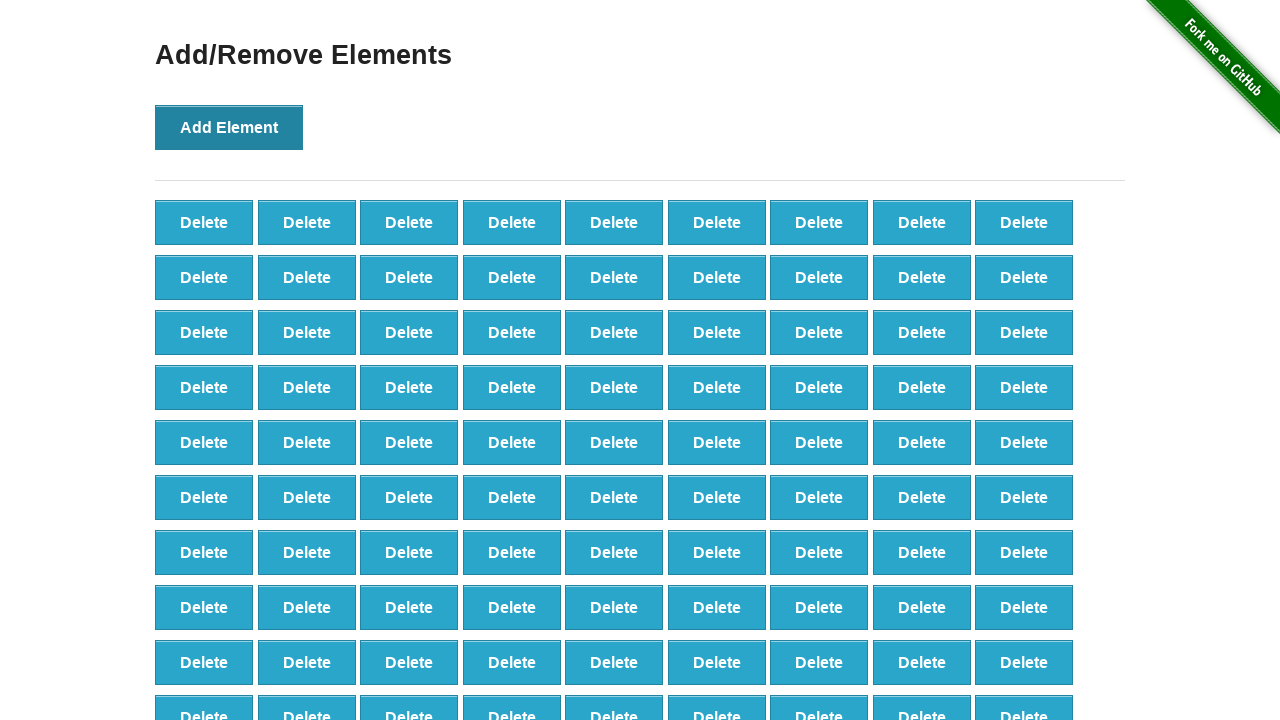

Verified that 100 delete buttons are present
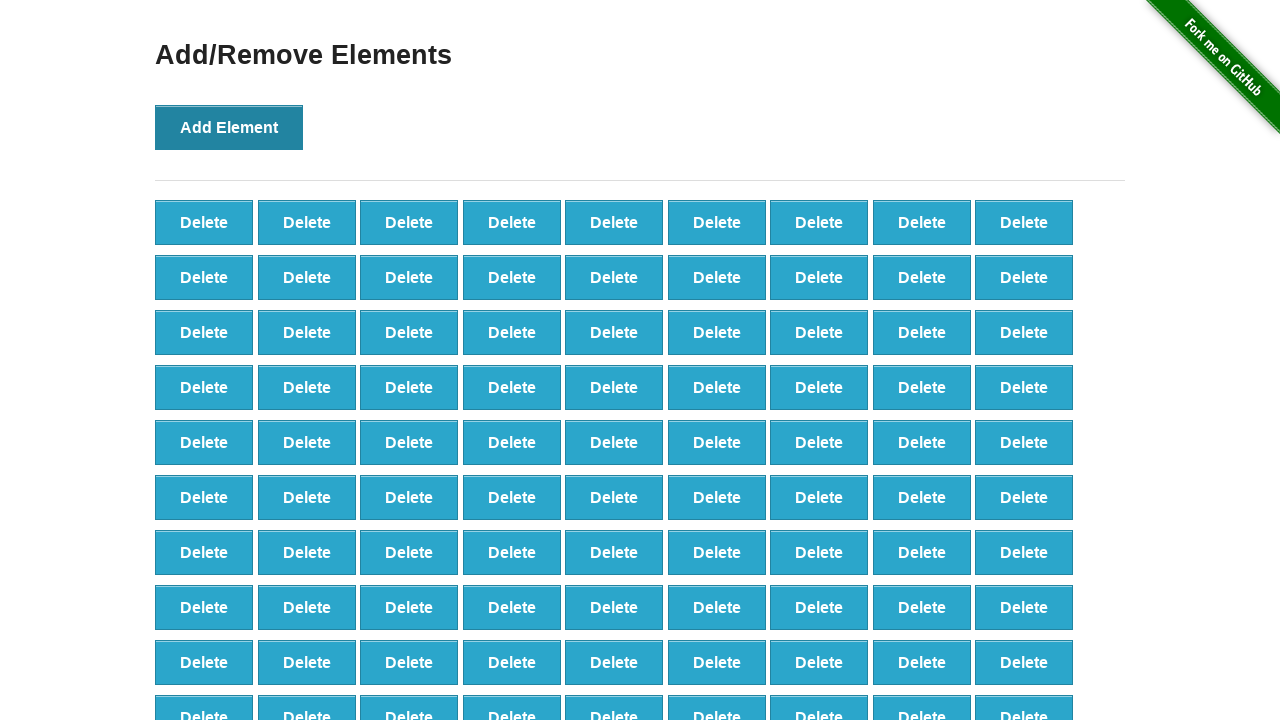

Clicked first delete button (iteration 1/90) at (204, 222) on div#elements button:first-child
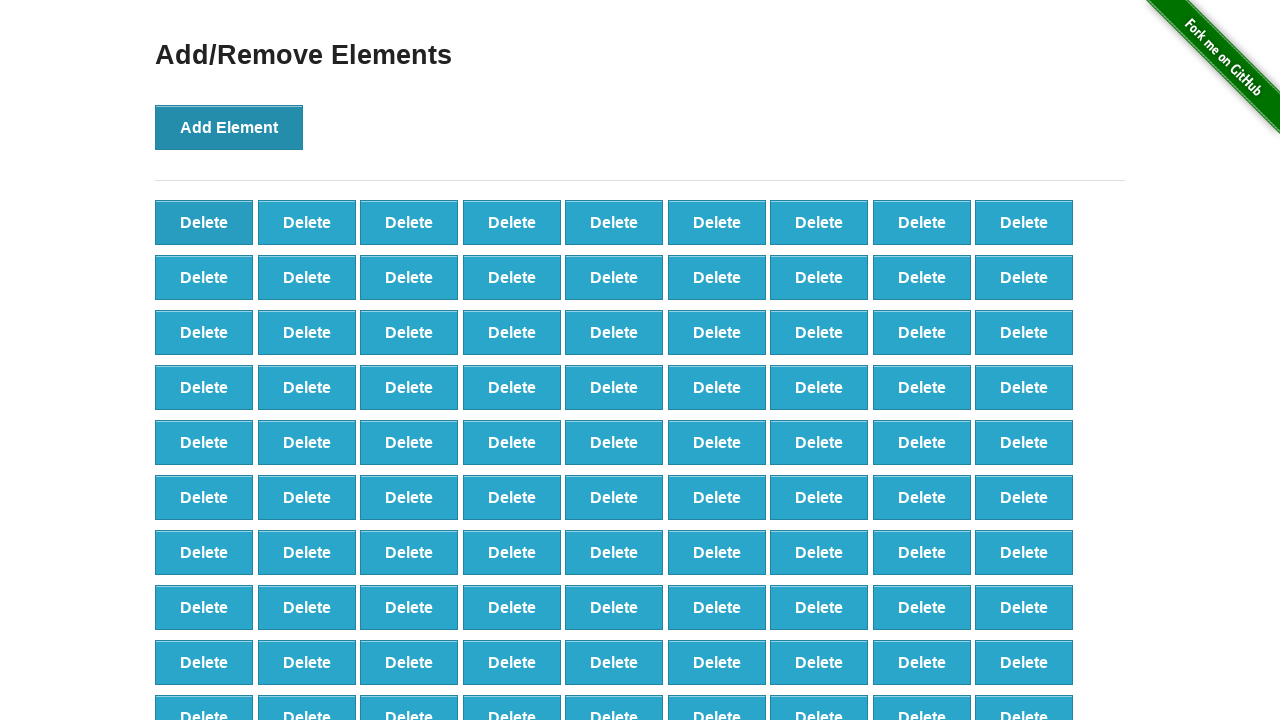

Clicked first delete button (iteration 2/90) at (204, 222) on div#elements button:first-child
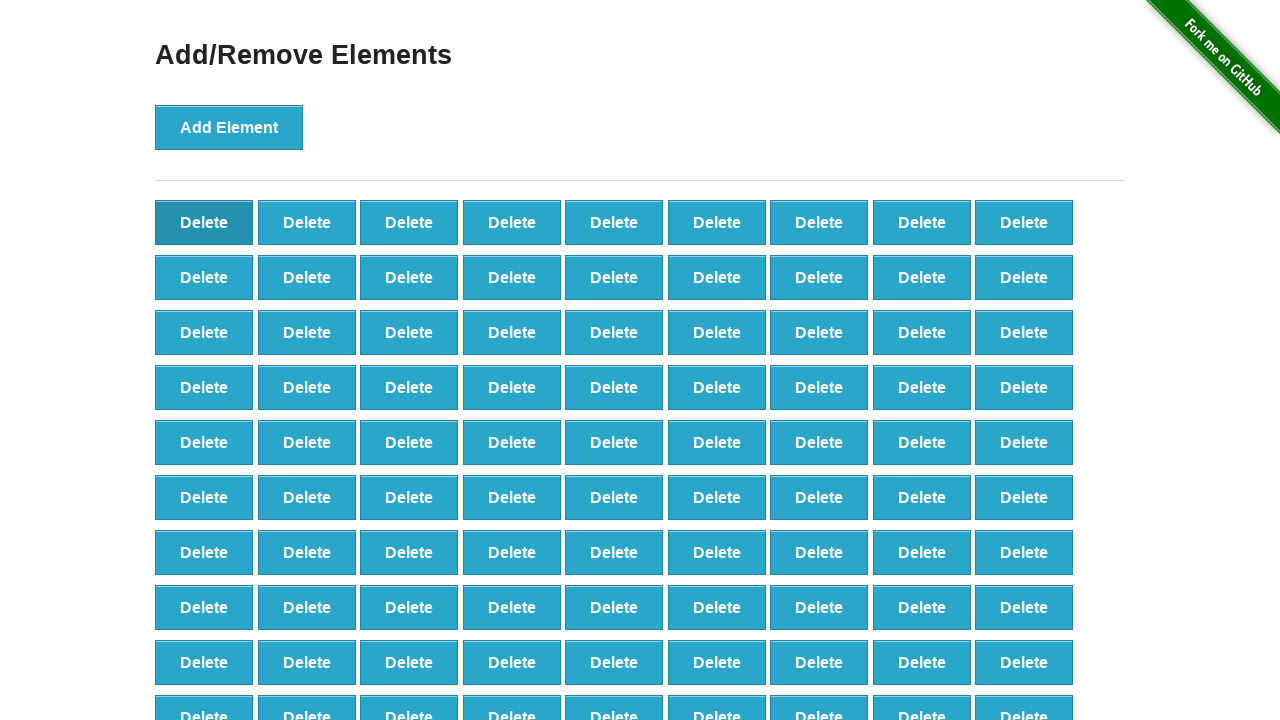

Clicked first delete button (iteration 3/90) at (204, 222) on div#elements button:first-child
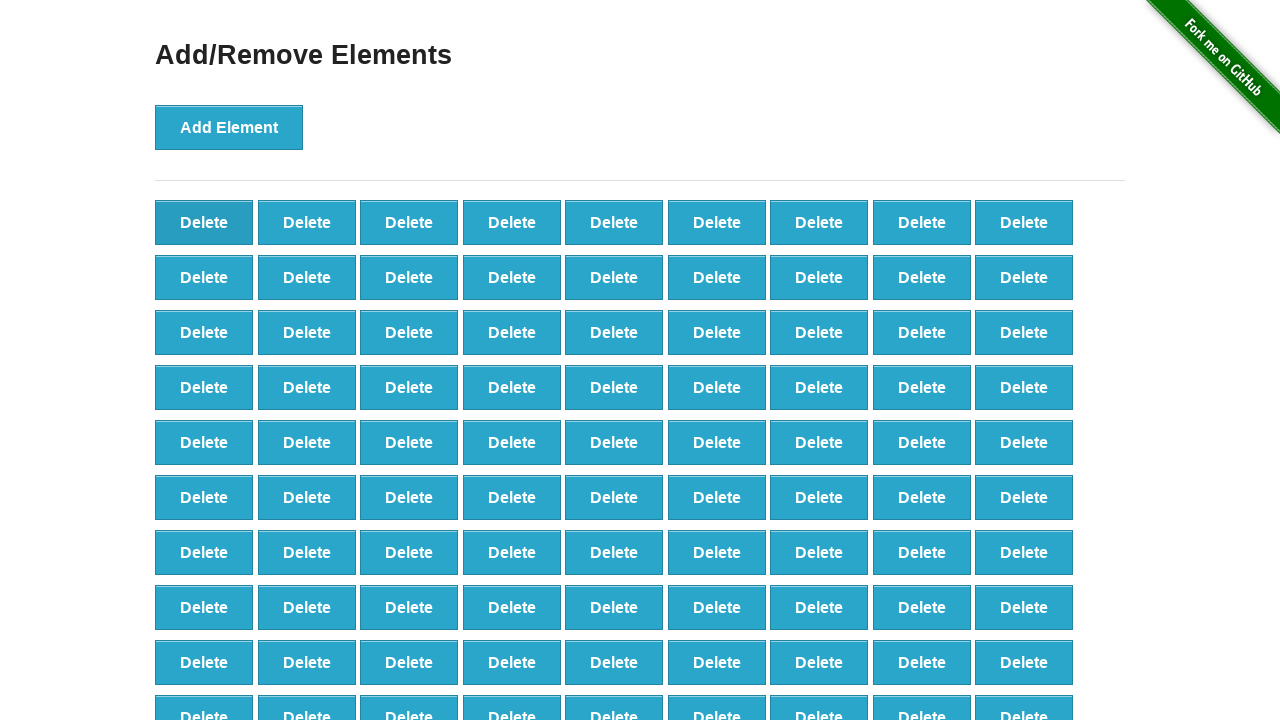

Clicked first delete button (iteration 4/90) at (204, 222) on div#elements button:first-child
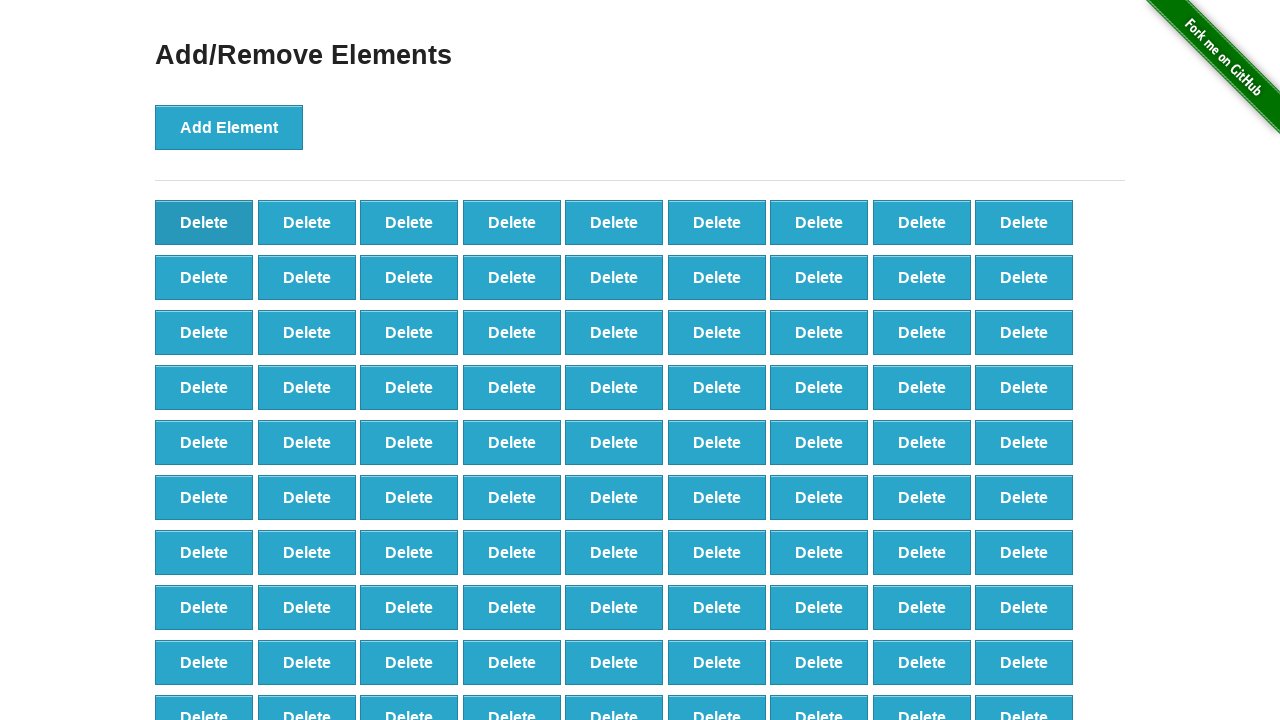

Clicked first delete button (iteration 5/90) at (204, 222) on div#elements button:first-child
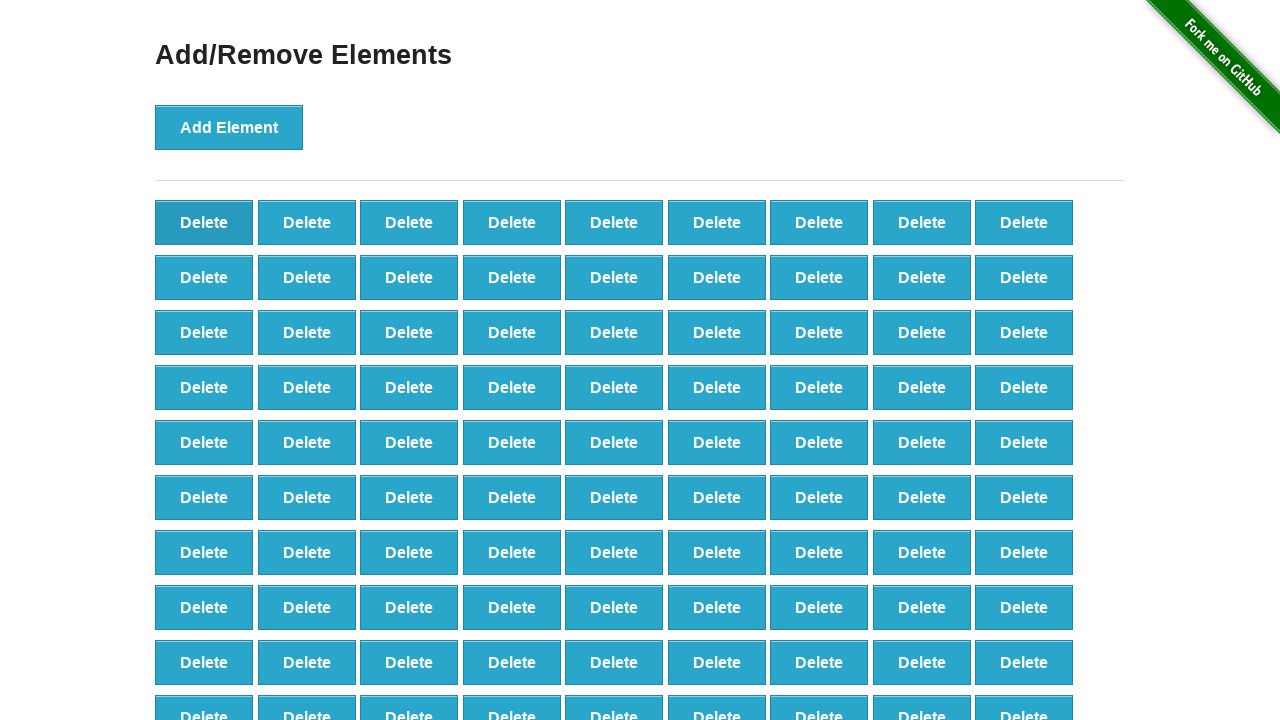

Clicked first delete button (iteration 6/90) at (204, 222) on div#elements button:first-child
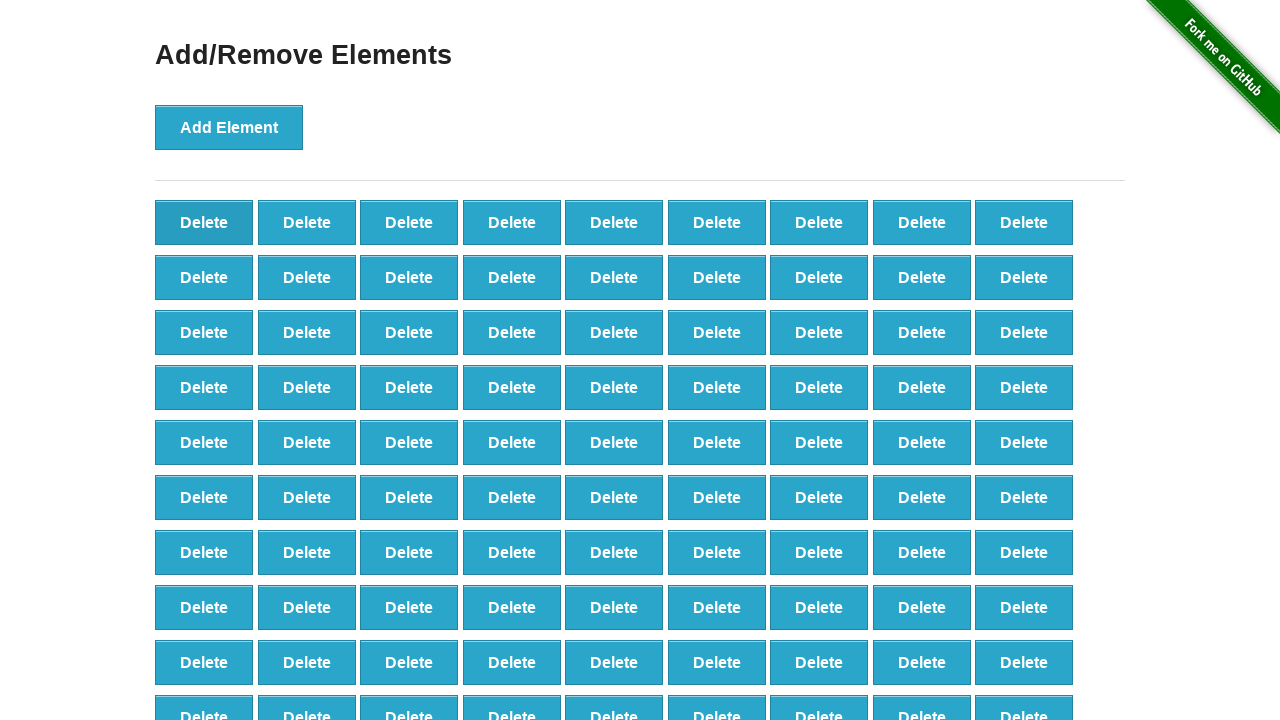

Clicked first delete button (iteration 7/90) at (204, 222) on div#elements button:first-child
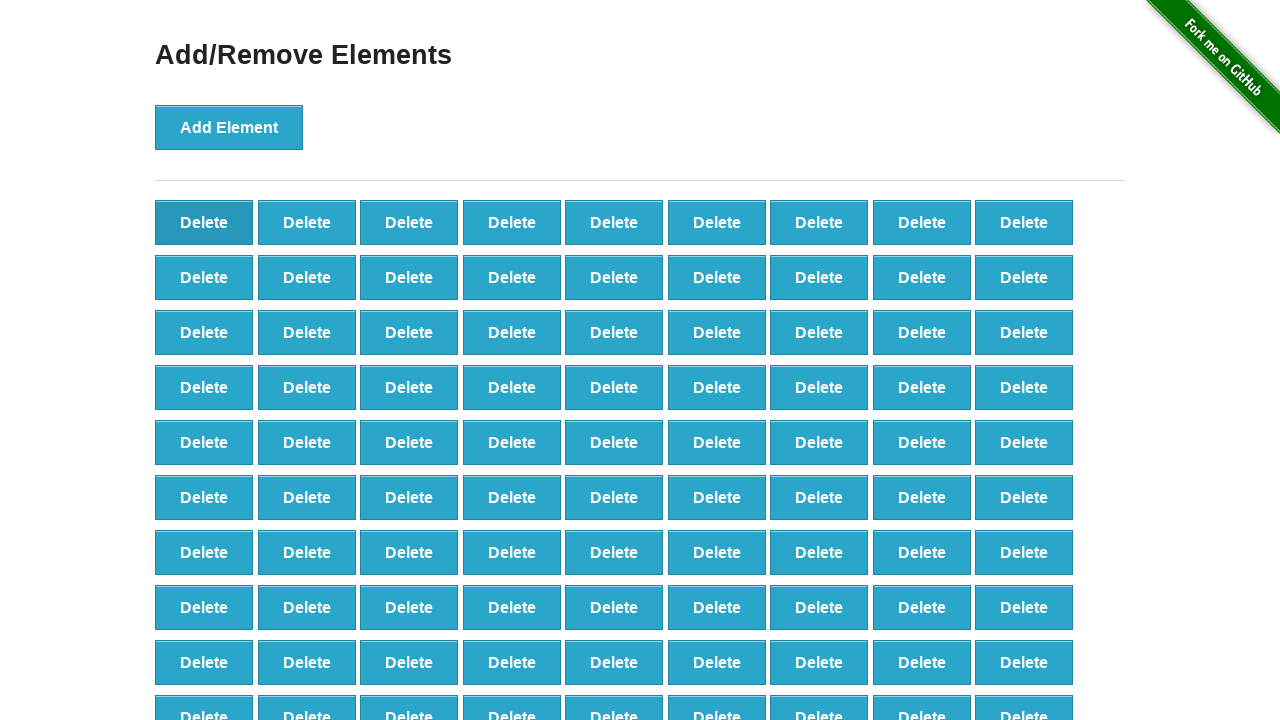

Clicked first delete button (iteration 8/90) at (204, 222) on div#elements button:first-child
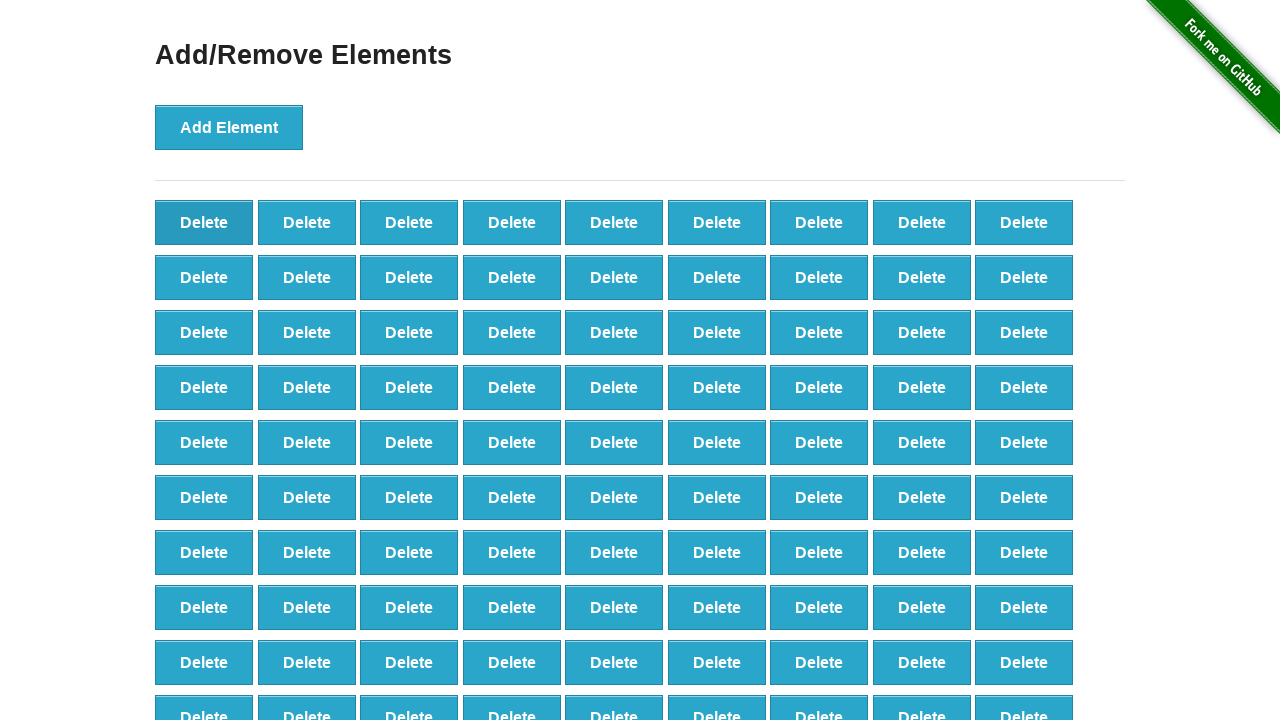

Clicked first delete button (iteration 9/90) at (204, 222) on div#elements button:first-child
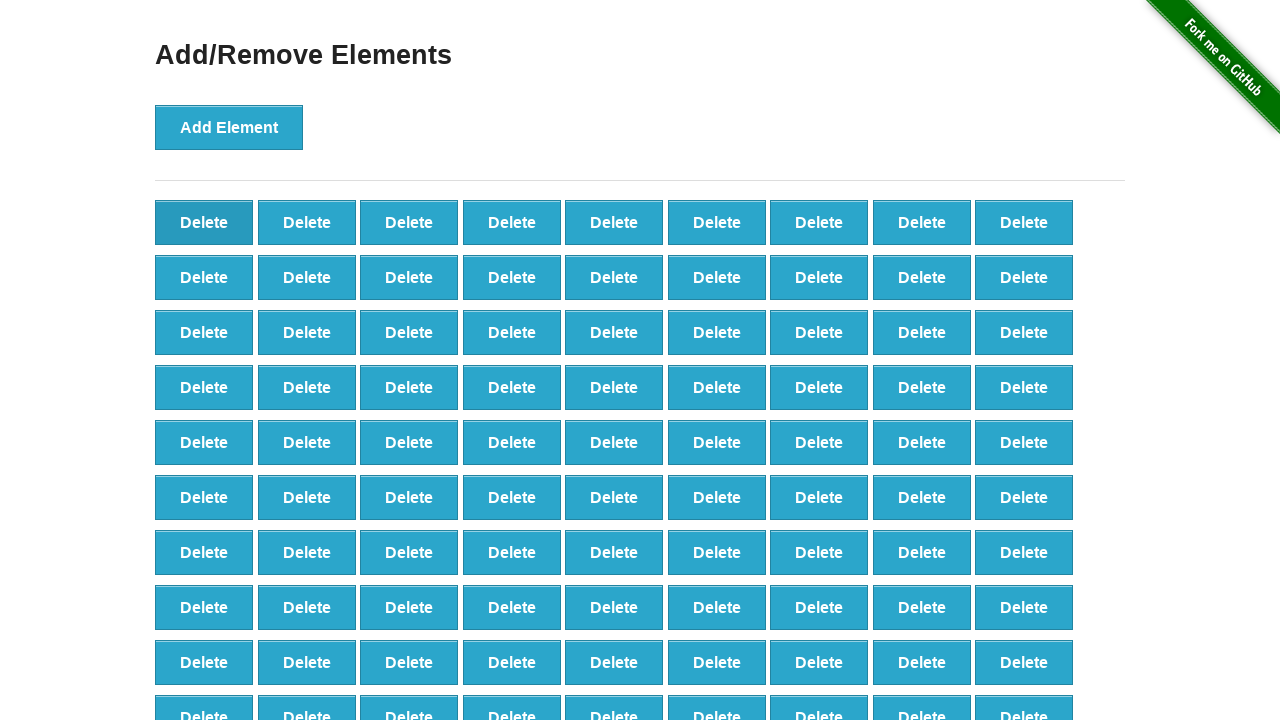

Clicked first delete button (iteration 10/90) at (204, 222) on div#elements button:first-child
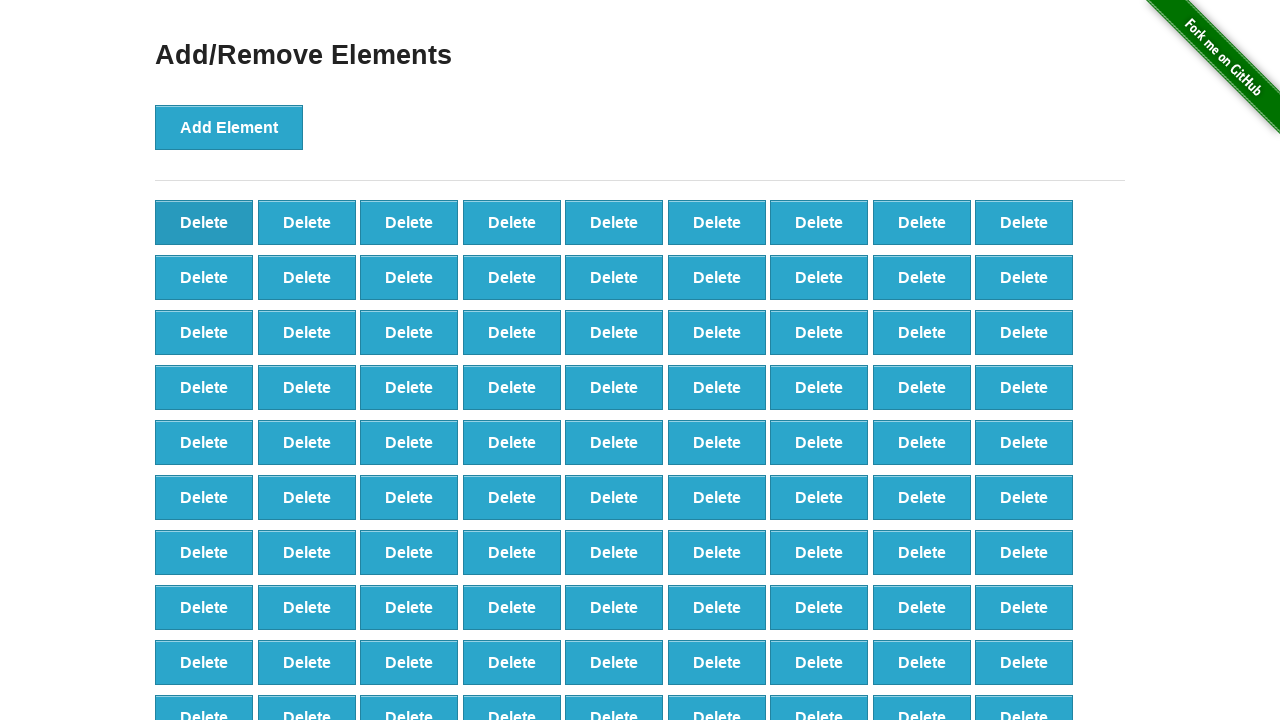

Clicked first delete button (iteration 11/90) at (204, 222) on div#elements button:first-child
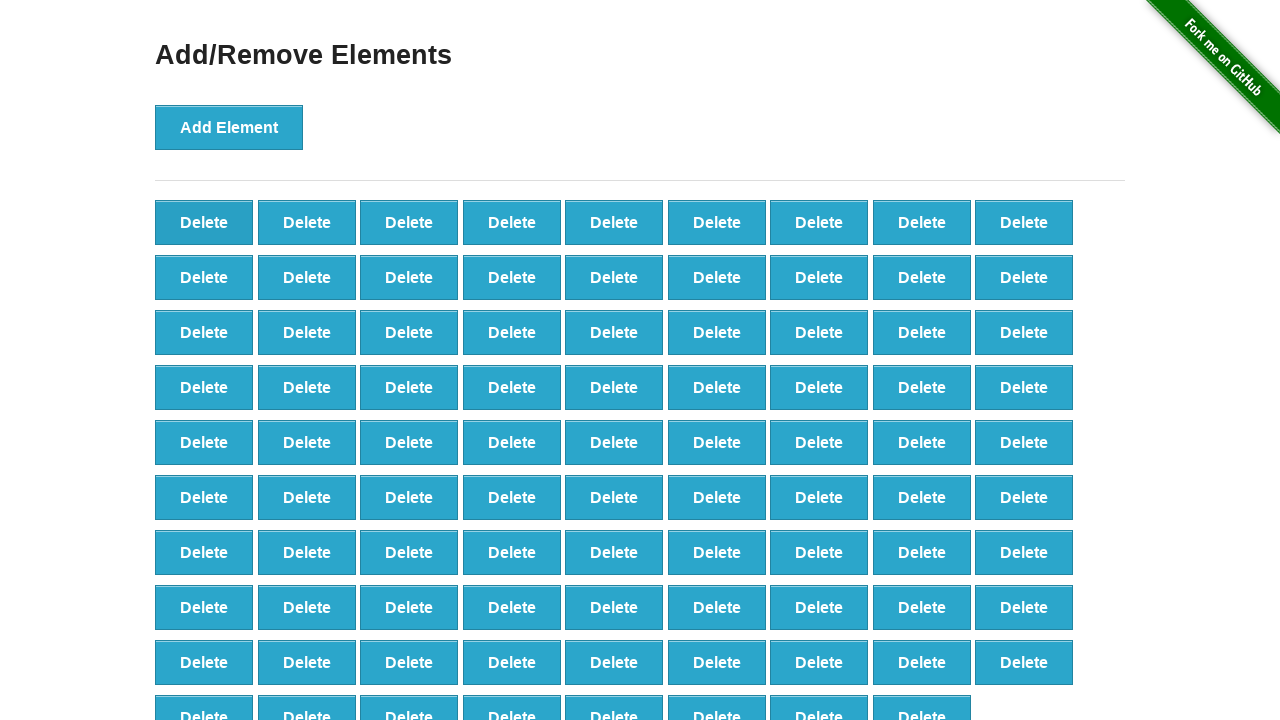

Clicked first delete button (iteration 12/90) at (204, 222) on div#elements button:first-child
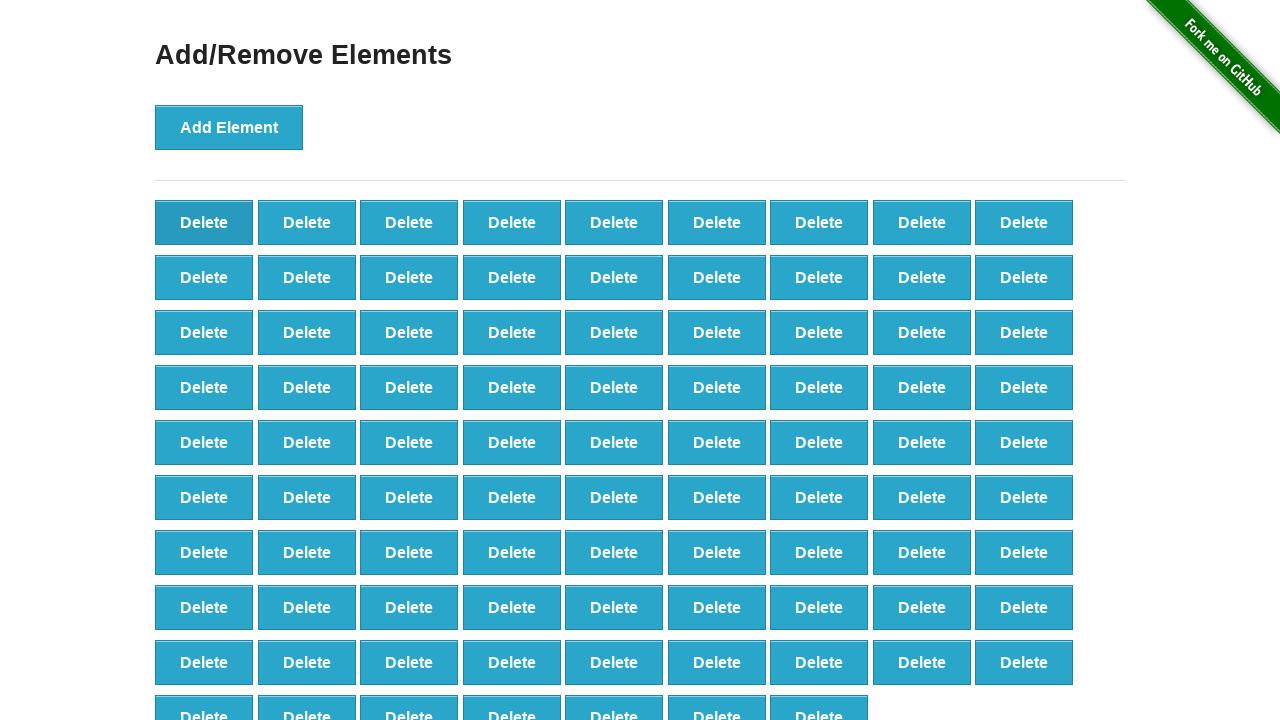

Clicked first delete button (iteration 13/90) at (204, 222) on div#elements button:first-child
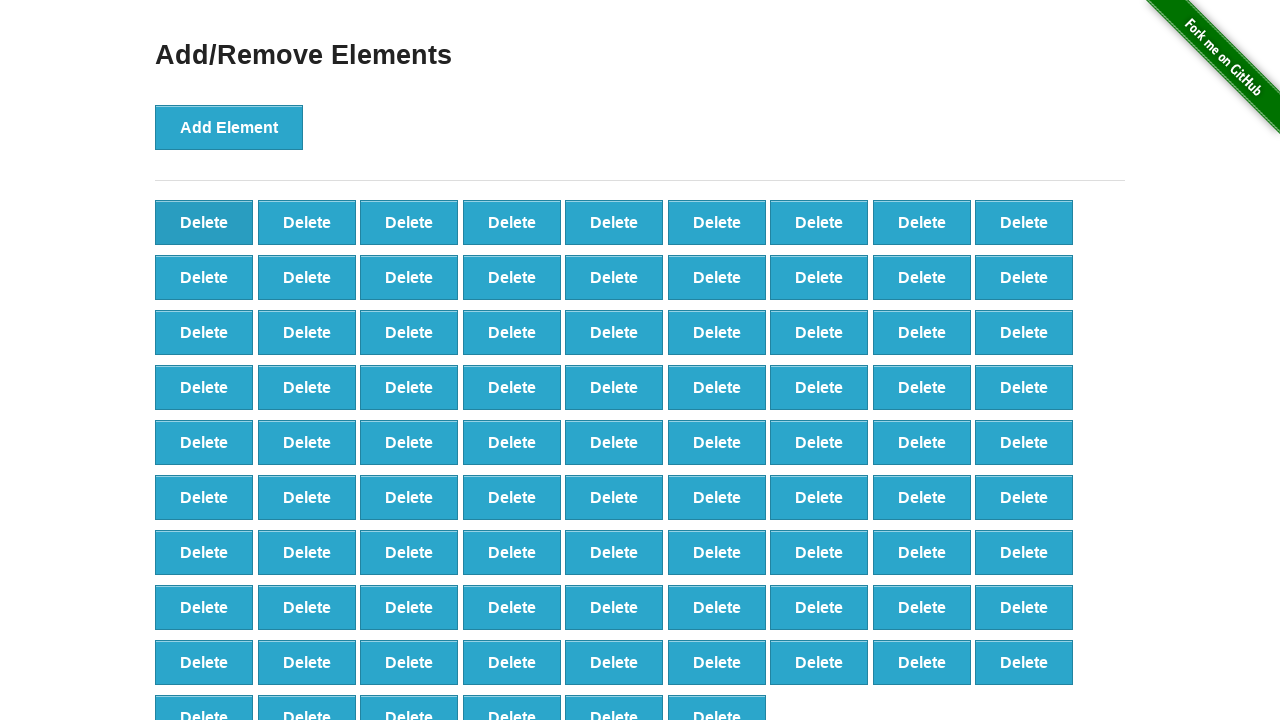

Clicked first delete button (iteration 14/90) at (204, 222) on div#elements button:first-child
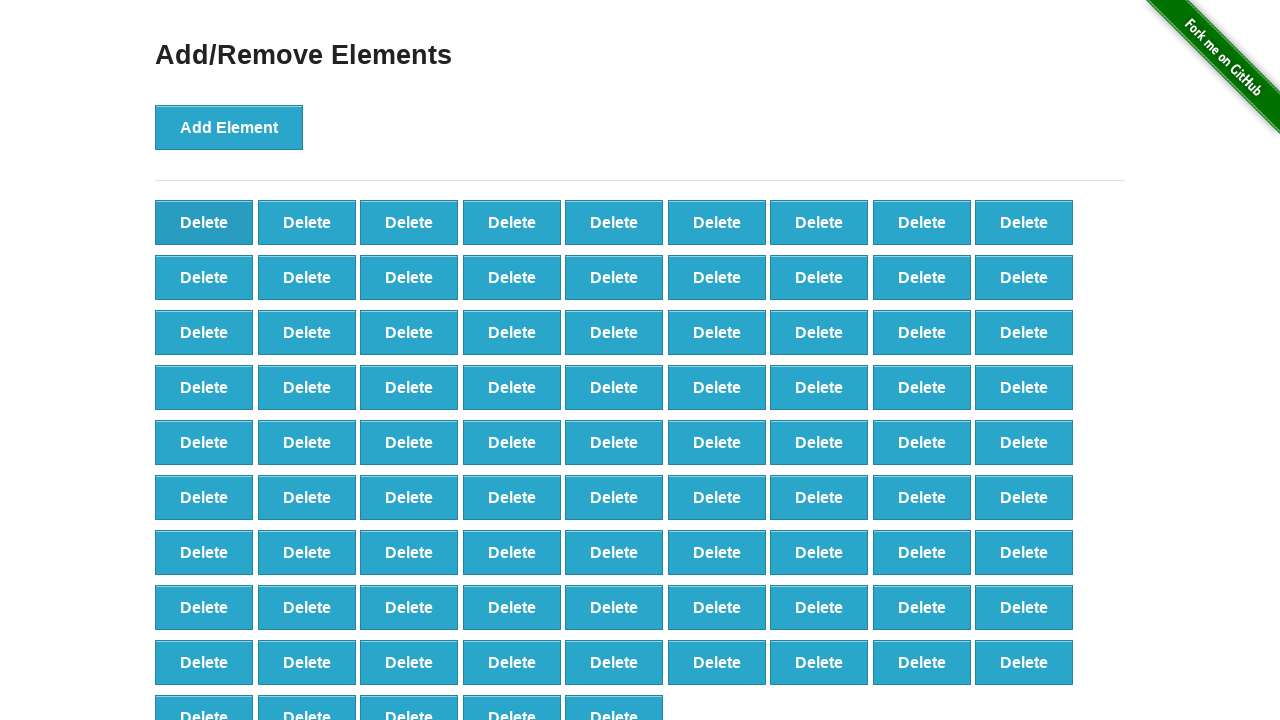

Clicked first delete button (iteration 15/90) at (204, 222) on div#elements button:first-child
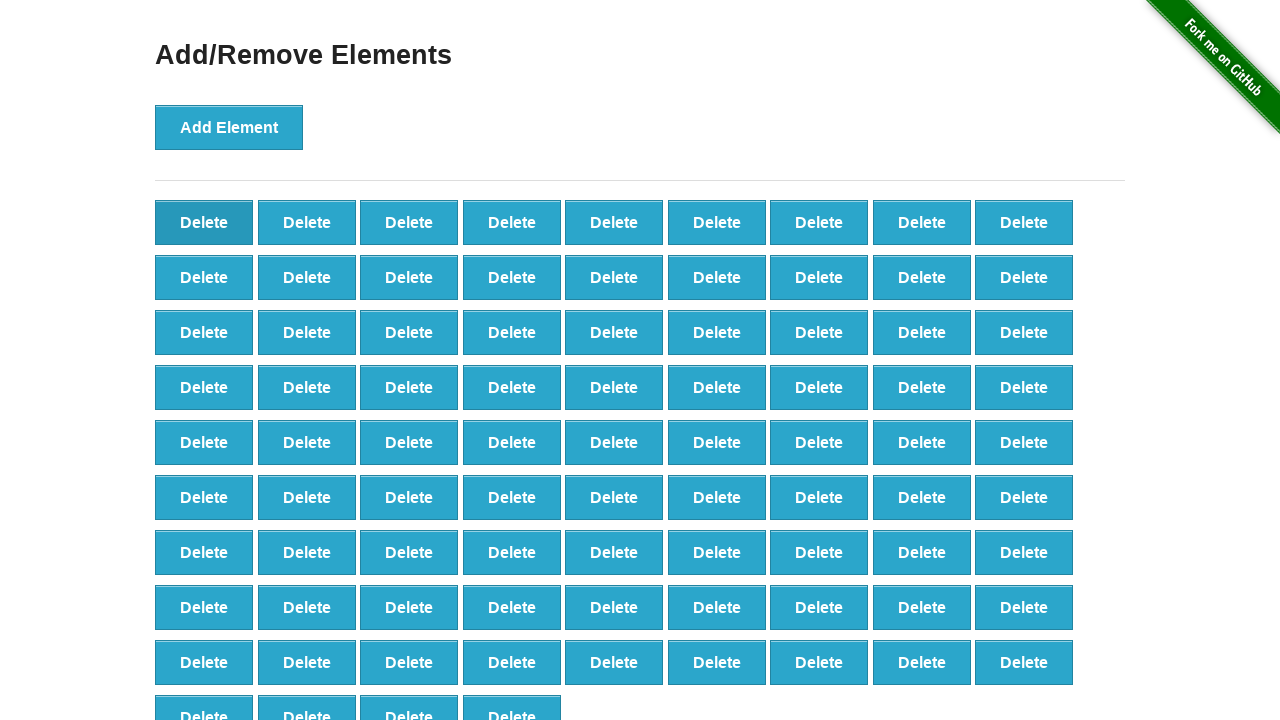

Clicked first delete button (iteration 16/90) at (204, 222) on div#elements button:first-child
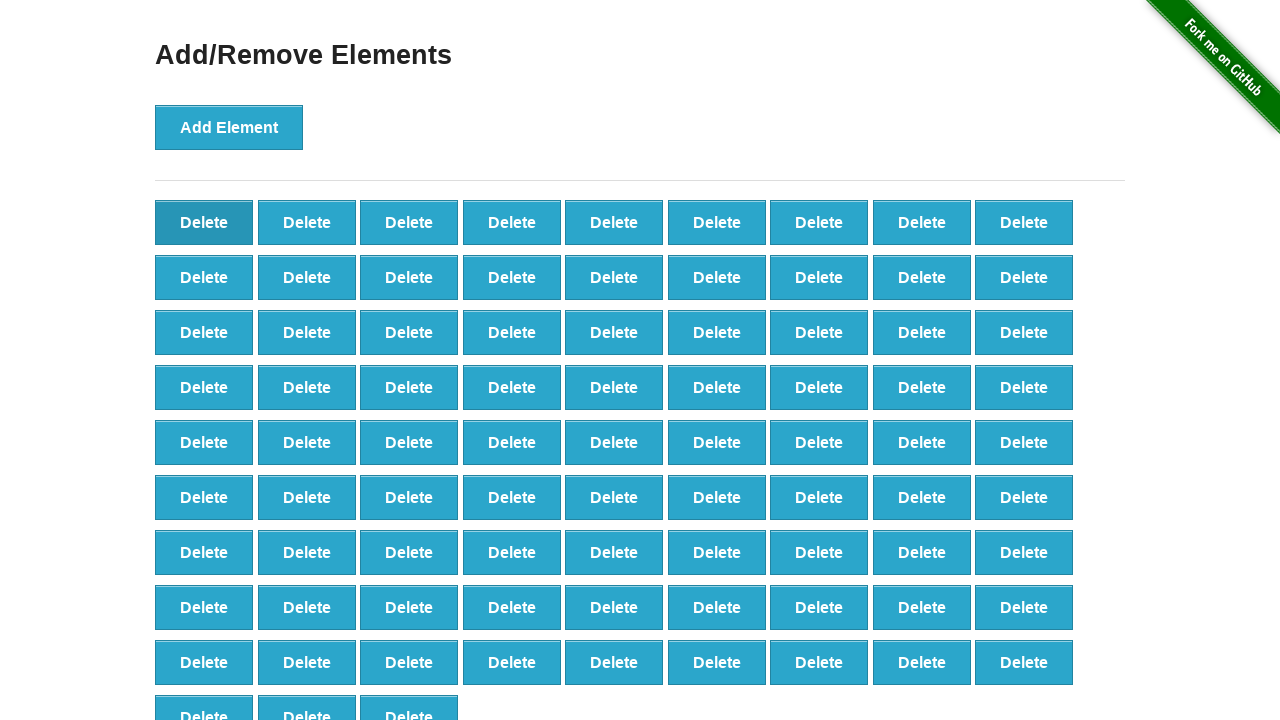

Clicked first delete button (iteration 17/90) at (204, 222) on div#elements button:first-child
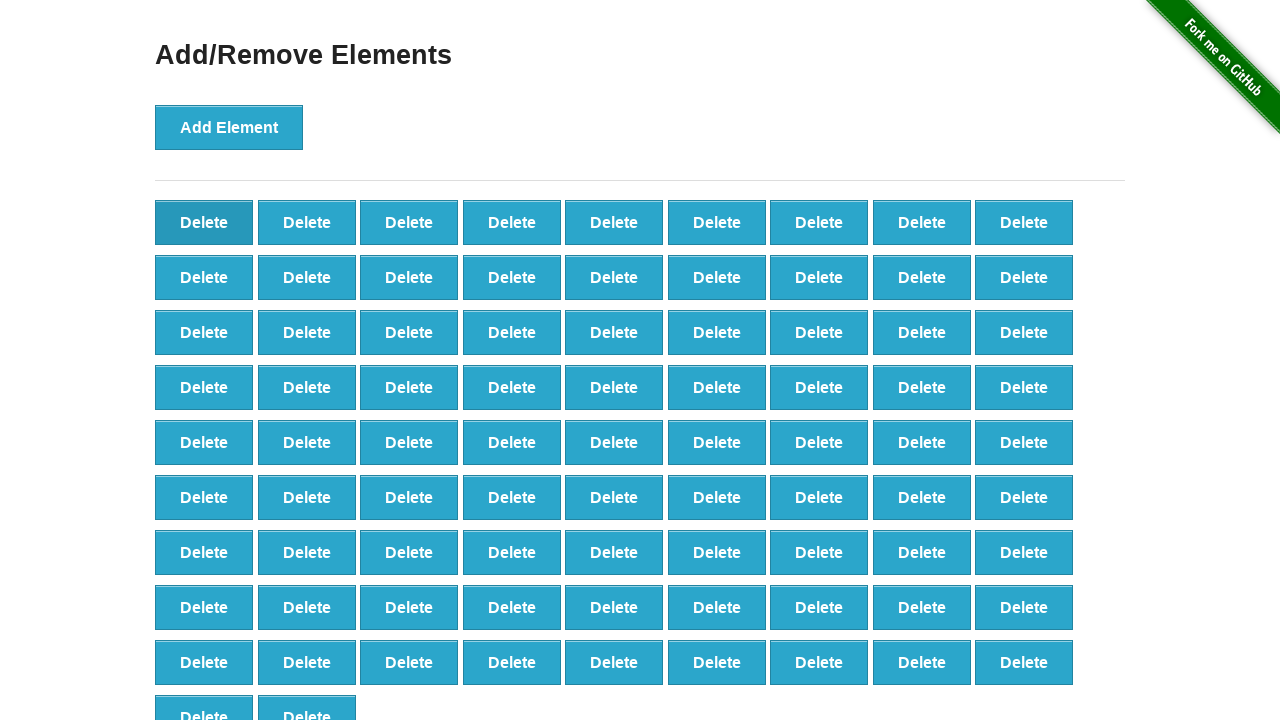

Clicked first delete button (iteration 18/90) at (204, 222) on div#elements button:first-child
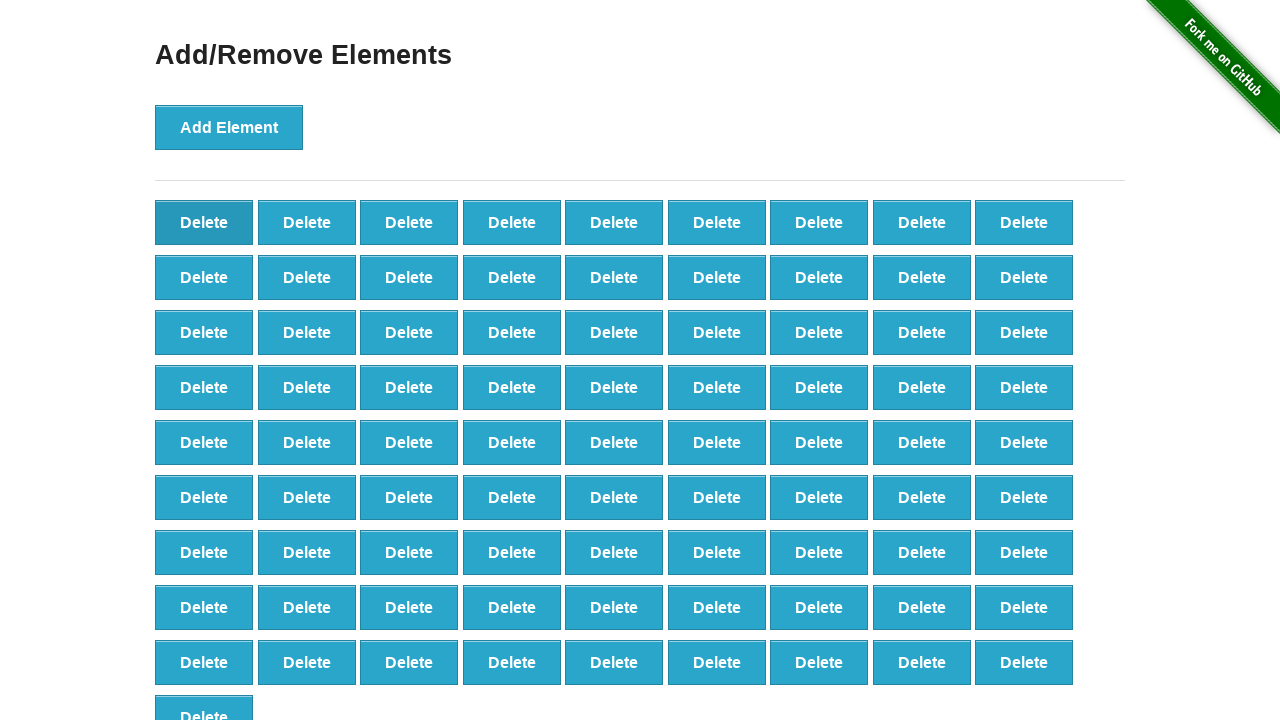

Clicked first delete button (iteration 19/90) at (204, 222) on div#elements button:first-child
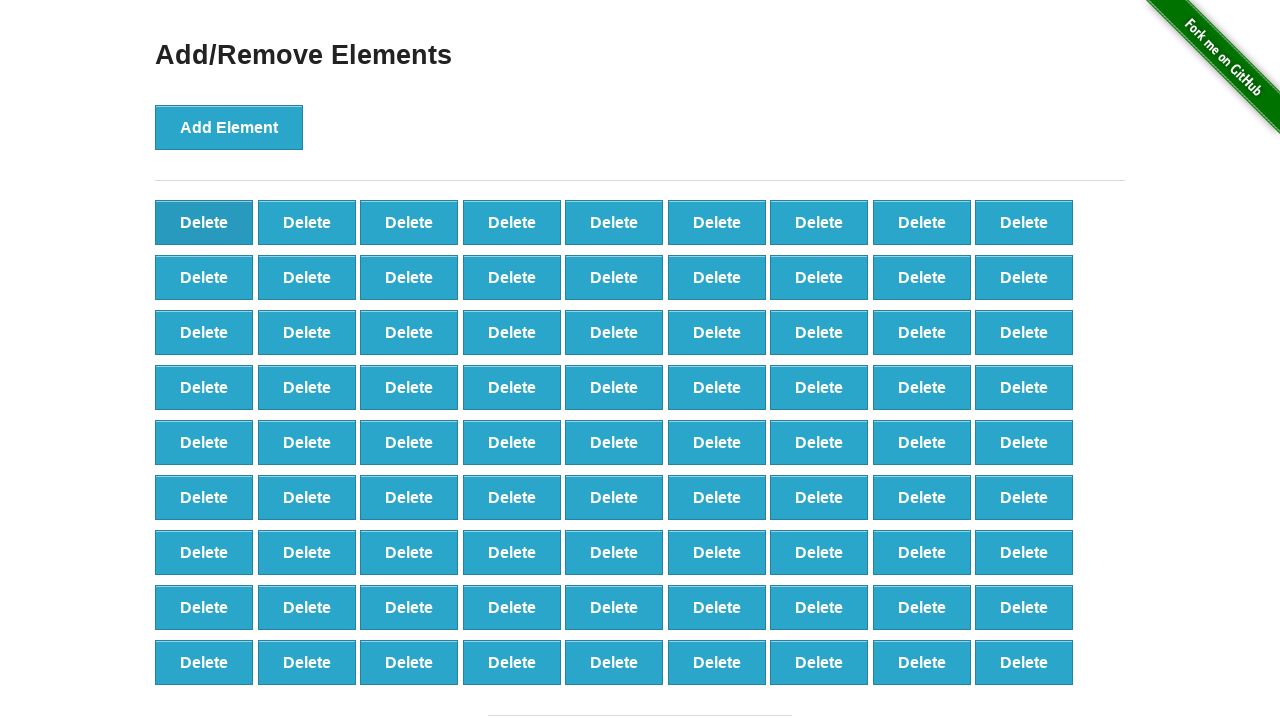

Clicked first delete button (iteration 20/90) at (204, 222) on div#elements button:first-child
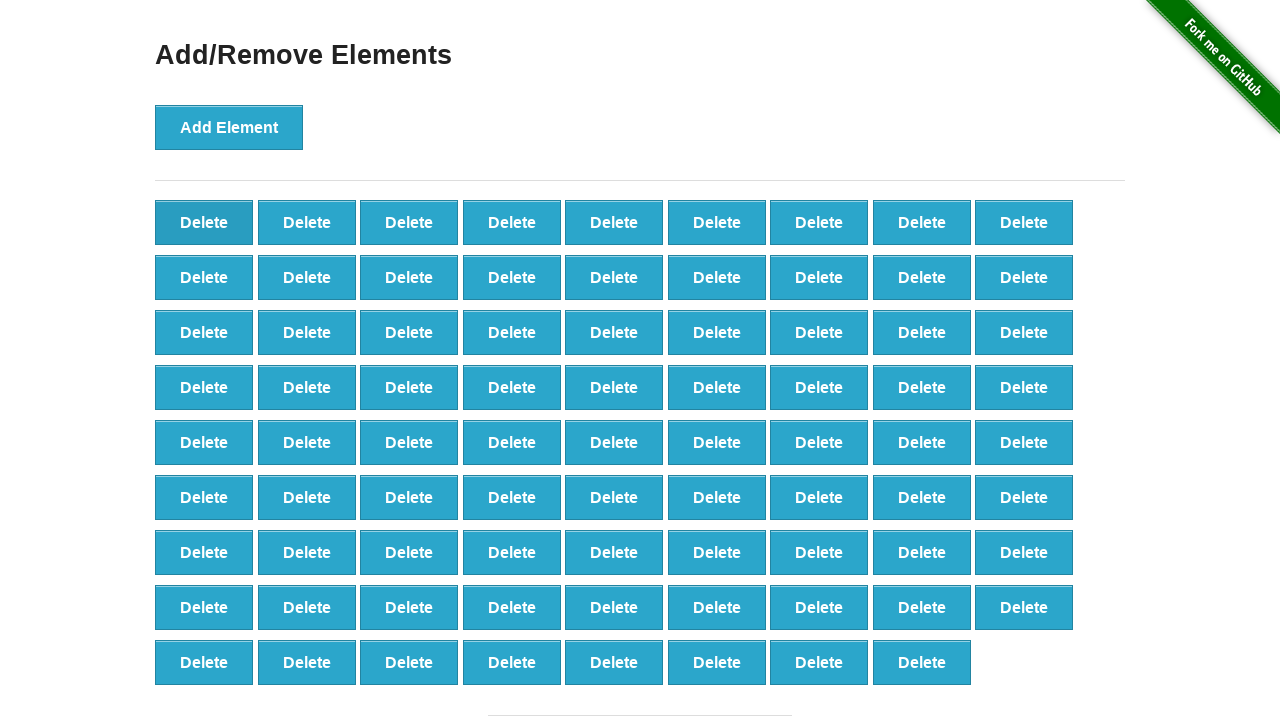

Clicked first delete button (iteration 21/90) at (204, 222) on div#elements button:first-child
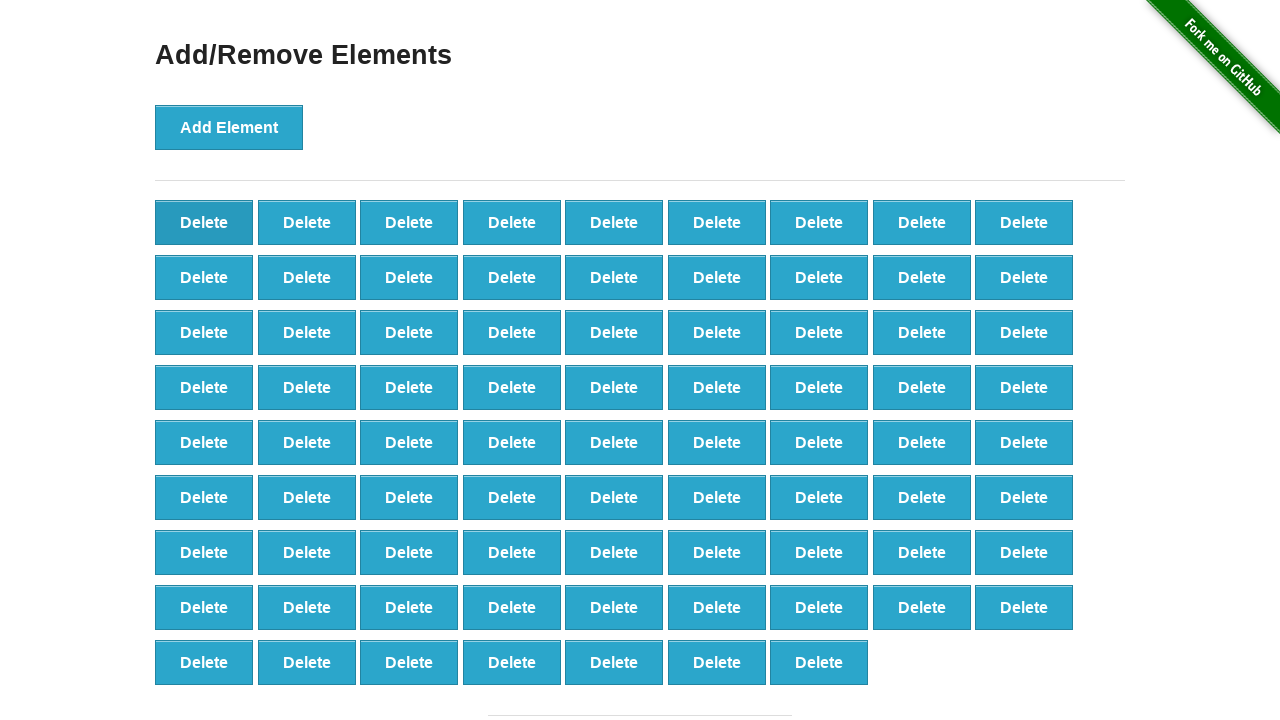

Clicked first delete button (iteration 22/90) at (204, 222) on div#elements button:first-child
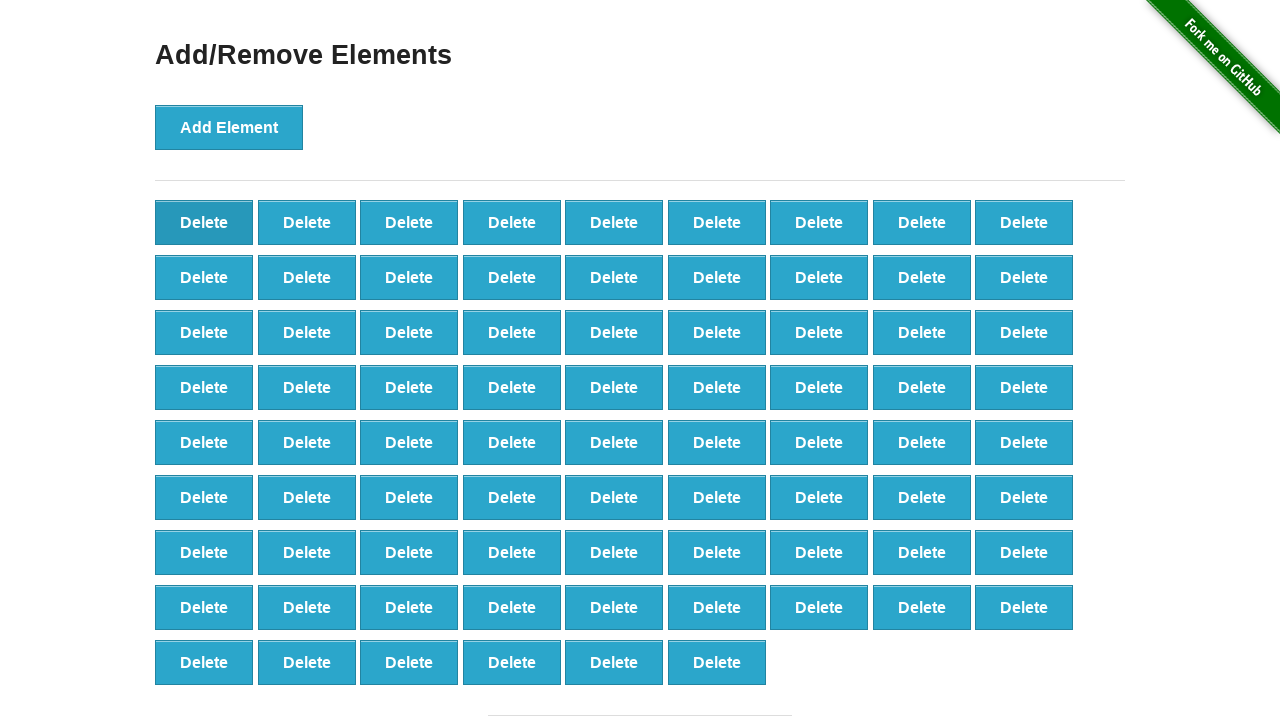

Clicked first delete button (iteration 23/90) at (204, 222) on div#elements button:first-child
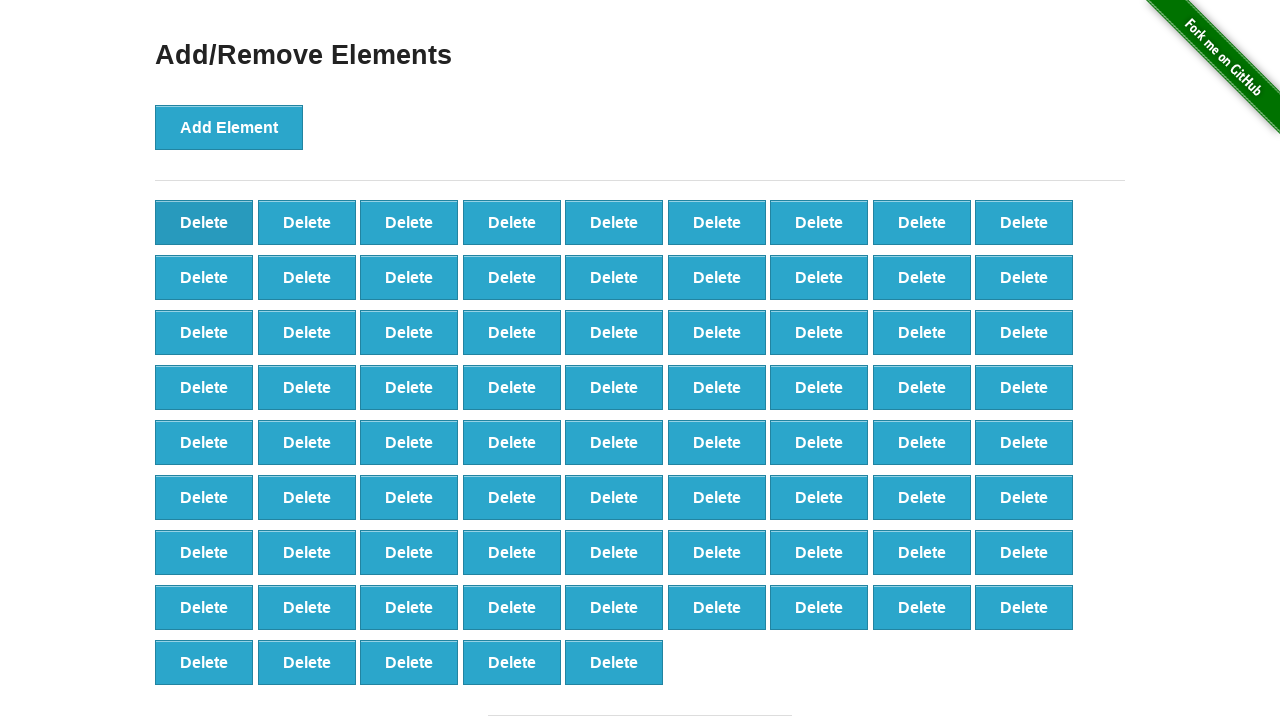

Clicked first delete button (iteration 24/90) at (204, 222) on div#elements button:first-child
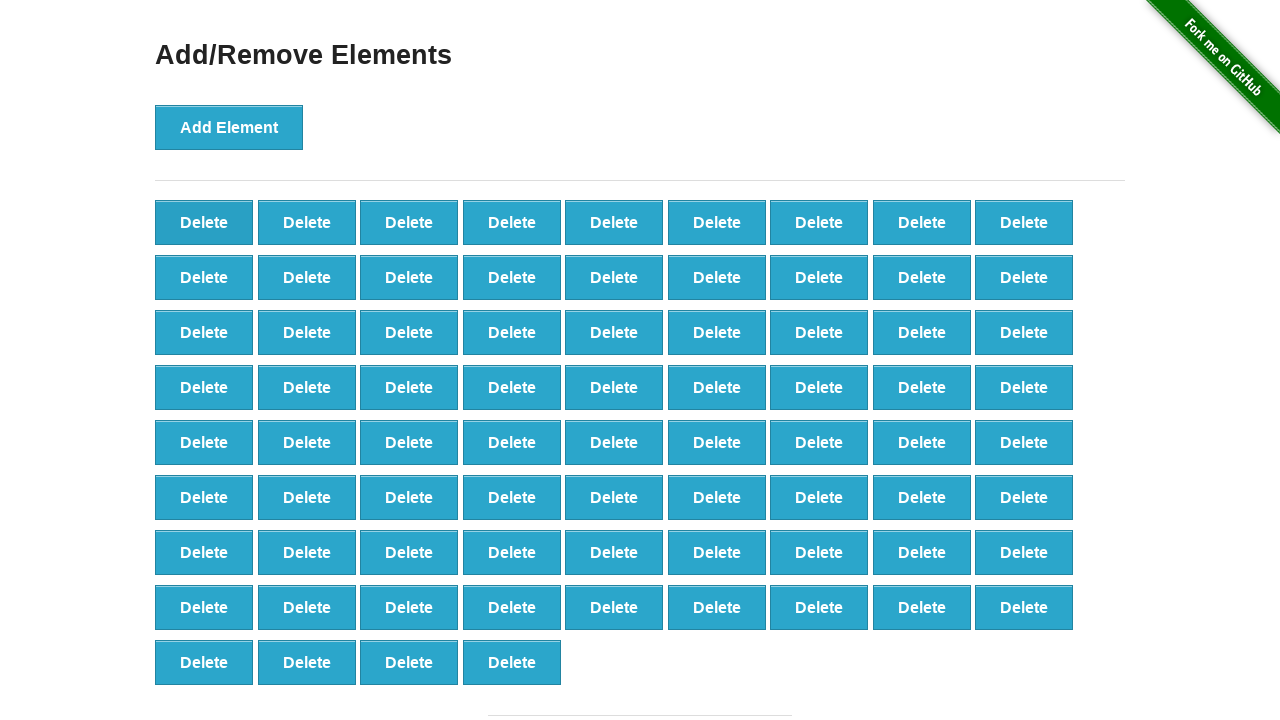

Clicked first delete button (iteration 25/90) at (204, 222) on div#elements button:first-child
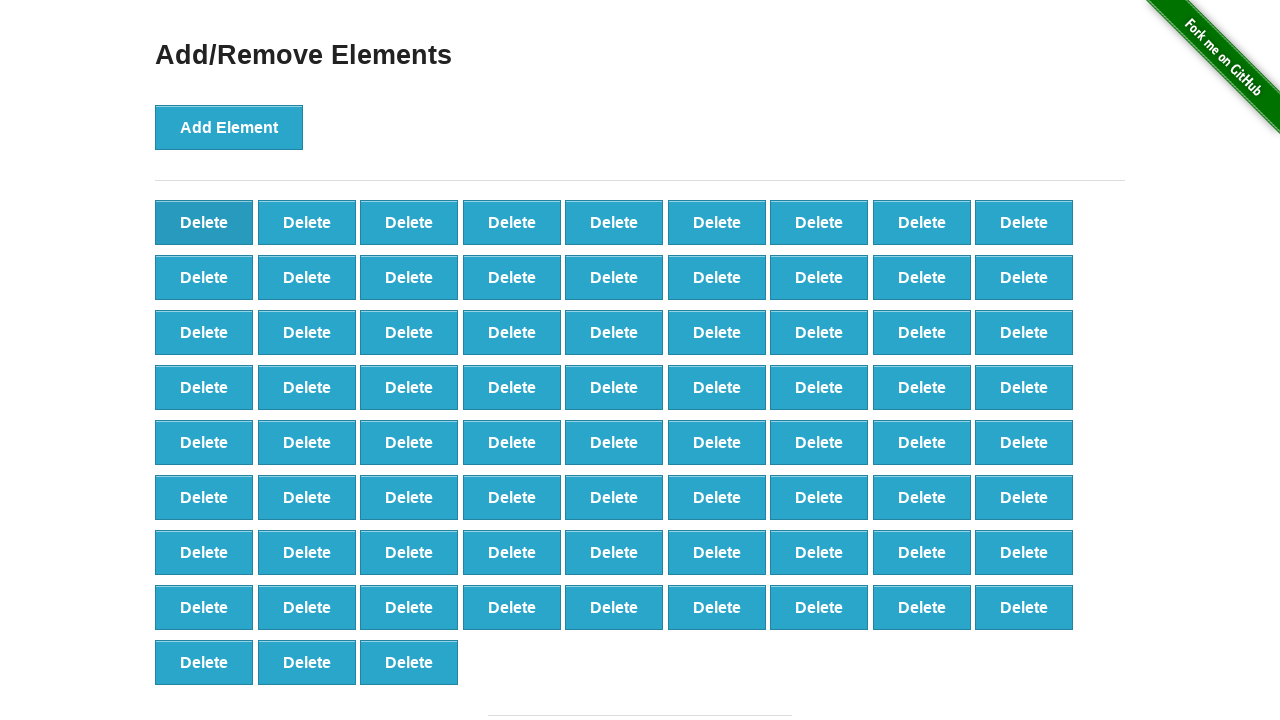

Clicked first delete button (iteration 26/90) at (204, 222) on div#elements button:first-child
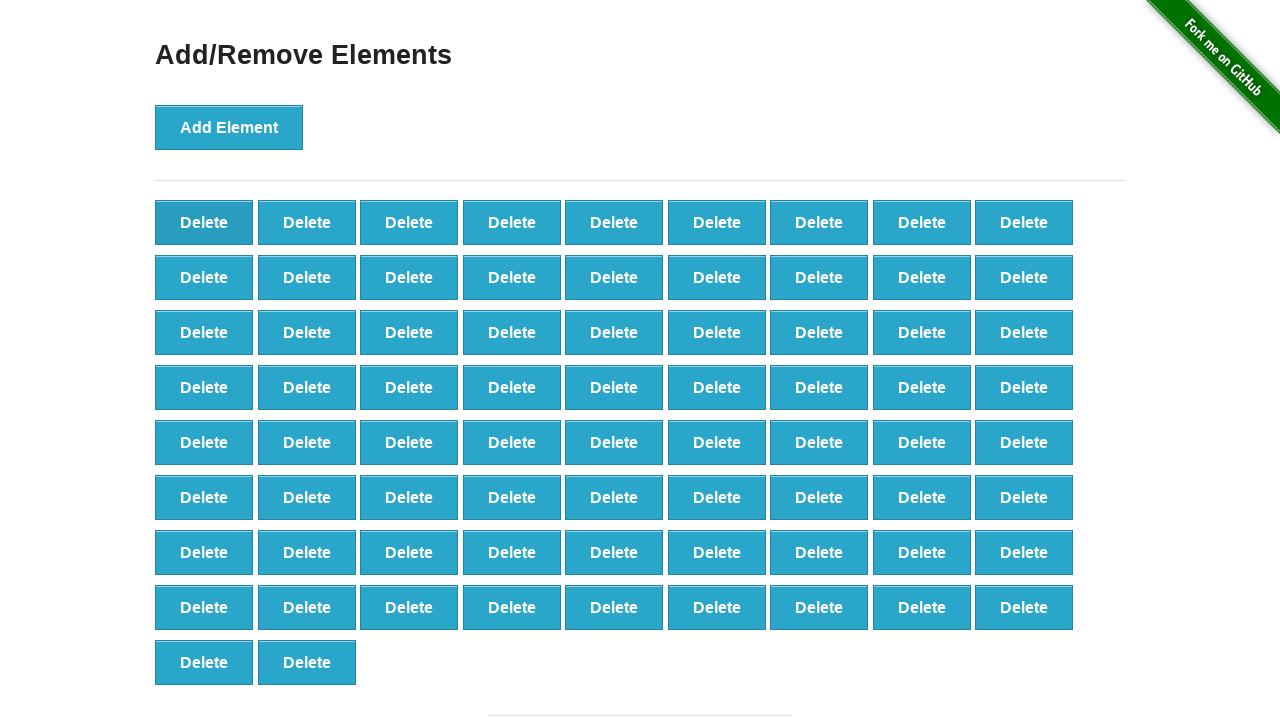

Clicked first delete button (iteration 27/90) at (204, 222) on div#elements button:first-child
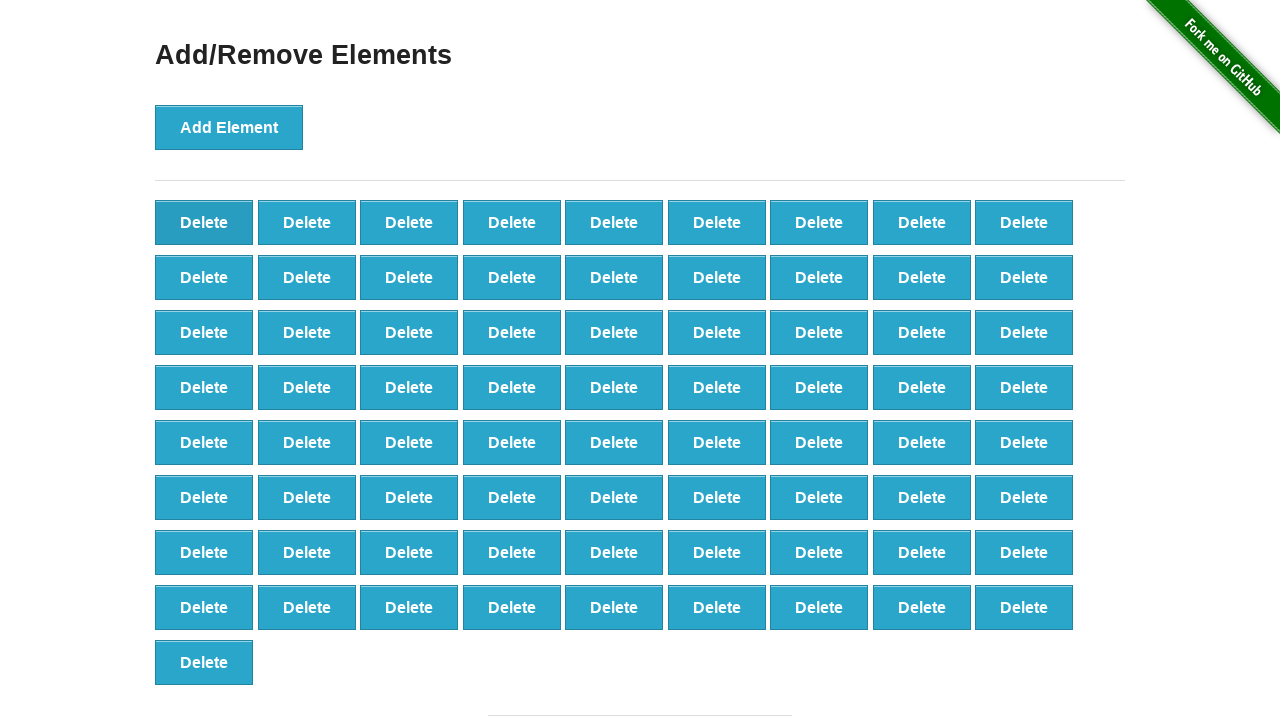

Clicked first delete button (iteration 28/90) at (204, 222) on div#elements button:first-child
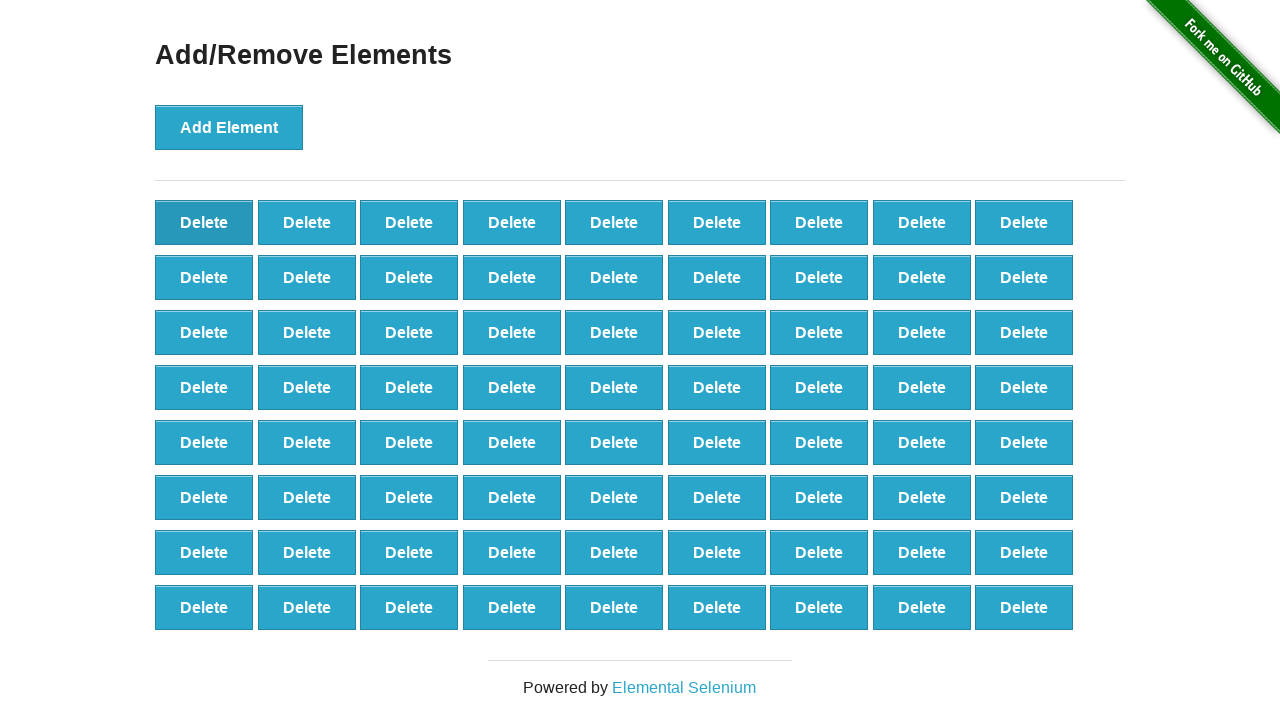

Clicked first delete button (iteration 29/90) at (204, 222) on div#elements button:first-child
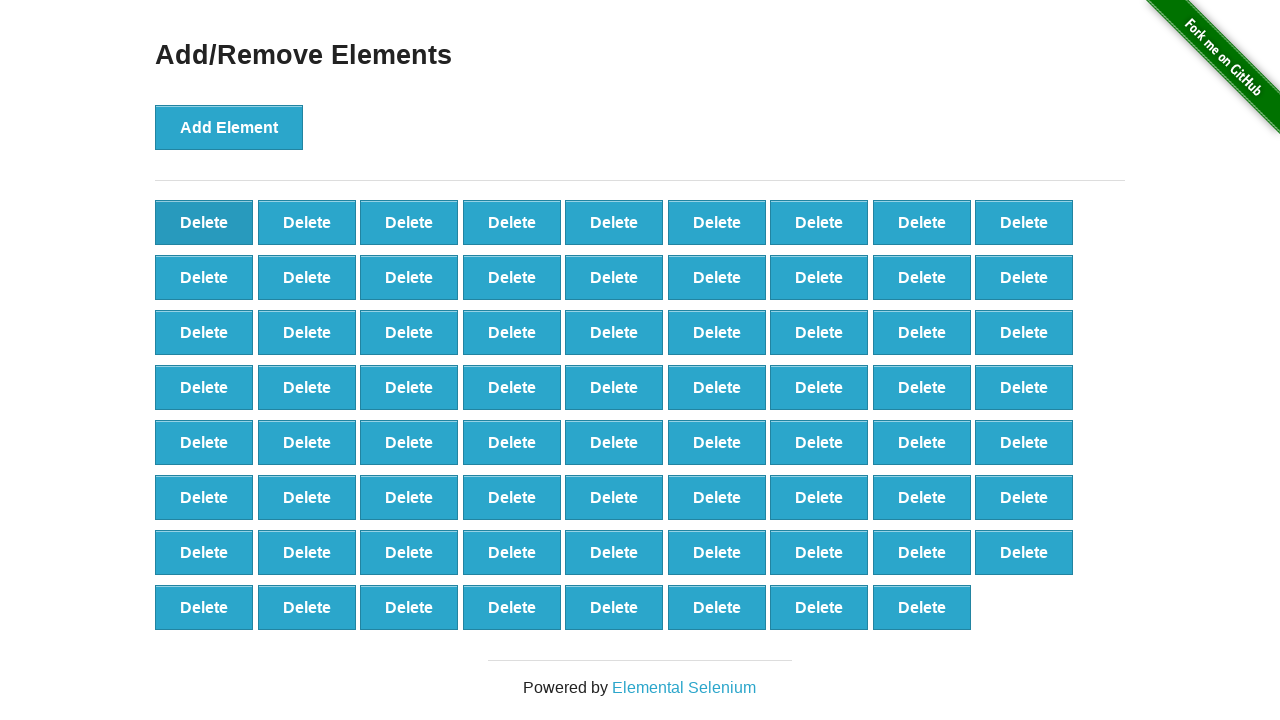

Clicked first delete button (iteration 30/90) at (204, 222) on div#elements button:first-child
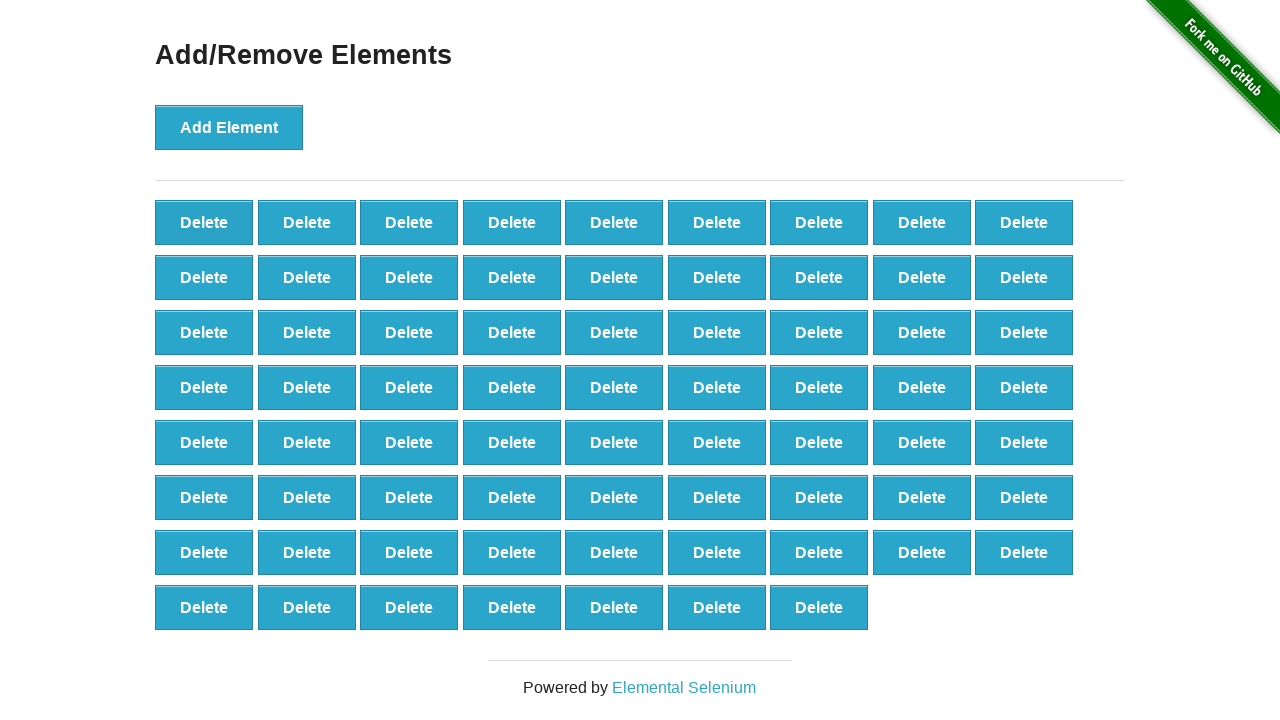

Clicked first delete button (iteration 31/90) at (204, 222) on div#elements button:first-child
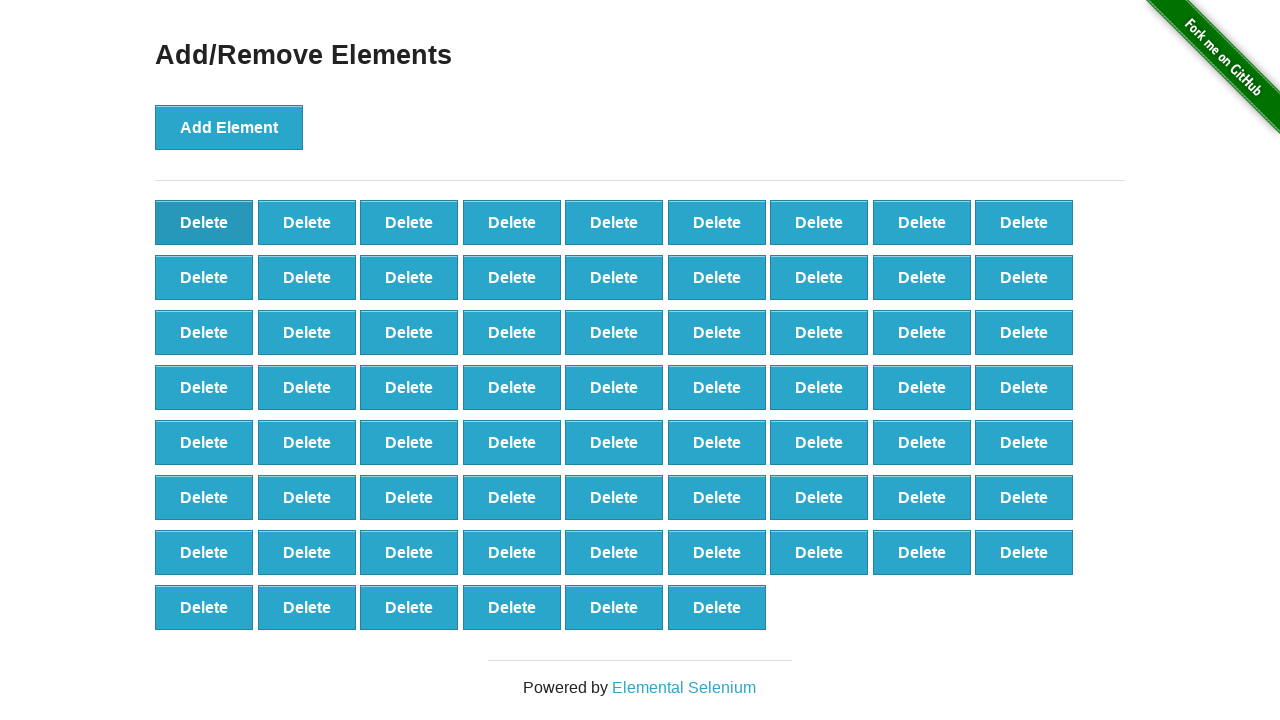

Clicked first delete button (iteration 32/90) at (204, 222) on div#elements button:first-child
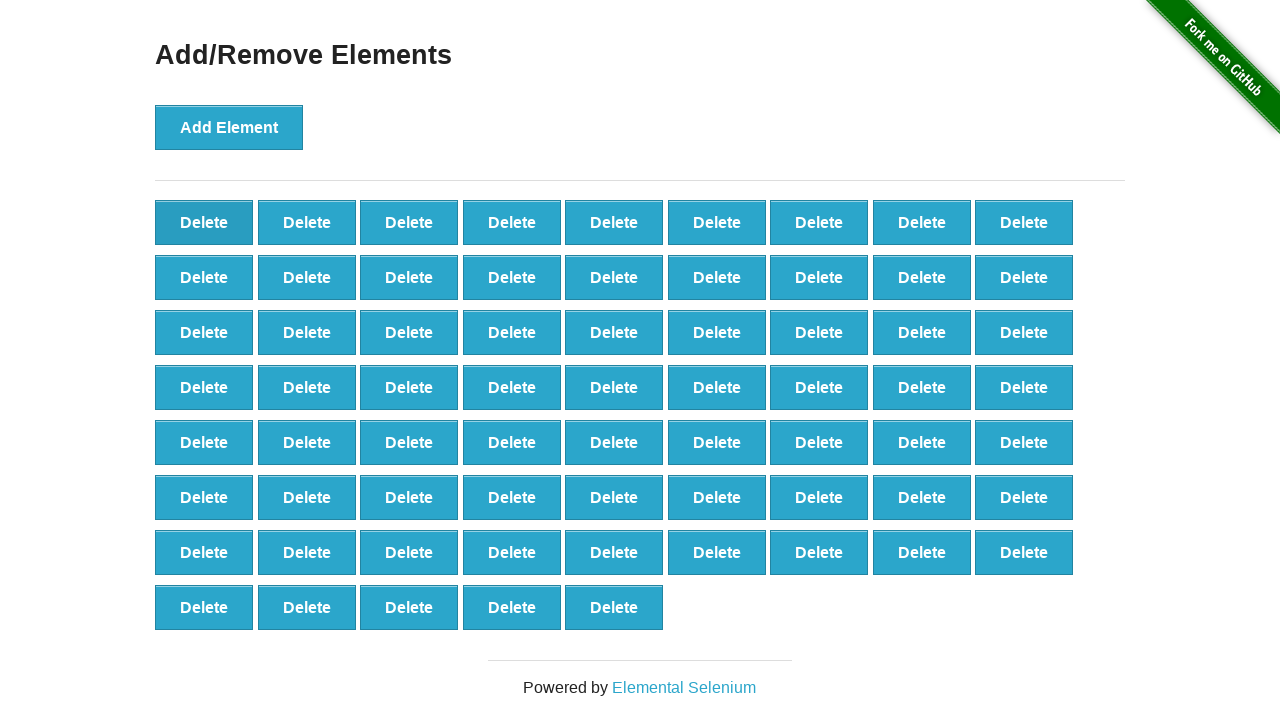

Clicked first delete button (iteration 33/90) at (204, 222) on div#elements button:first-child
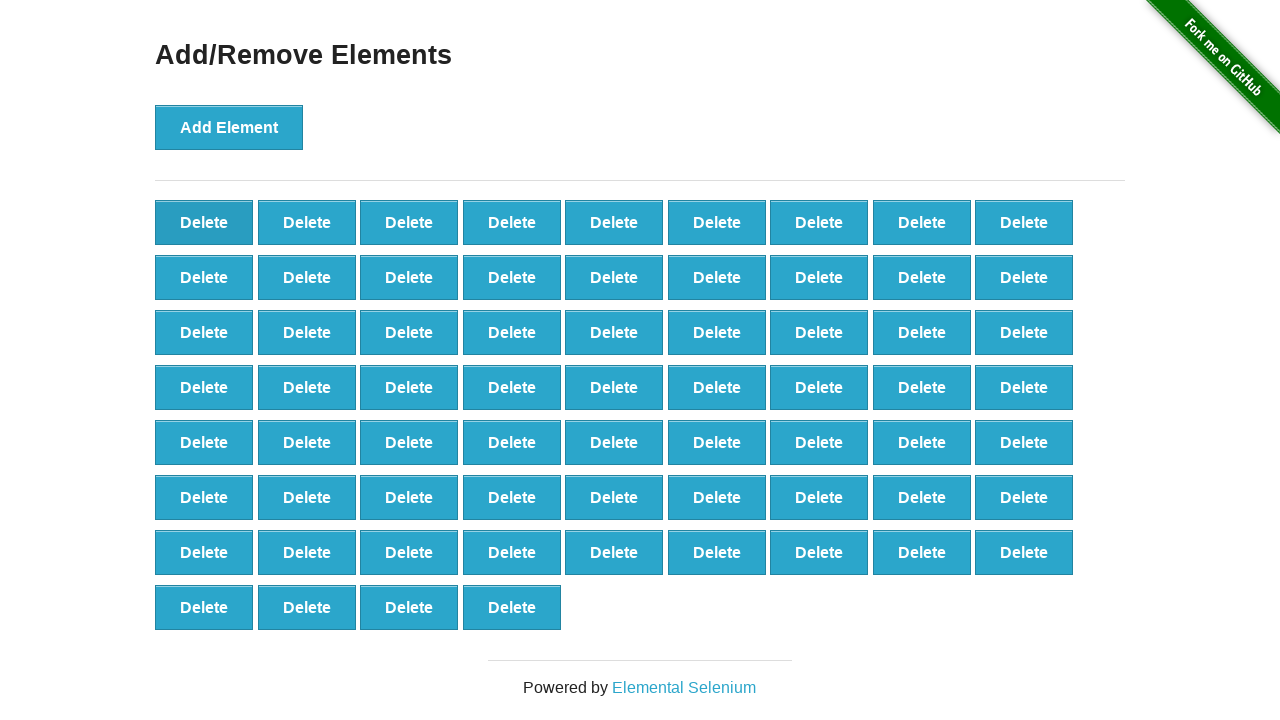

Clicked first delete button (iteration 34/90) at (204, 222) on div#elements button:first-child
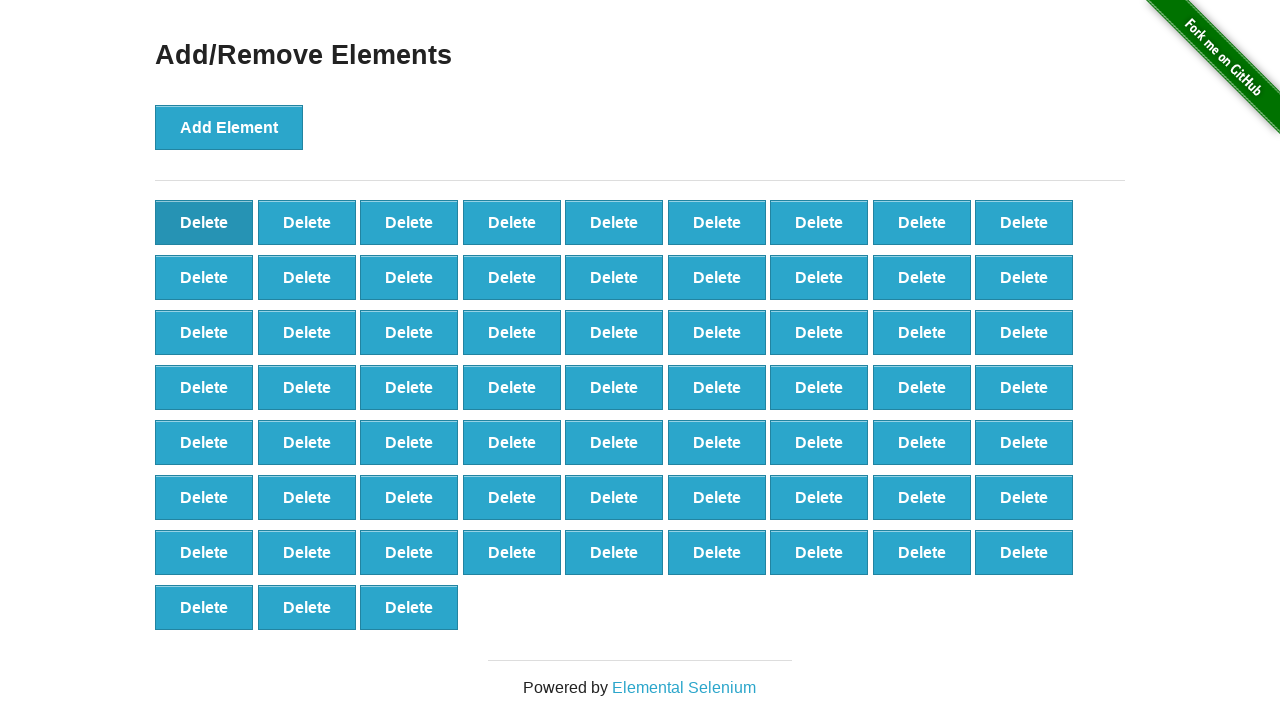

Clicked first delete button (iteration 35/90) at (204, 222) on div#elements button:first-child
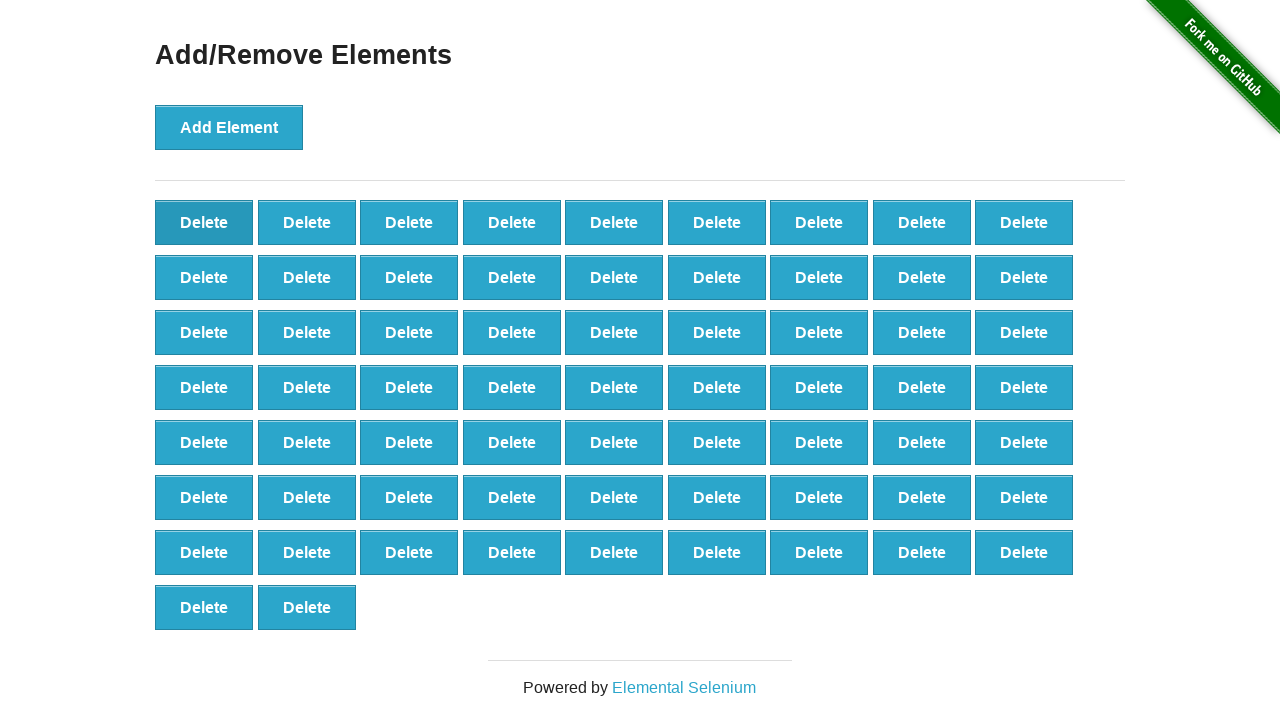

Clicked first delete button (iteration 36/90) at (204, 222) on div#elements button:first-child
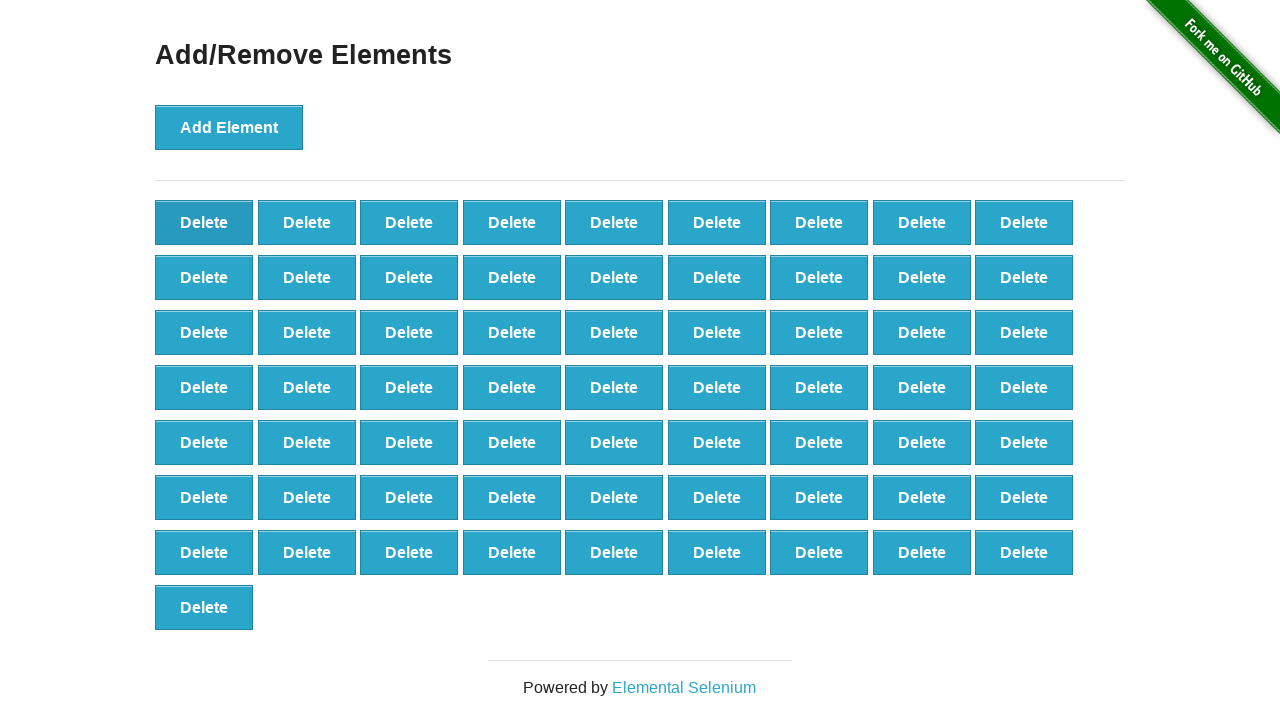

Clicked first delete button (iteration 37/90) at (204, 222) on div#elements button:first-child
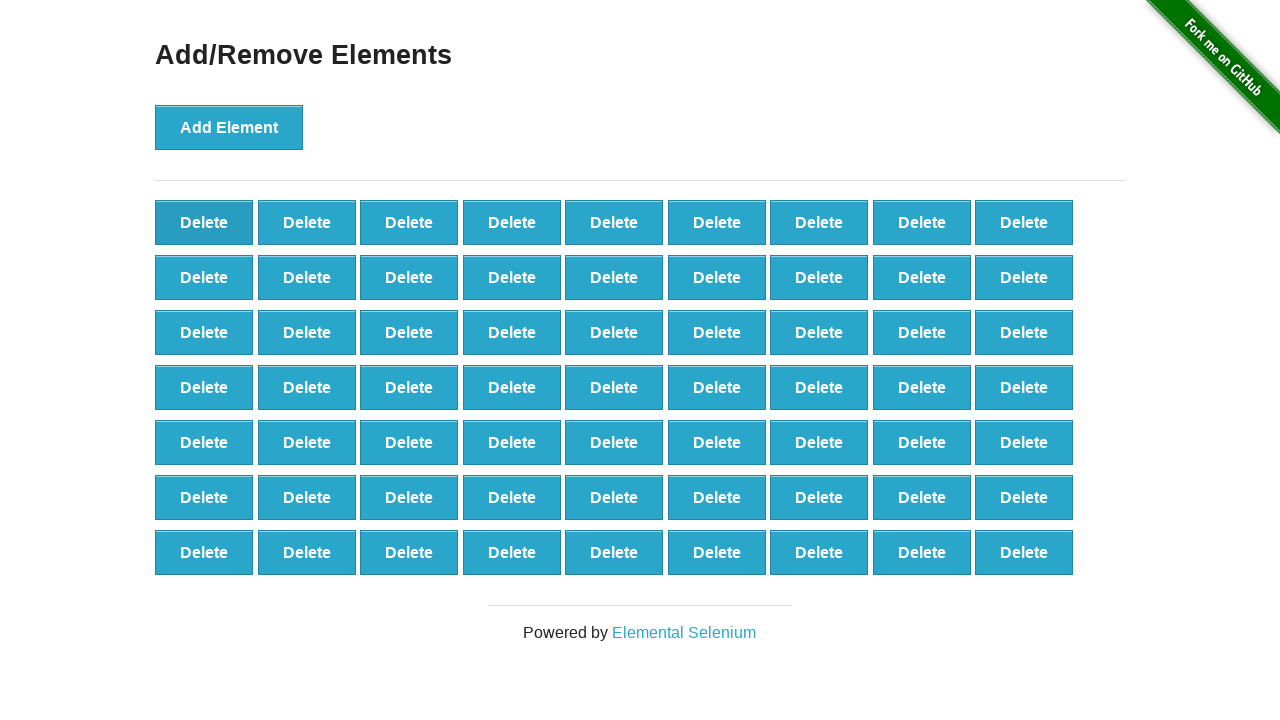

Clicked first delete button (iteration 38/90) at (204, 222) on div#elements button:first-child
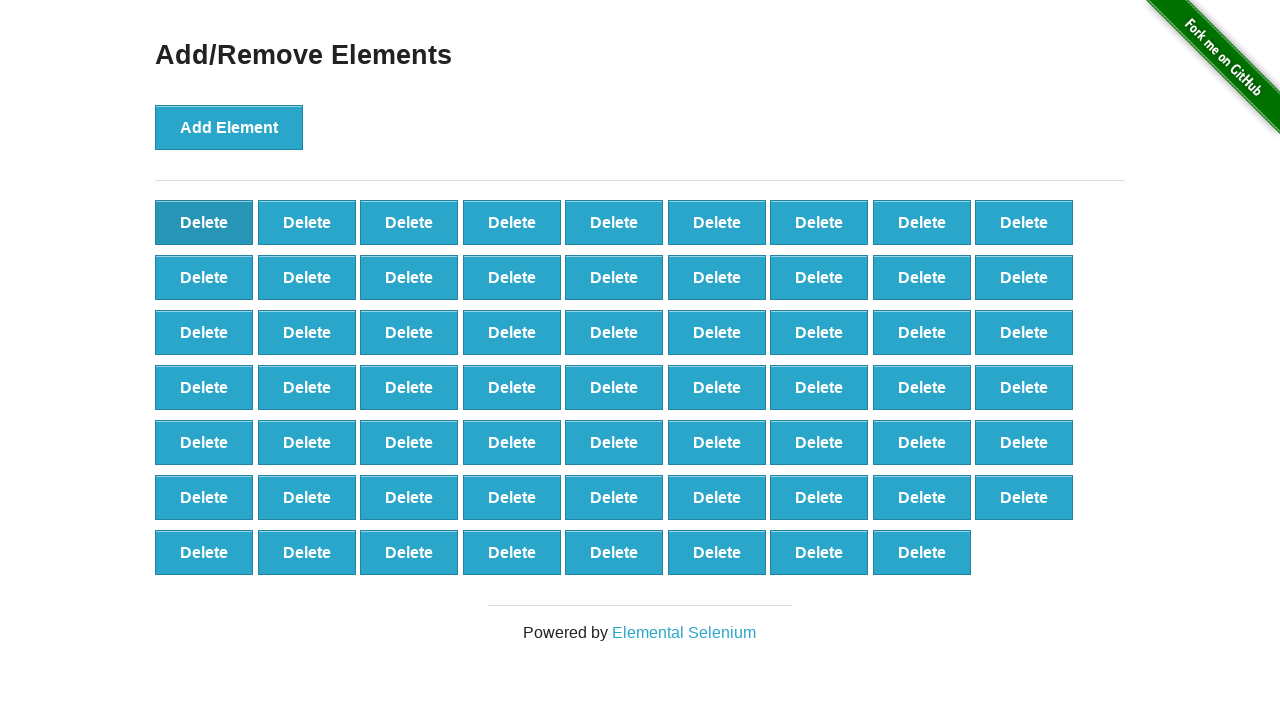

Clicked first delete button (iteration 39/90) at (204, 222) on div#elements button:first-child
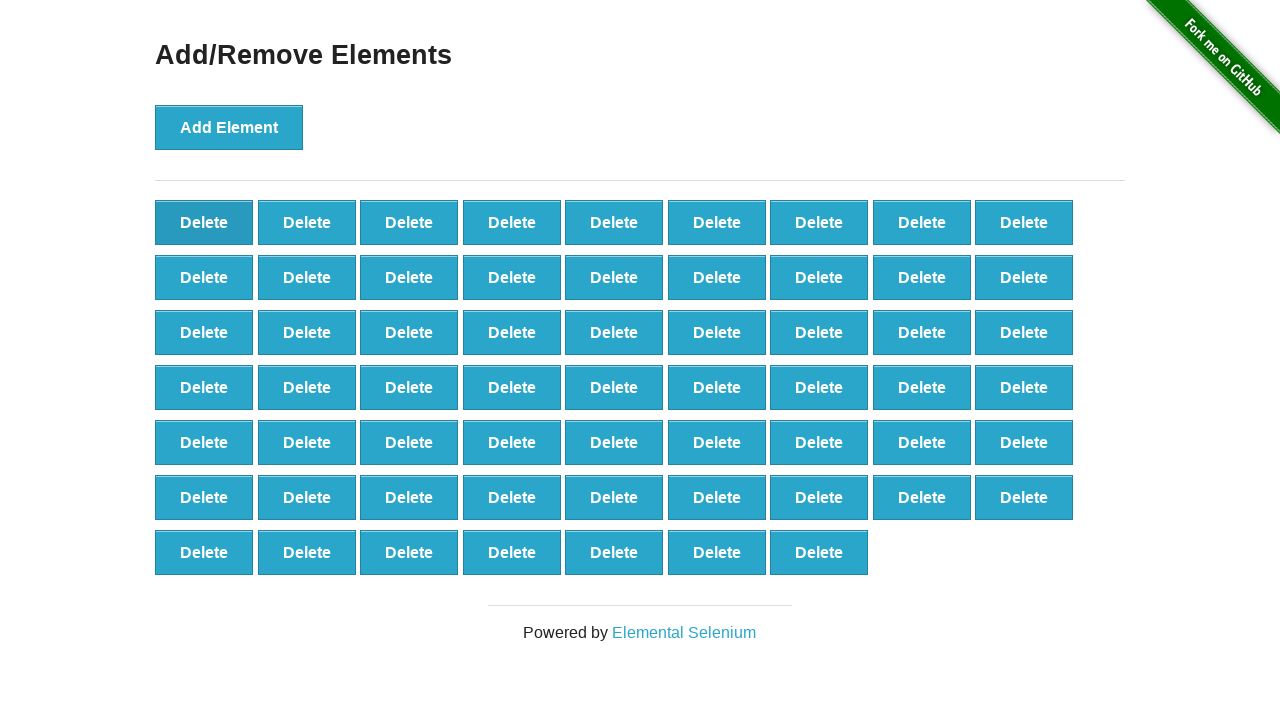

Clicked first delete button (iteration 40/90) at (204, 222) on div#elements button:first-child
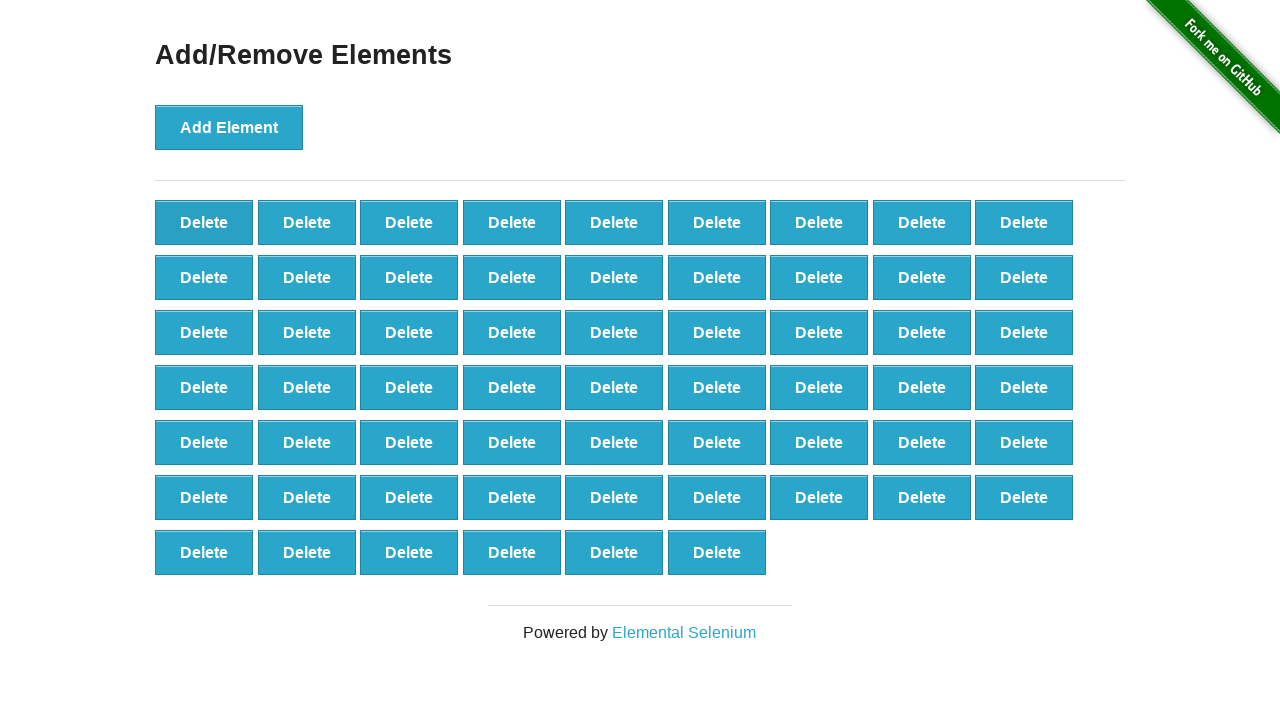

Clicked first delete button (iteration 41/90) at (204, 222) on div#elements button:first-child
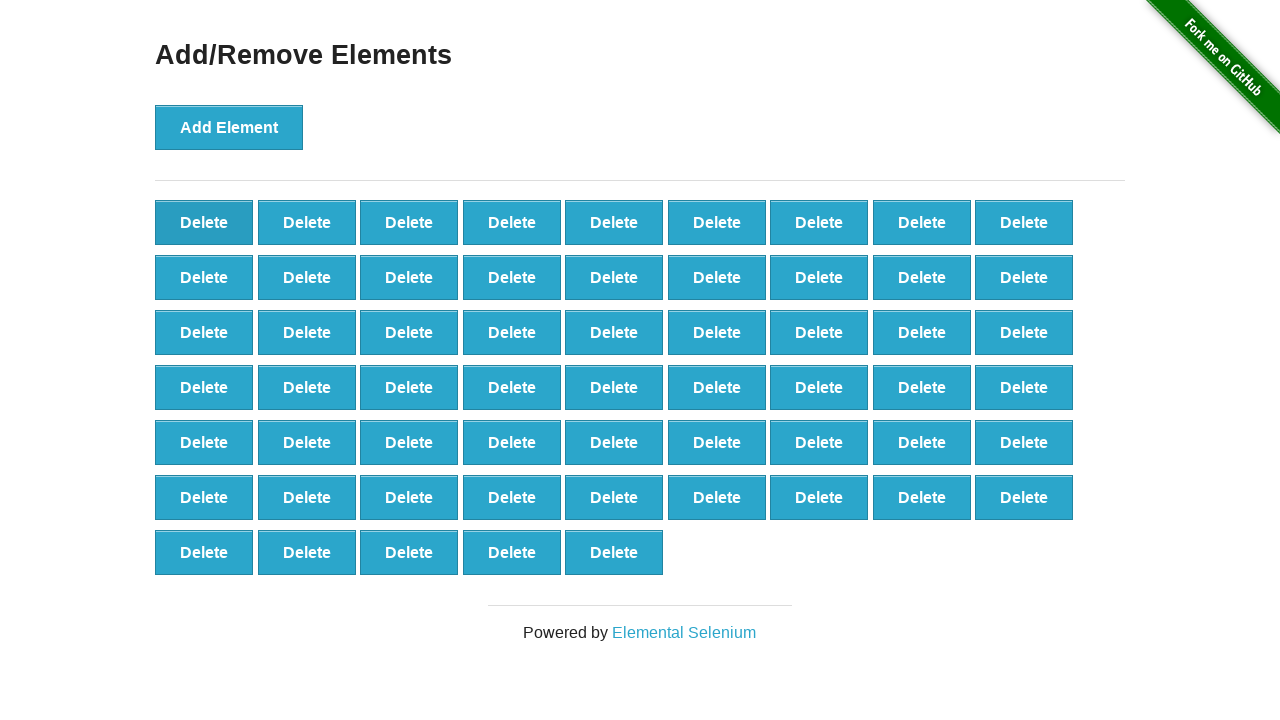

Clicked first delete button (iteration 42/90) at (204, 222) on div#elements button:first-child
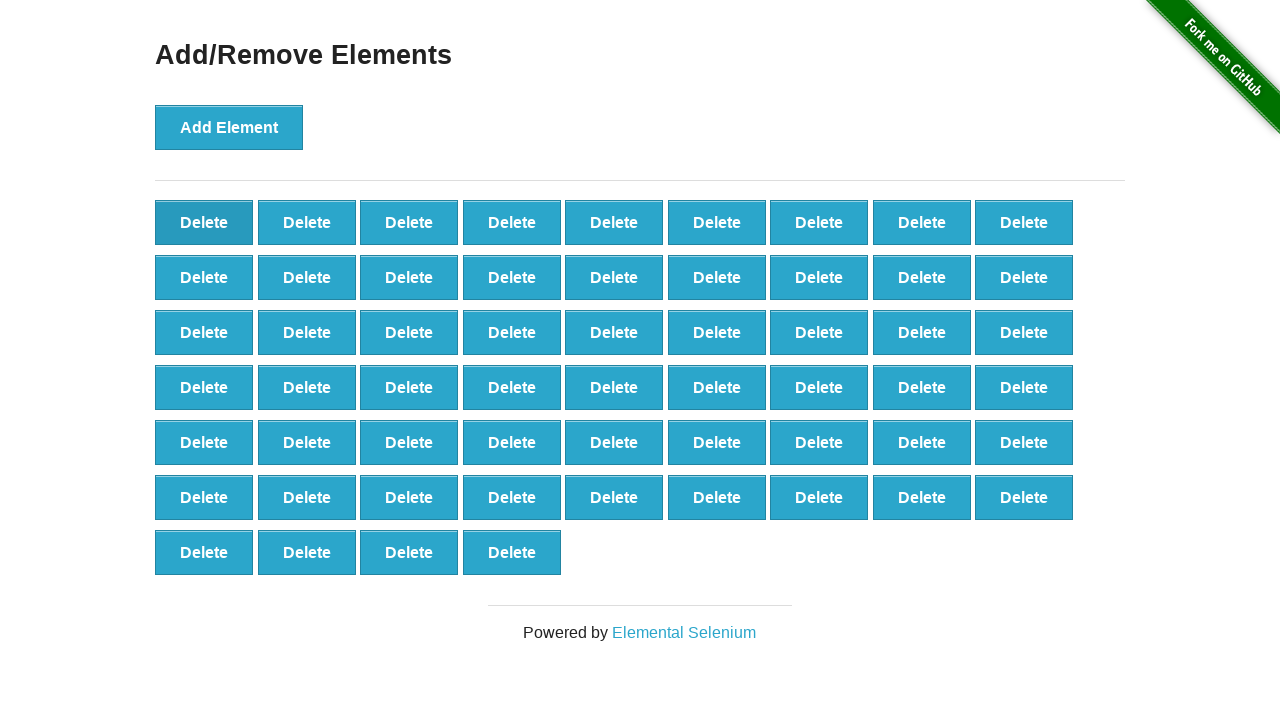

Clicked first delete button (iteration 43/90) at (204, 222) on div#elements button:first-child
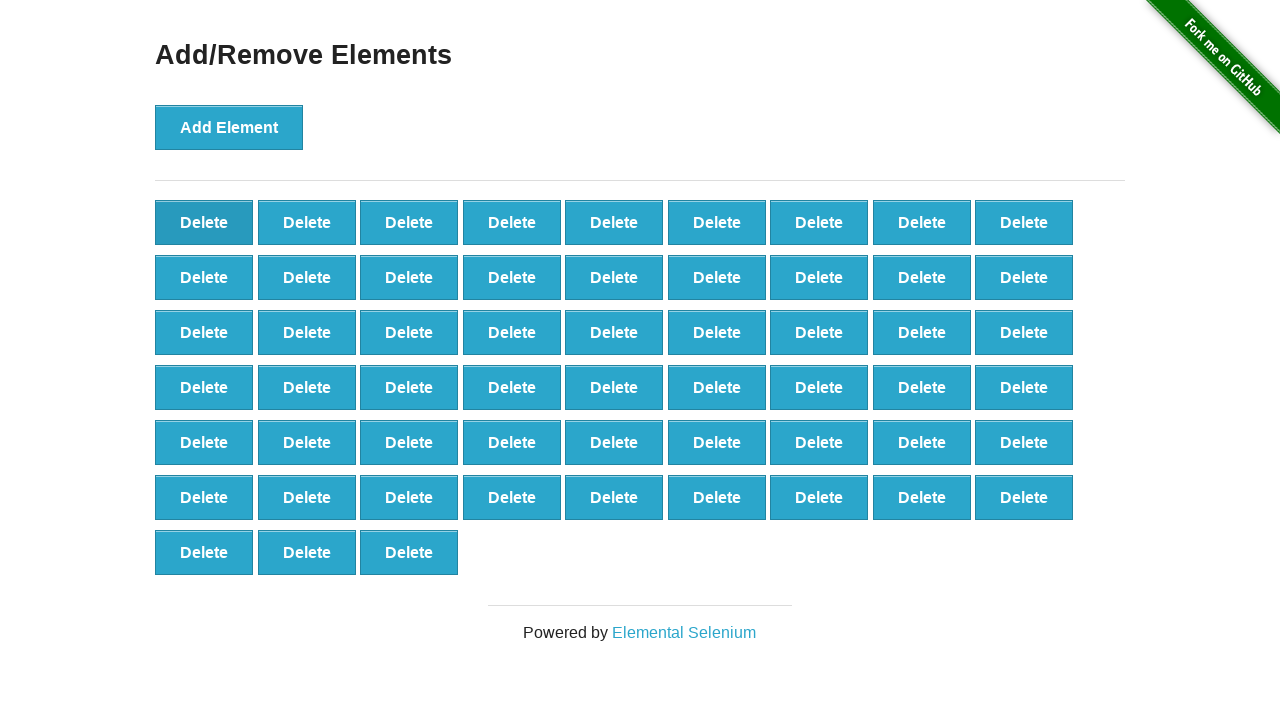

Clicked first delete button (iteration 44/90) at (204, 222) on div#elements button:first-child
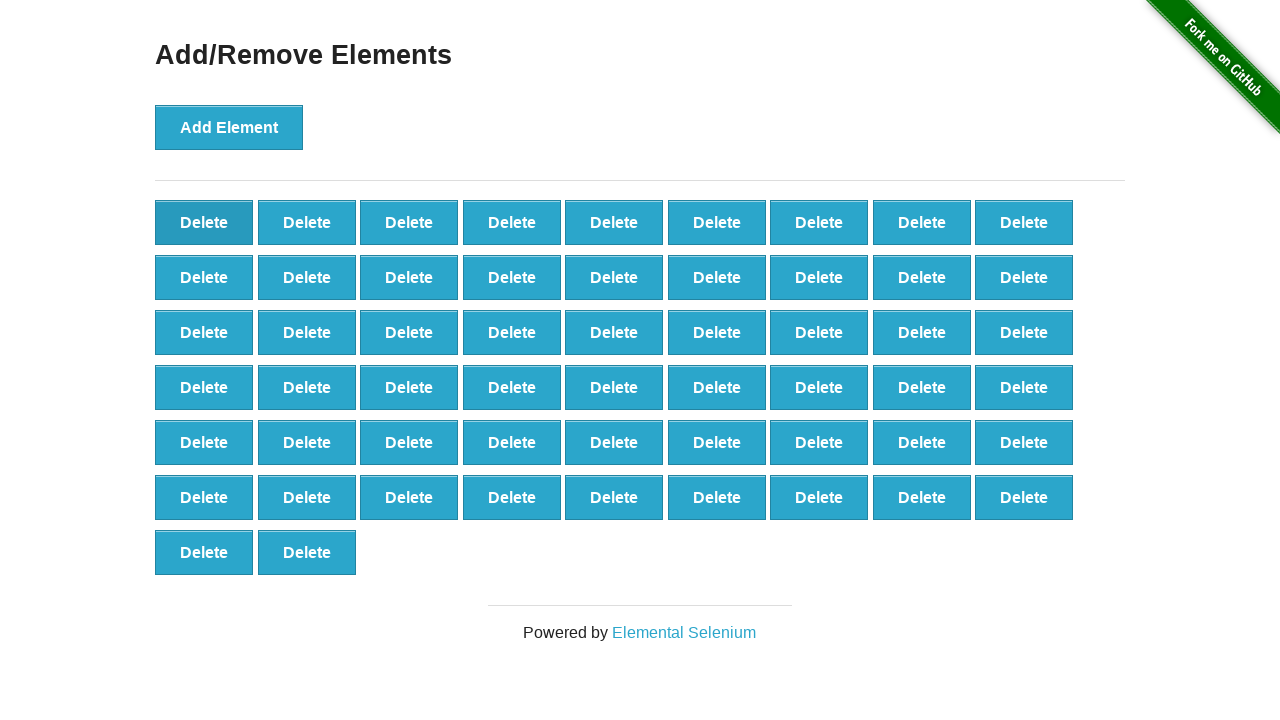

Clicked first delete button (iteration 45/90) at (204, 222) on div#elements button:first-child
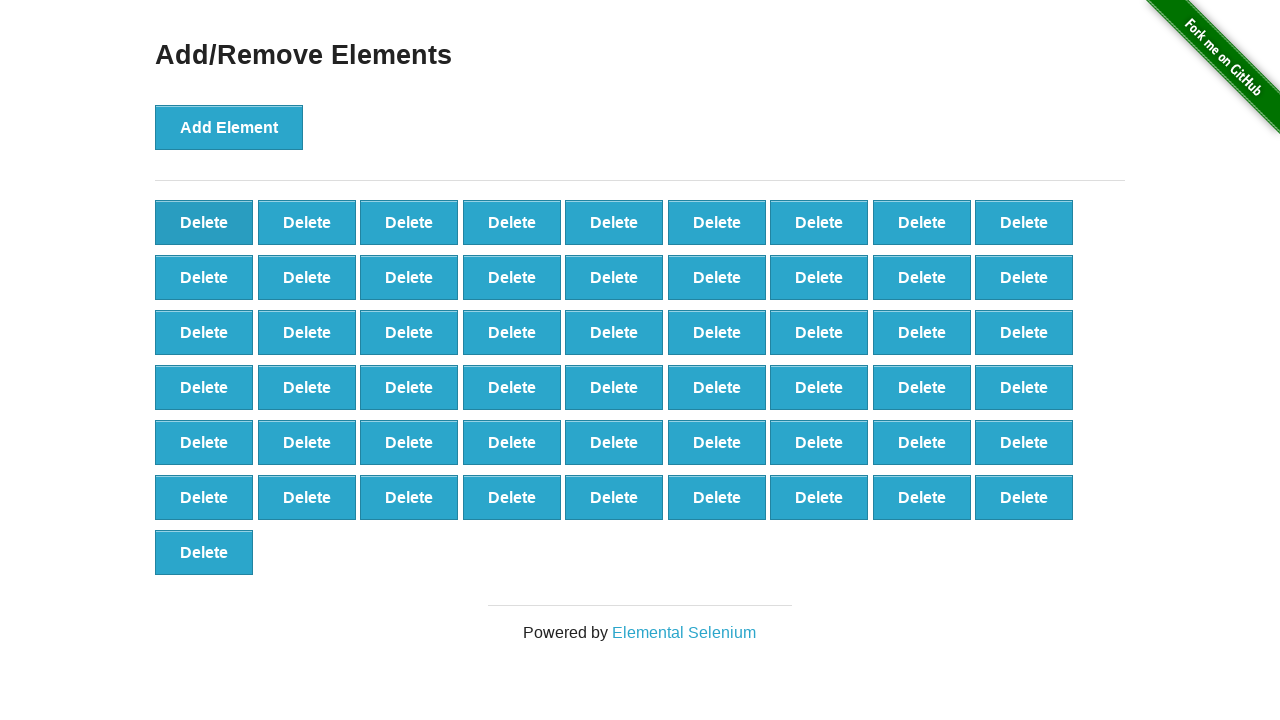

Clicked first delete button (iteration 46/90) at (204, 222) on div#elements button:first-child
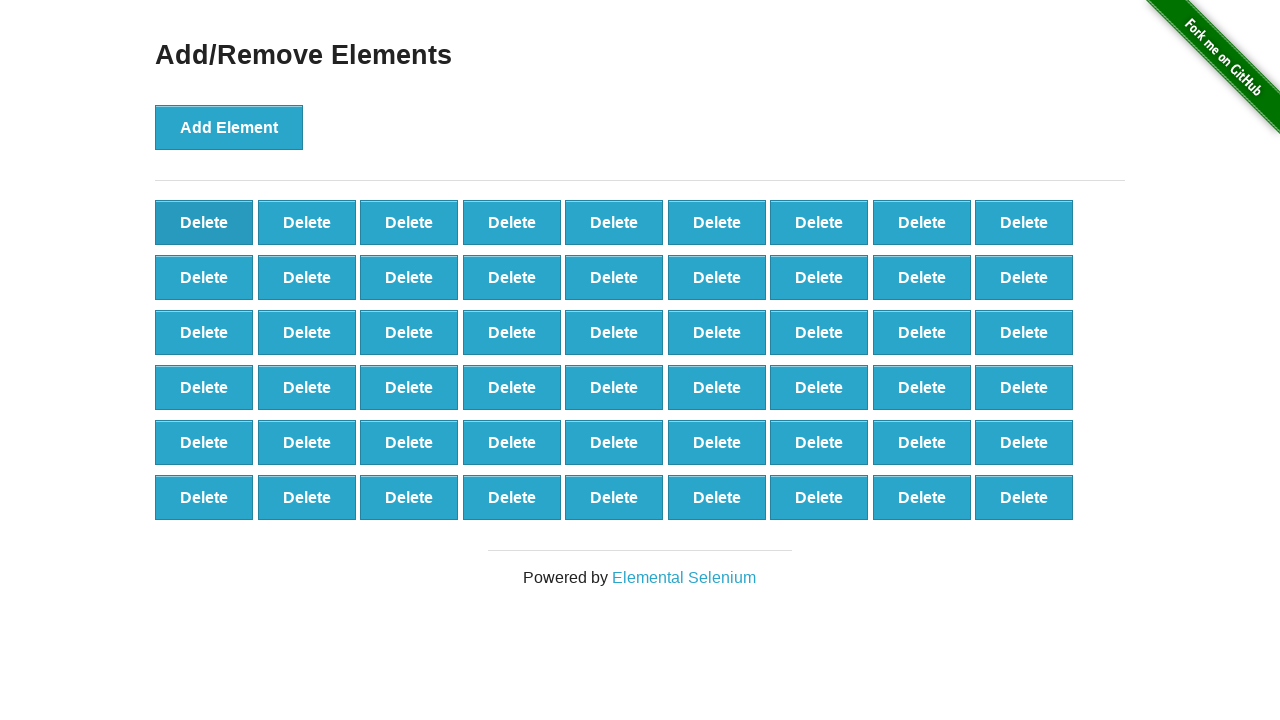

Clicked first delete button (iteration 47/90) at (204, 222) on div#elements button:first-child
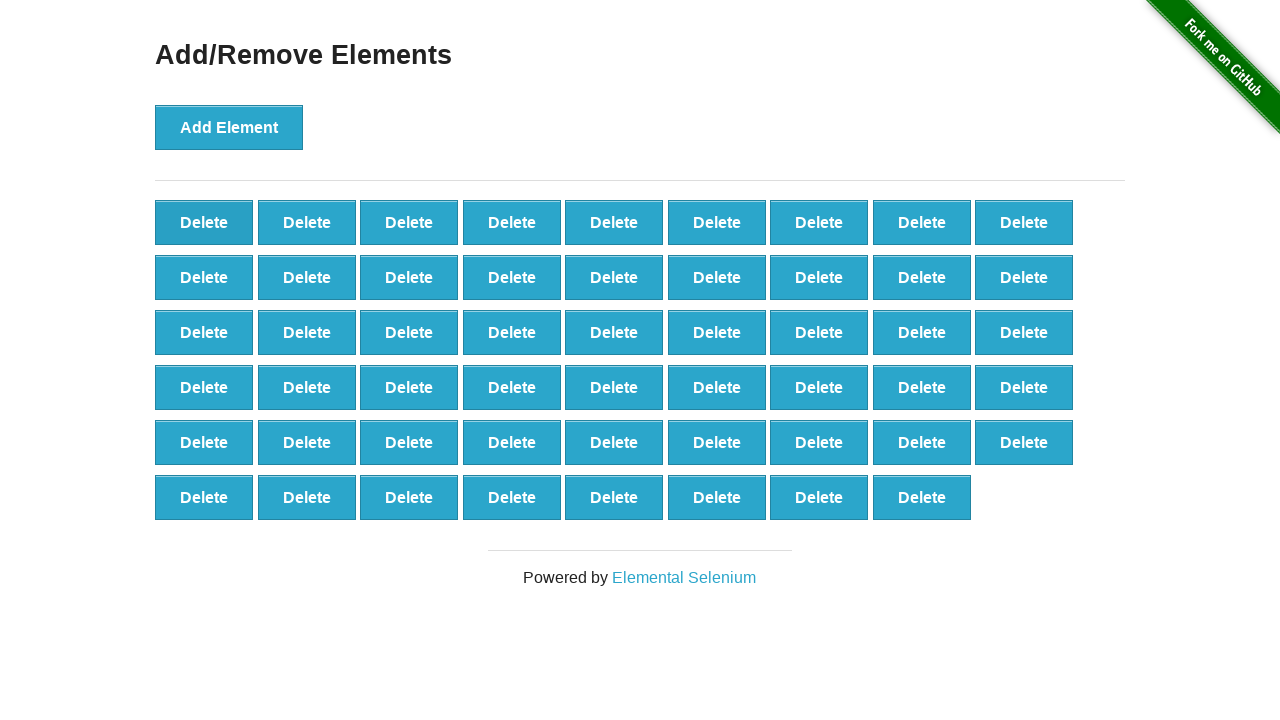

Clicked first delete button (iteration 48/90) at (204, 222) on div#elements button:first-child
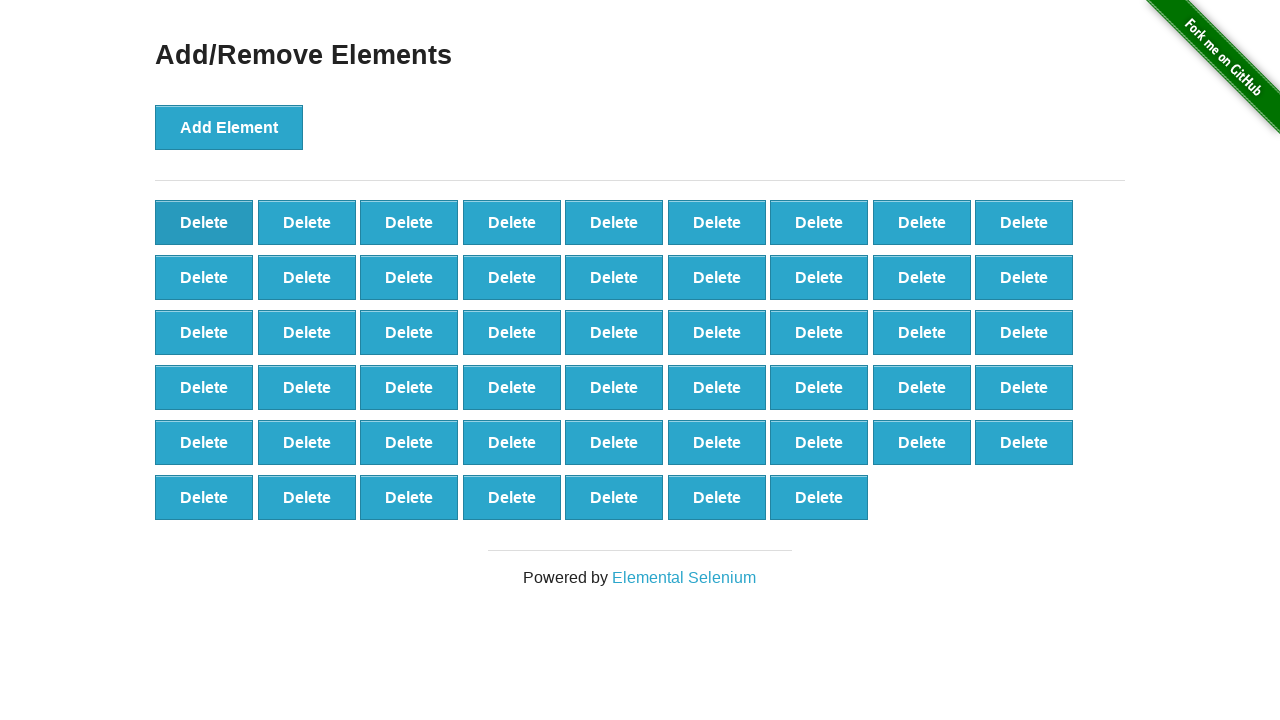

Clicked first delete button (iteration 49/90) at (204, 222) on div#elements button:first-child
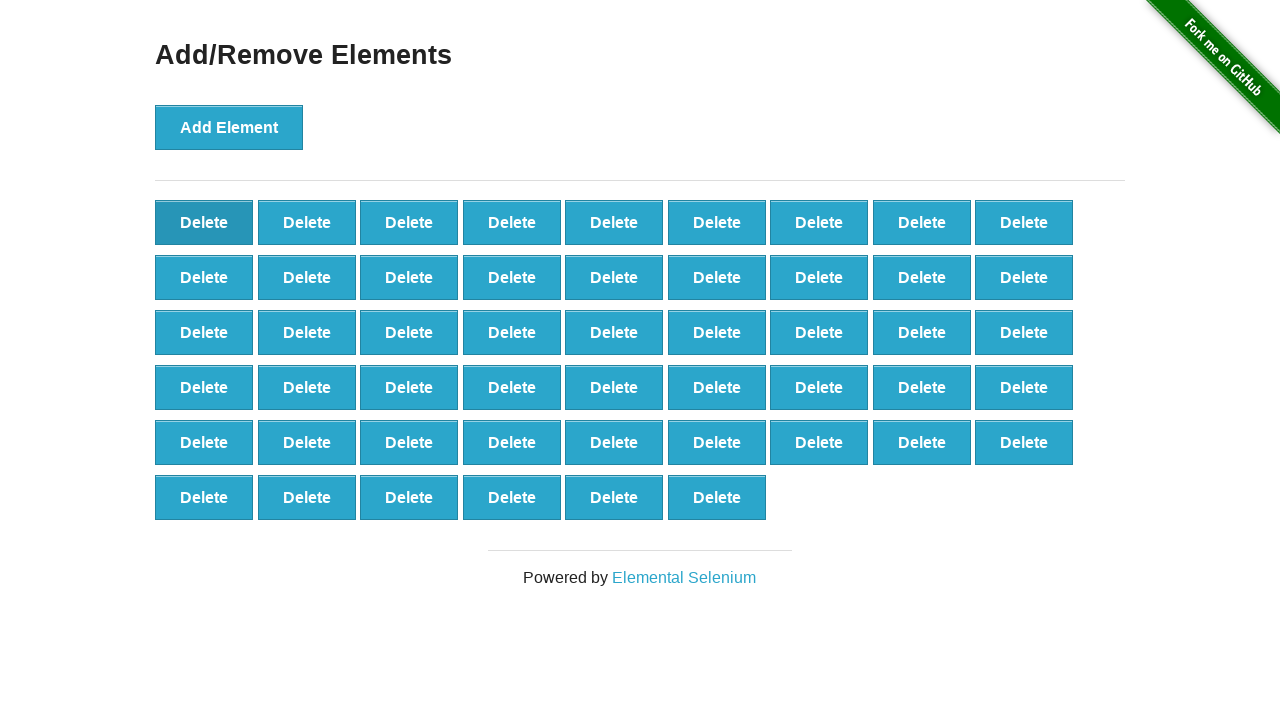

Clicked first delete button (iteration 50/90) at (204, 222) on div#elements button:first-child
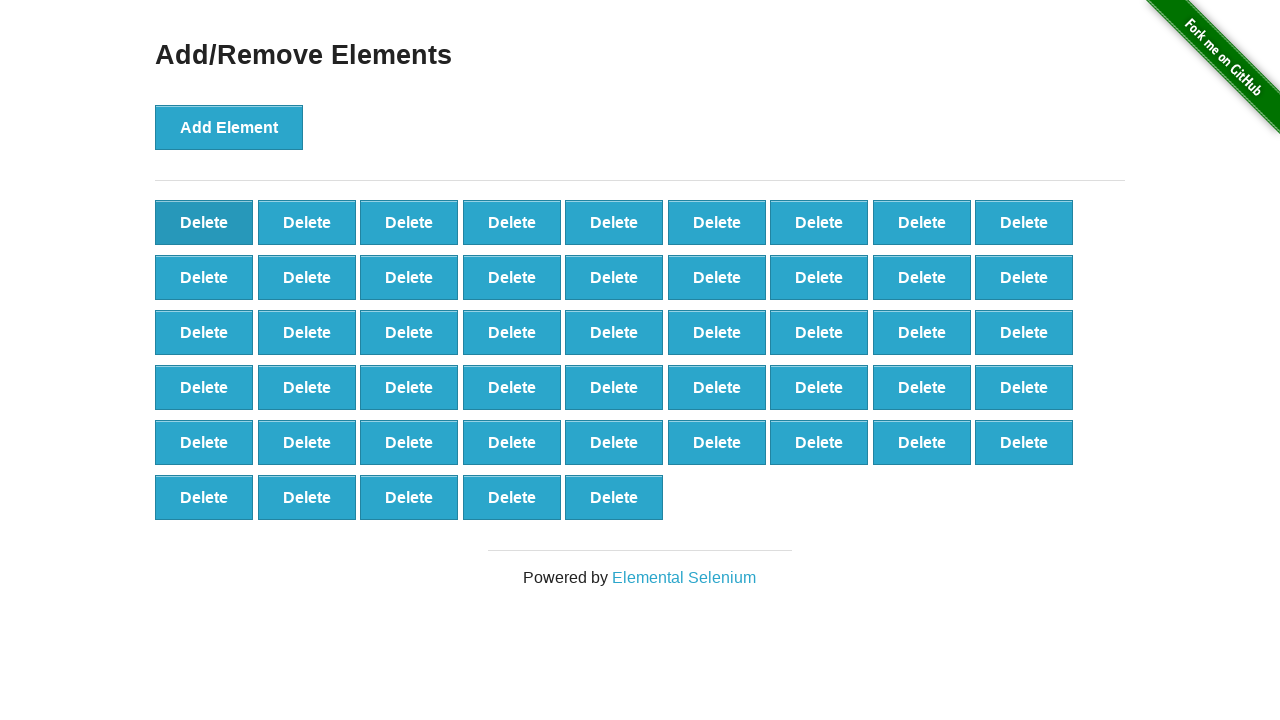

Clicked first delete button (iteration 51/90) at (204, 222) on div#elements button:first-child
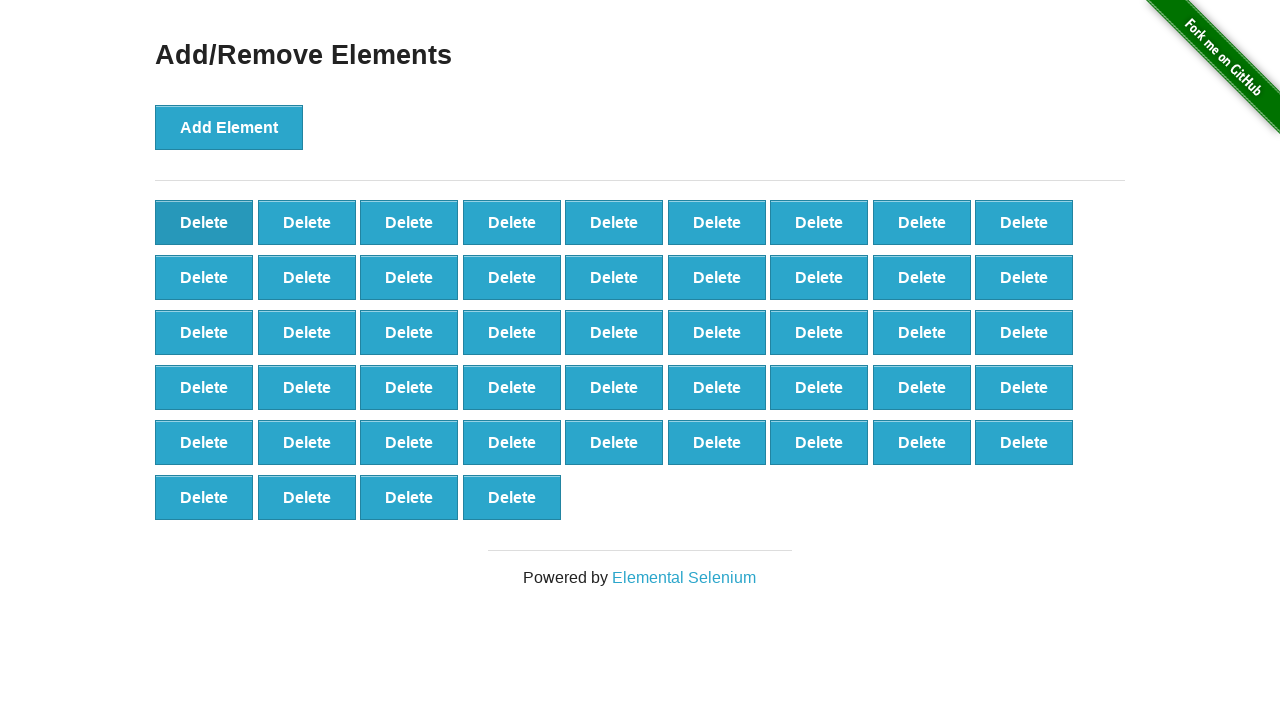

Clicked first delete button (iteration 52/90) at (204, 222) on div#elements button:first-child
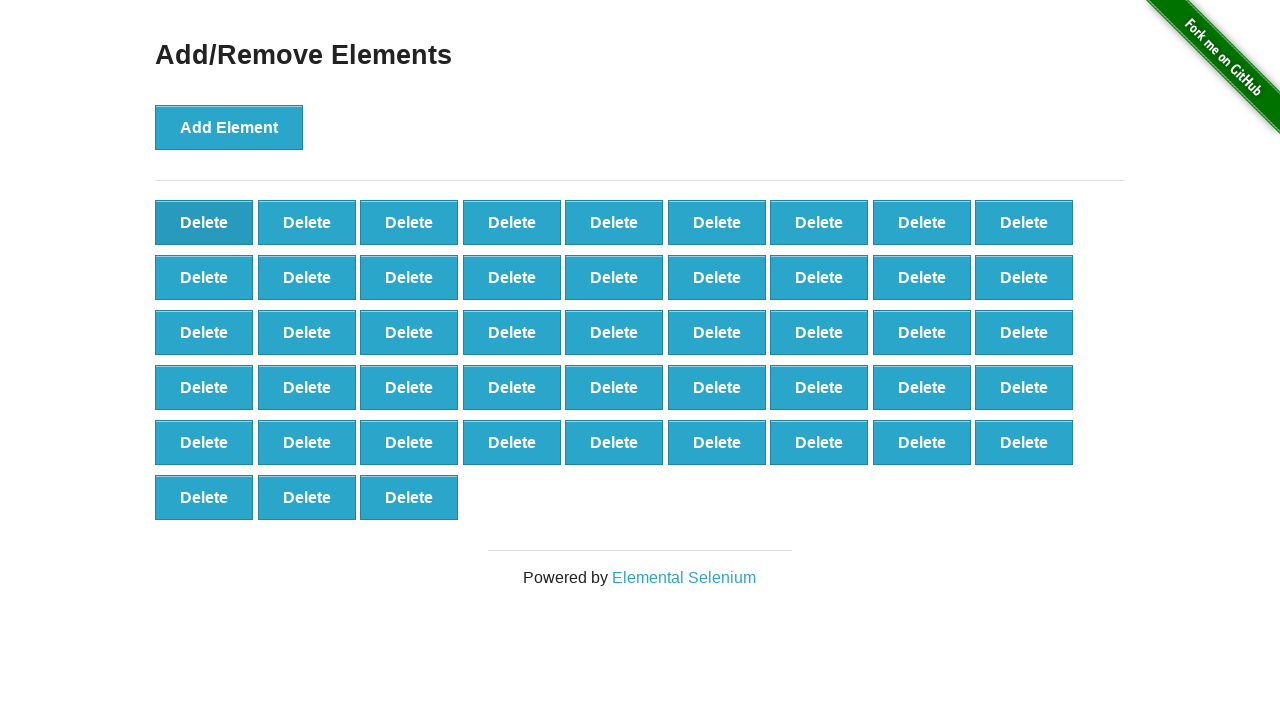

Clicked first delete button (iteration 53/90) at (204, 222) on div#elements button:first-child
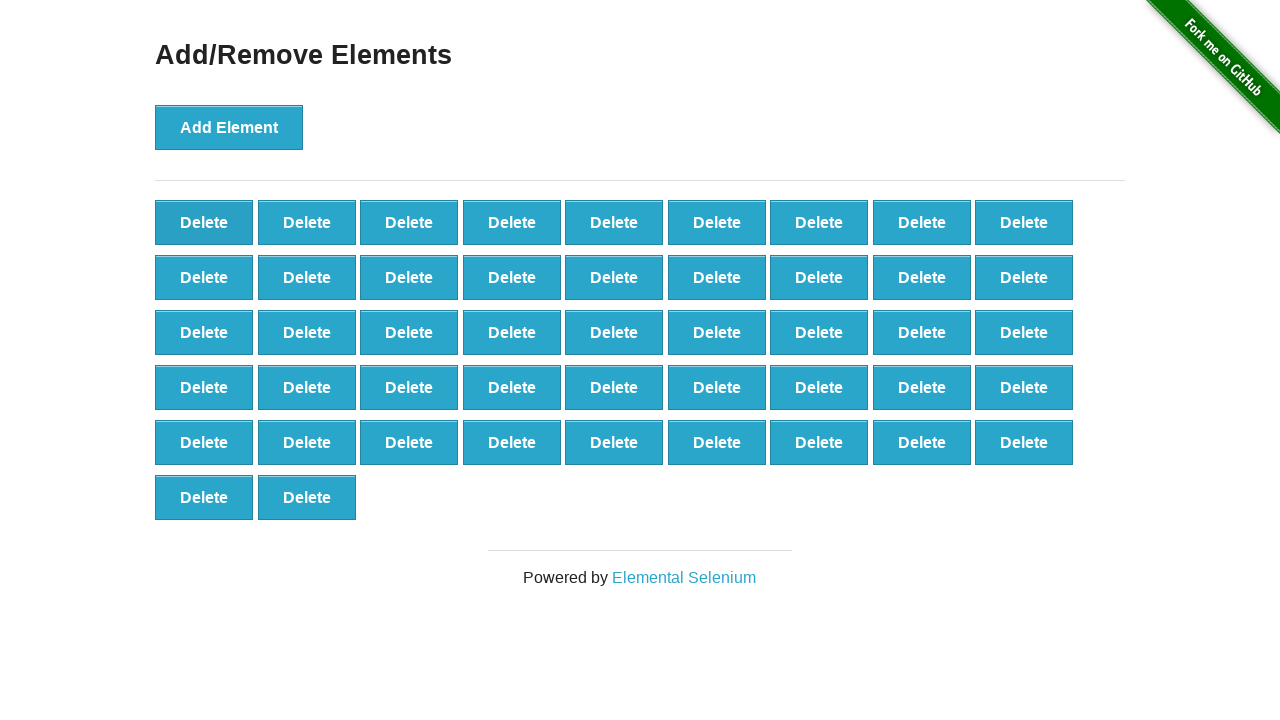

Clicked first delete button (iteration 54/90) at (204, 222) on div#elements button:first-child
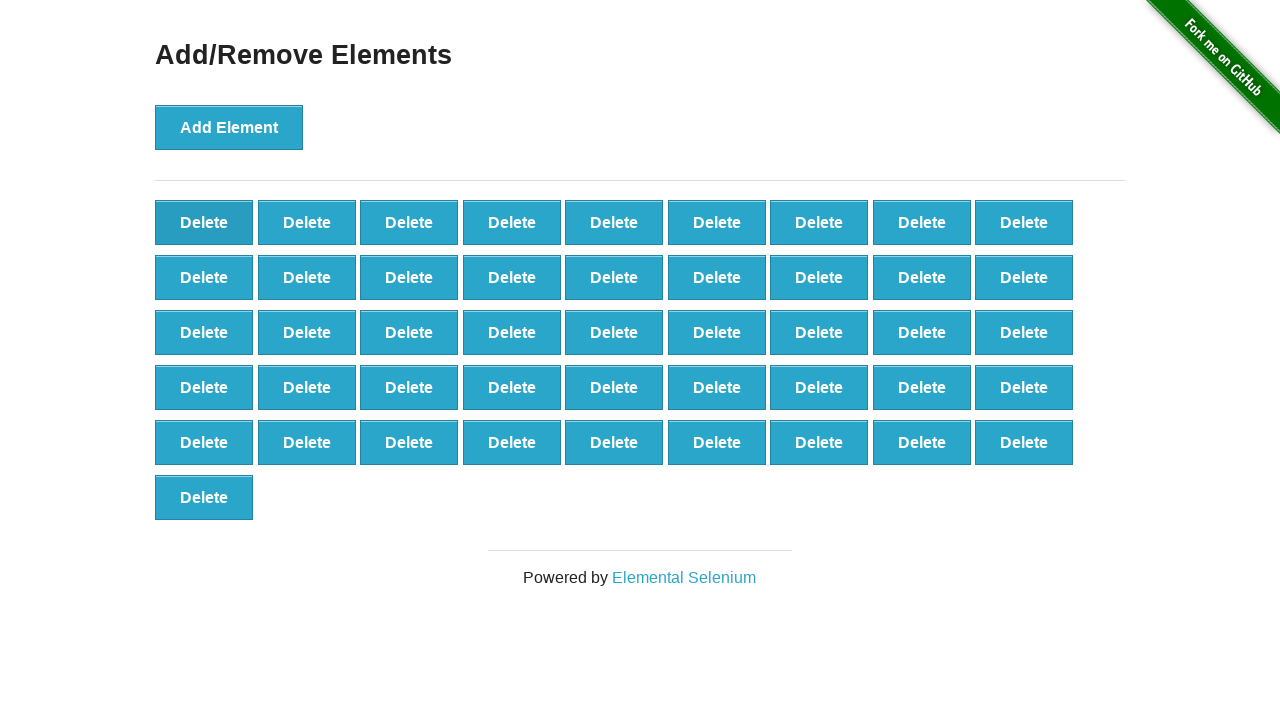

Clicked first delete button (iteration 55/90) at (204, 222) on div#elements button:first-child
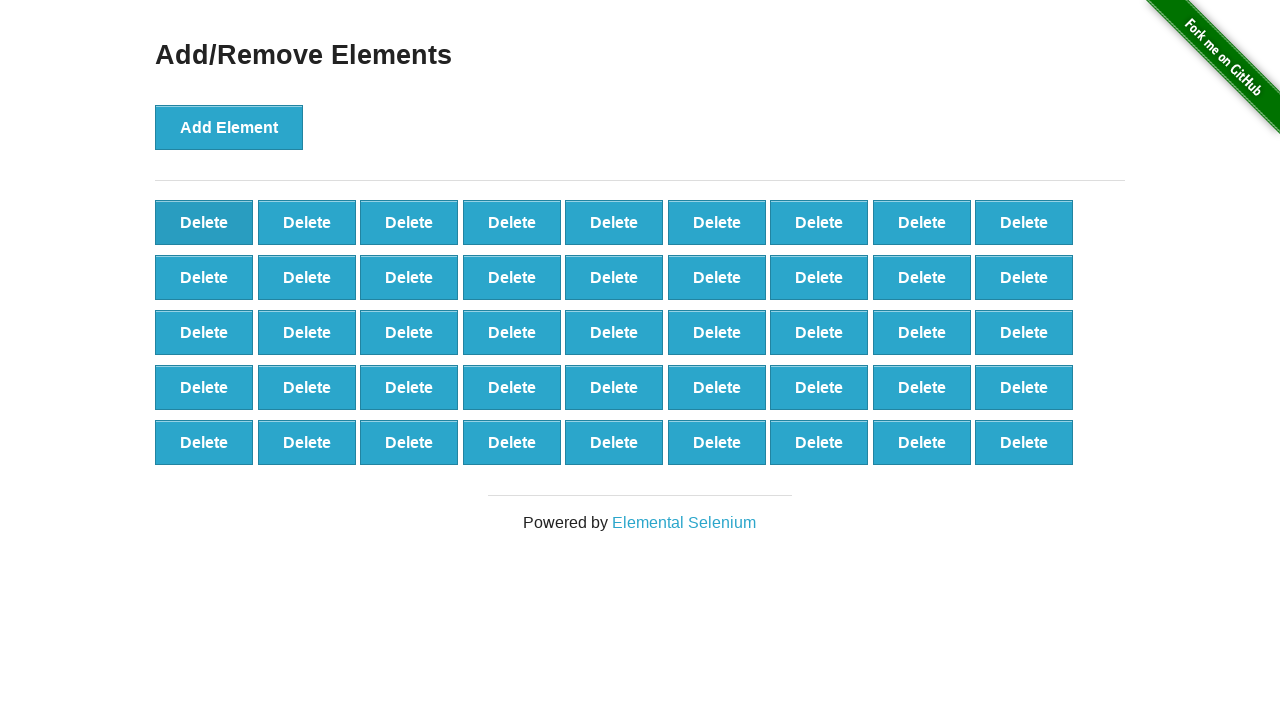

Clicked first delete button (iteration 56/90) at (204, 222) on div#elements button:first-child
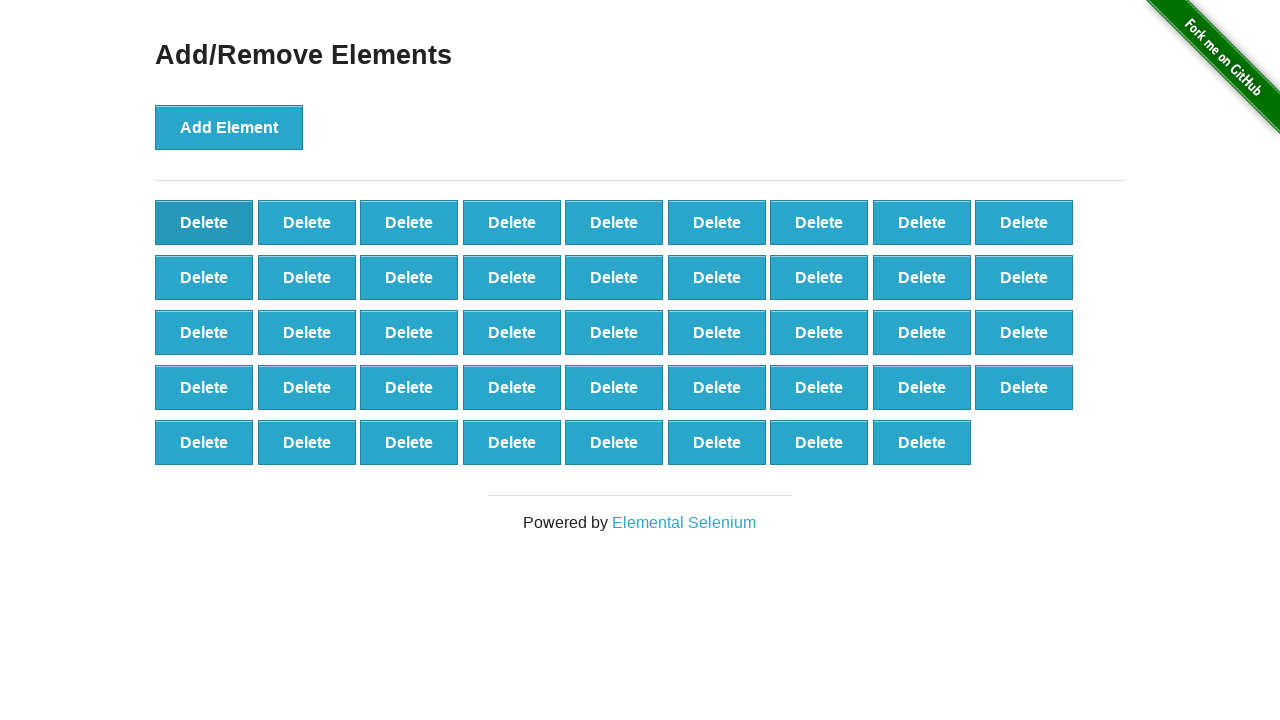

Clicked first delete button (iteration 57/90) at (204, 222) on div#elements button:first-child
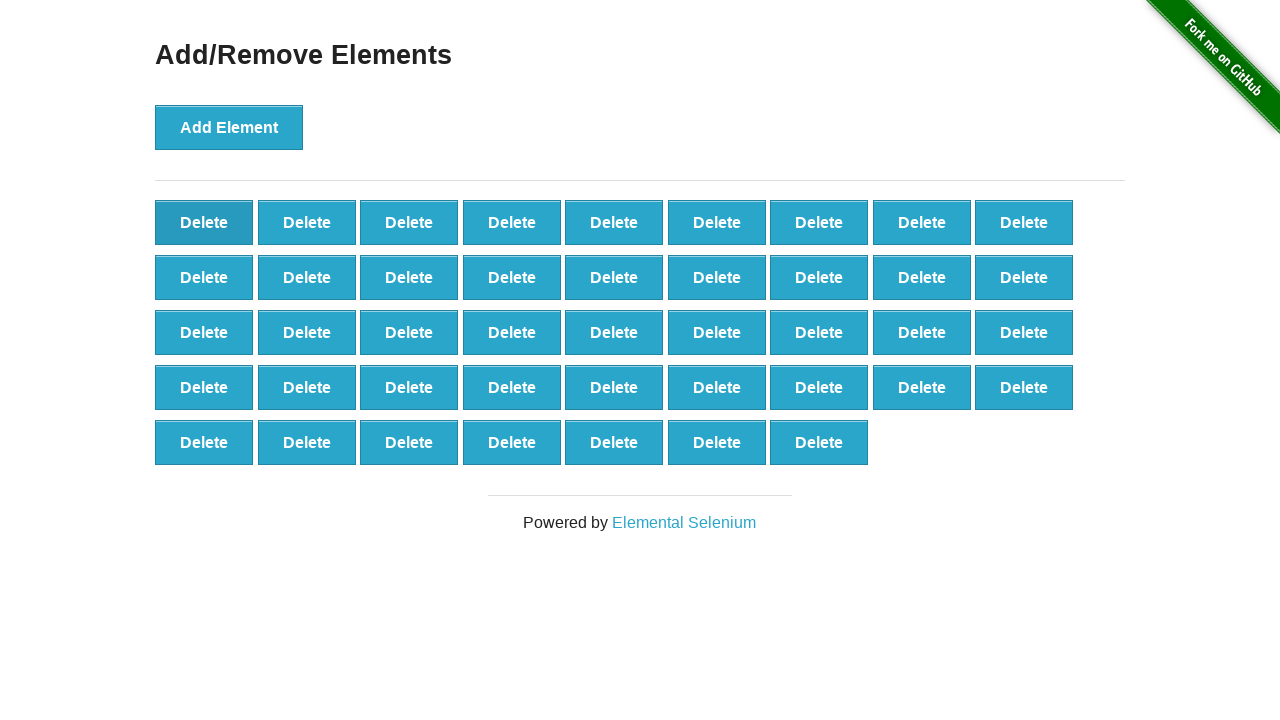

Clicked first delete button (iteration 58/90) at (204, 222) on div#elements button:first-child
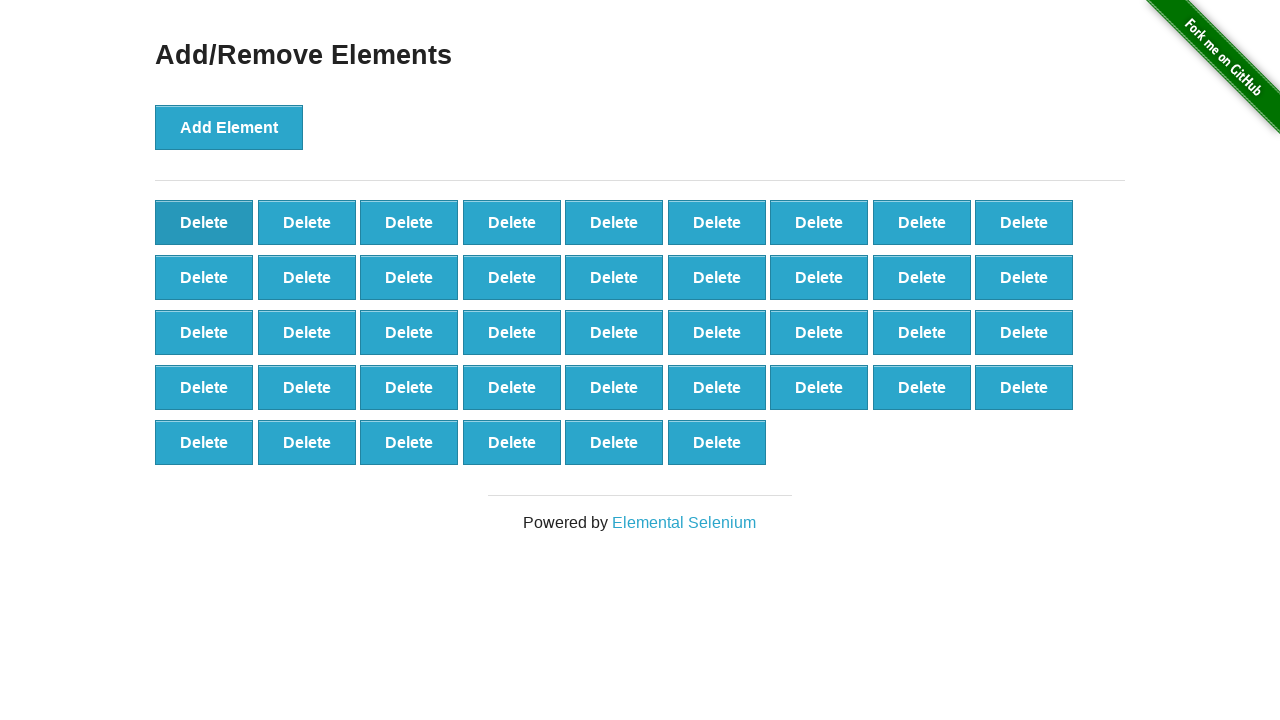

Clicked first delete button (iteration 59/90) at (204, 222) on div#elements button:first-child
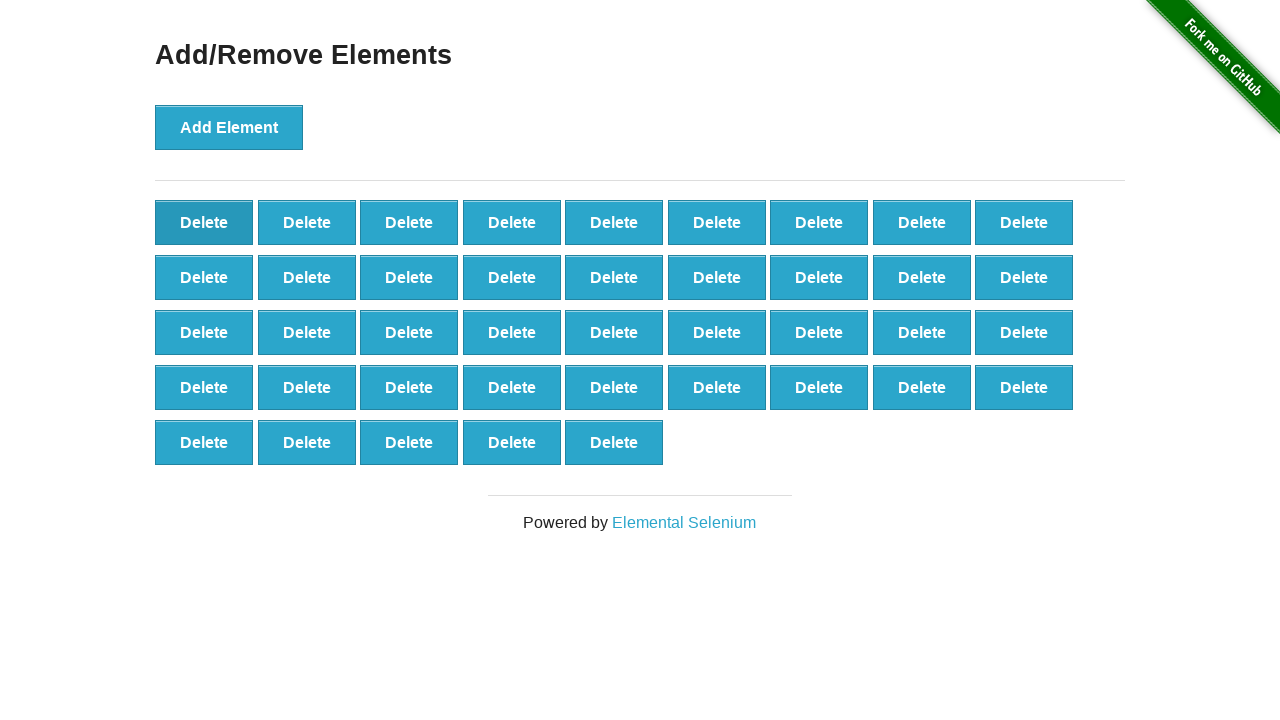

Clicked first delete button (iteration 60/90) at (204, 222) on div#elements button:first-child
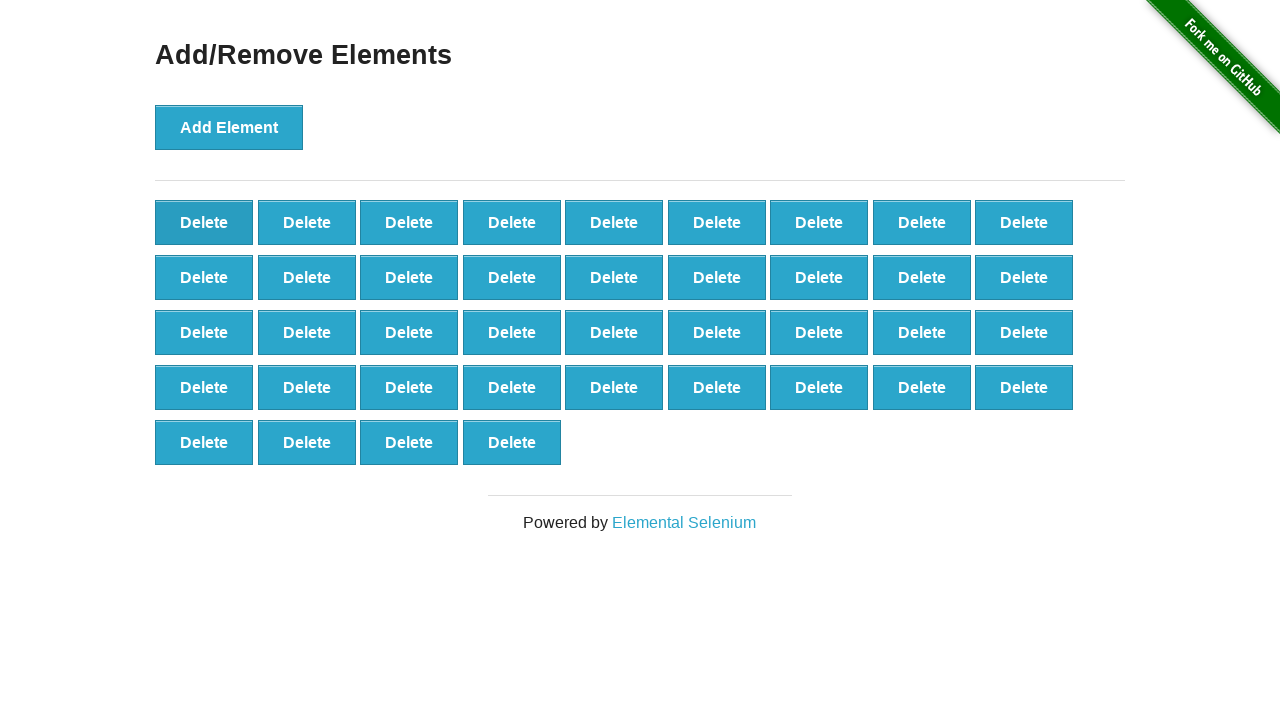

Clicked first delete button (iteration 61/90) at (204, 222) on div#elements button:first-child
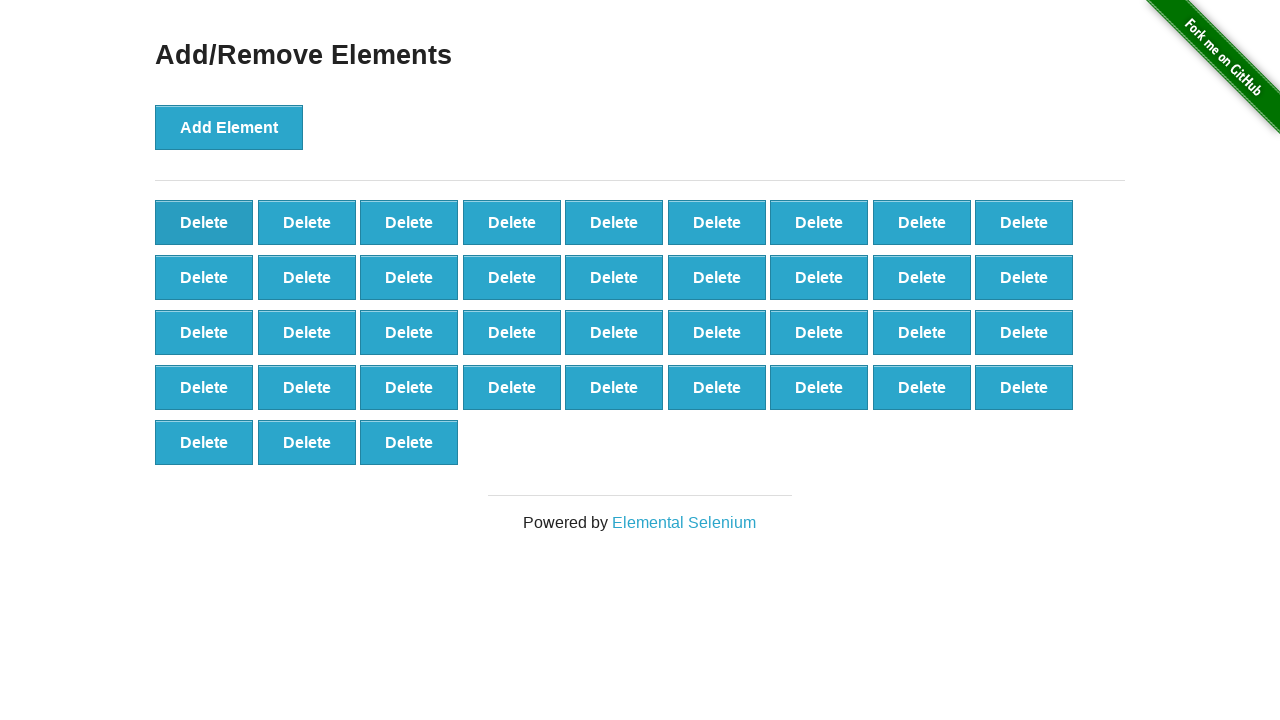

Clicked first delete button (iteration 62/90) at (204, 222) on div#elements button:first-child
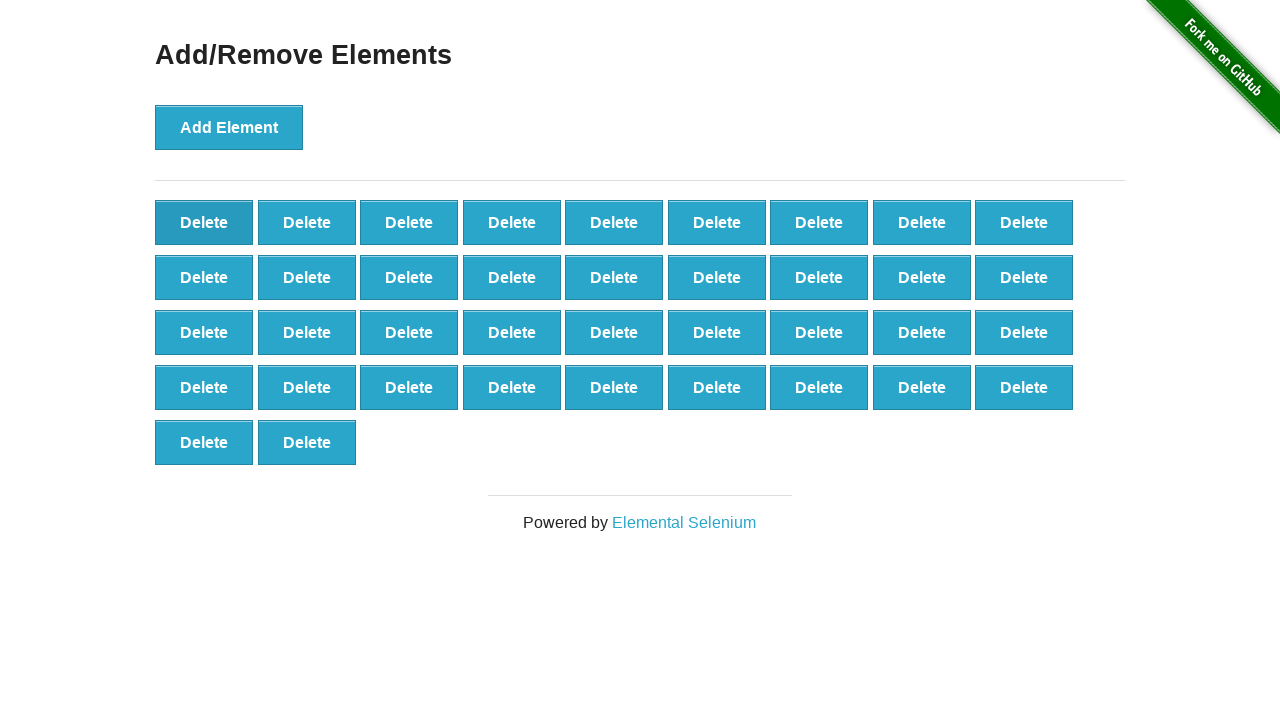

Clicked first delete button (iteration 63/90) at (204, 222) on div#elements button:first-child
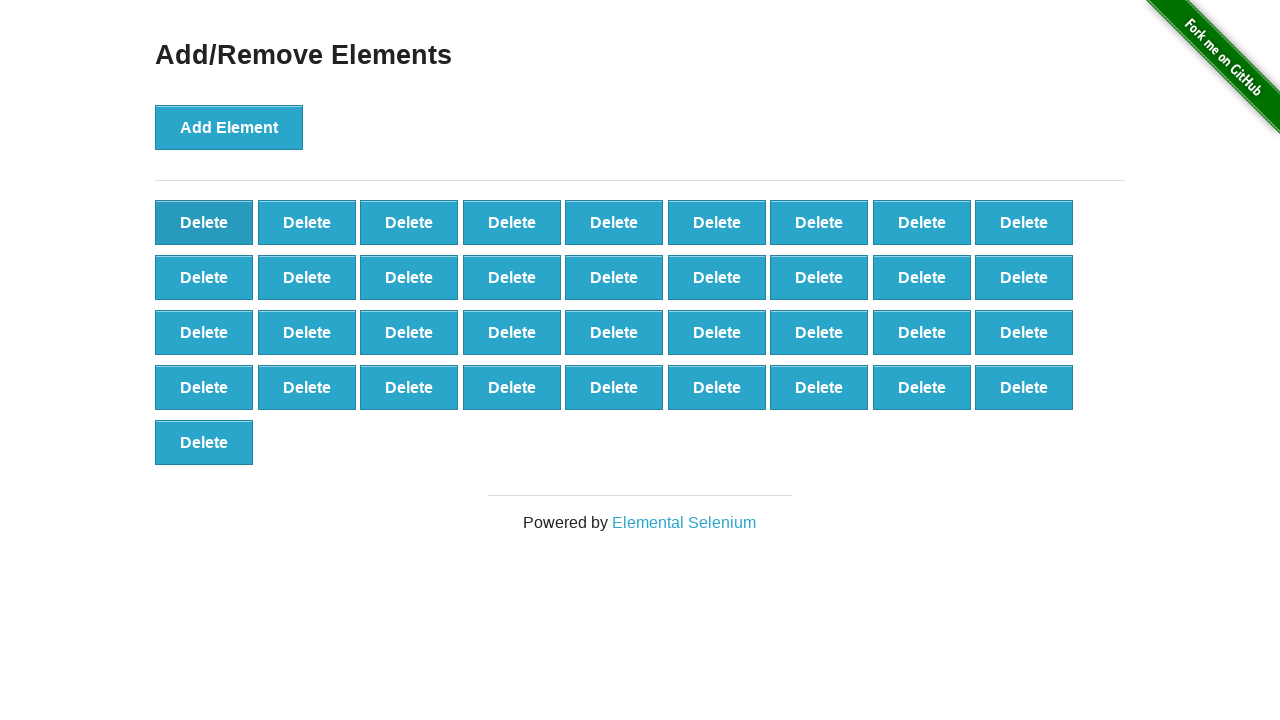

Clicked first delete button (iteration 64/90) at (204, 222) on div#elements button:first-child
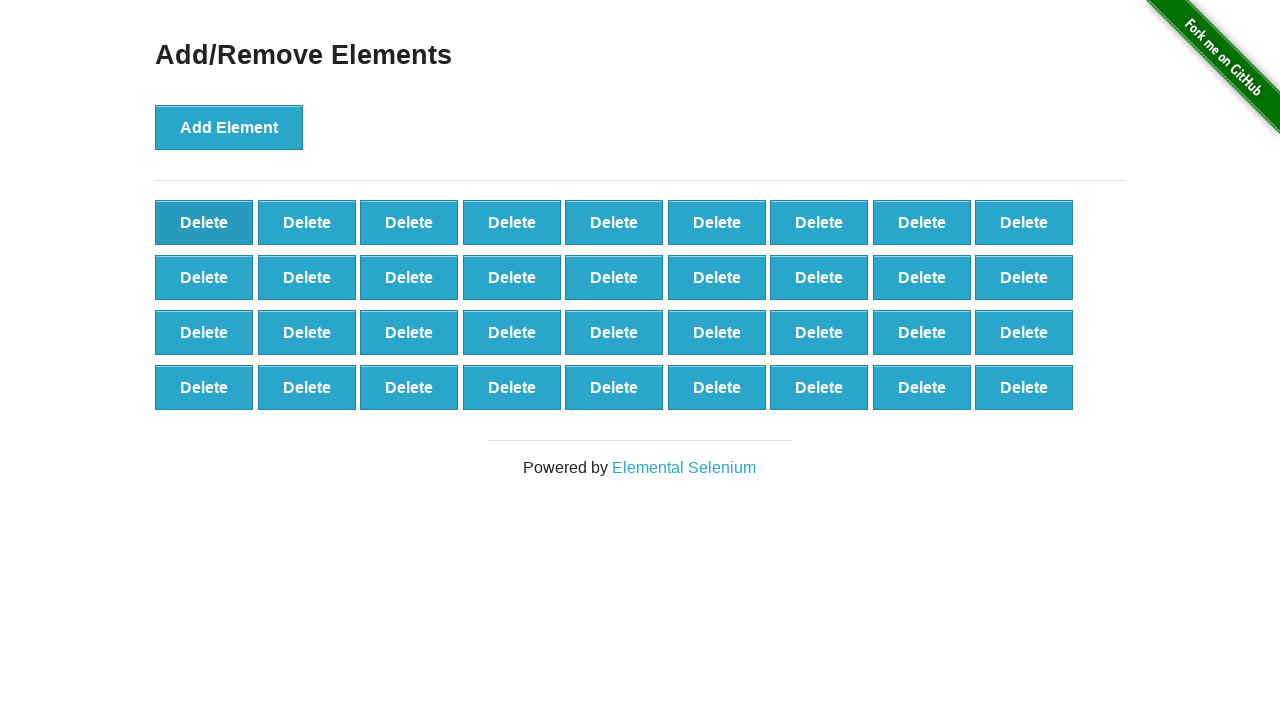

Clicked first delete button (iteration 65/90) at (204, 222) on div#elements button:first-child
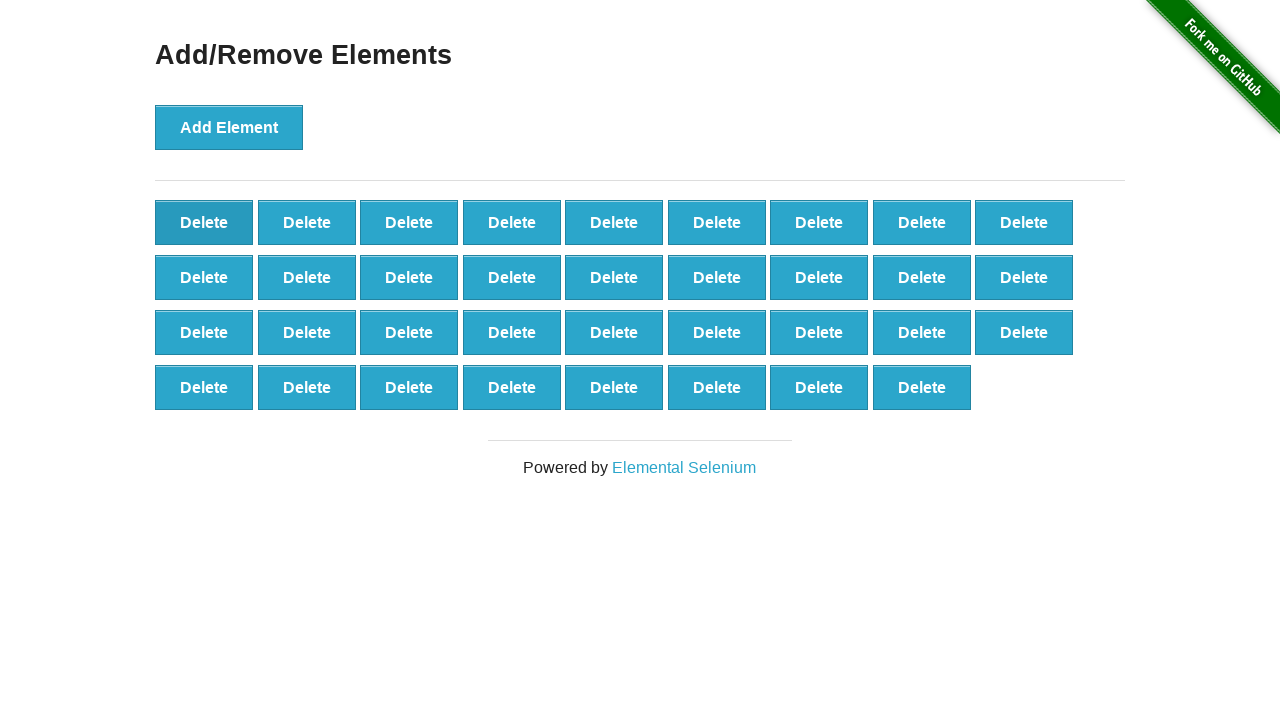

Clicked first delete button (iteration 66/90) at (204, 222) on div#elements button:first-child
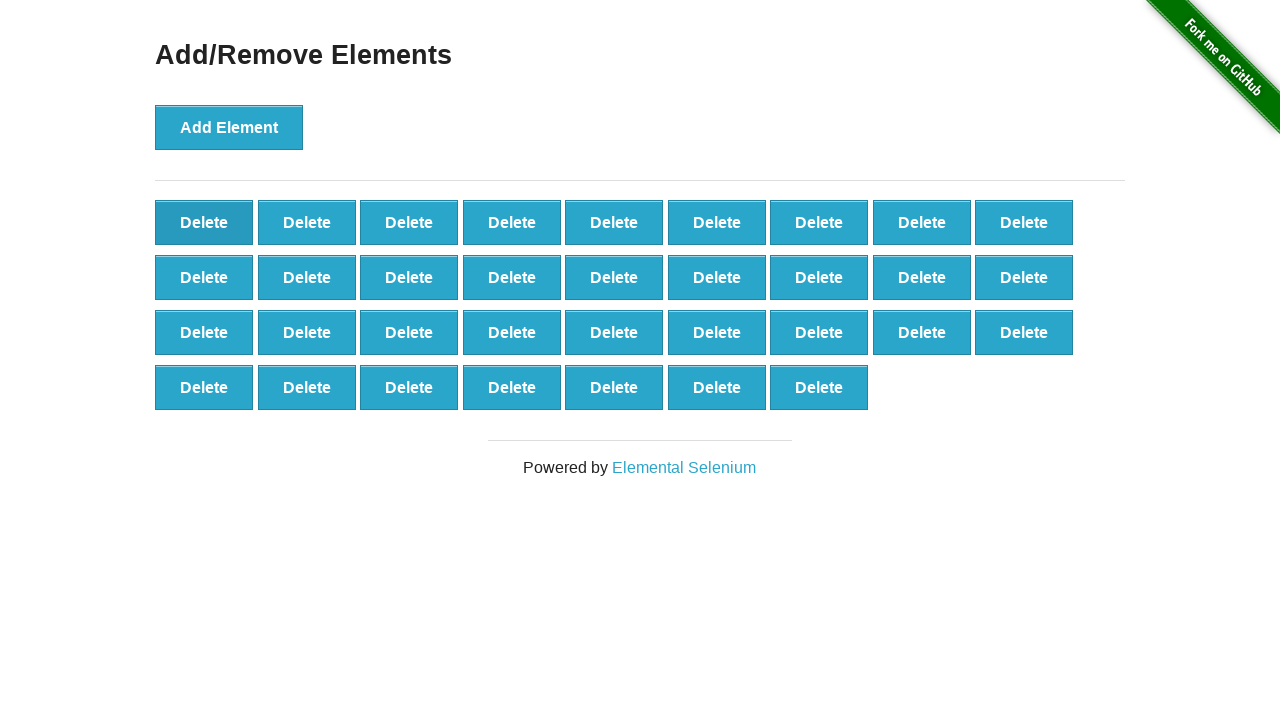

Clicked first delete button (iteration 67/90) at (204, 222) on div#elements button:first-child
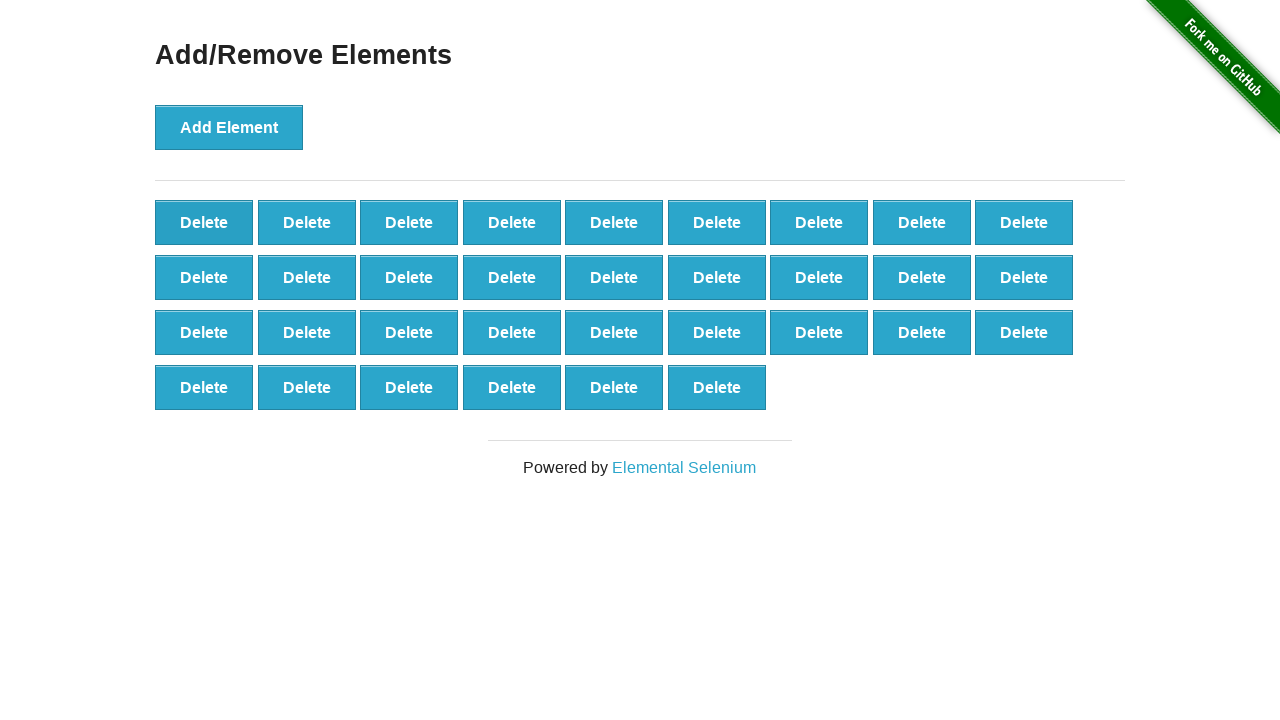

Clicked first delete button (iteration 68/90) at (204, 222) on div#elements button:first-child
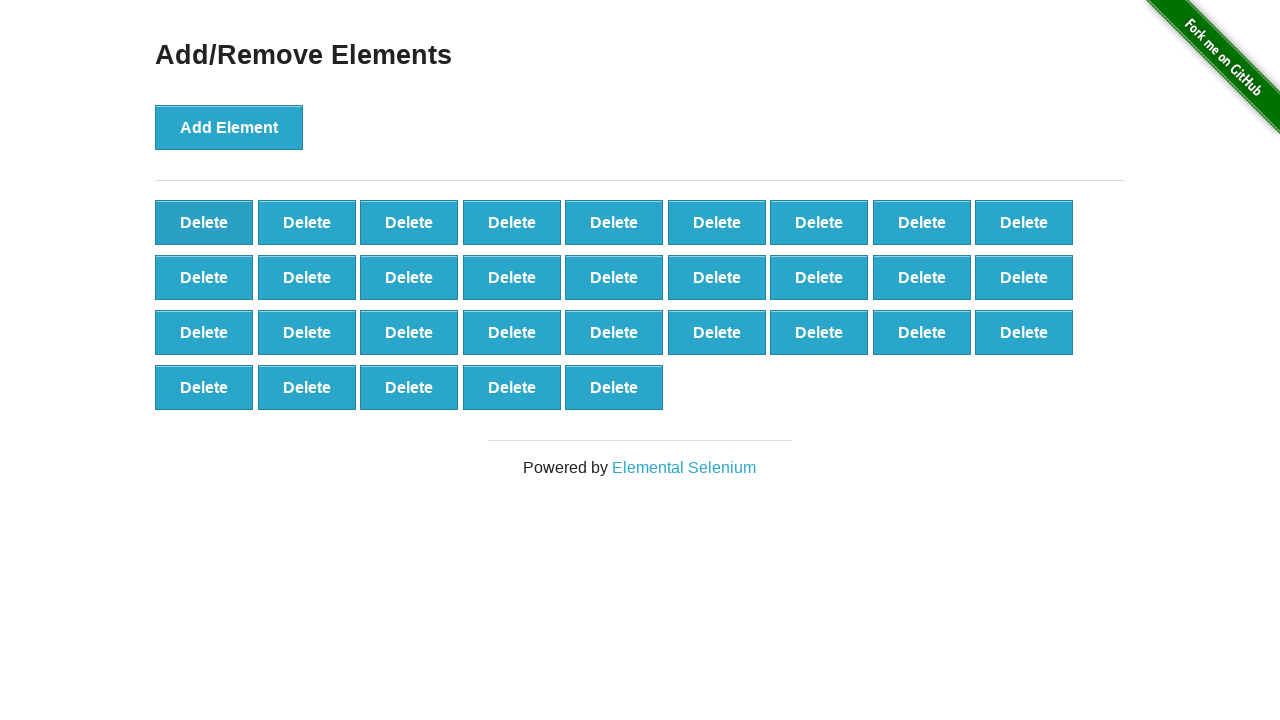

Clicked first delete button (iteration 69/90) at (204, 222) on div#elements button:first-child
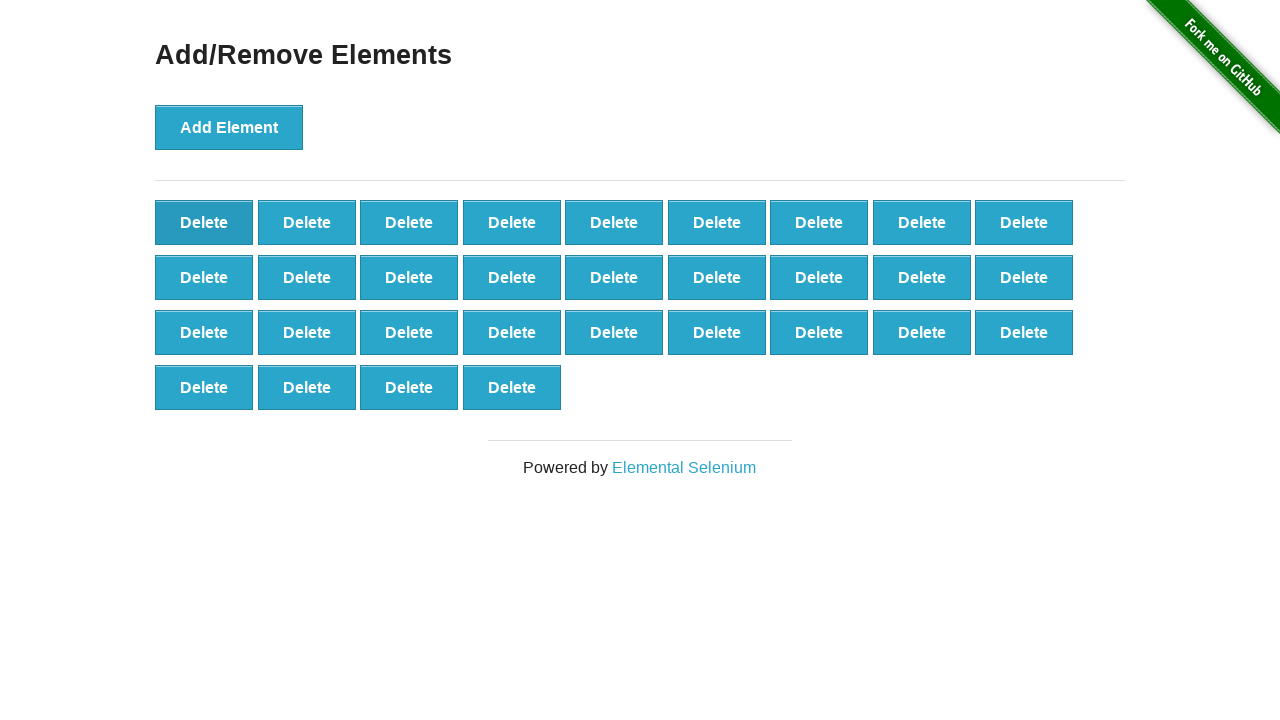

Clicked first delete button (iteration 70/90) at (204, 222) on div#elements button:first-child
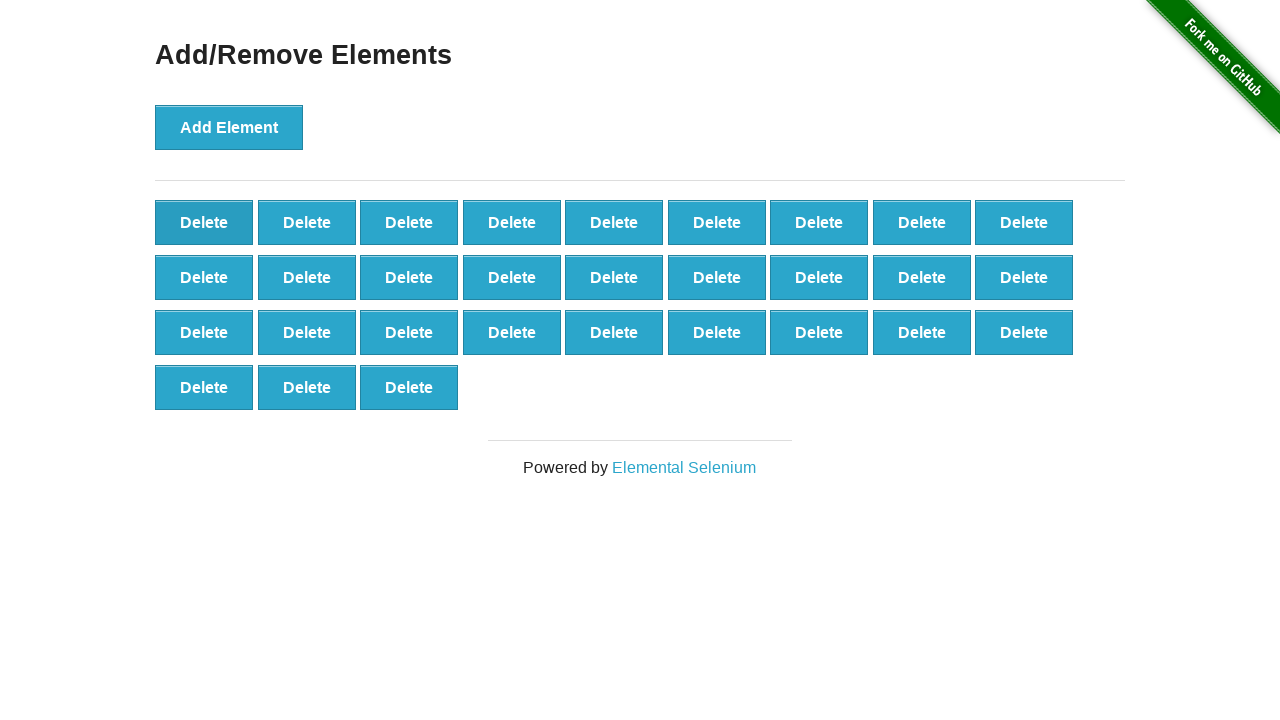

Clicked first delete button (iteration 71/90) at (204, 222) on div#elements button:first-child
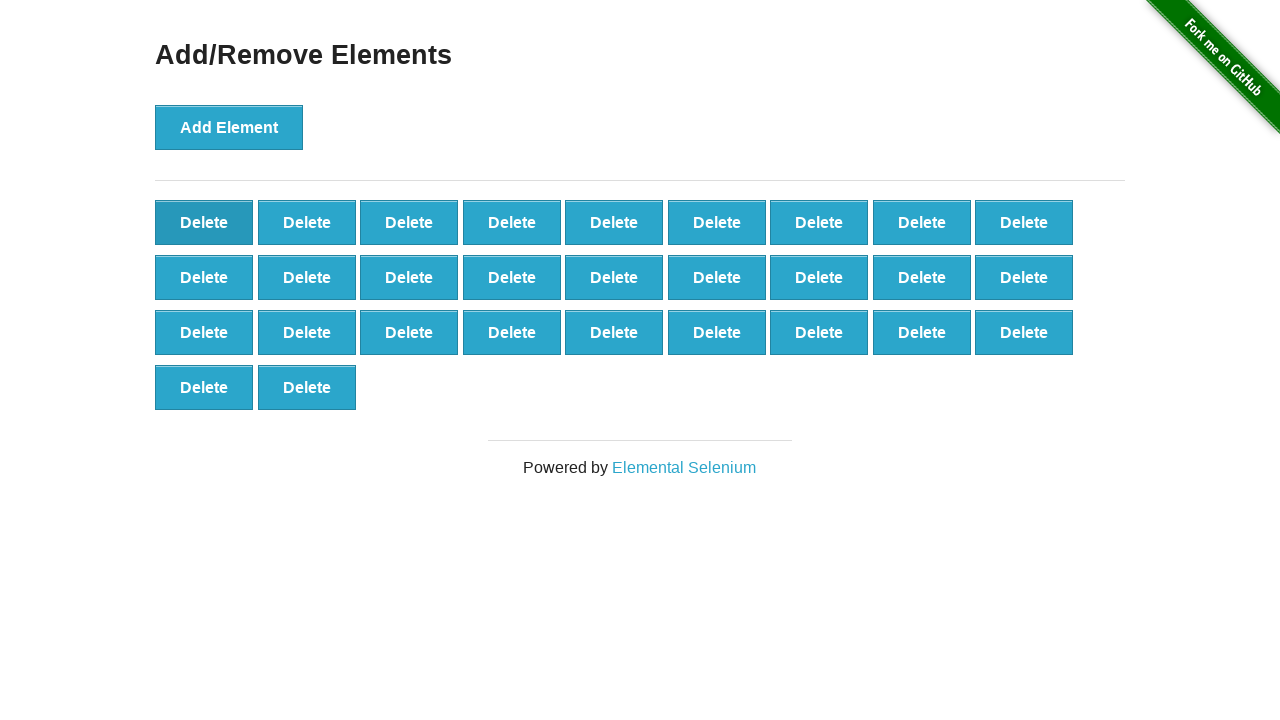

Clicked first delete button (iteration 72/90) at (204, 222) on div#elements button:first-child
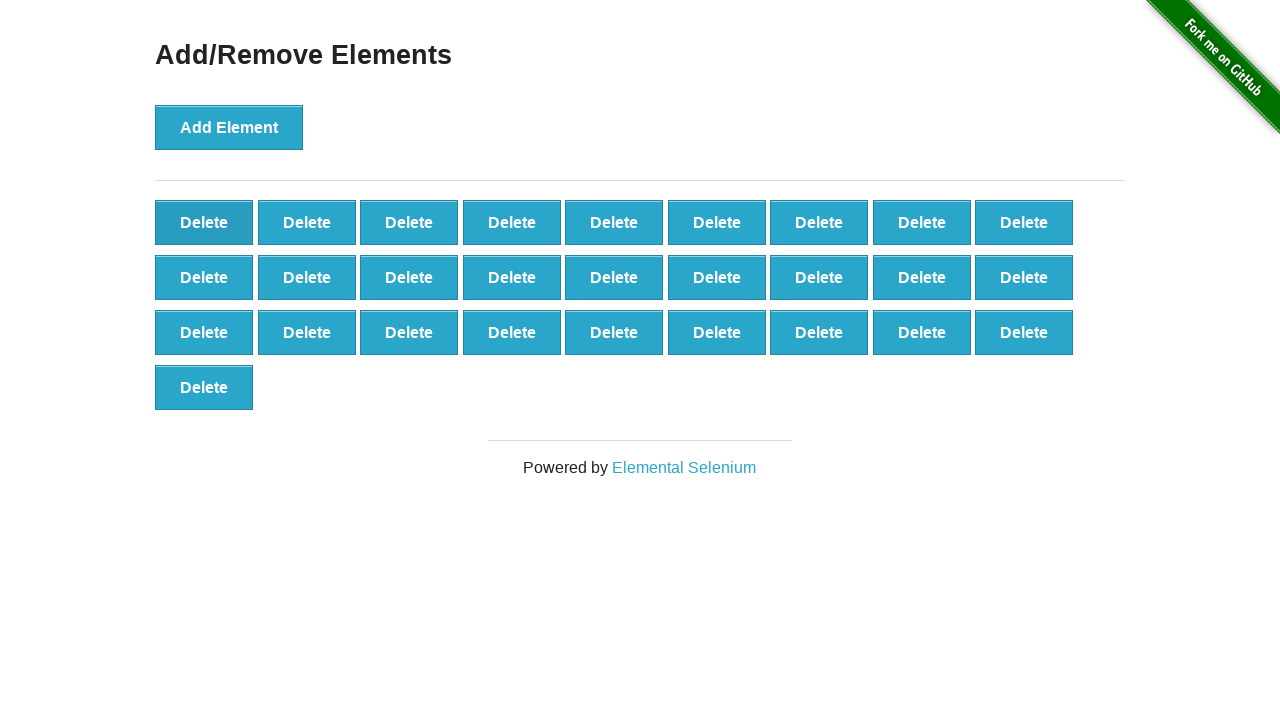

Clicked first delete button (iteration 73/90) at (204, 222) on div#elements button:first-child
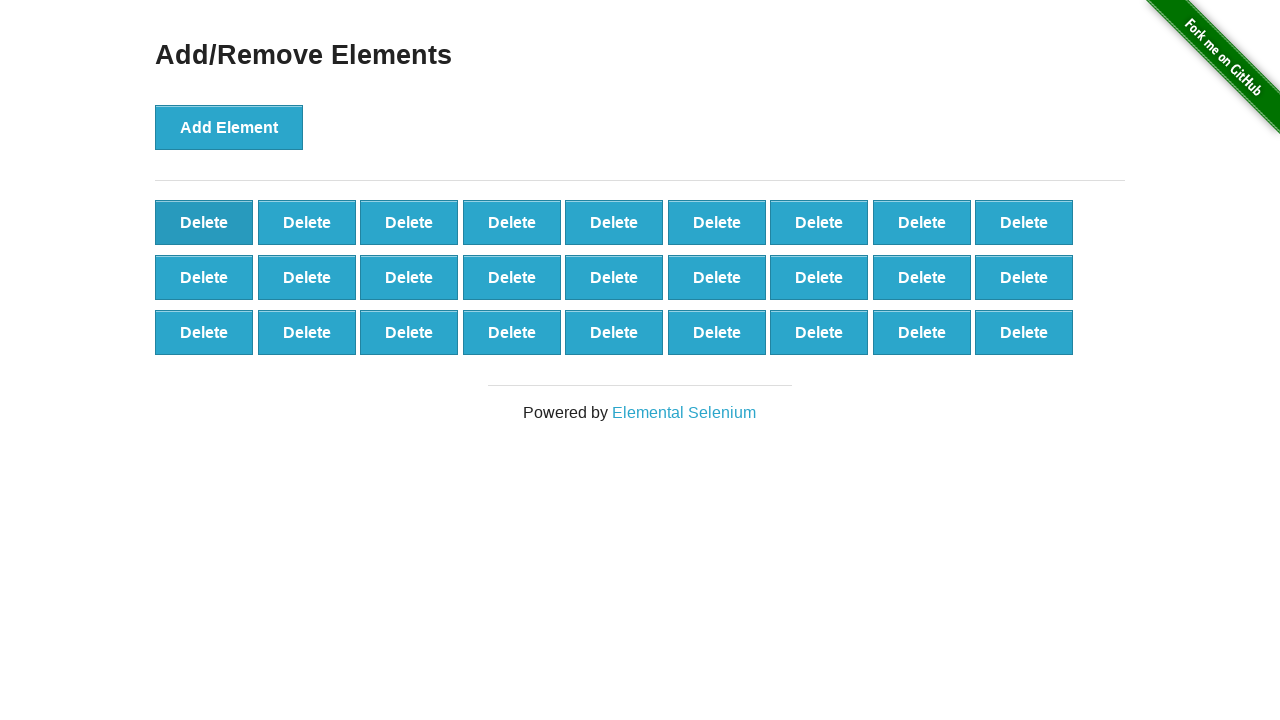

Clicked first delete button (iteration 74/90) at (204, 222) on div#elements button:first-child
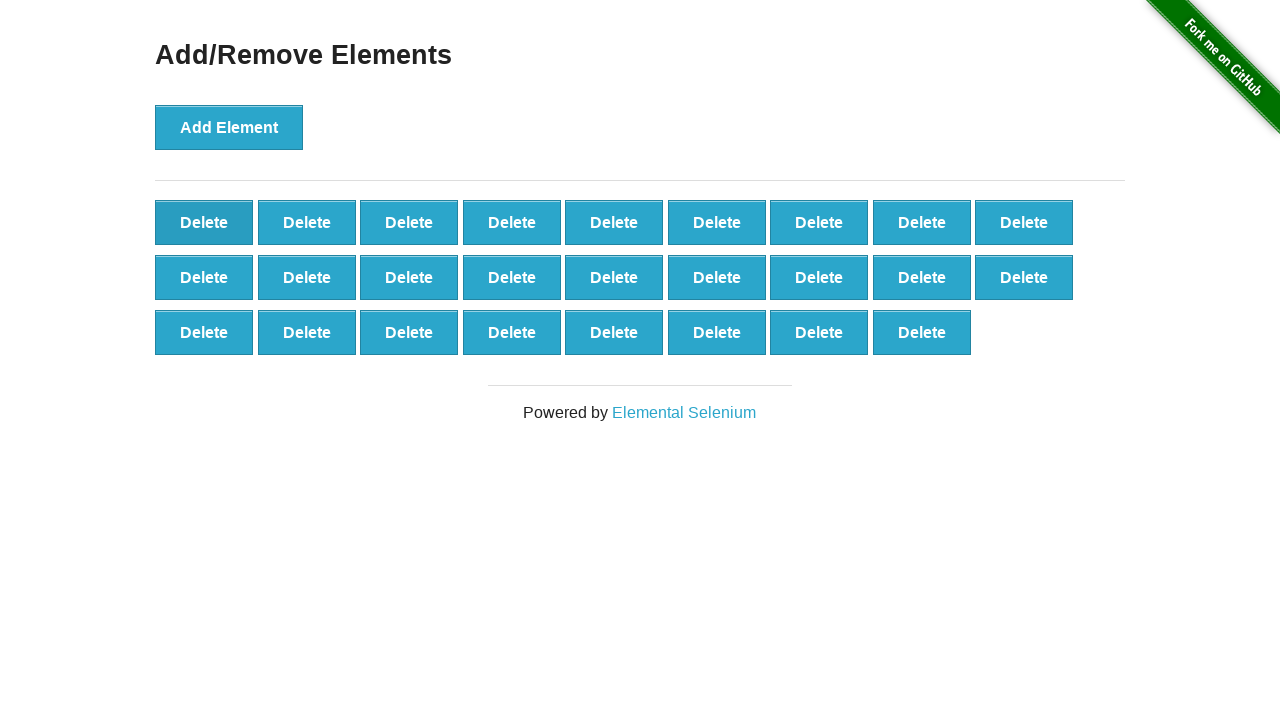

Clicked first delete button (iteration 75/90) at (204, 222) on div#elements button:first-child
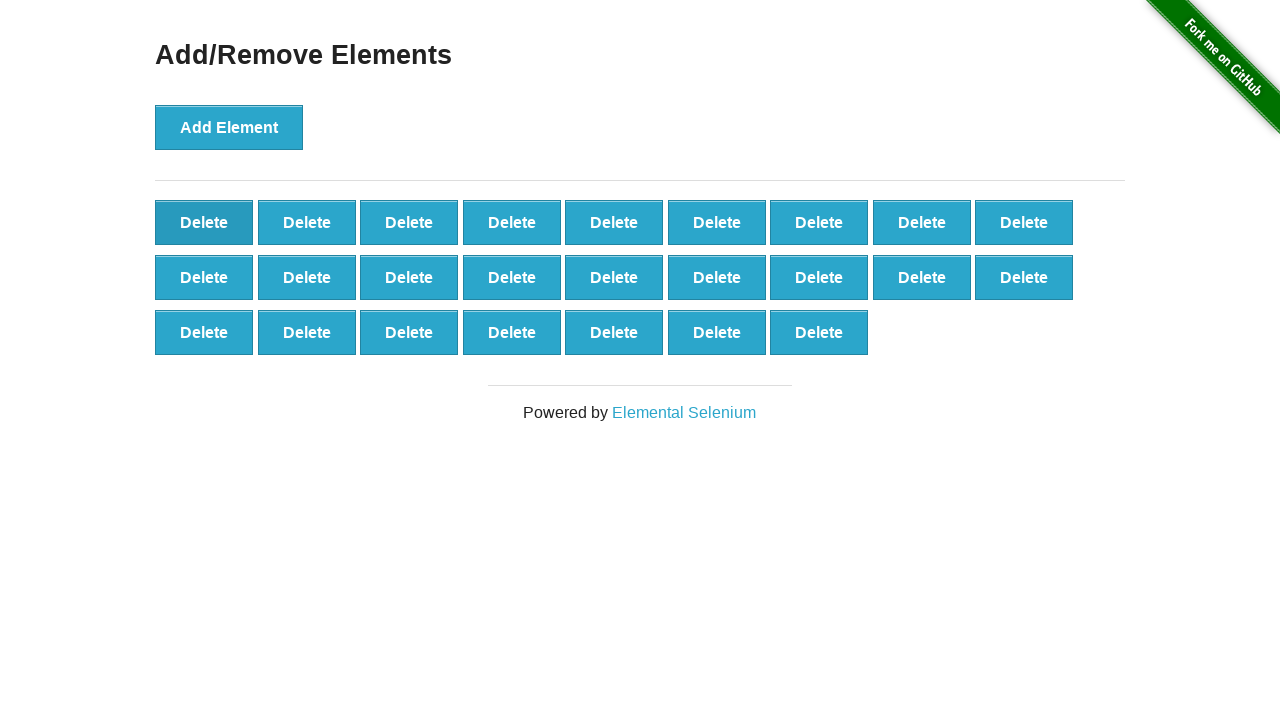

Clicked first delete button (iteration 76/90) at (204, 222) on div#elements button:first-child
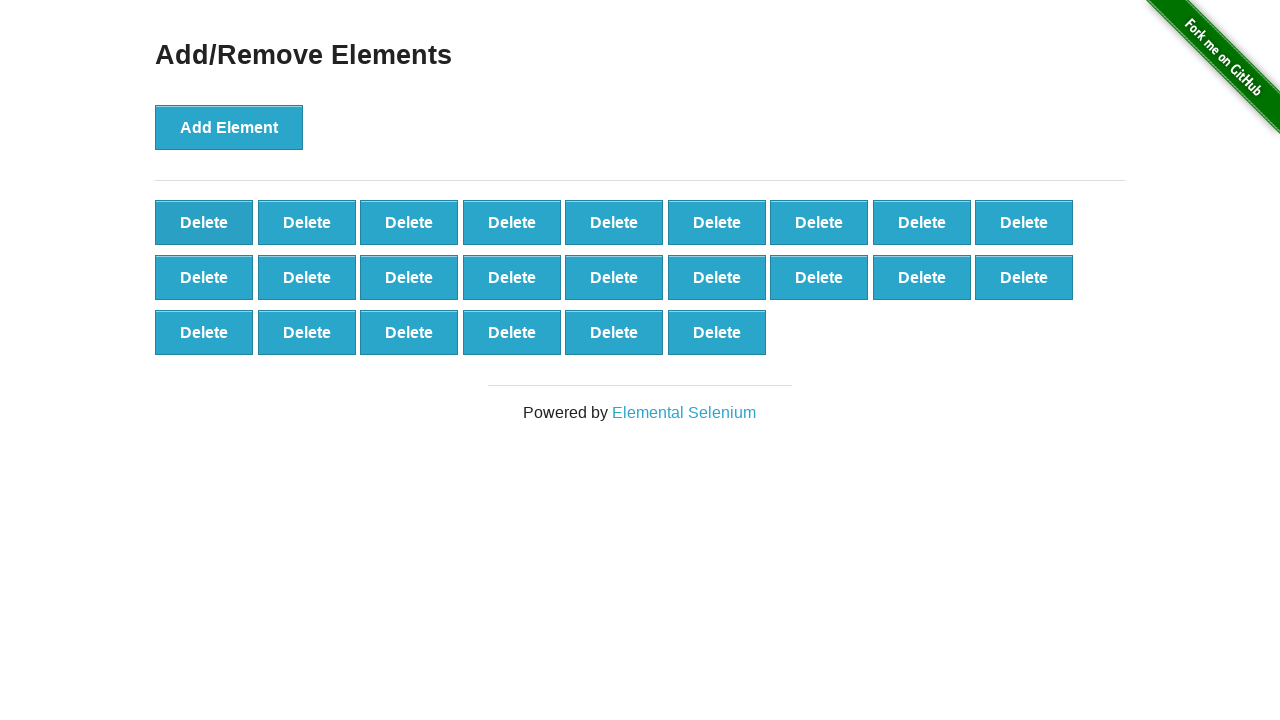

Clicked first delete button (iteration 77/90) at (204, 222) on div#elements button:first-child
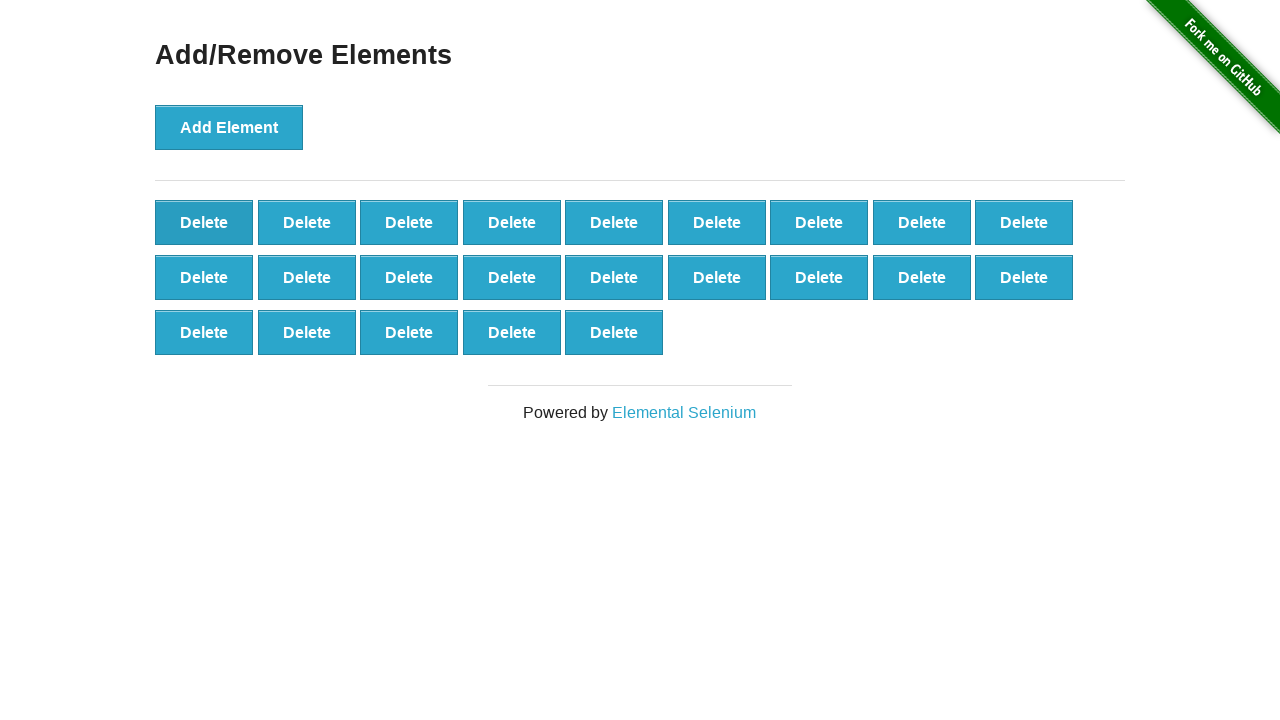

Clicked first delete button (iteration 78/90) at (204, 222) on div#elements button:first-child
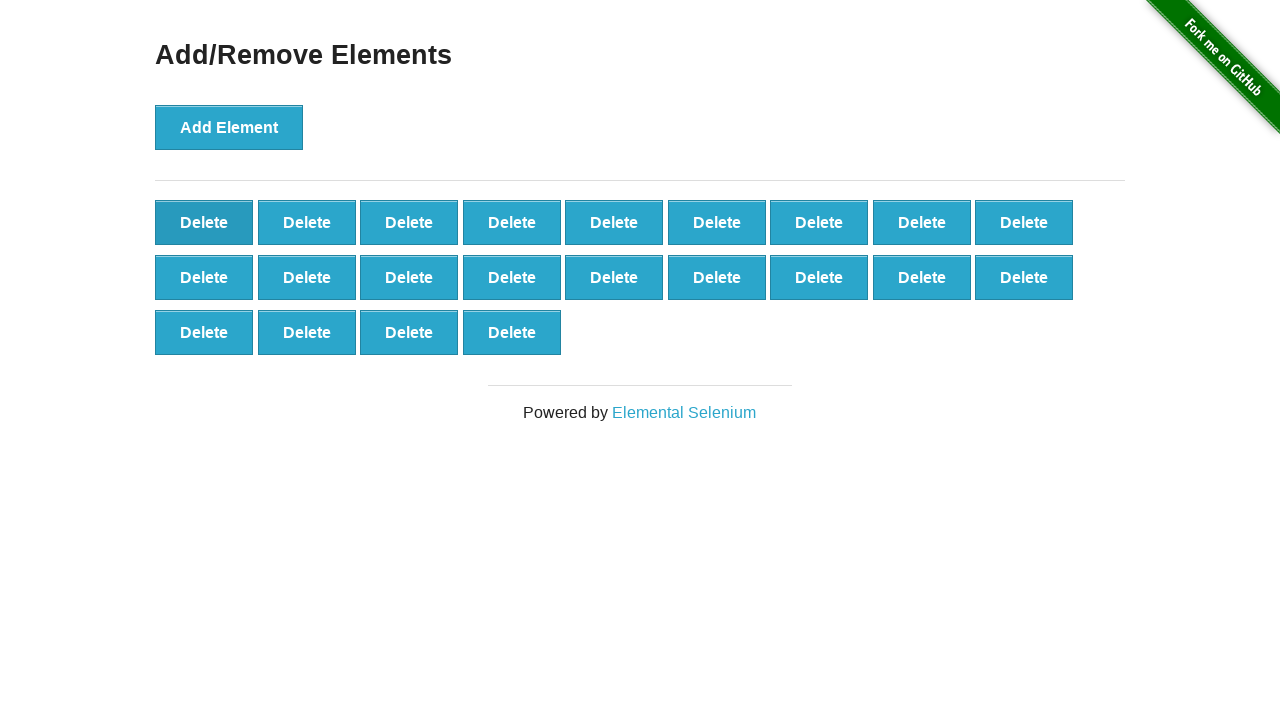

Clicked first delete button (iteration 79/90) at (204, 222) on div#elements button:first-child
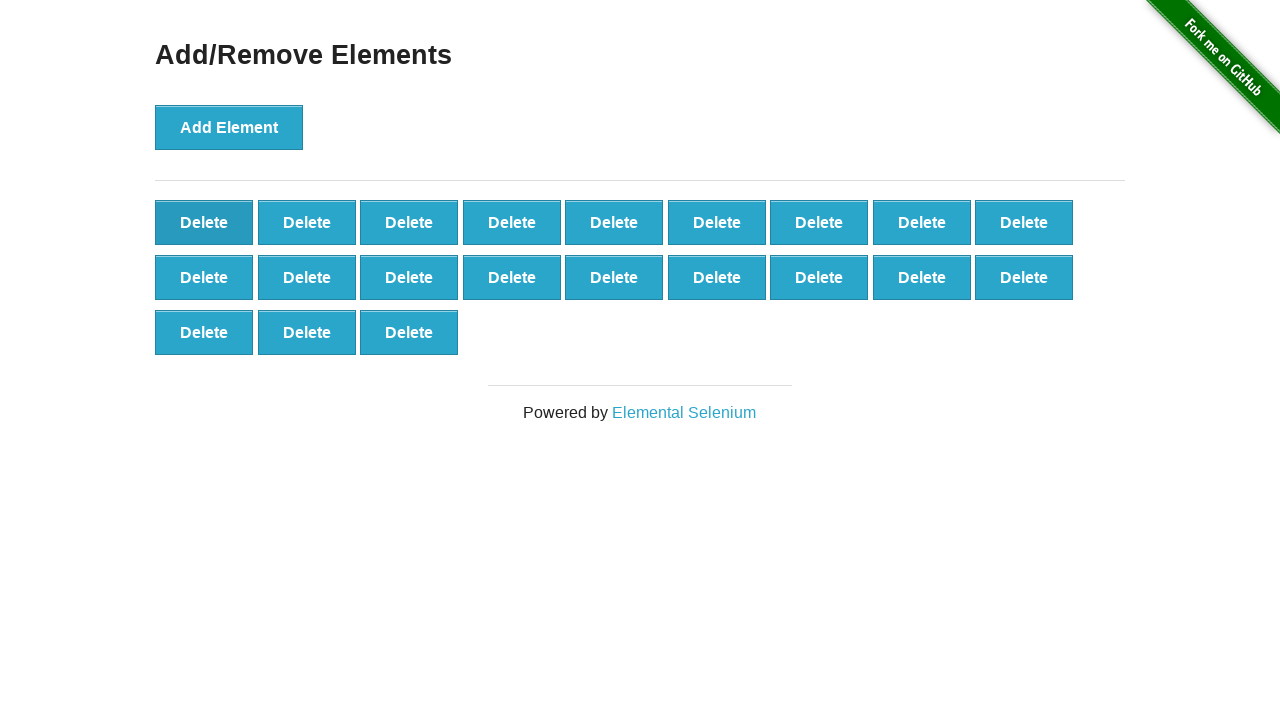

Clicked first delete button (iteration 80/90) at (204, 222) on div#elements button:first-child
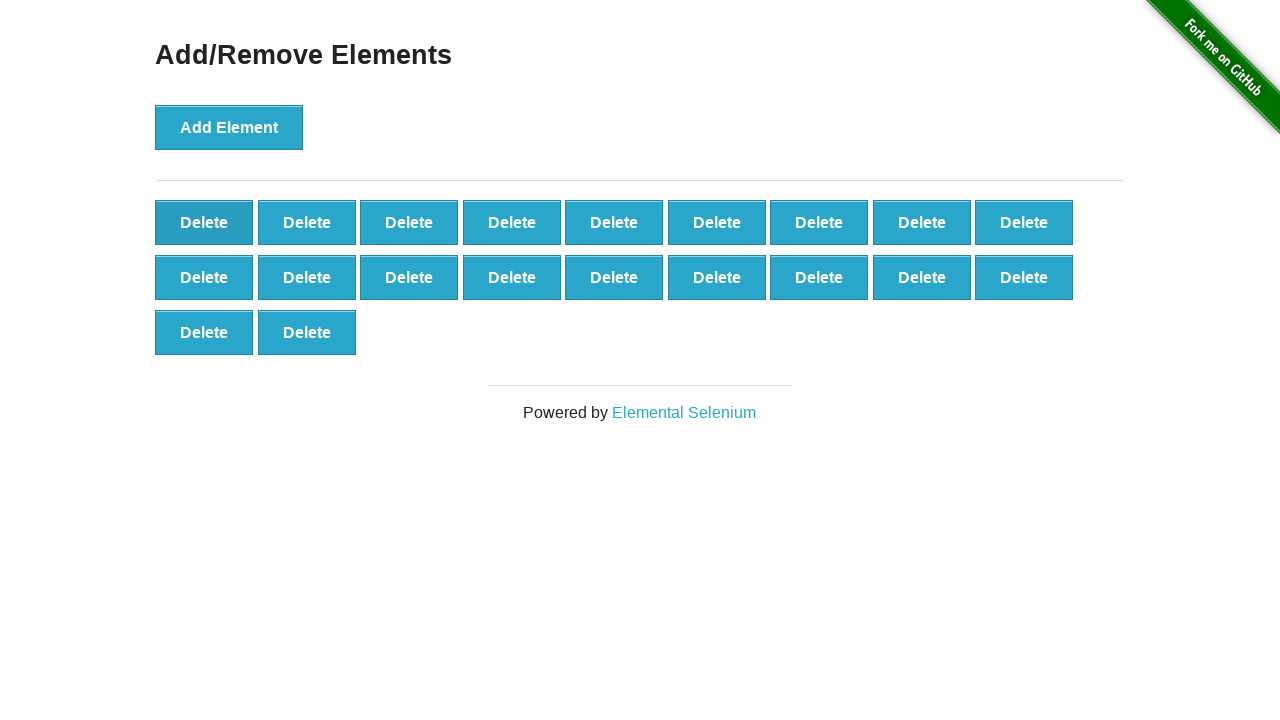

Clicked first delete button (iteration 81/90) at (204, 222) on div#elements button:first-child
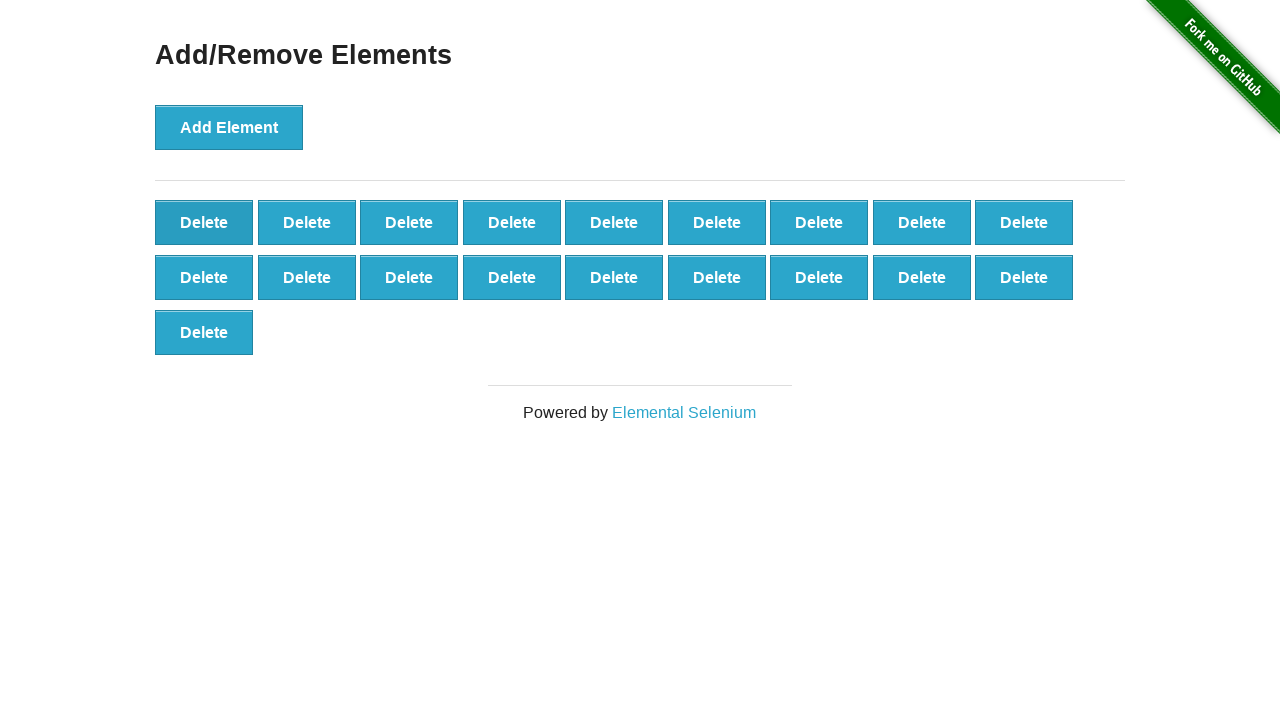

Clicked first delete button (iteration 82/90) at (204, 222) on div#elements button:first-child
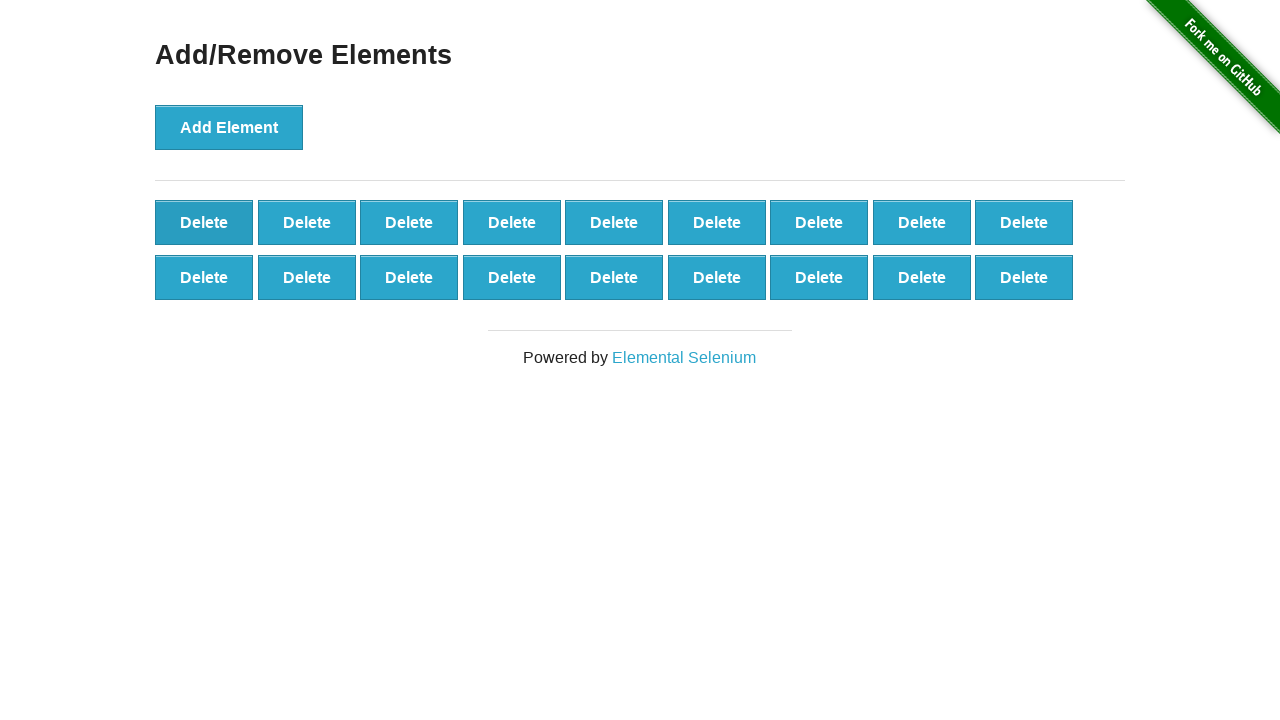

Clicked first delete button (iteration 83/90) at (204, 222) on div#elements button:first-child
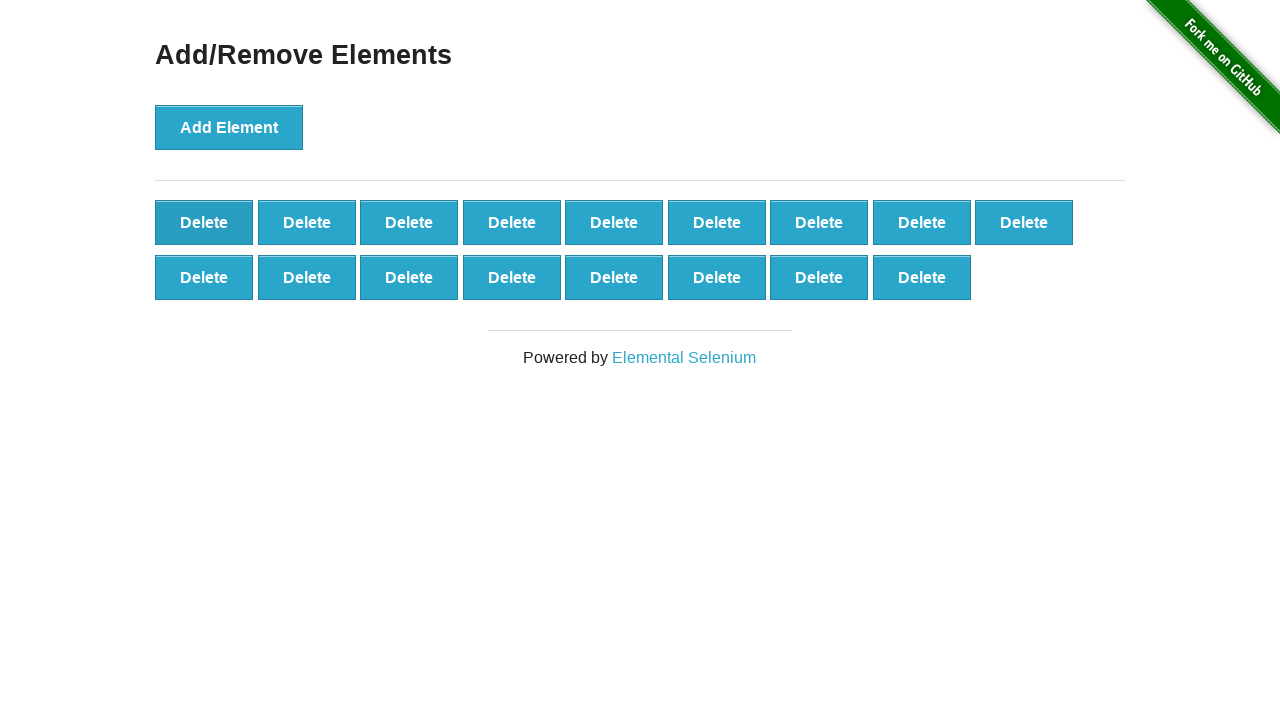

Clicked first delete button (iteration 84/90) at (204, 222) on div#elements button:first-child
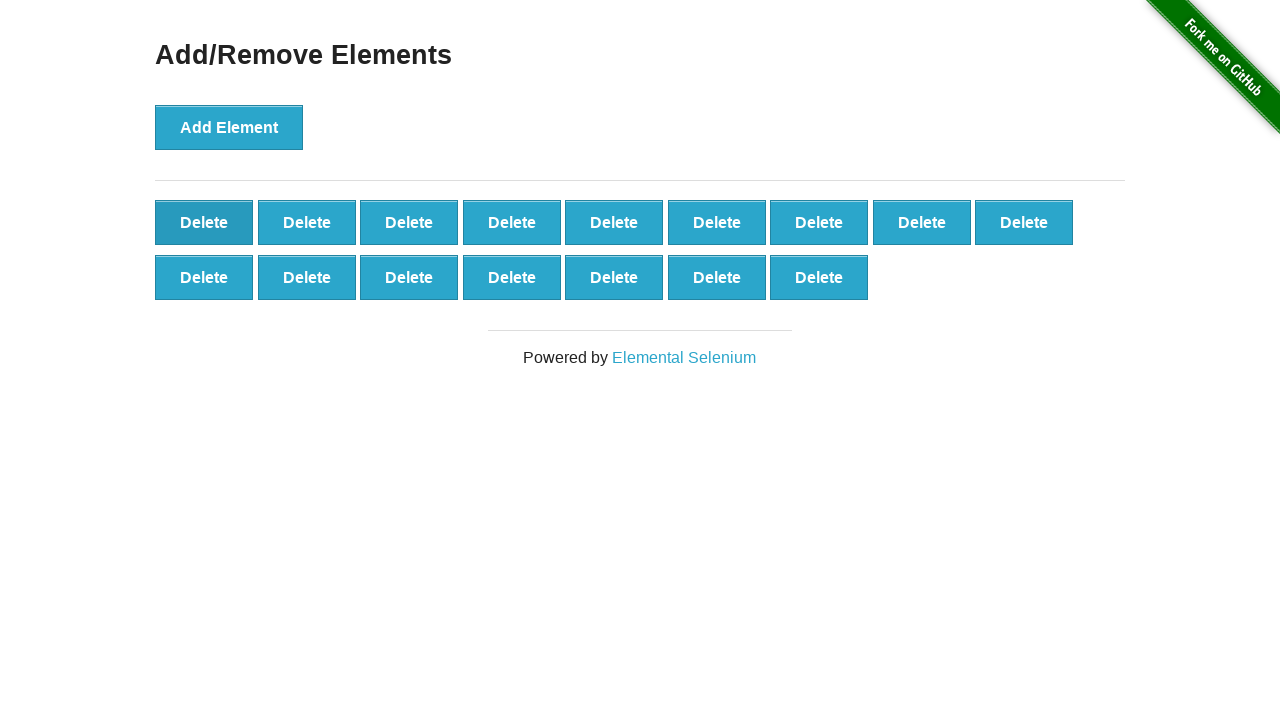

Clicked first delete button (iteration 85/90) at (204, 222) on div#elements button:first-child
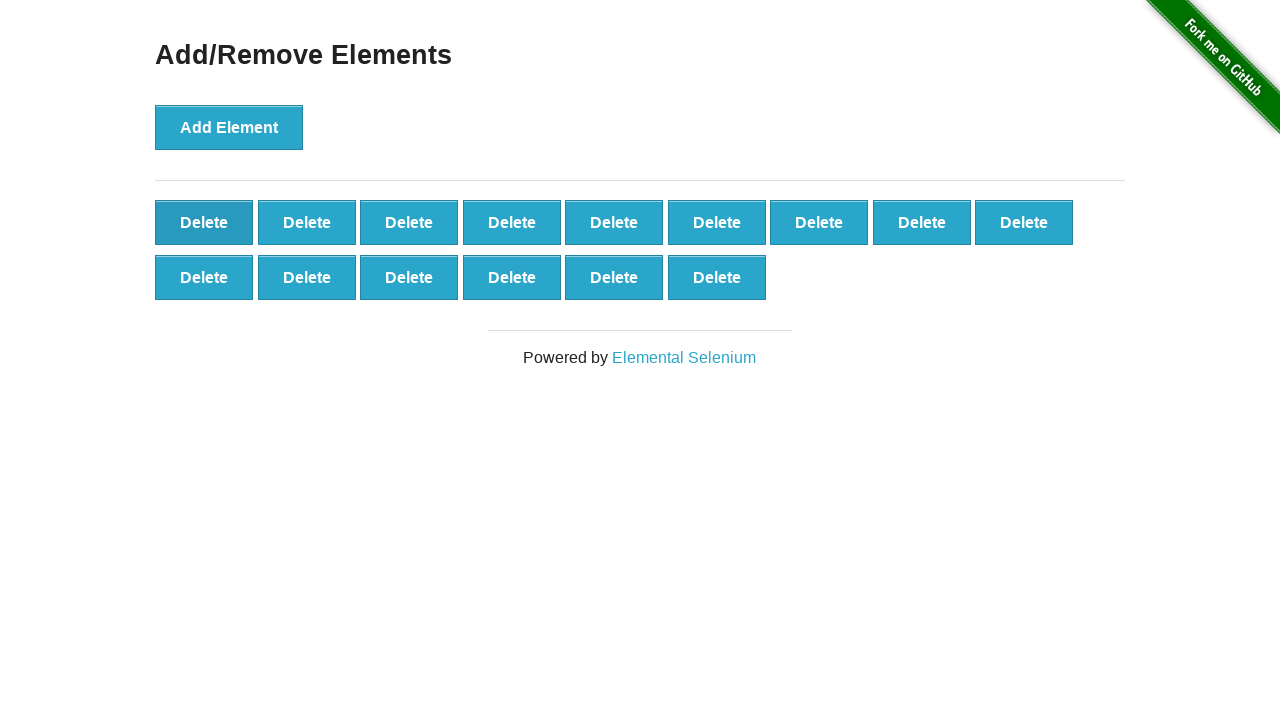

Clicked first delete button (iteration 86/90) at (204, 222) on div#elements button:first-child
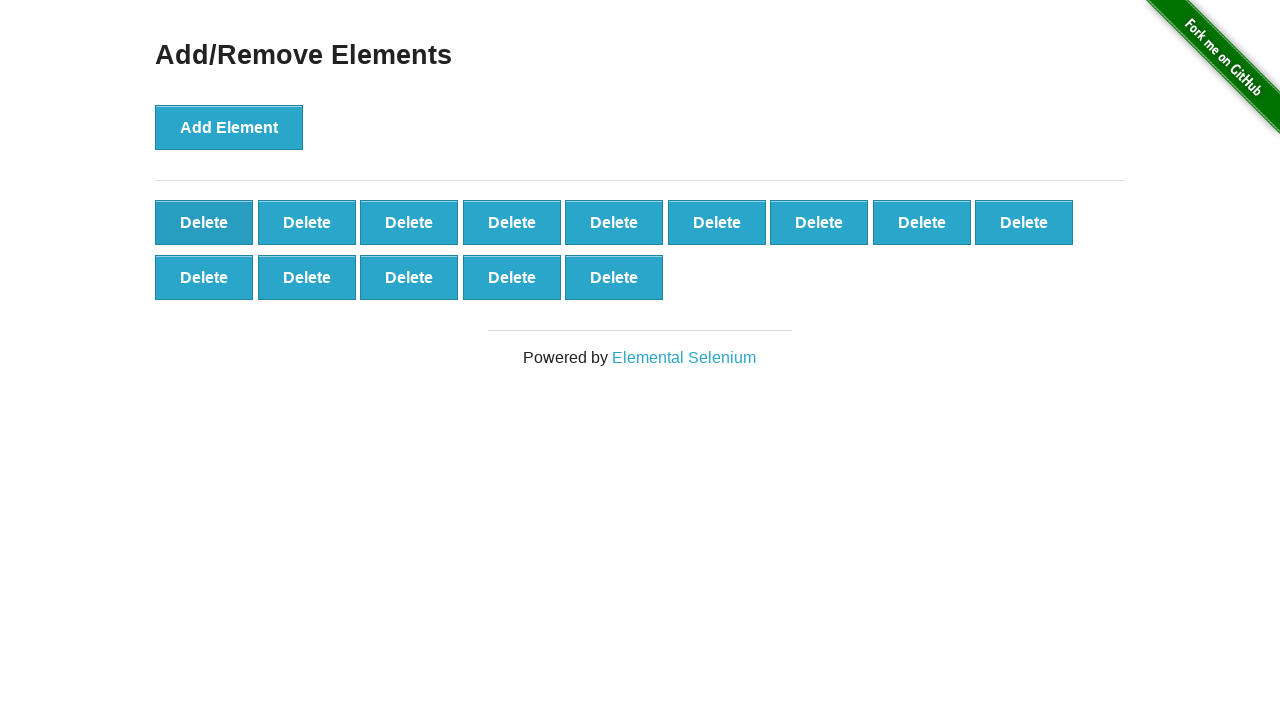

Clicked first delete button (iteration 87/90) at (204, 222) on div#elements button:first-child
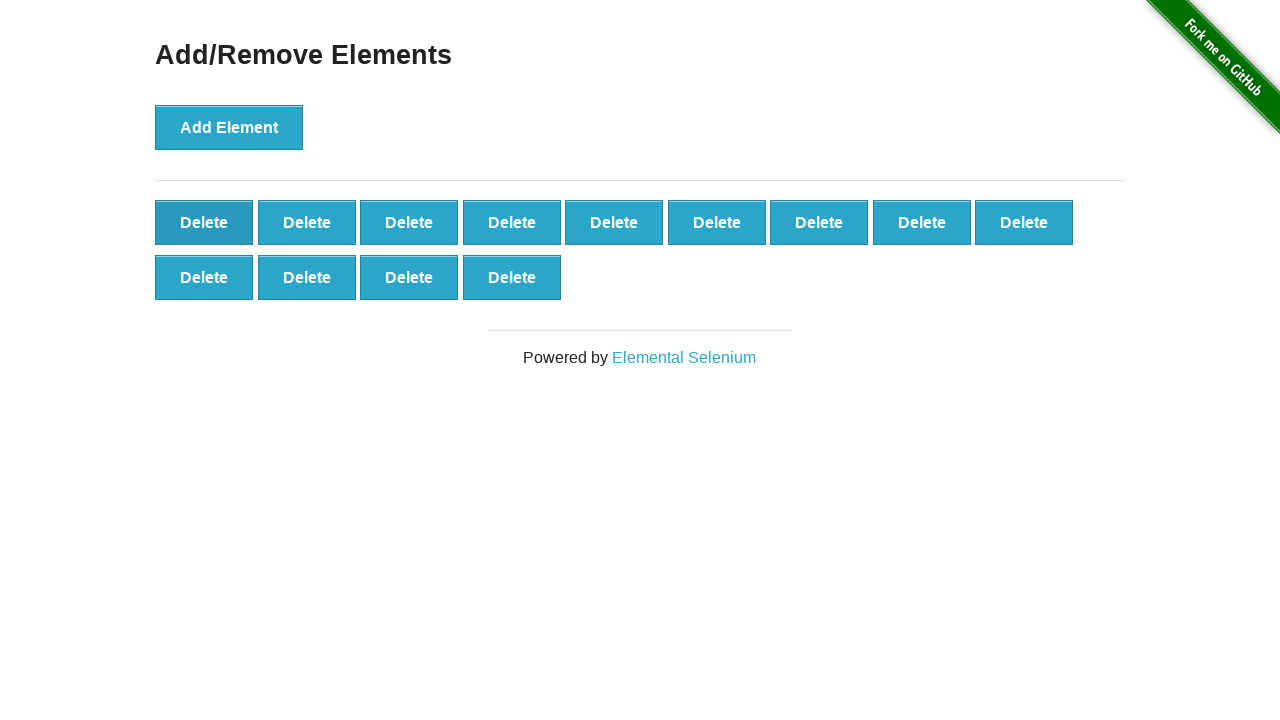

Clicked first delete button (iteration 88/90) at (204, 222) on div#elements button:first-child
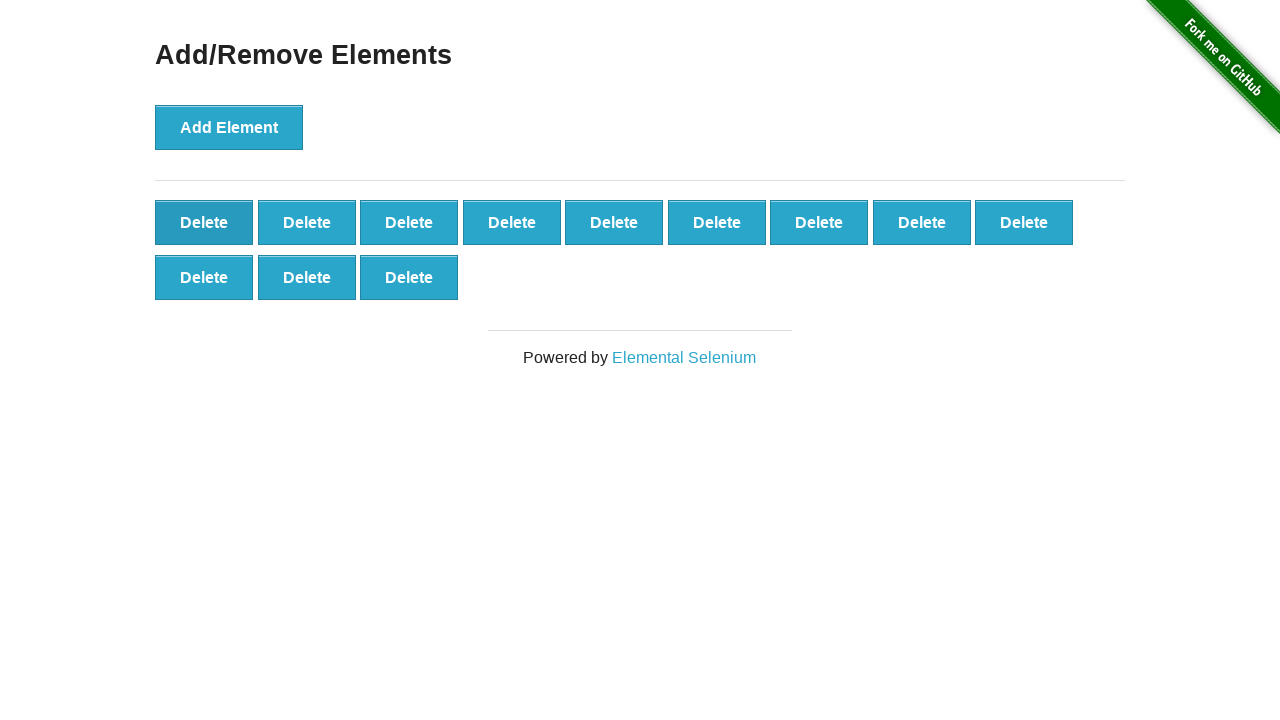

Clicked first delete button (iteration 89/90) at (204, 222) on div#elements button:first-child
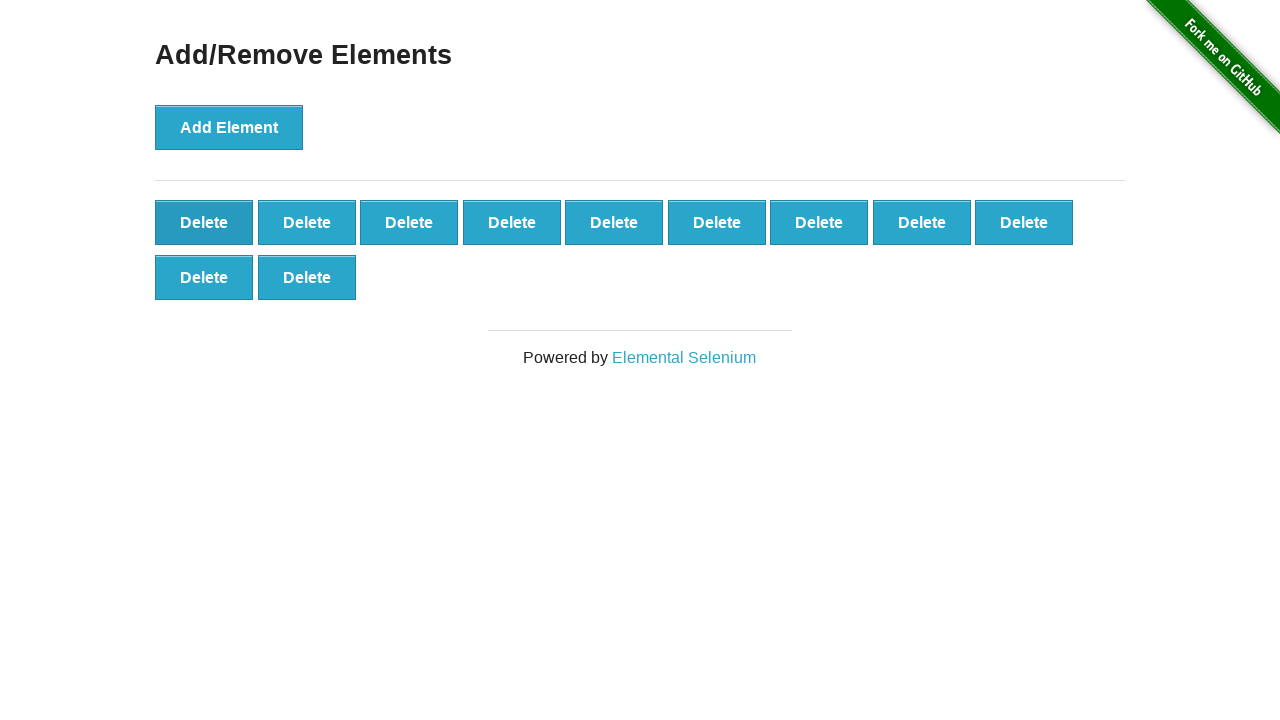

Clicked first delete button (iteration 90/90) at (204, 222) on div#elements button:first-child
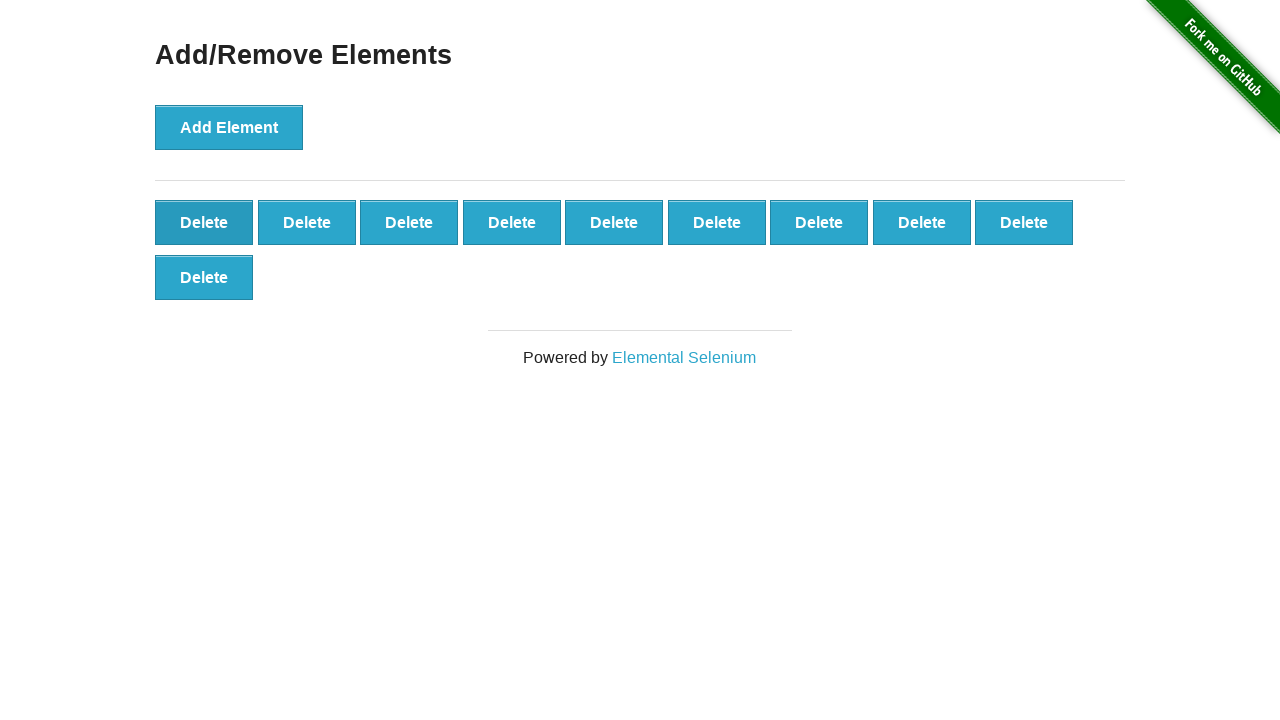

Retrieved remaining delete buttons - found 10
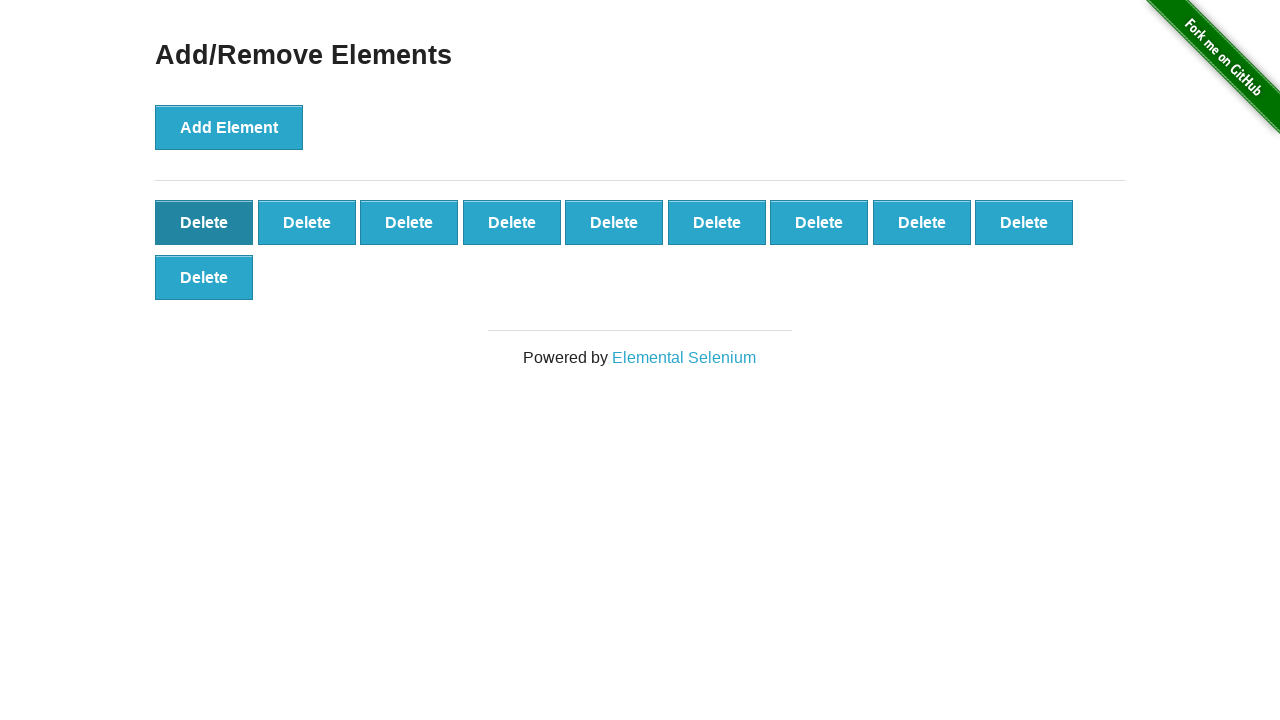

Verified that 10 delete buttons remain after deleting 90 elements
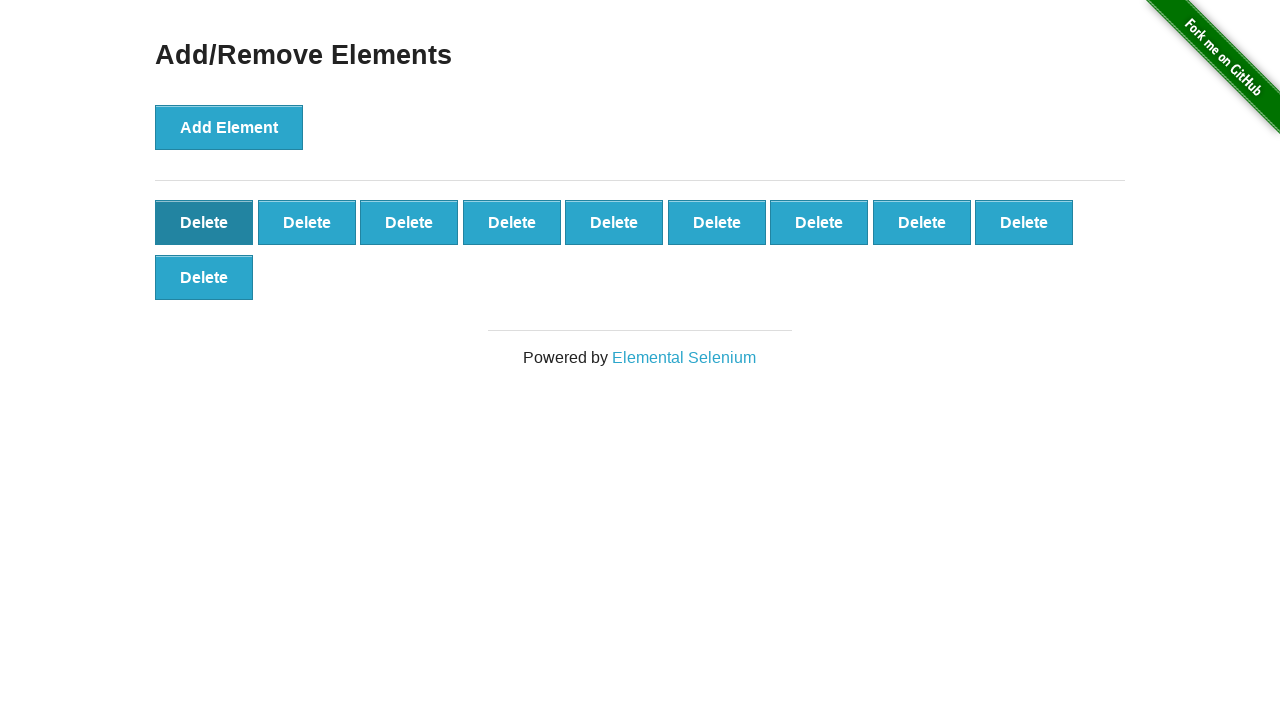

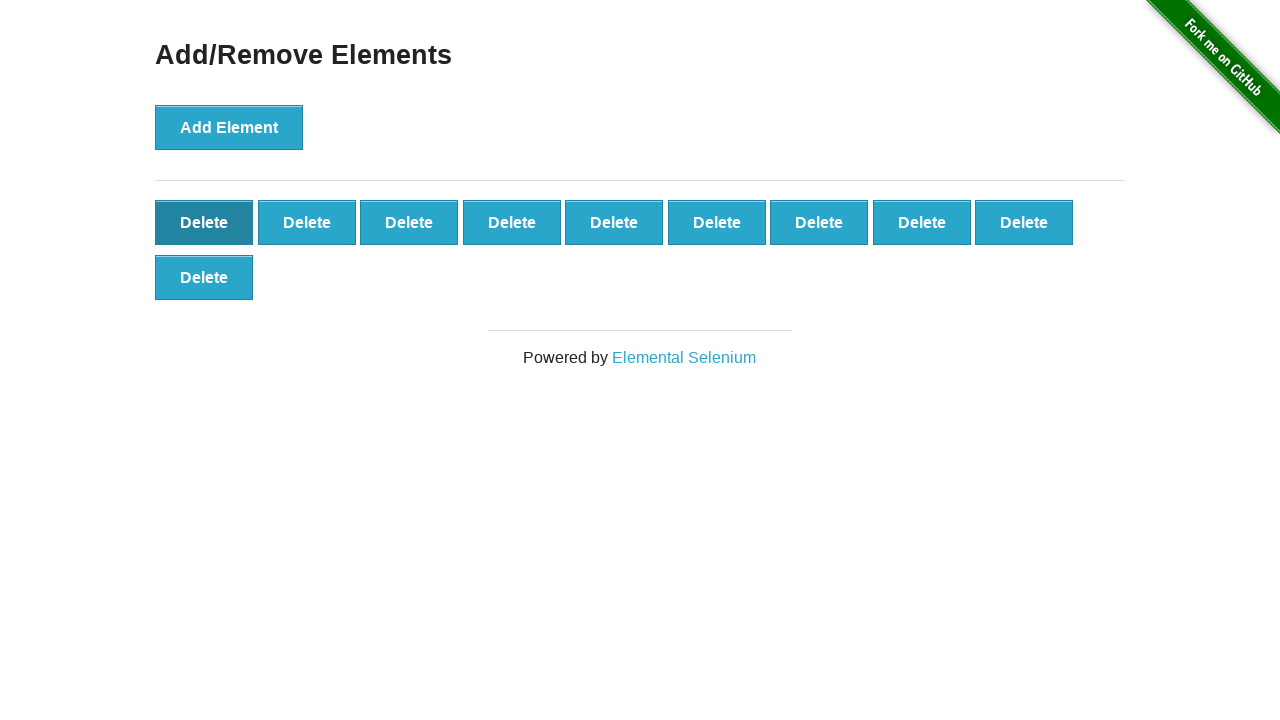